Iterates through all chapter sections and clicks each link, then navigates back to verify all links work

Starting URL: https://bonigarcia.dev/selenium-webdriver-java/

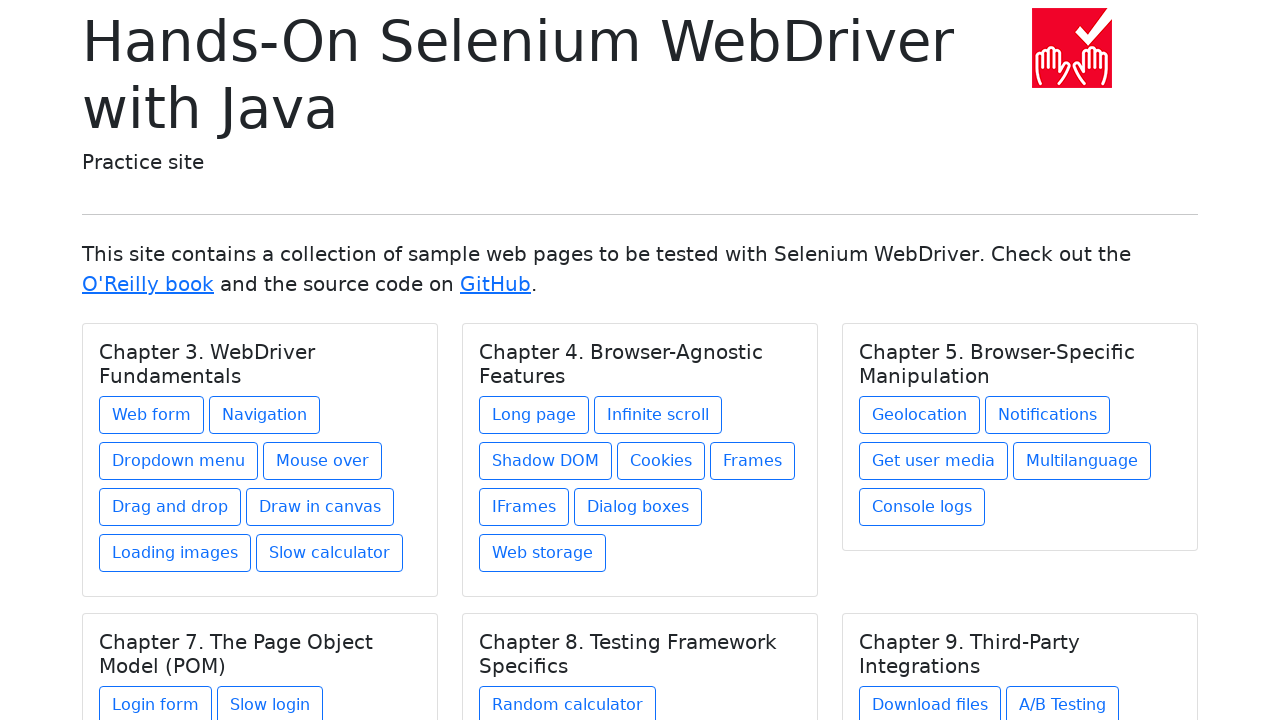

Retrieved all chapter headings (h5.card-title elements)
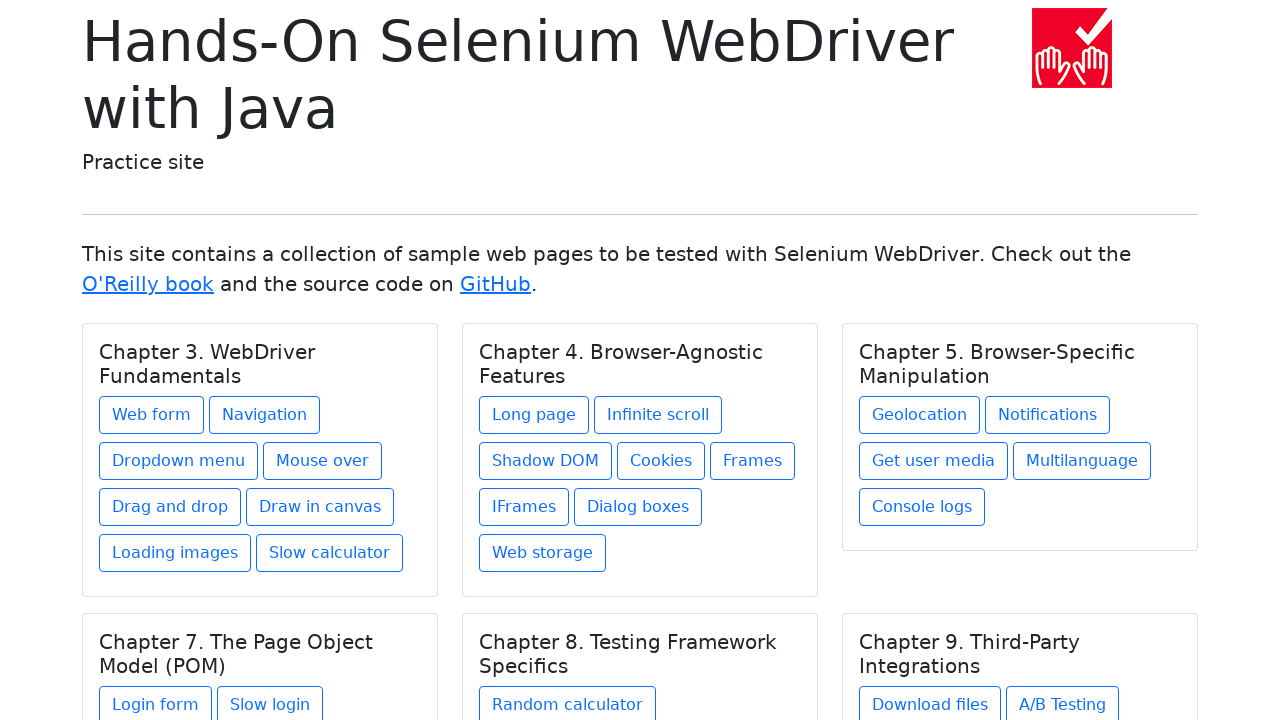

Verified that exactly 6 chapter sections are present
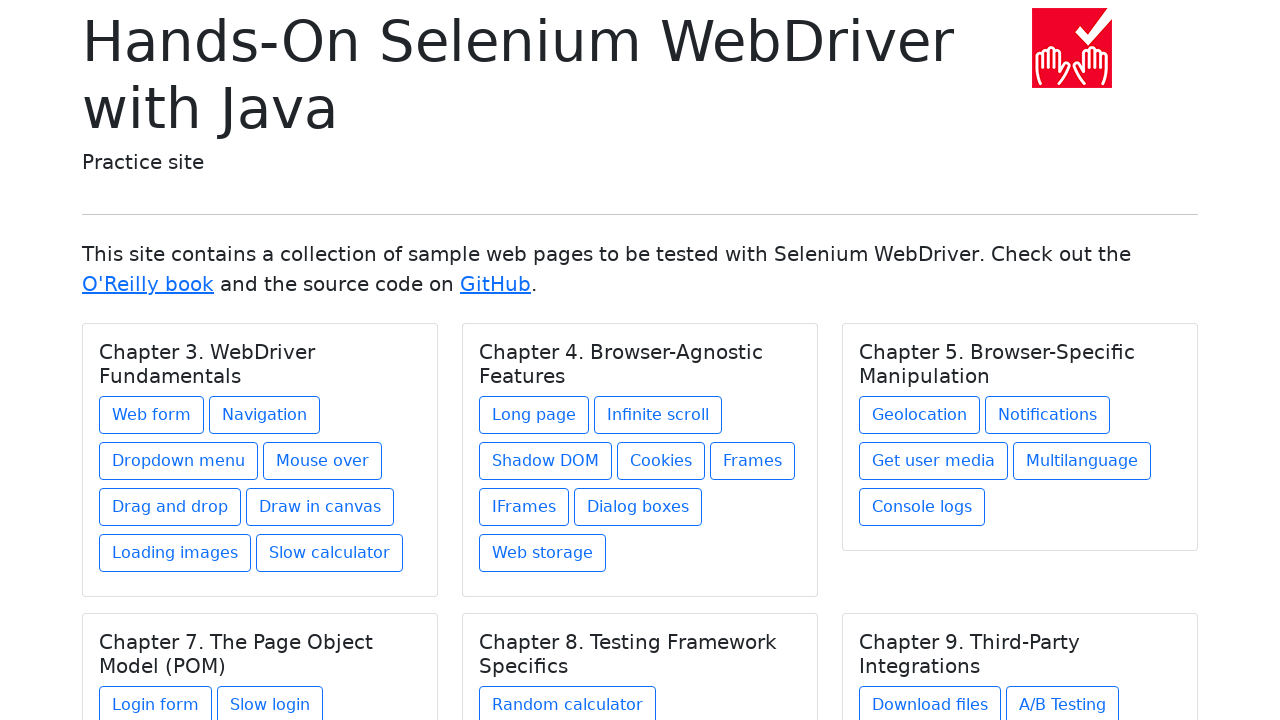

Re-fetched all chapters (iteration 1)
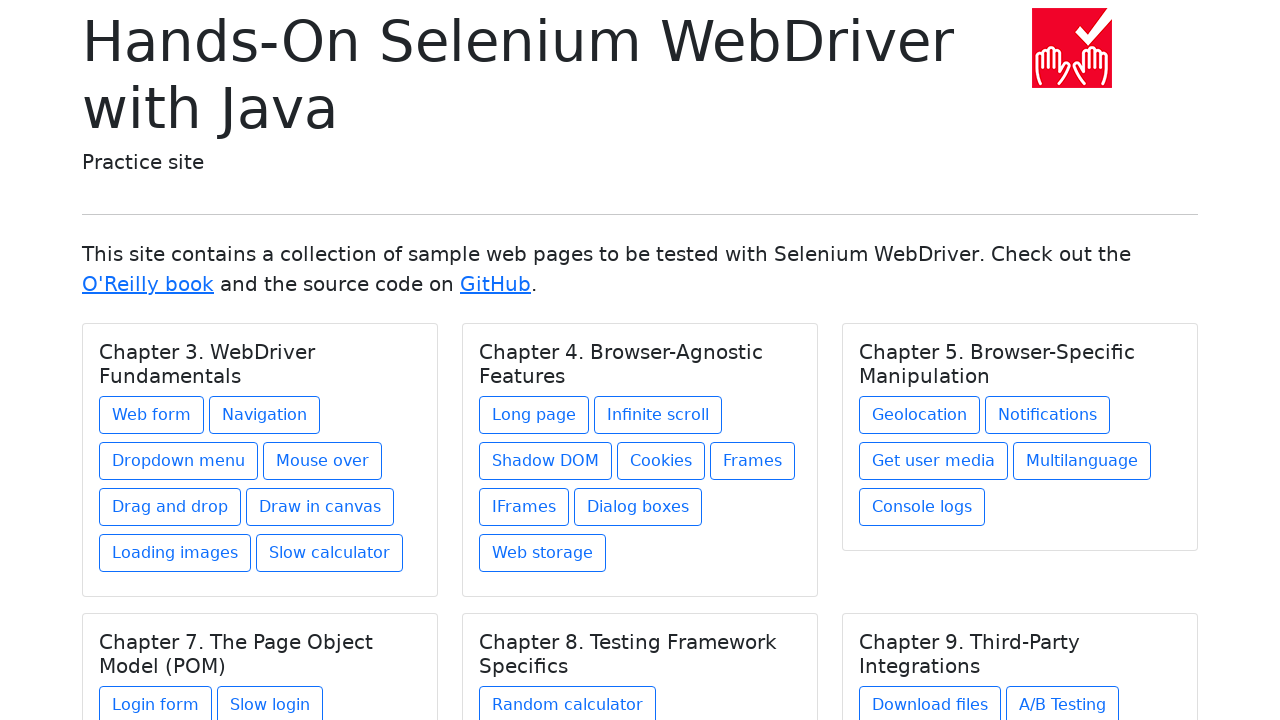

Selected chapter 1
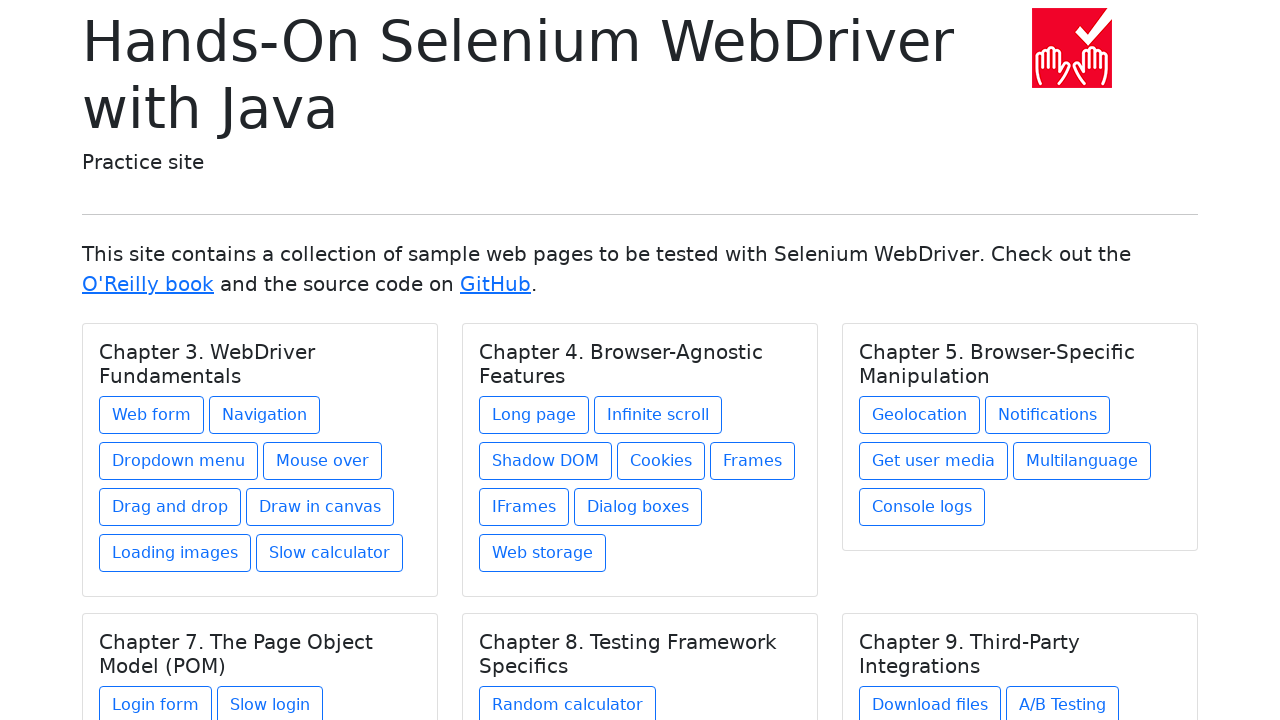

Retrieved all links in chapter 1
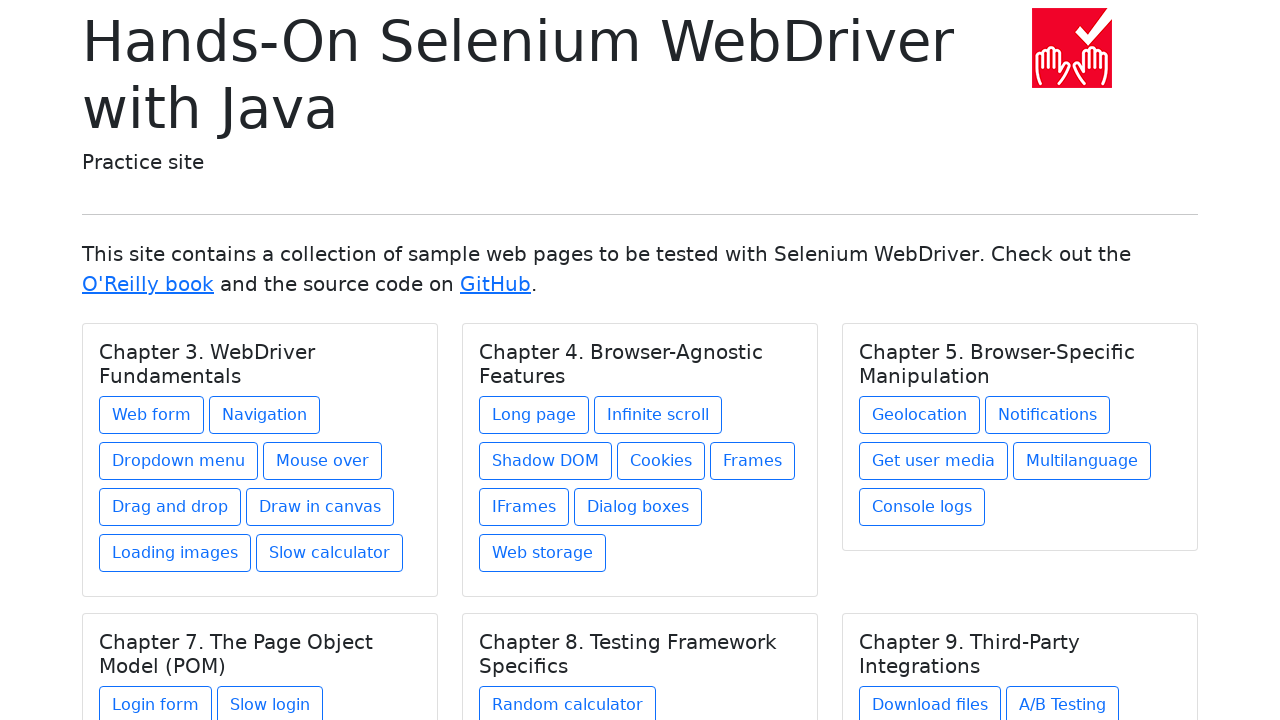

Found 8 links in chapter 1 (total: 8)
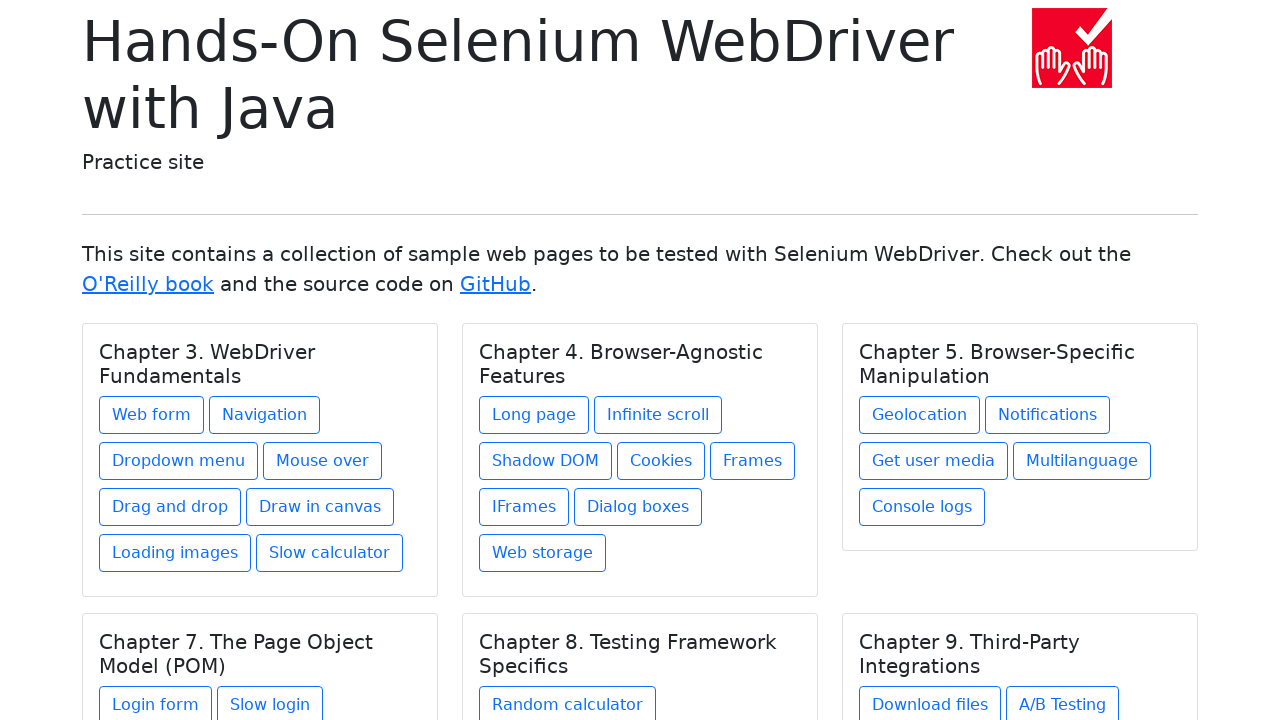

Re-fetched all chapters before clicking link 1 in chapter 1
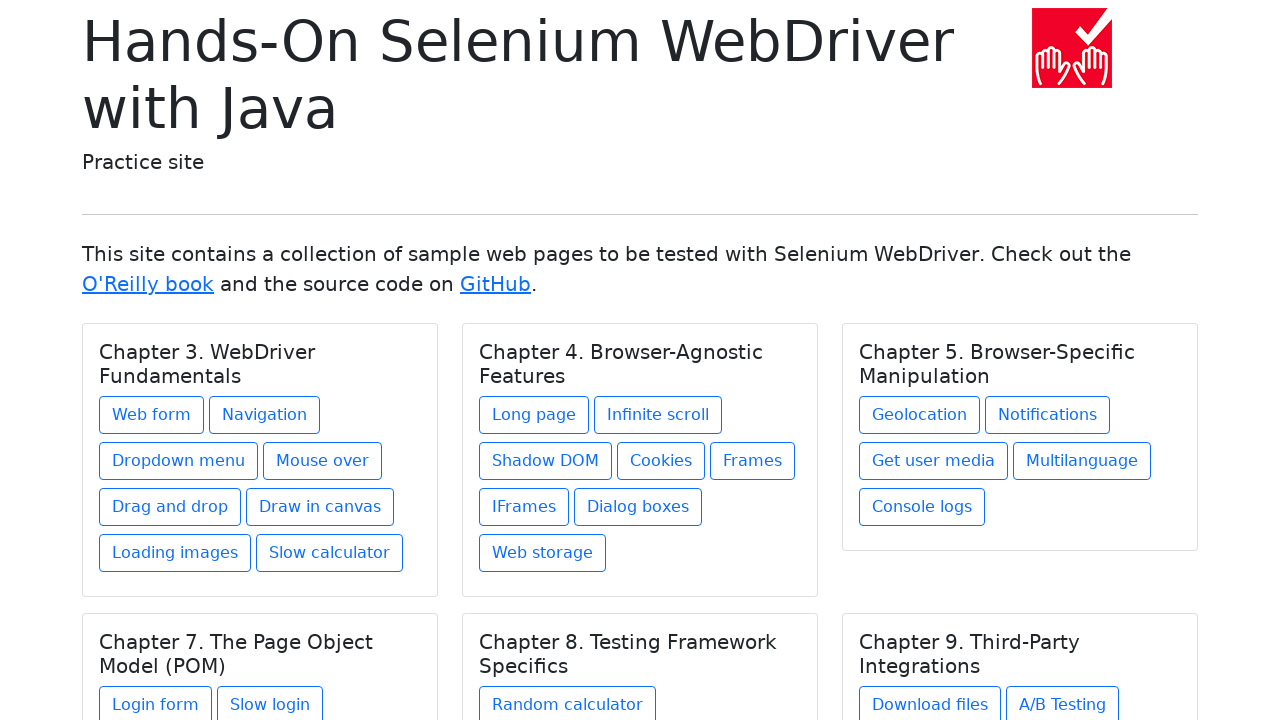

Re-selected chapter 1
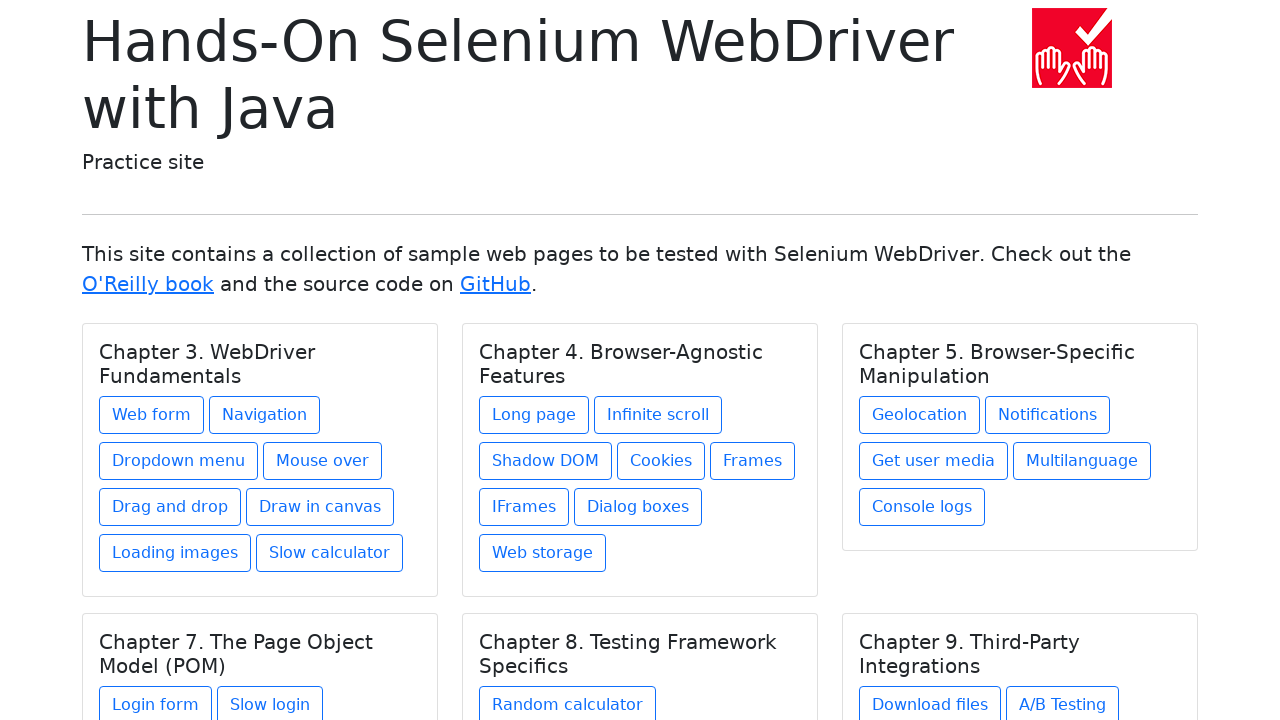

Re-fetched links in chapter 1
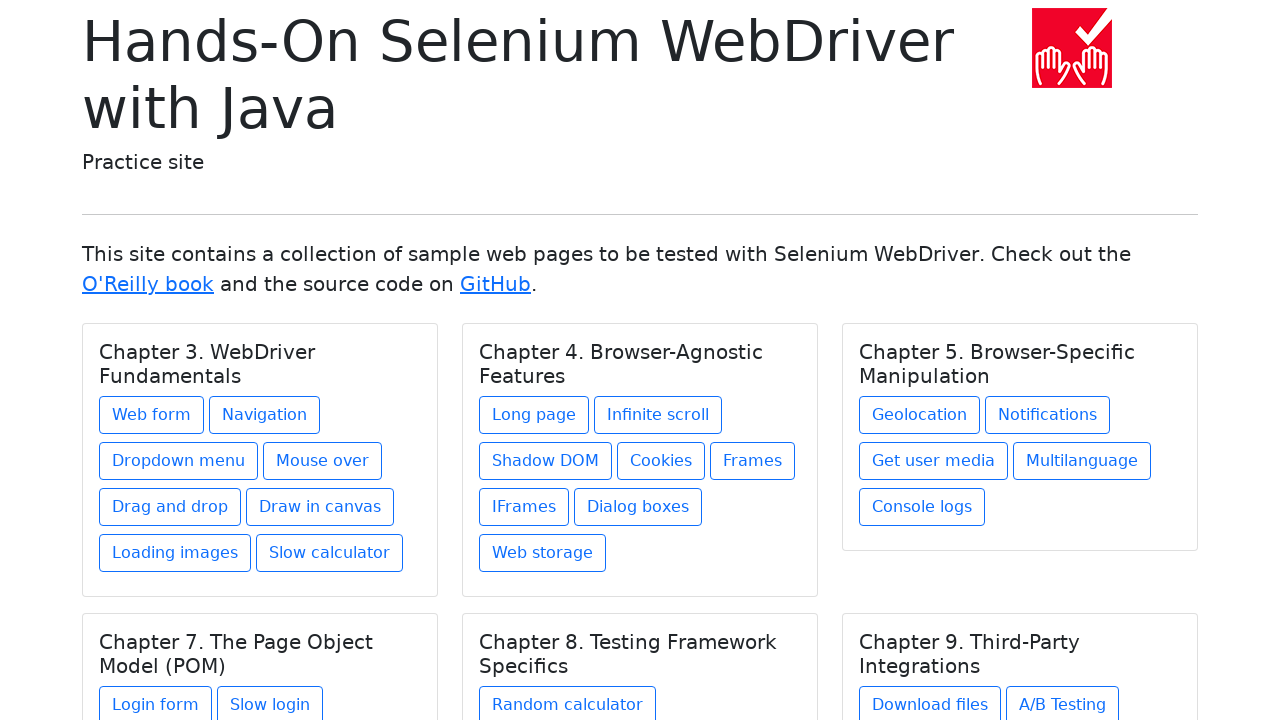

Clicked link 1 in chapter 1 at (152, 415) on h5.card-title >> nth=0 >> xpath=./../a >> nth=0
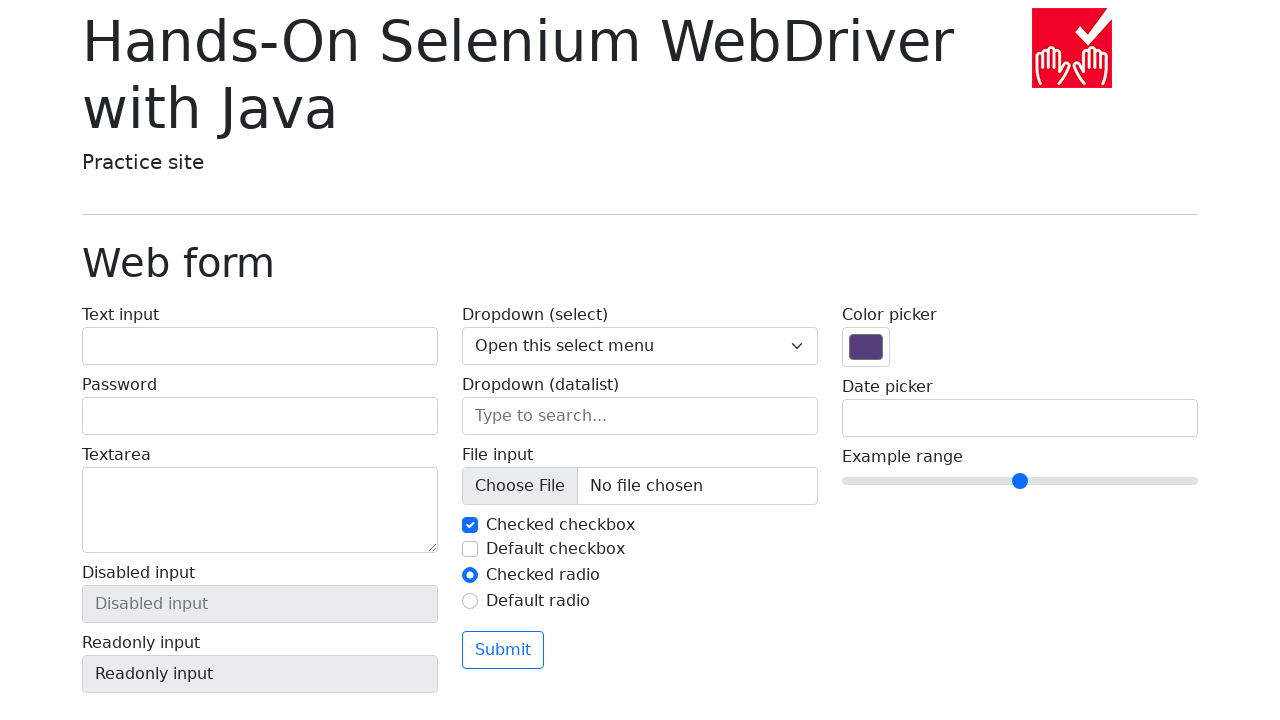

Waited for page load after clicking link 1 in chapter 1
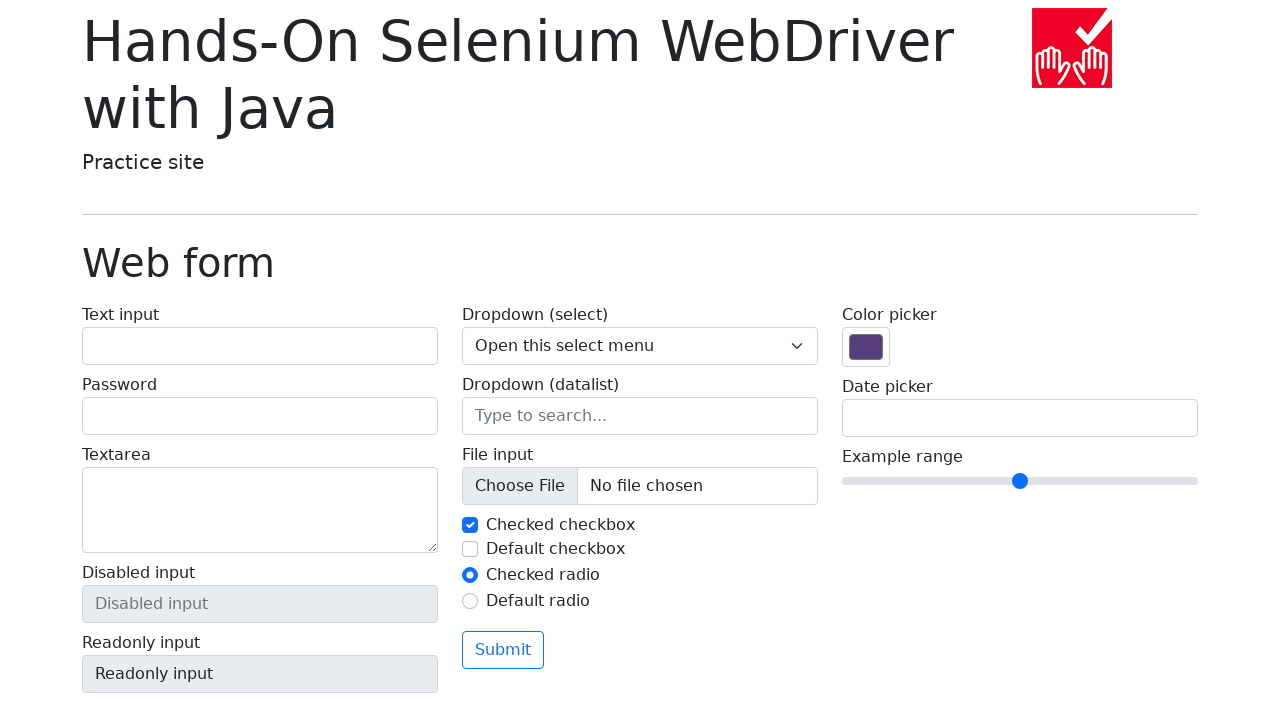

Navigated back to main page after visiting link 1 in chapter 1
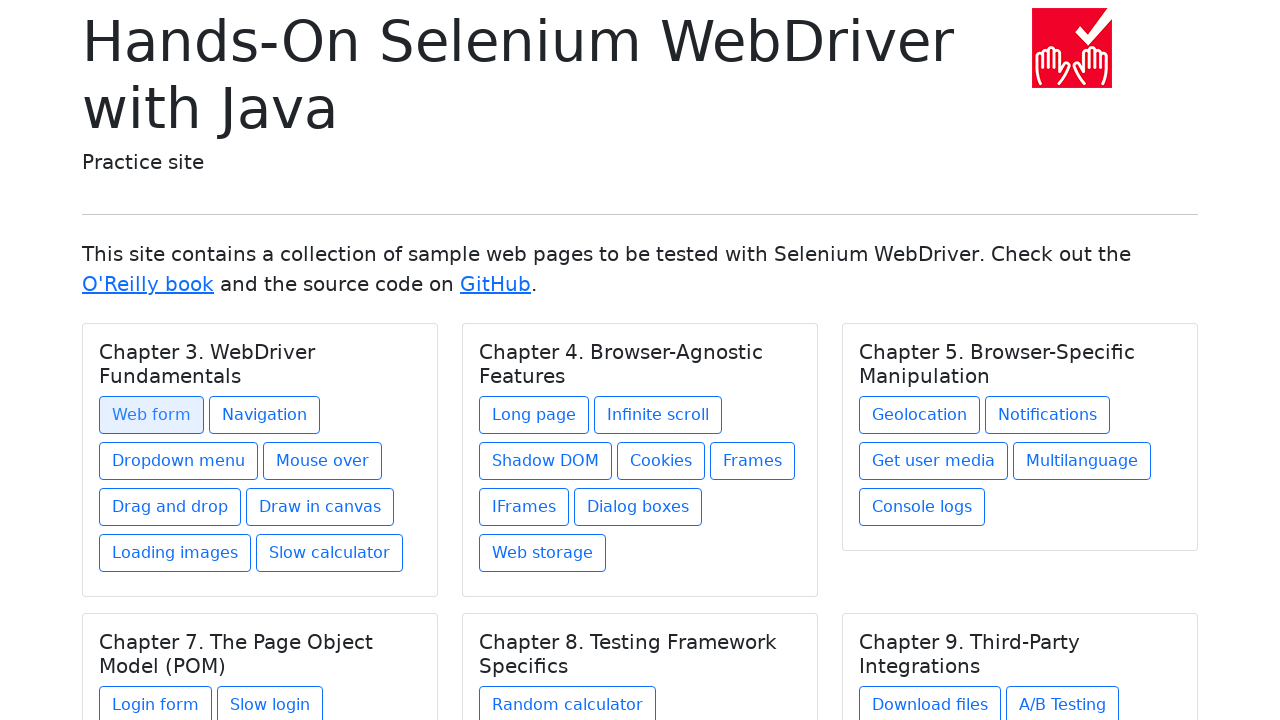

Waited for page load after navigating back
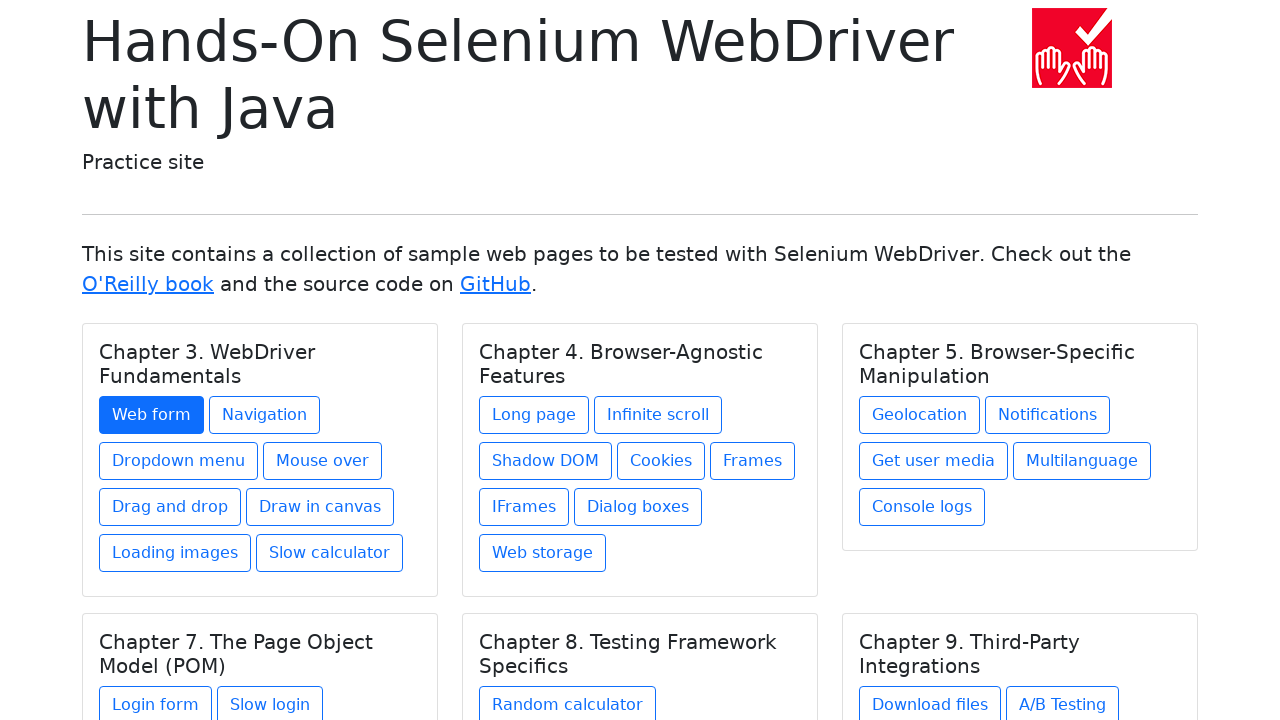

Re-fetched all chapters before clicking link 2 in chapter 1
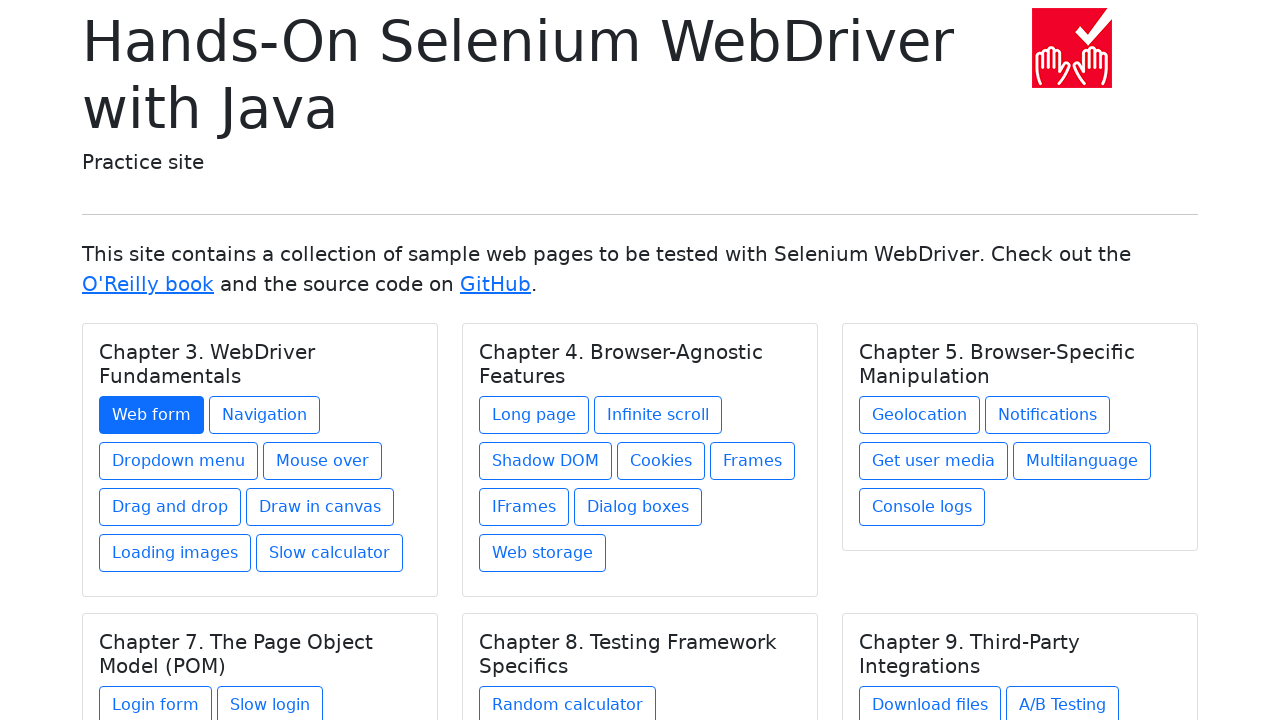

Re-selected chapter 1
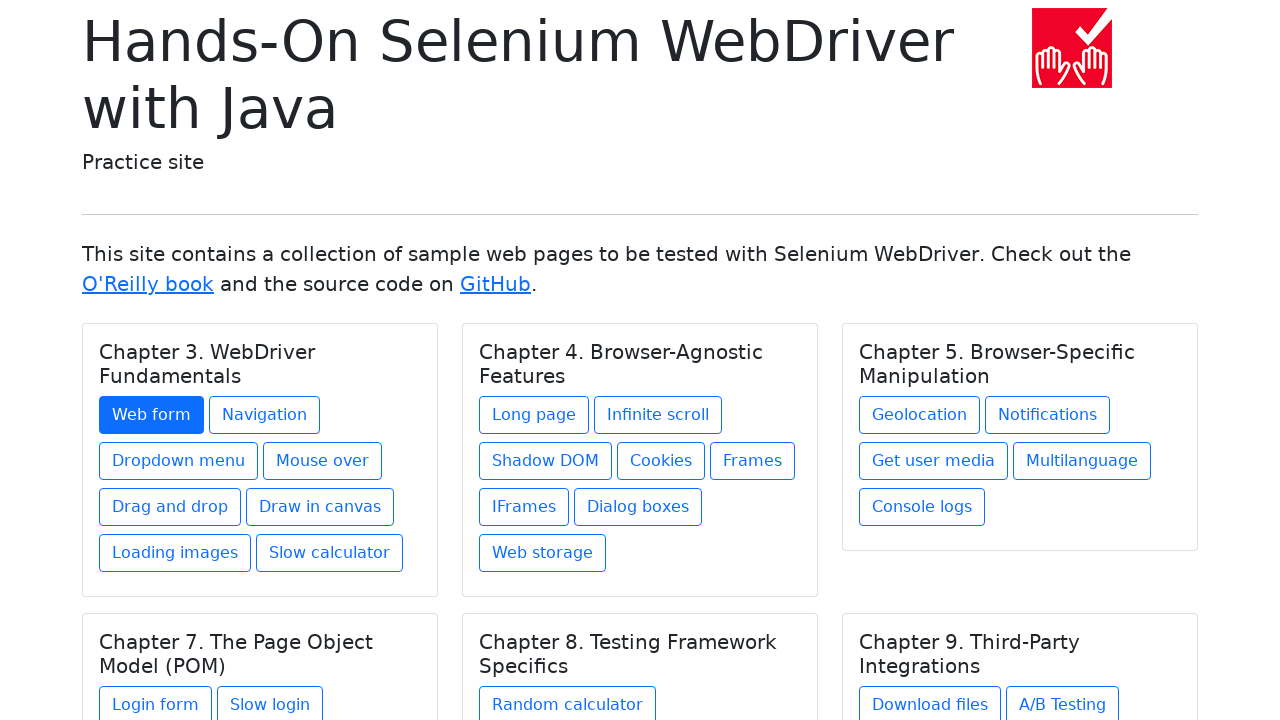

Re-fetched links in chapter 1
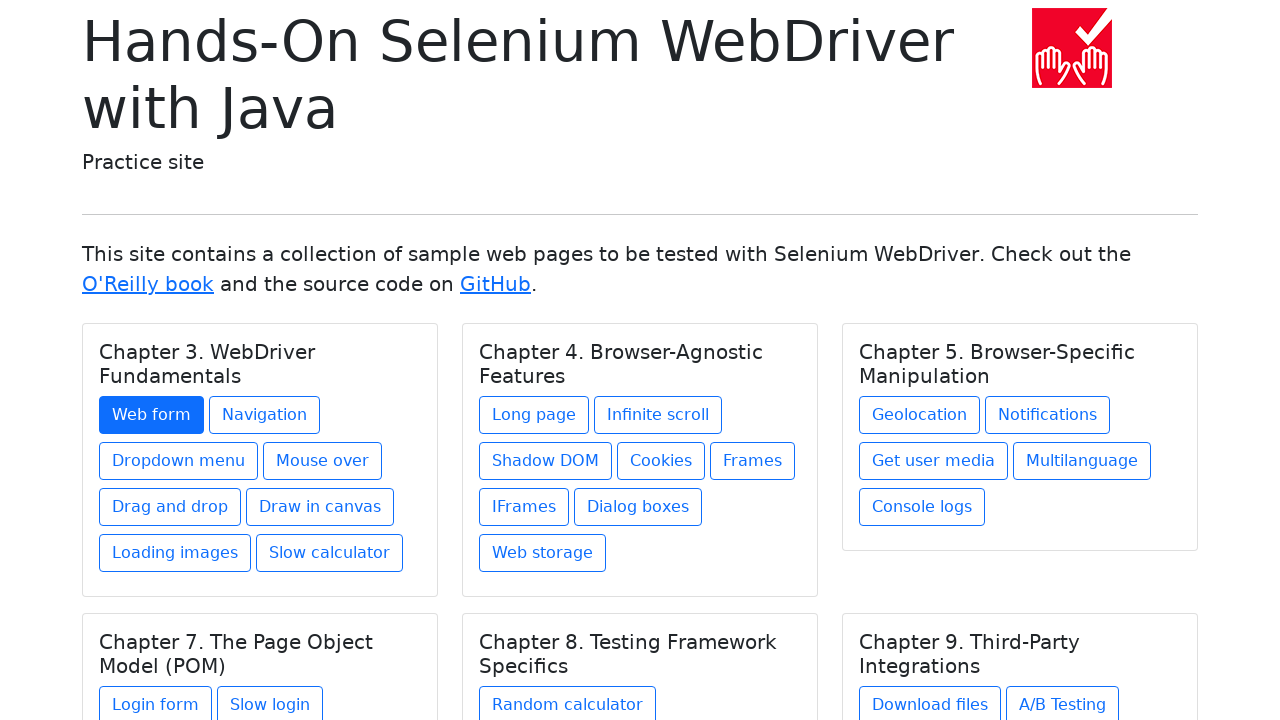

Clicked link 2 in chapter 1 at (264, 415) on h5.card-title >> nth=0 >> xpath=./../a >> nth=1
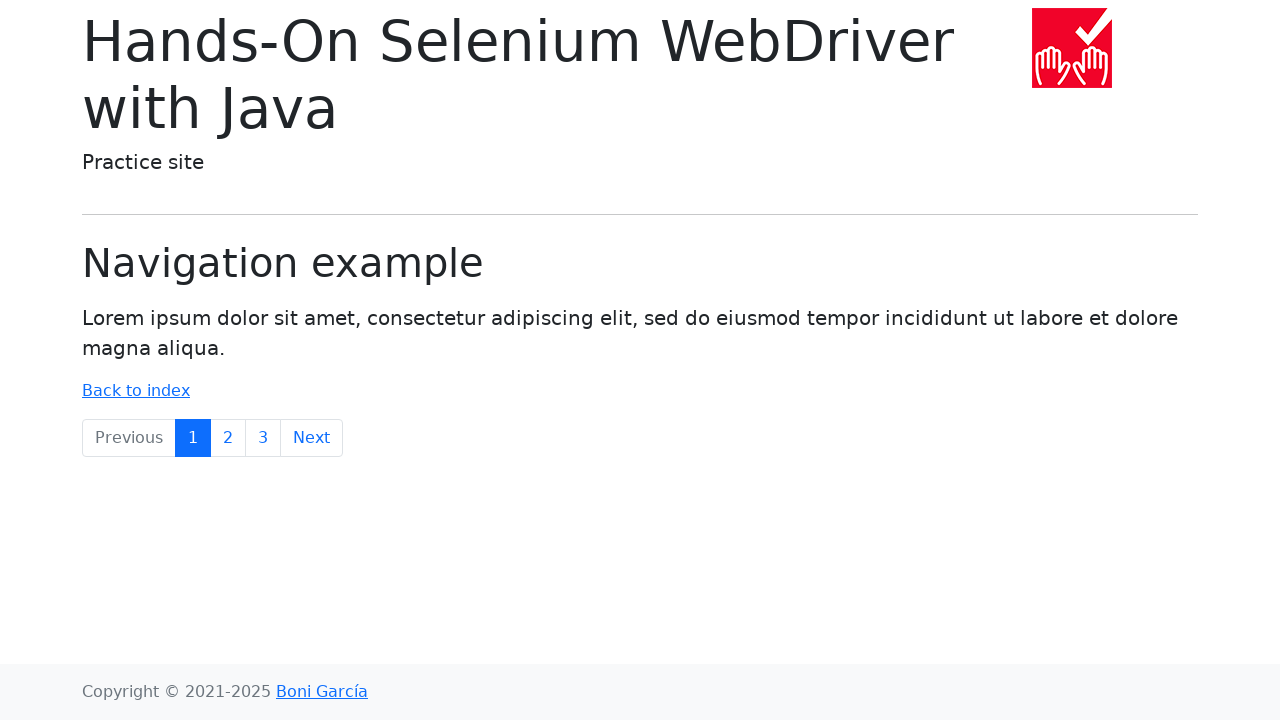

Waited for page load after clicking link 2 in chapter 1
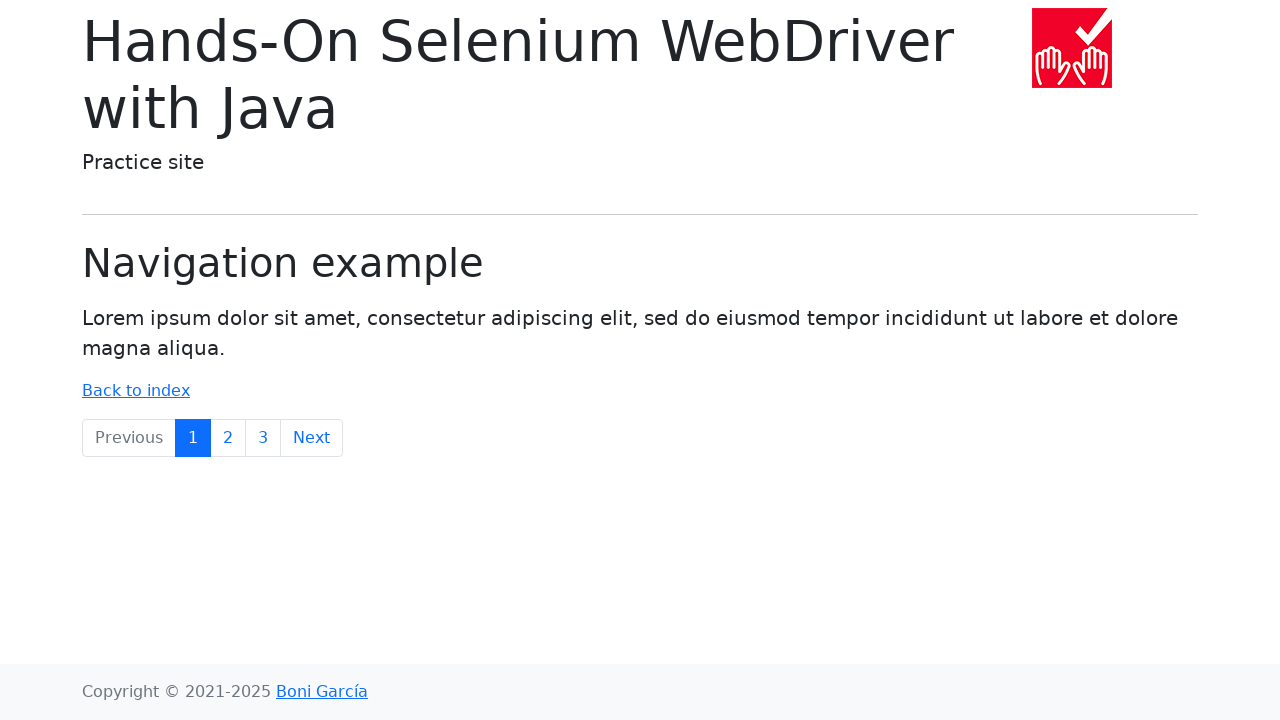

Navigated back to main page after visiting link 2 in chapter 1
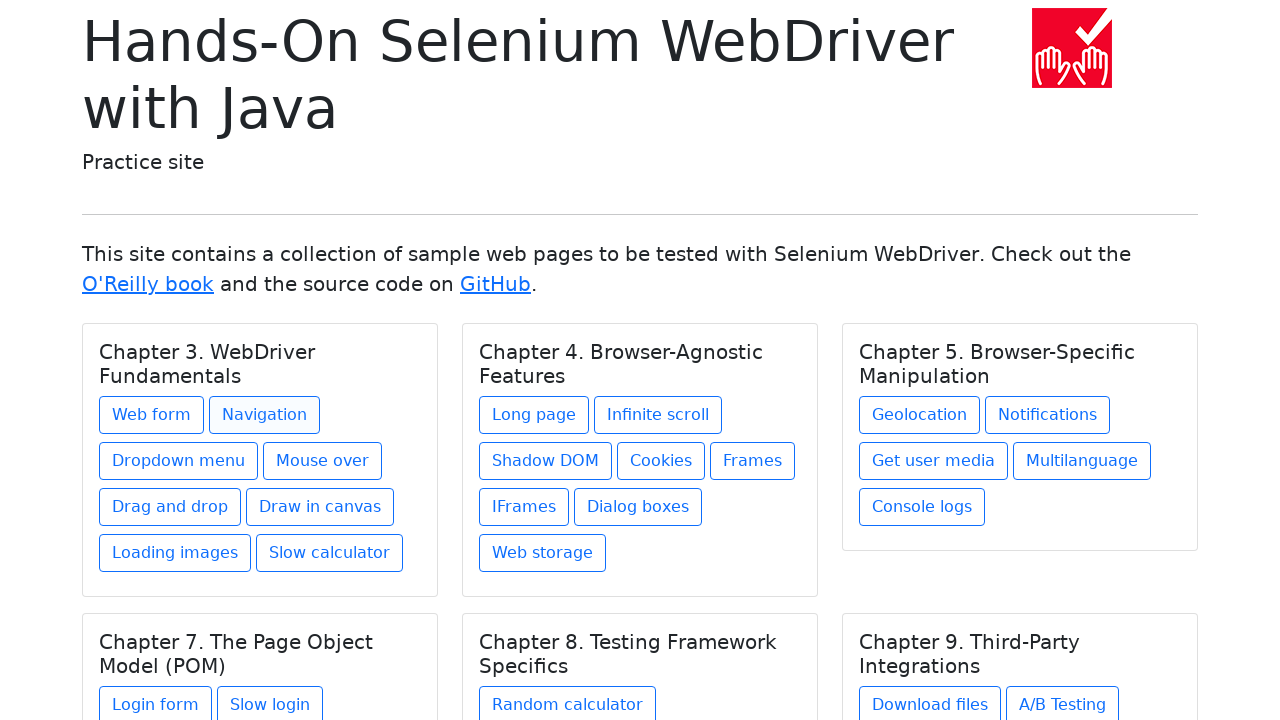

Waited for page load after navigating back
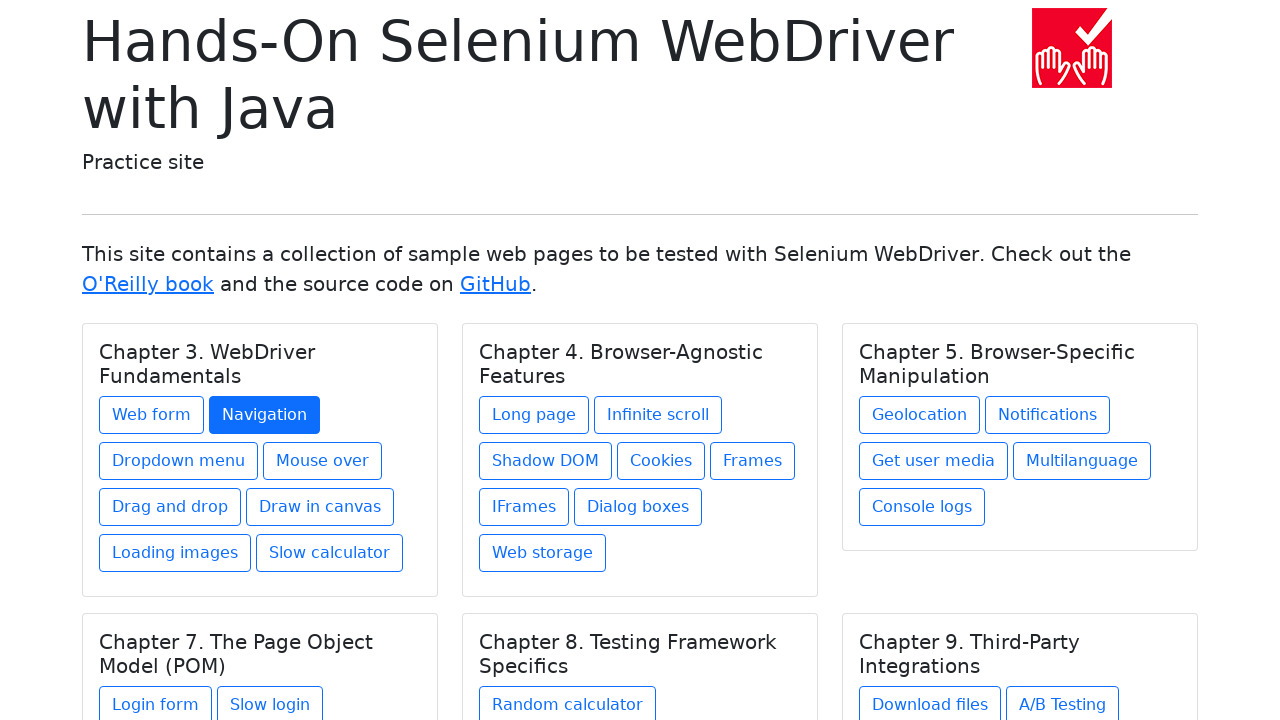

Re-fetched all chapters before clicking link 3 in chapter 1
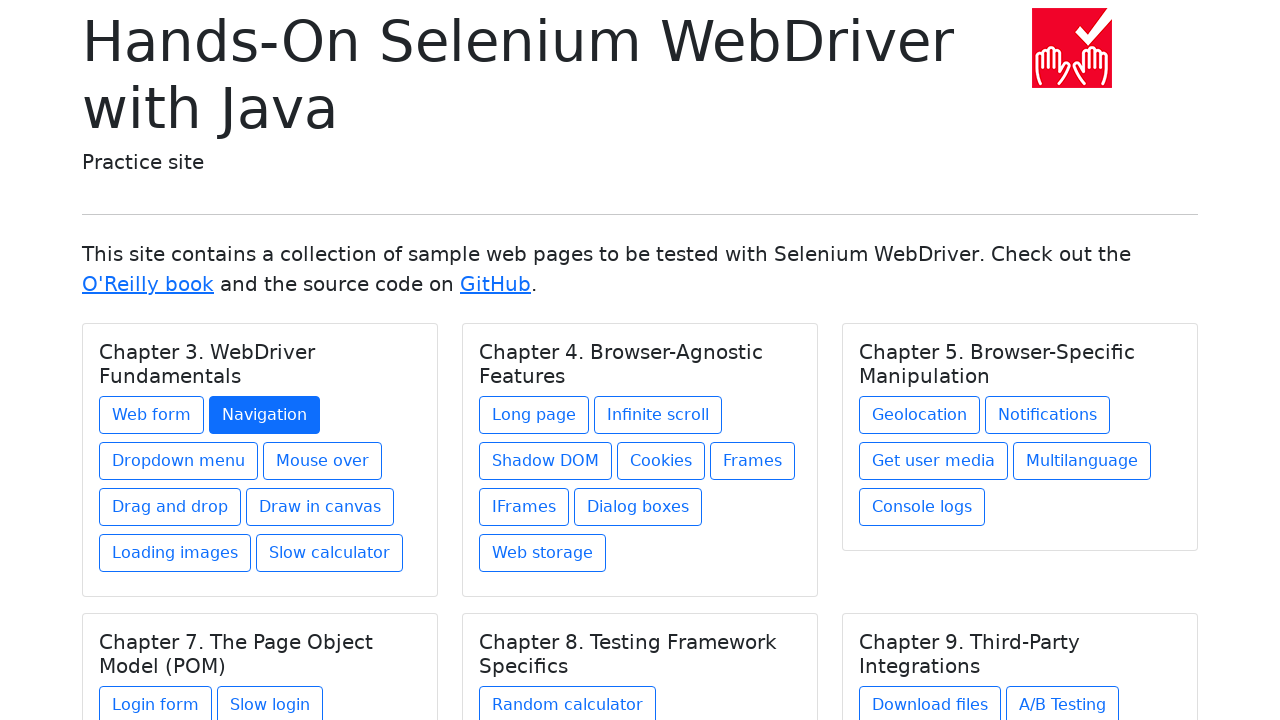

Re-selected chapter 1
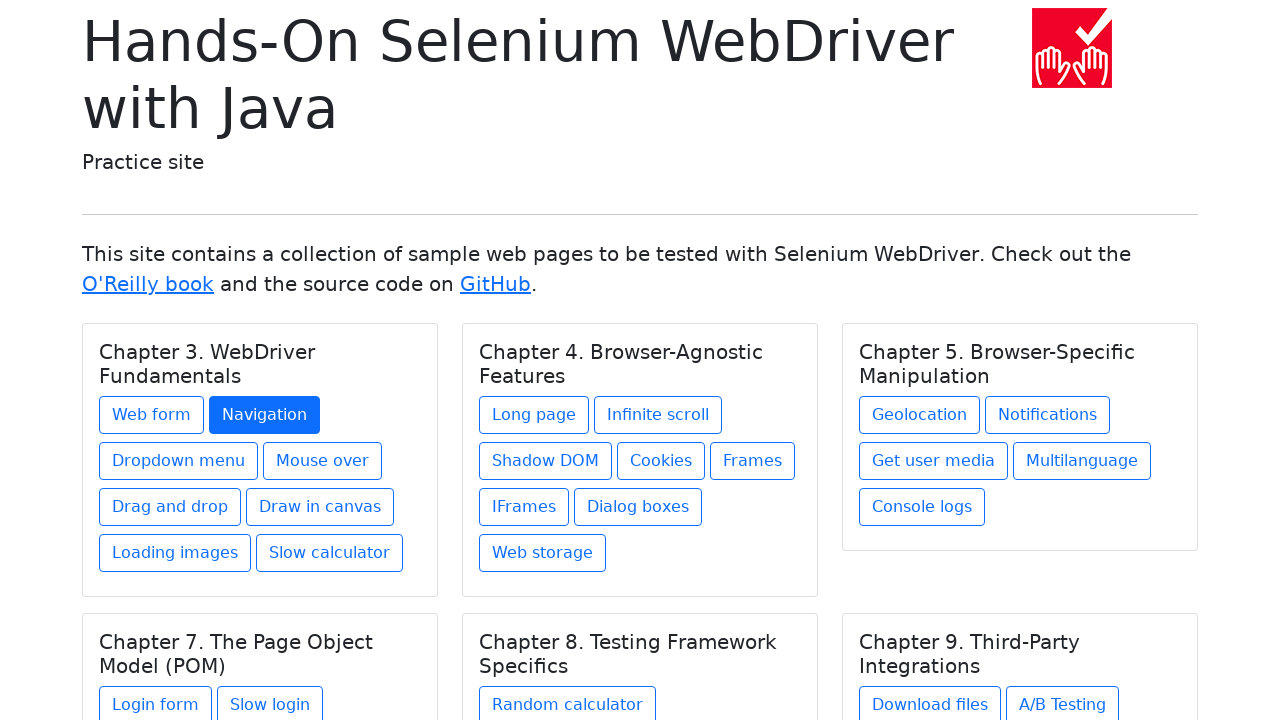

Re-fetched links in chapter 1
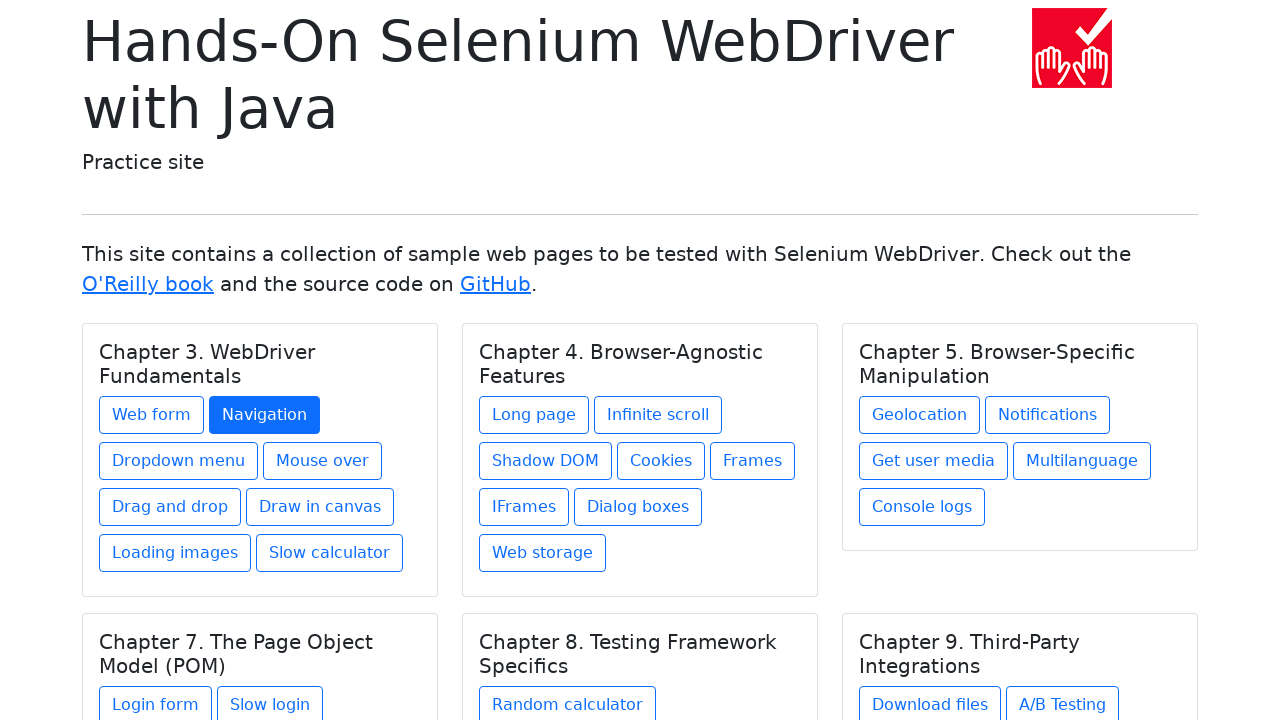

Clicked link 3 in chapter 1 at (178, 461) on h5.card-title >> nth=0 >> xpath=./../a >> nth=2
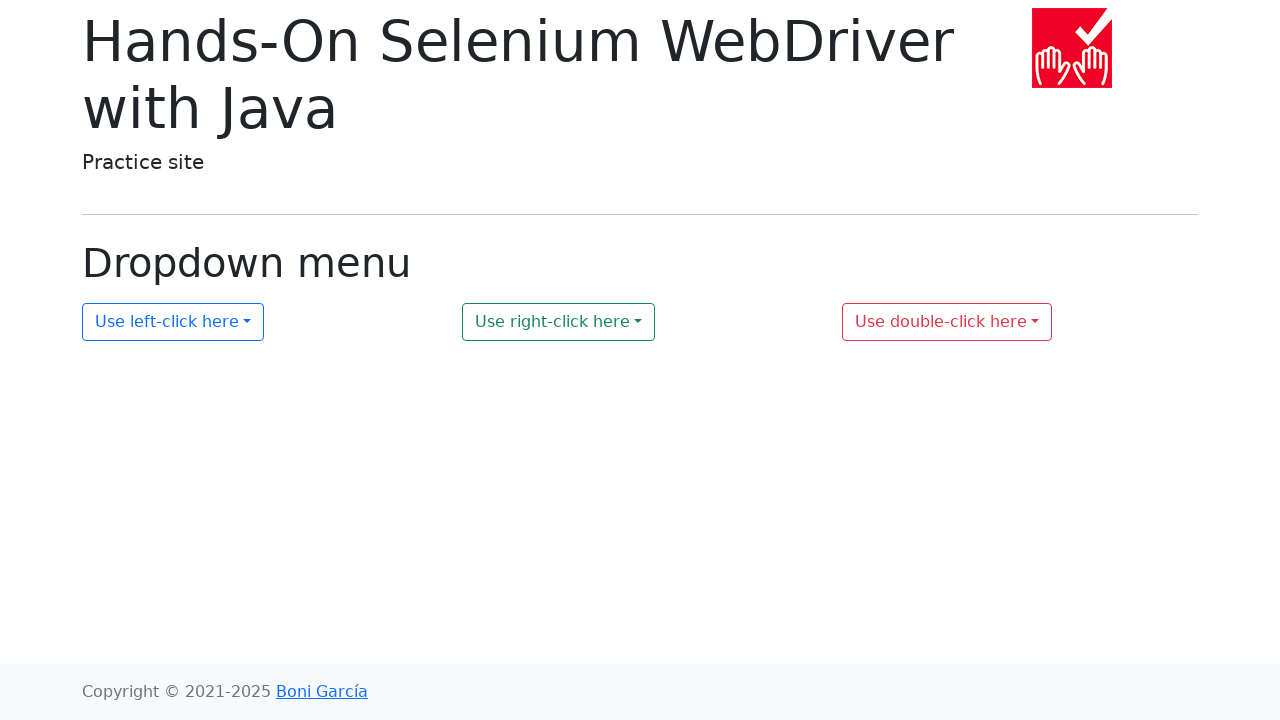

Waited for page load after clicking link 3 in chapter 1
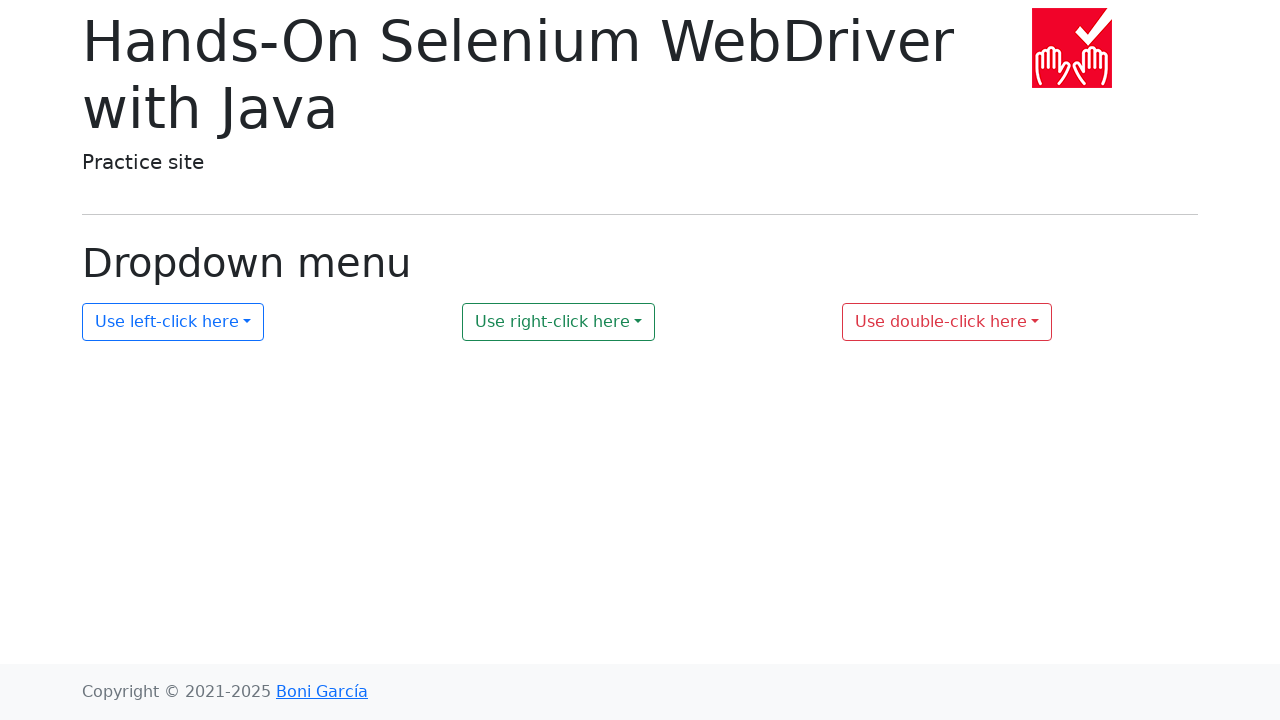

Navigated back to main page after visiting link 3 in chapter 1
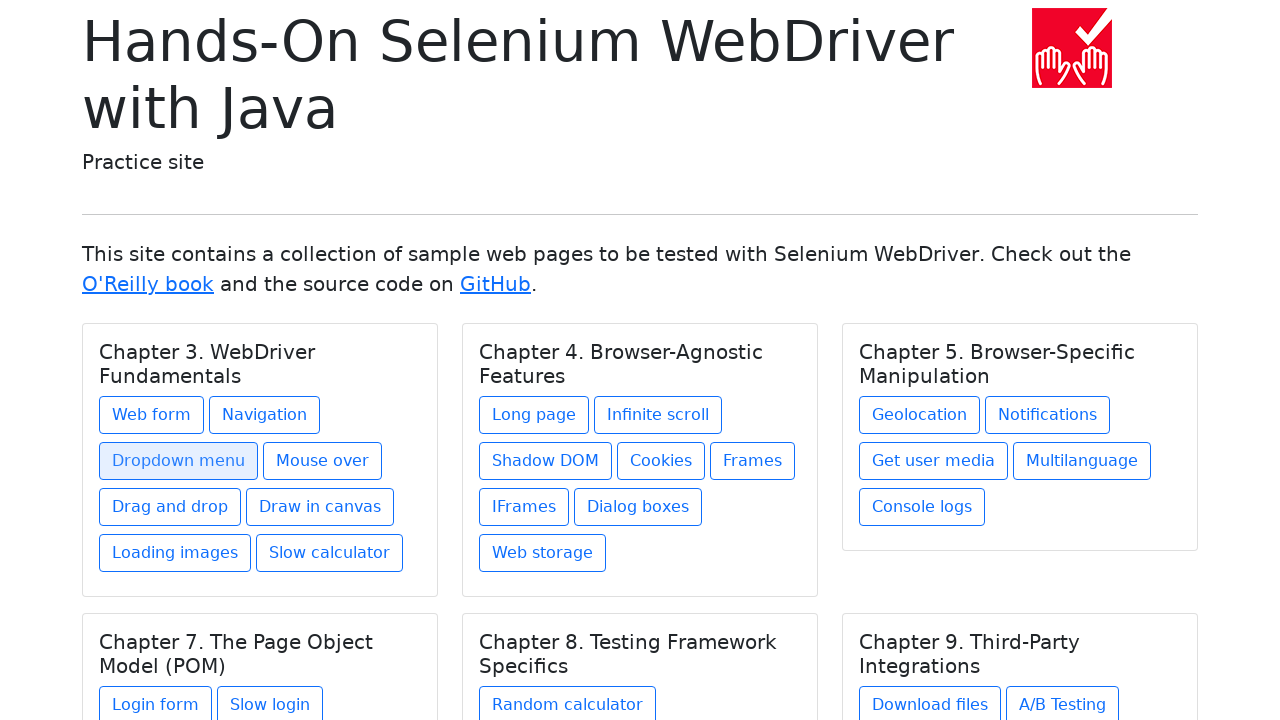

Waited for page load after navigating back
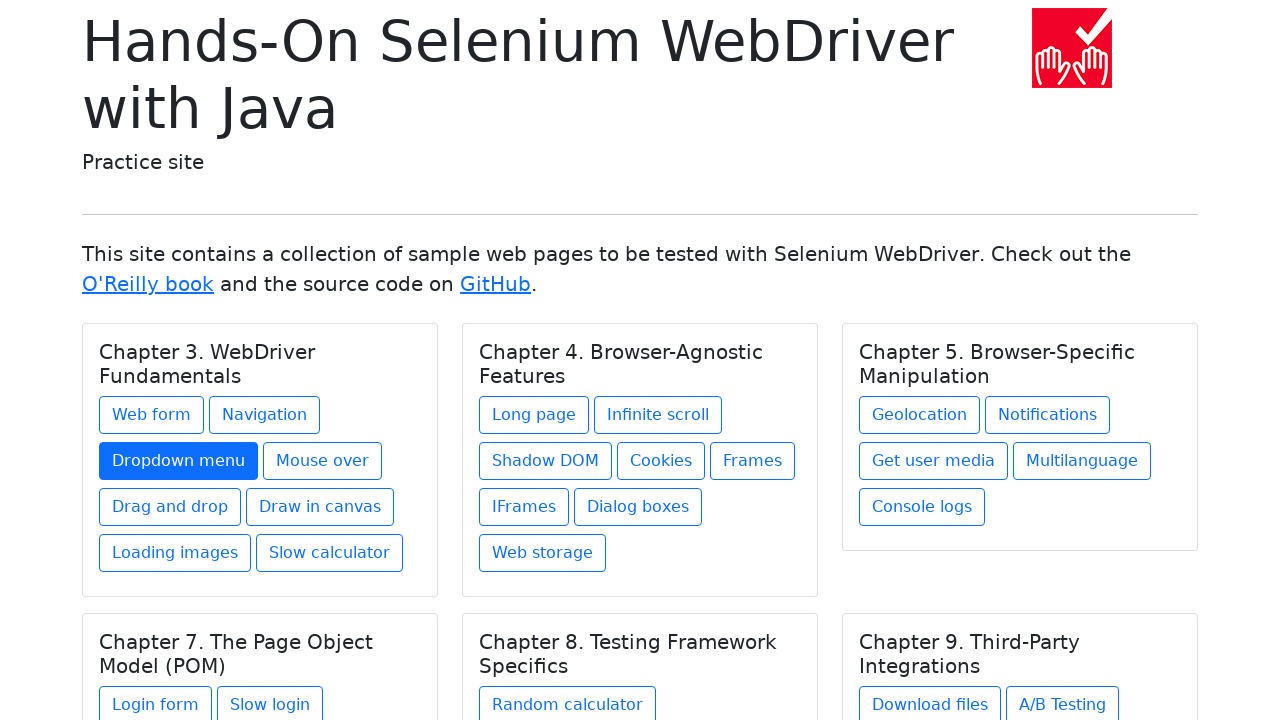

Re-fetched all chapters before clicking link 4 in chapter 1
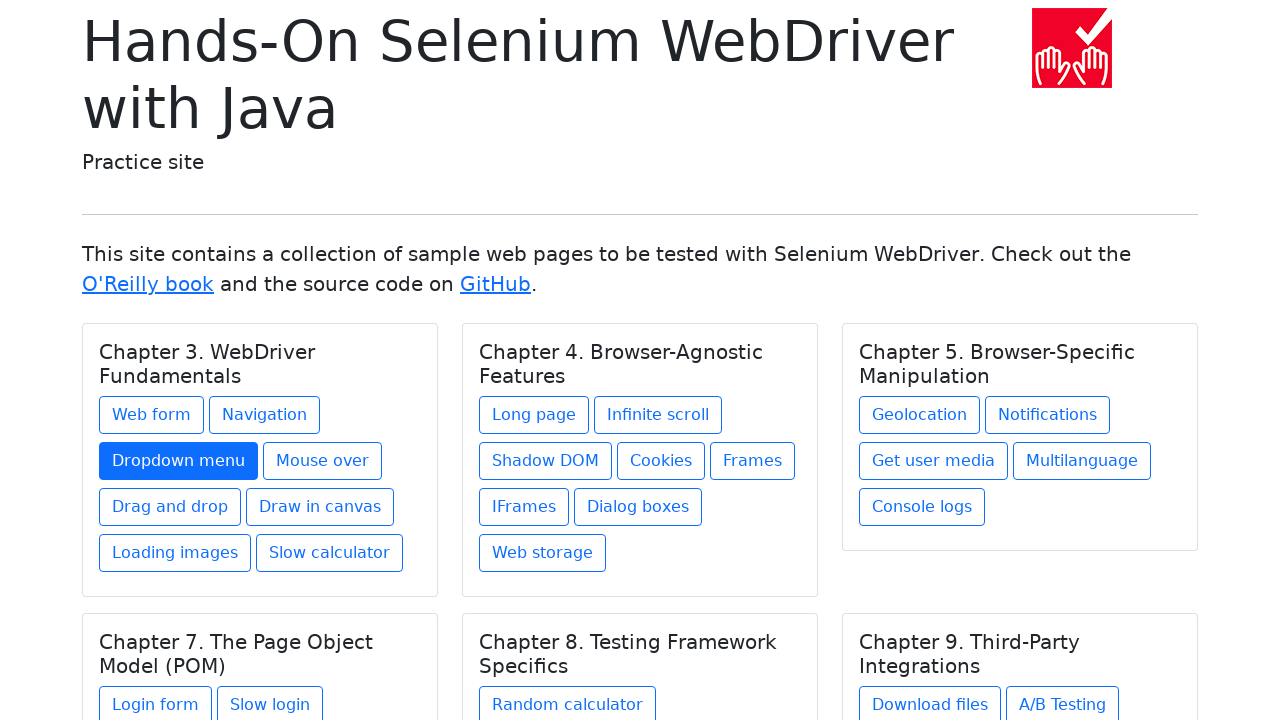

Re-selected chapter 1
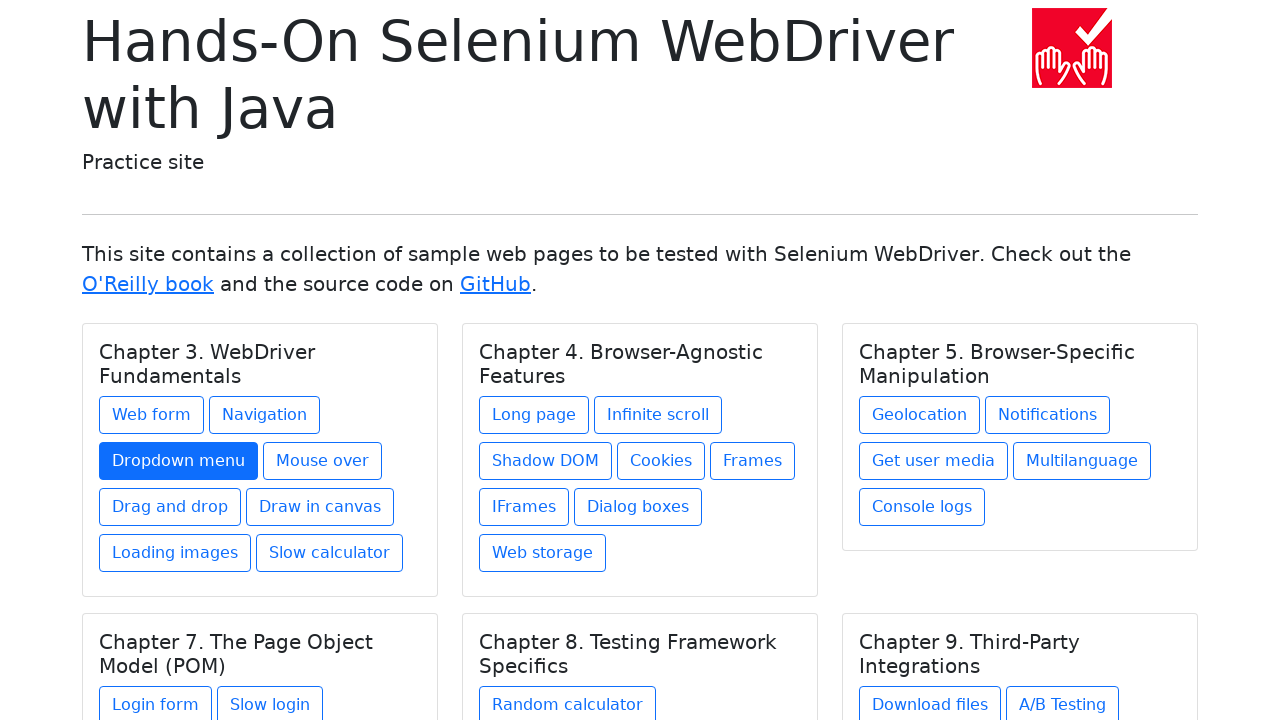

Re-fetched links in chapter 1
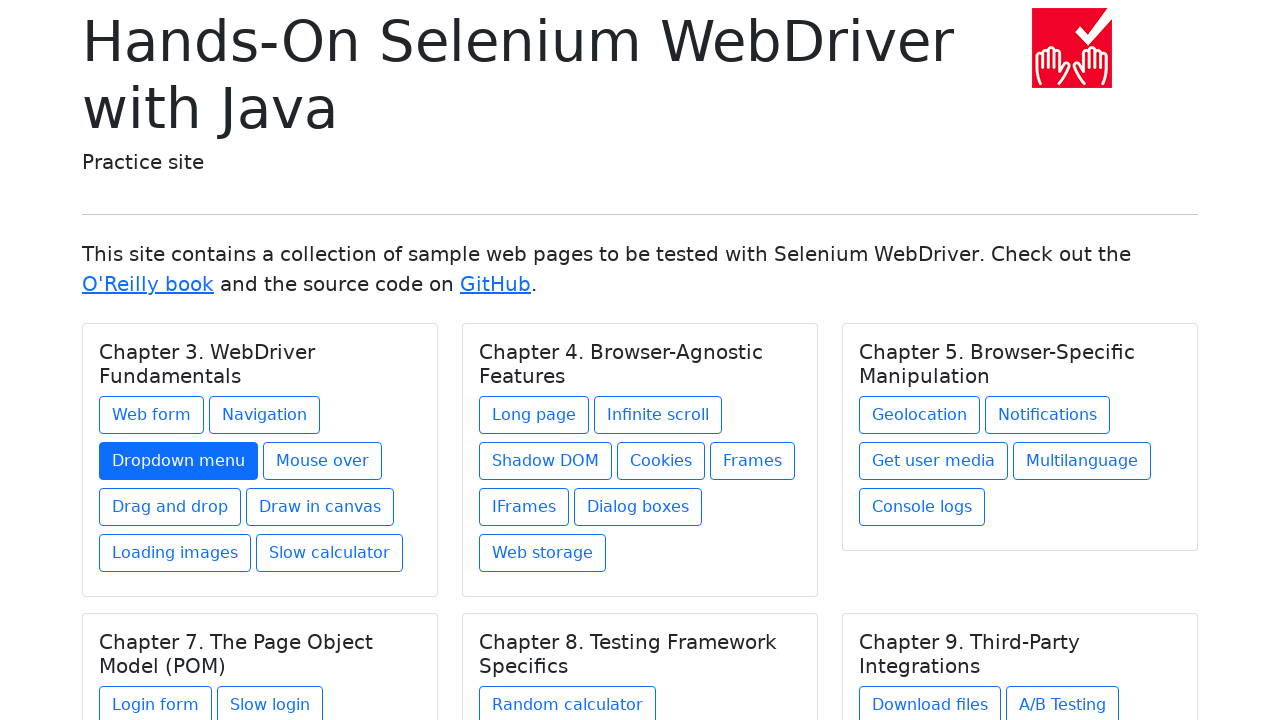

Clicked link 4 in chapter 1 at (322, 461) on h5.card-title >> nth=0 >> xpath=./../a >> nth=3
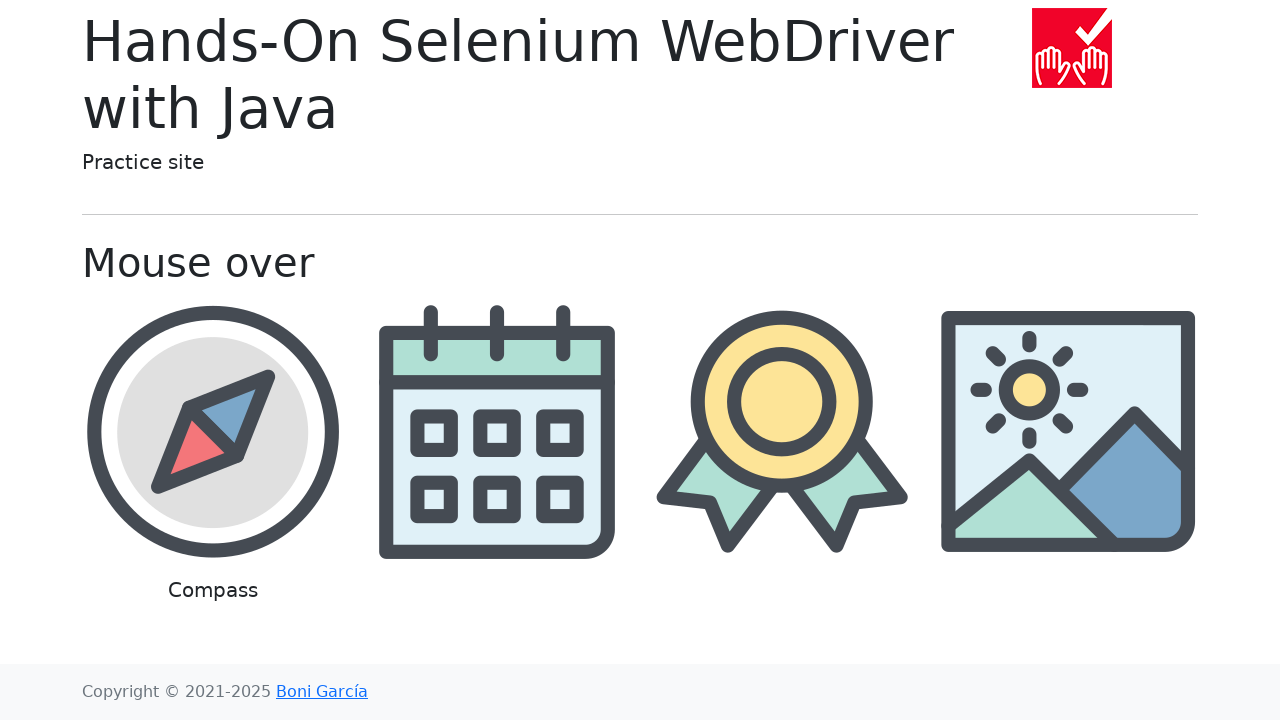

Waited for page load after clicking link 4 in chapter 1
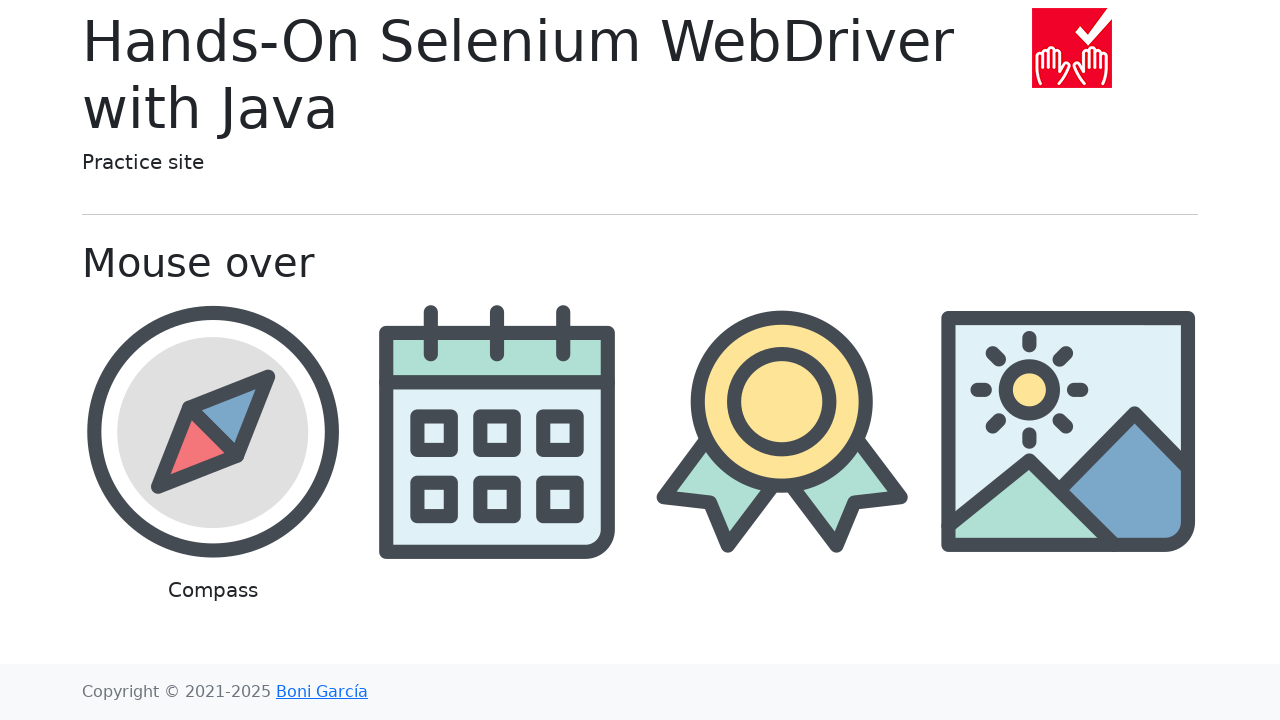

Navigated back to main page after visiting link 4 in chapter 1
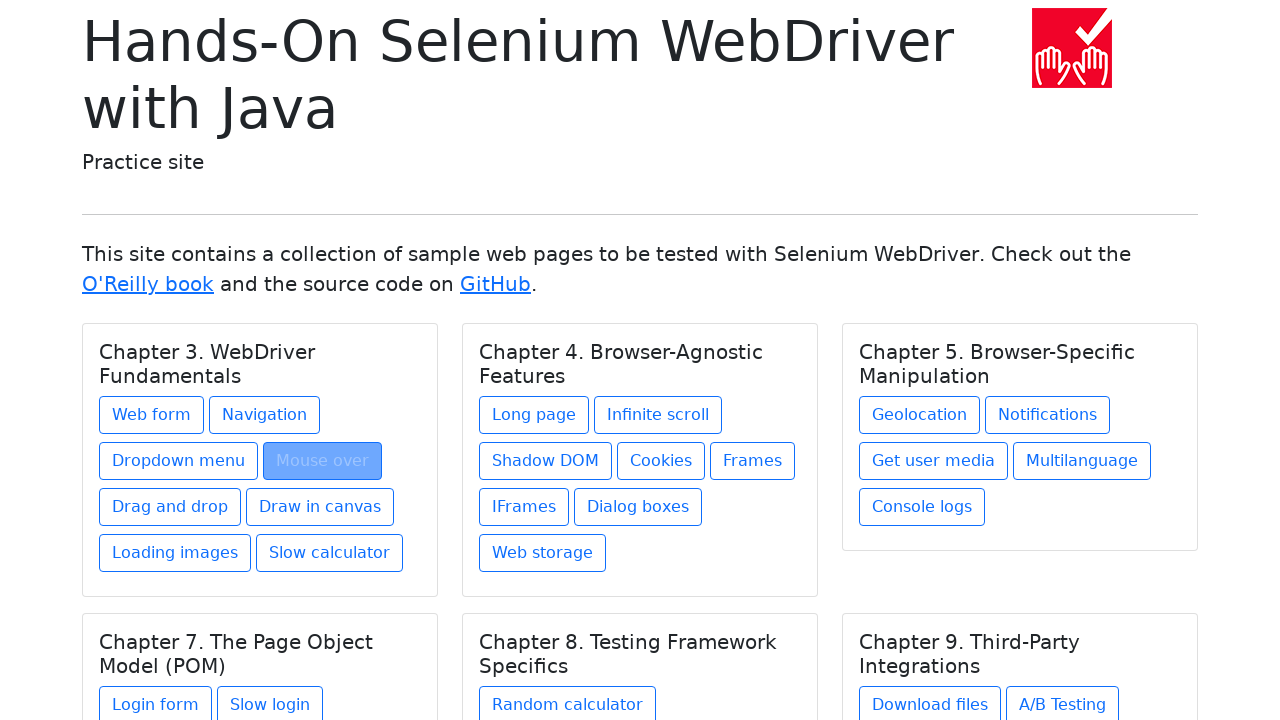

Waited for page load after navigating back
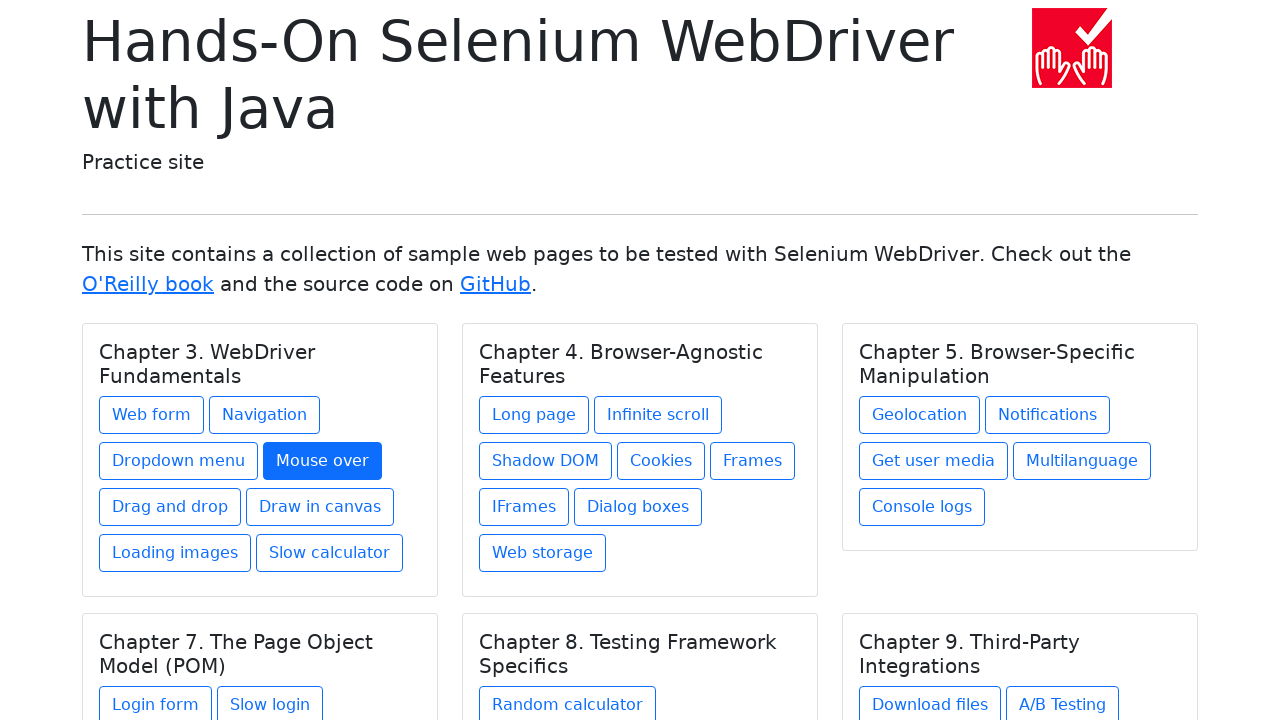

Re-fetched all chapters before clicking link 5 in chapter 1
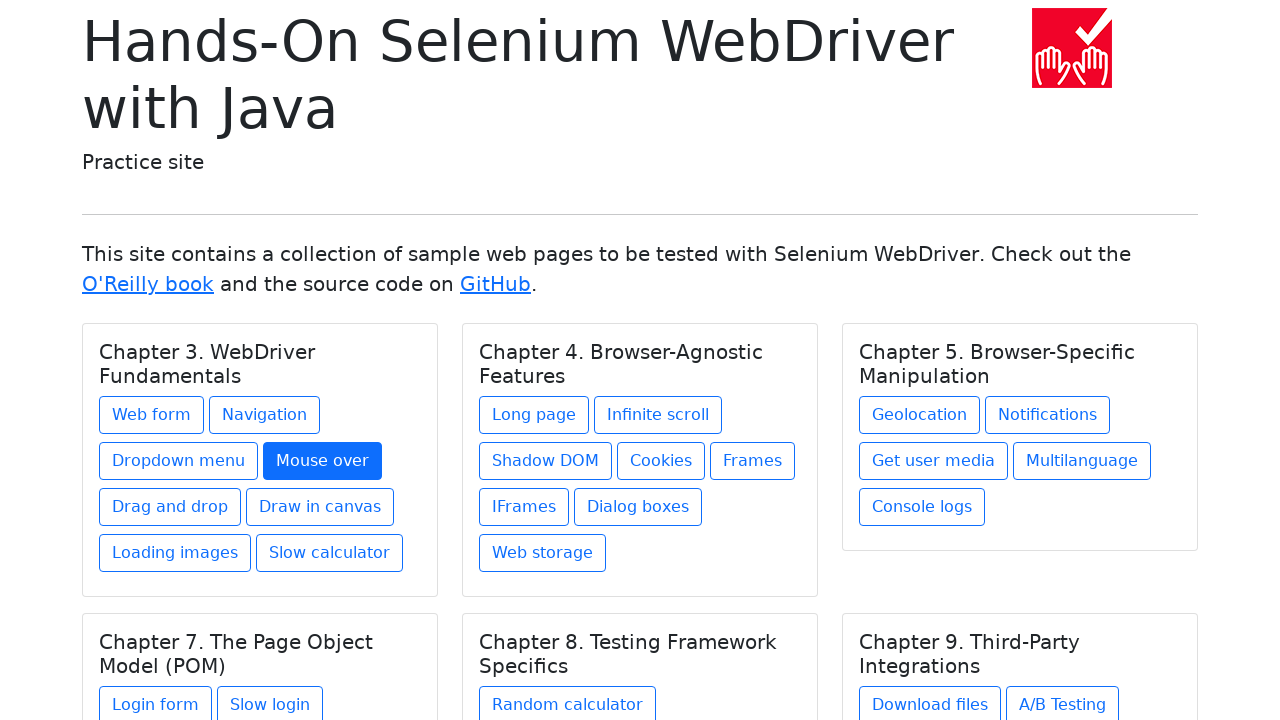

Re-selected chapter 1
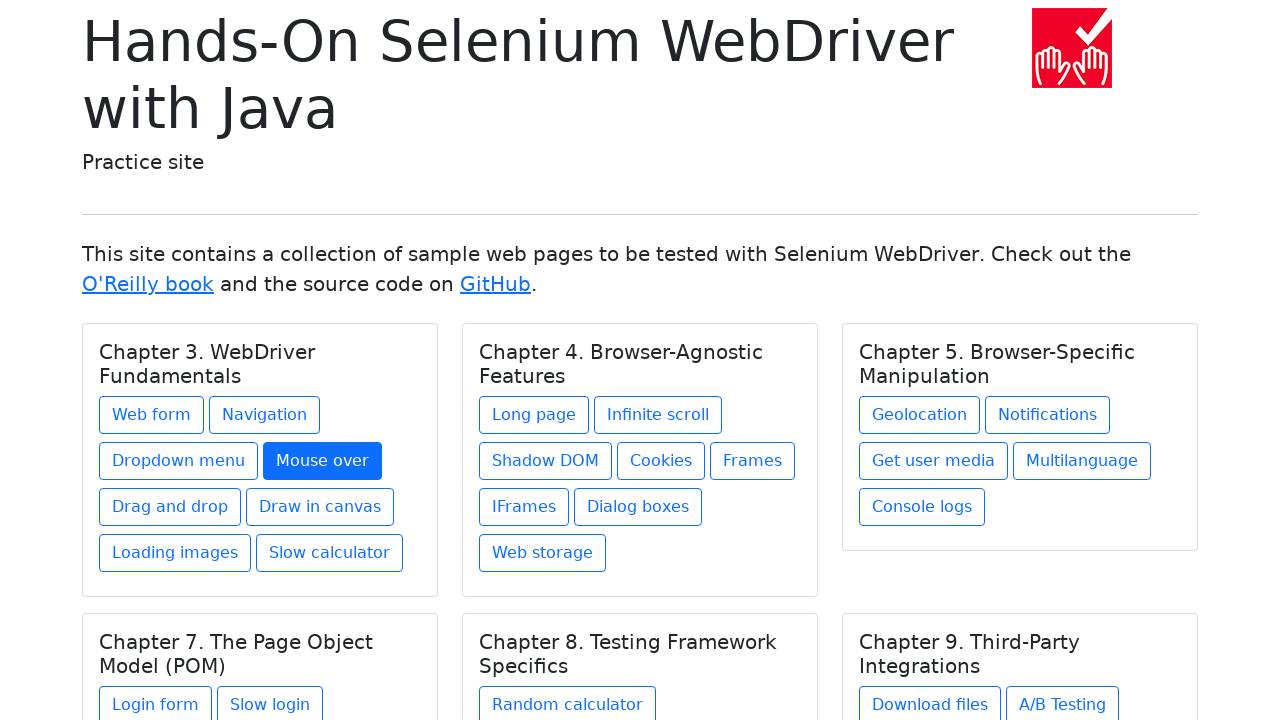

Re-fetched links in chapter 1
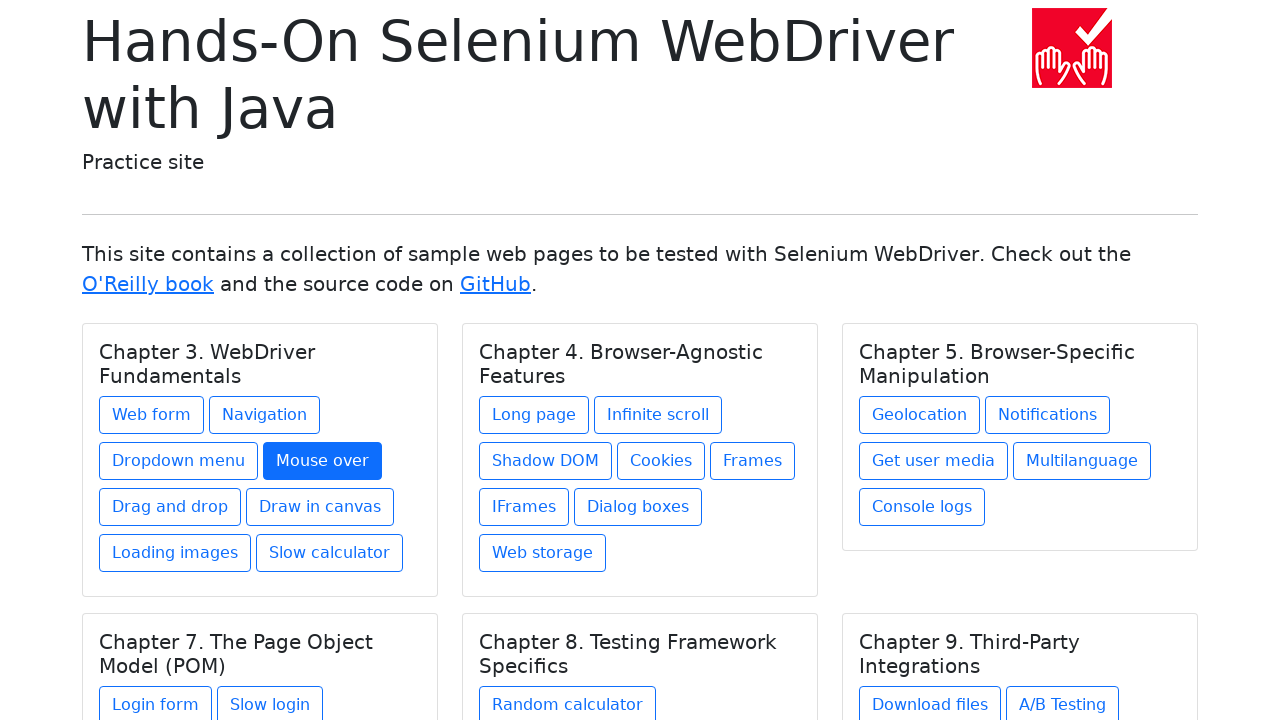

Clicked link 5 in chapter 1 at (170, 507) on h5.card-title >> nth=0 >> xpath=./../a >> nth=4
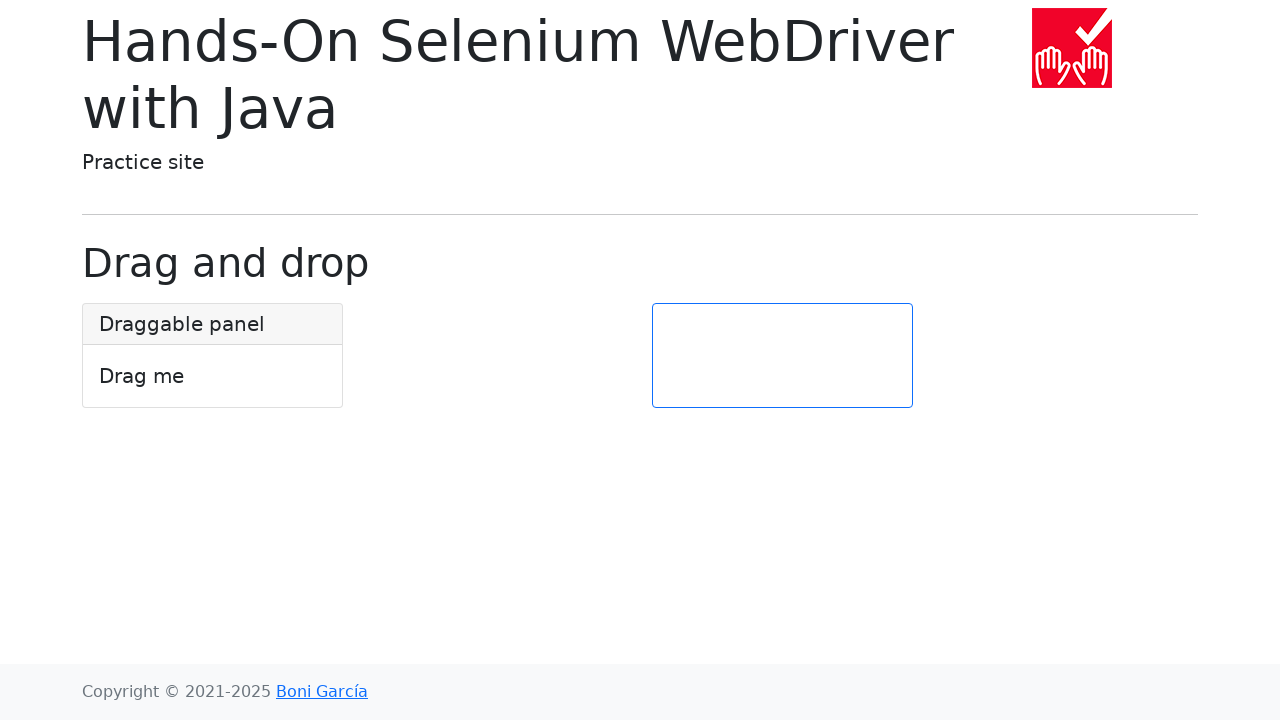

Waited for page load after clicking link 5 in chapter 1
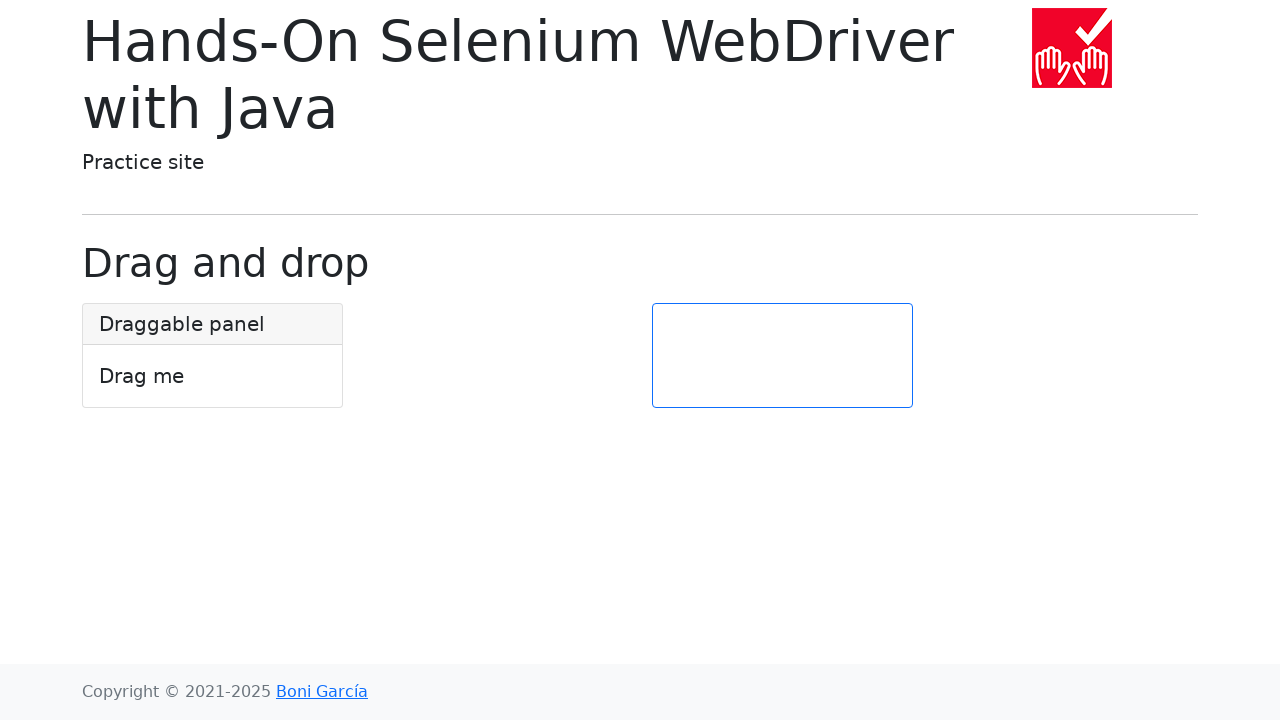

Navigated back to main page after visiting link 5 in chapter 1
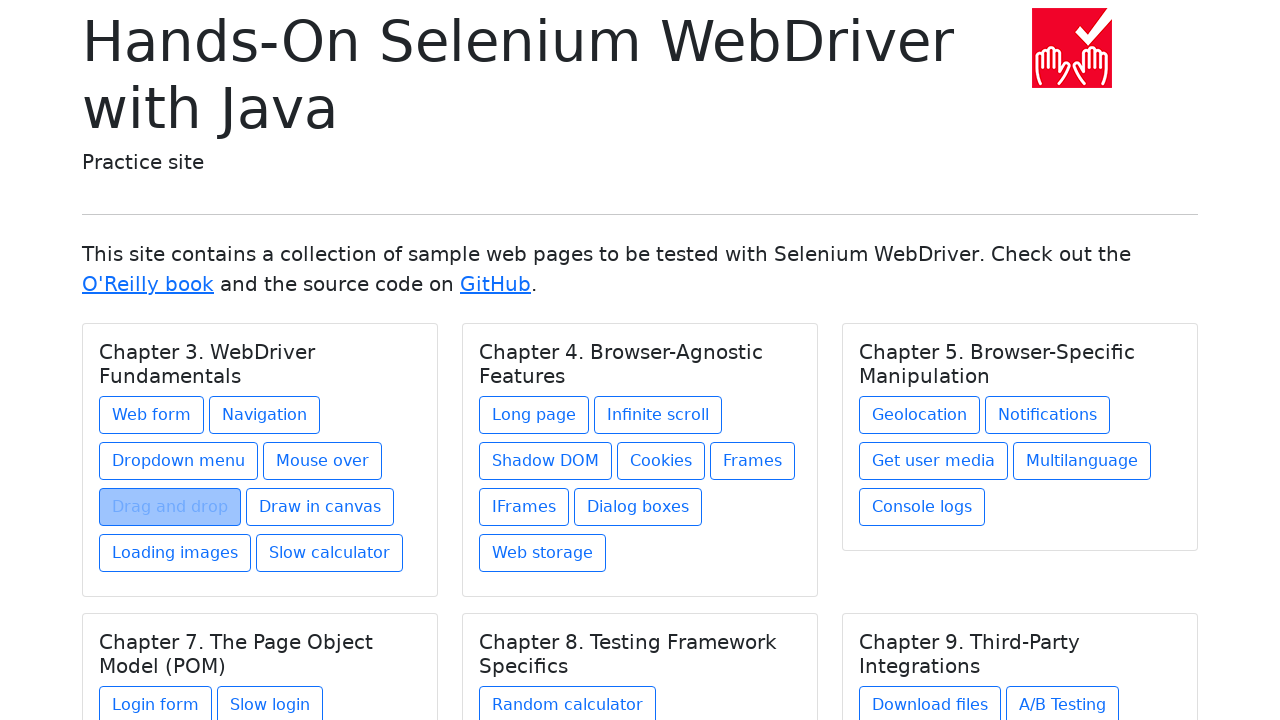

Waited for page load after navigating back
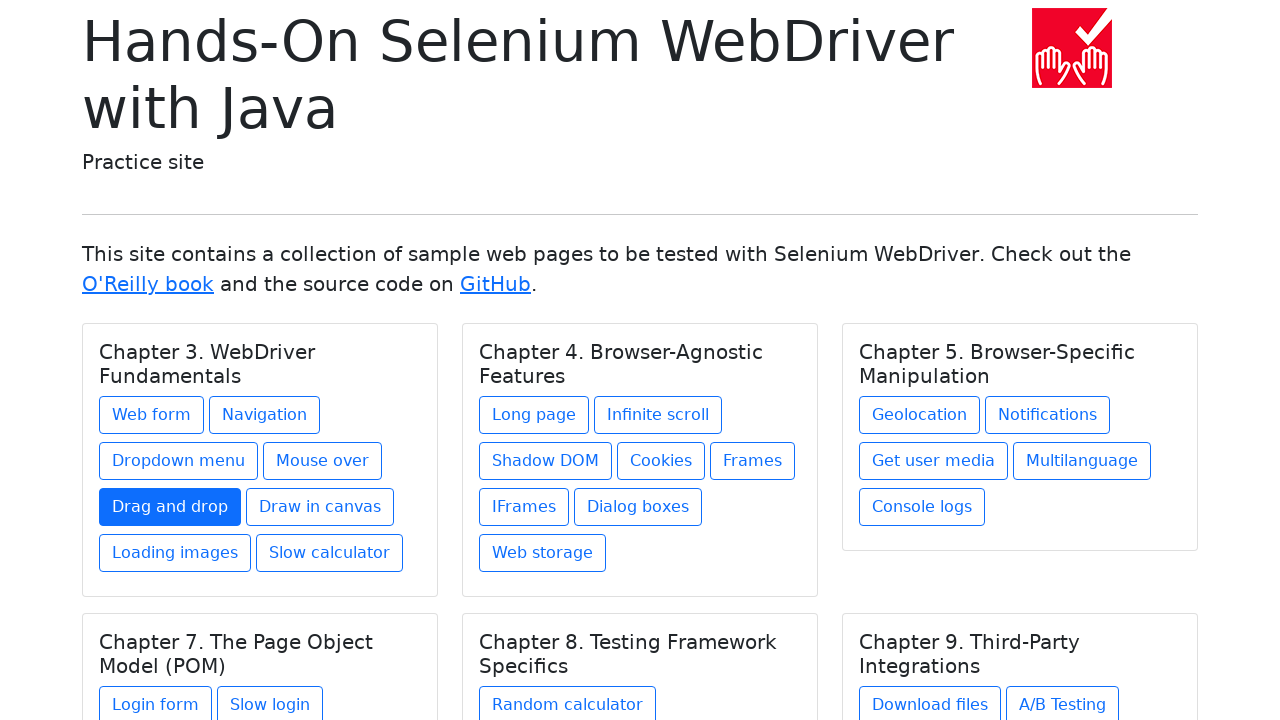

Re-fetched all chapters before clicking link 6 in chapter 1
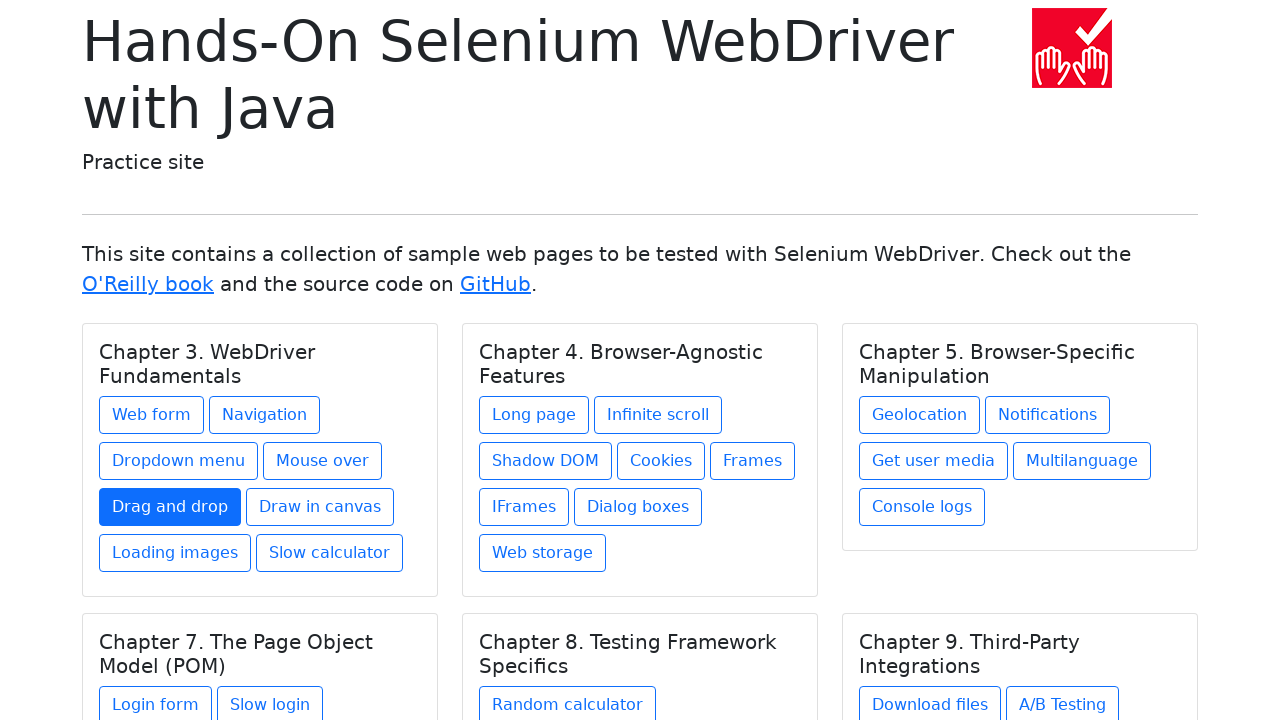

Re-selected chapter 1
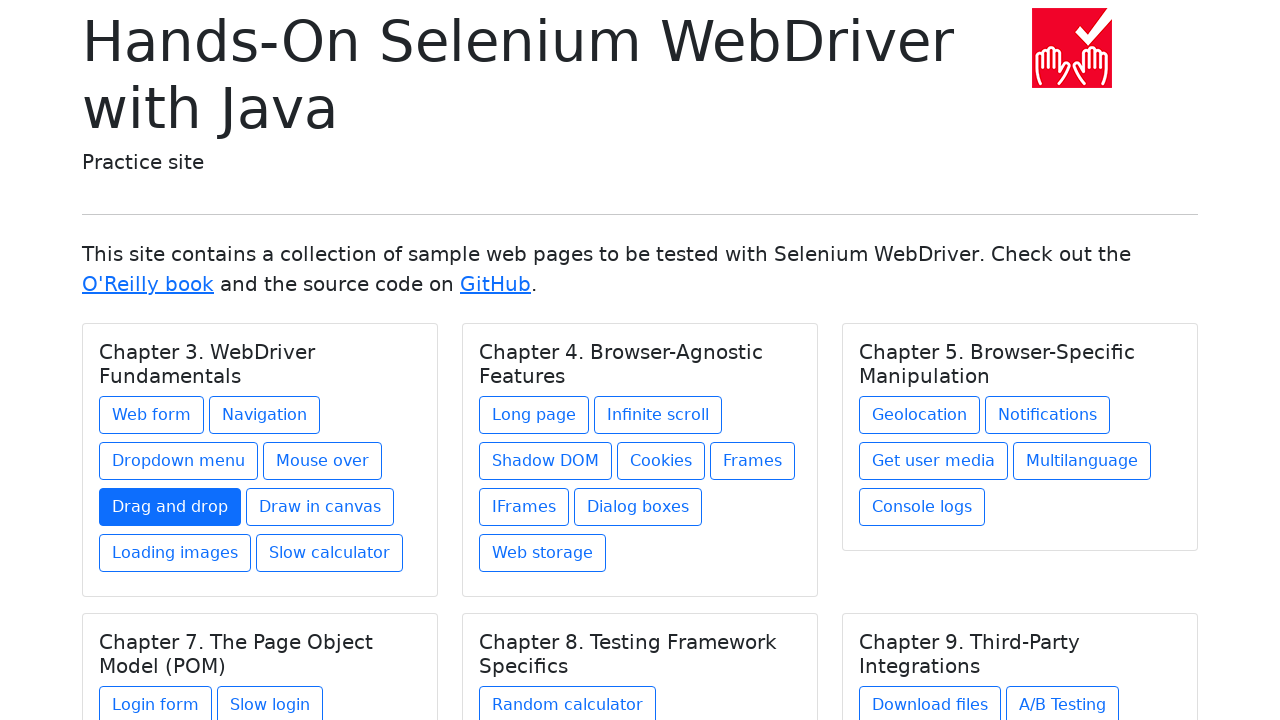

Re-fetched links in chapter 1
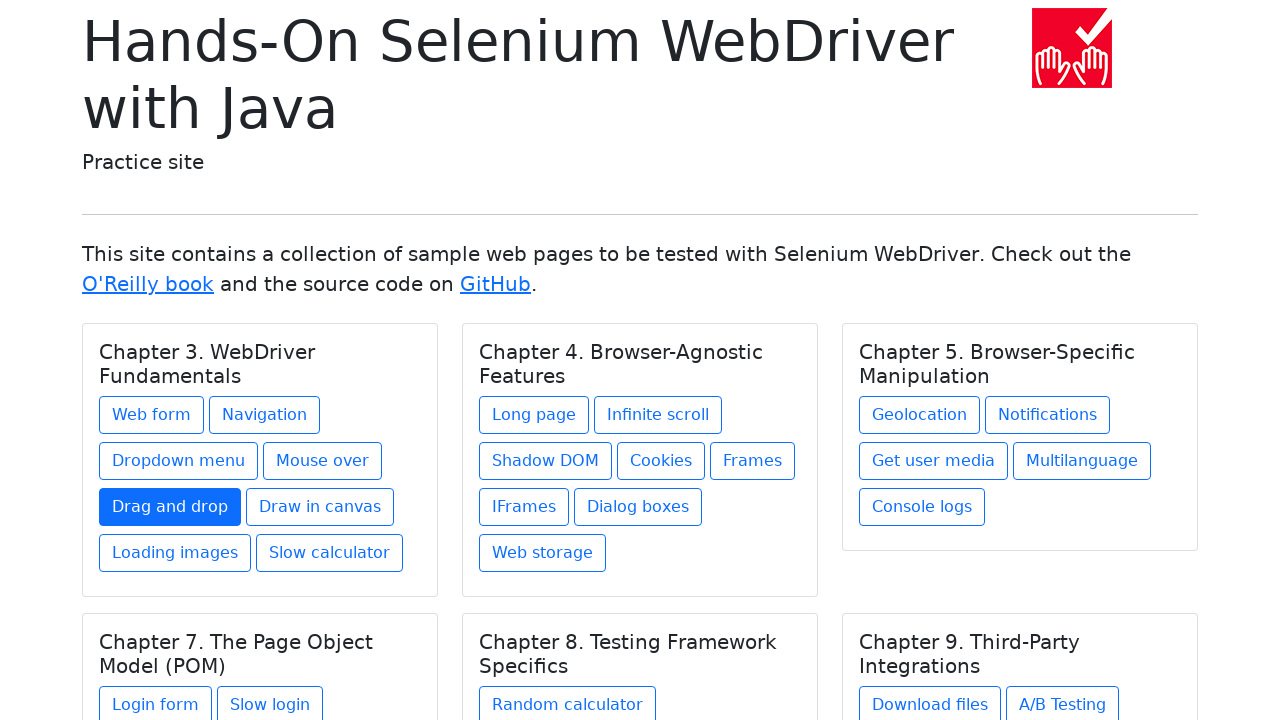

Clicked link 6 in chapter 1 at (320, 507) on h5.card-title >> nth=0 >> xpath=./../a >> nth=5
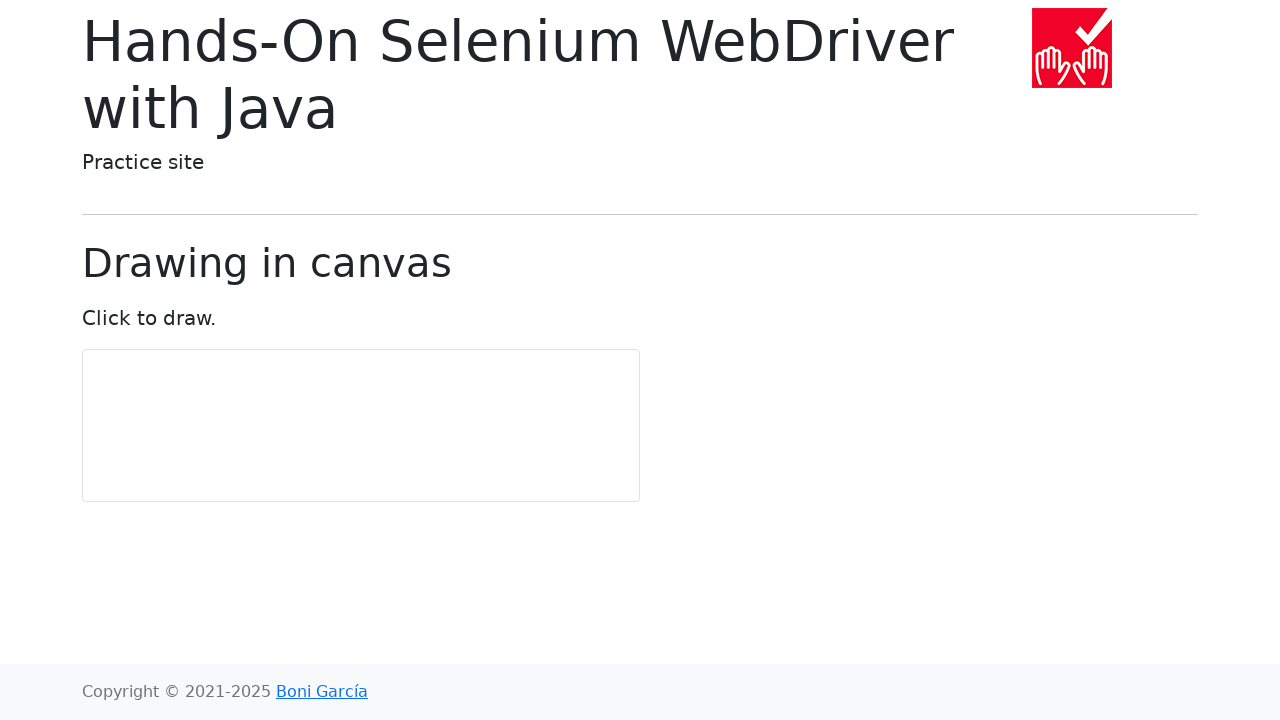

Waited for page load after clicking link 6 in chapter 1
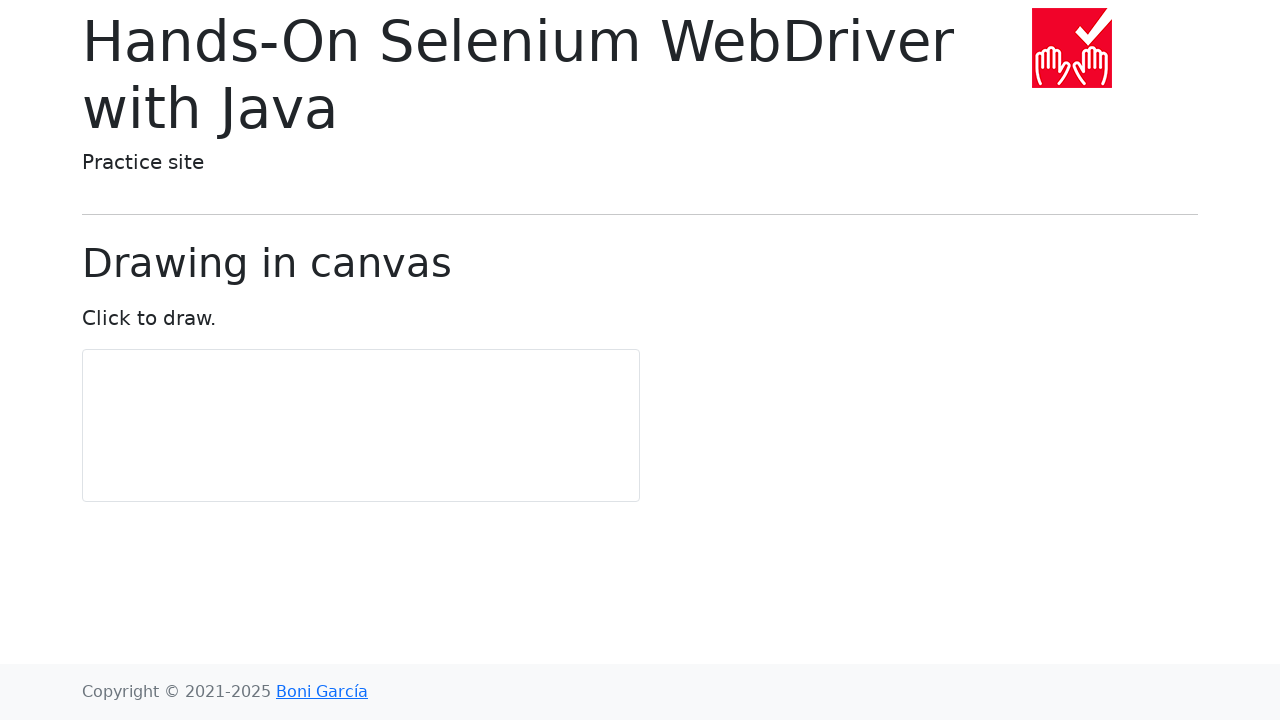

Navigated back to main page after visiting link 6 in chapter 1
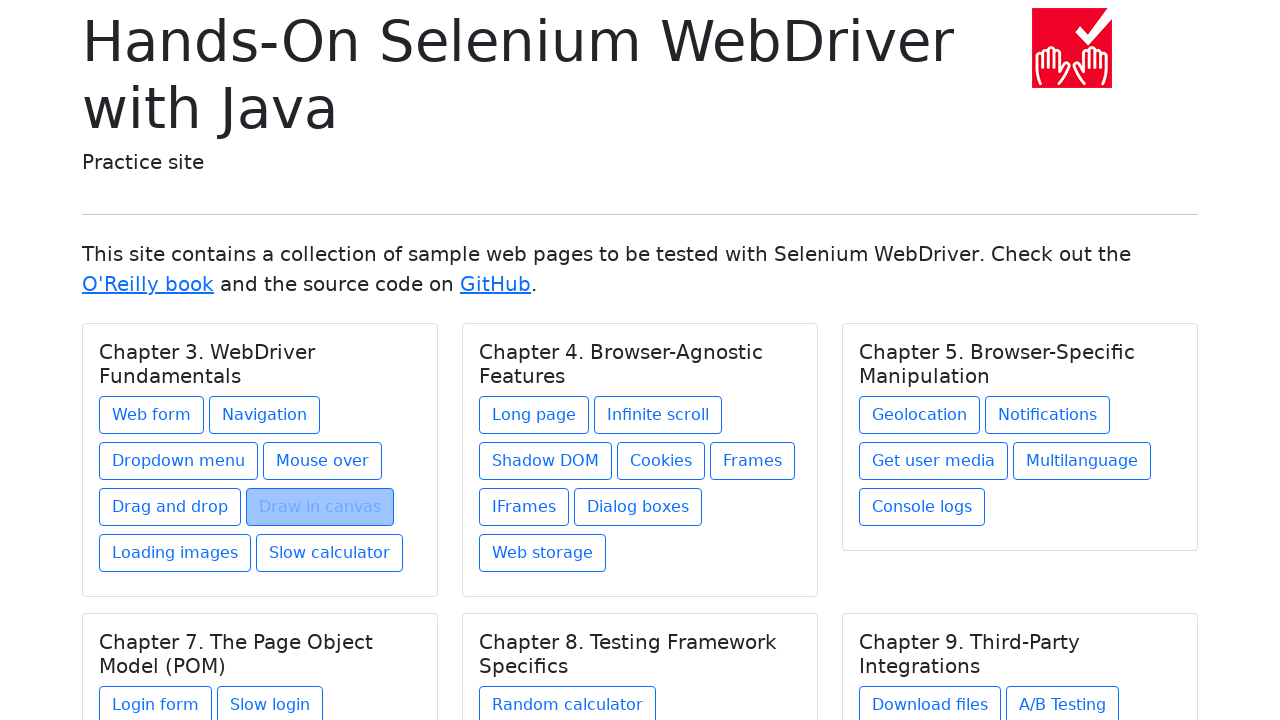

Waited for page load after navigating back
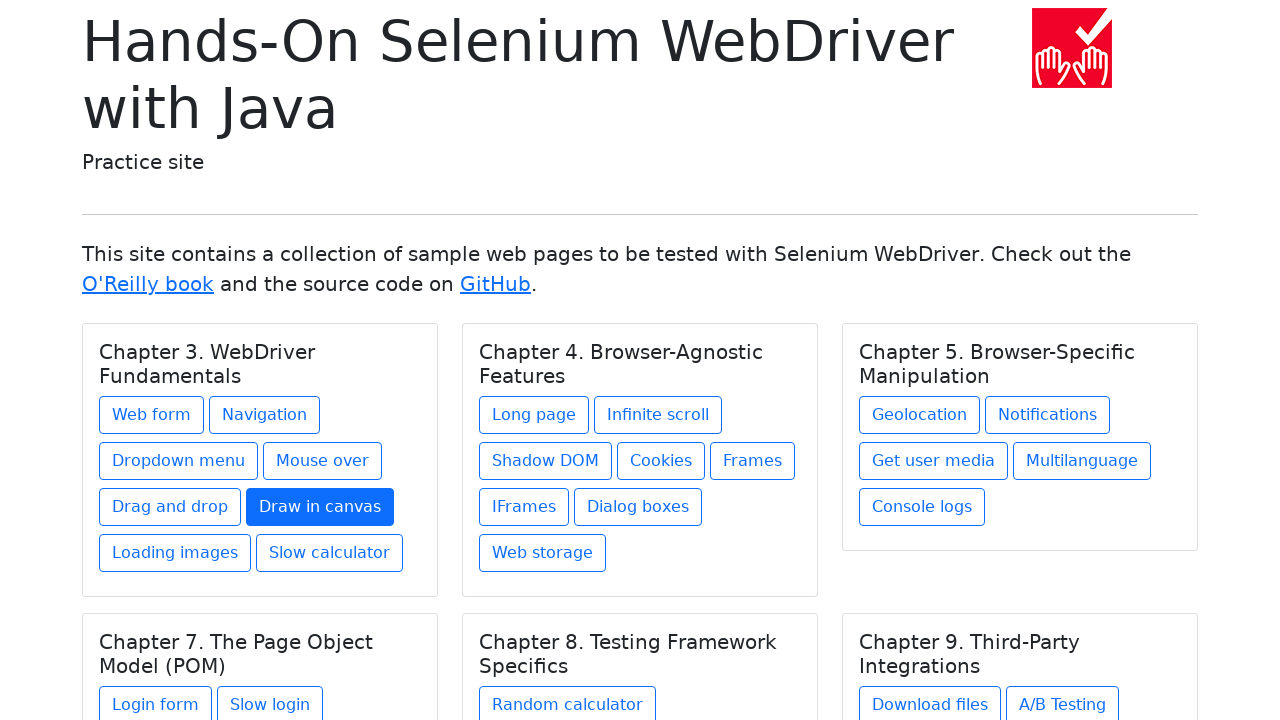

Re-fetched all chapters before clicking link 7 in chapter 1
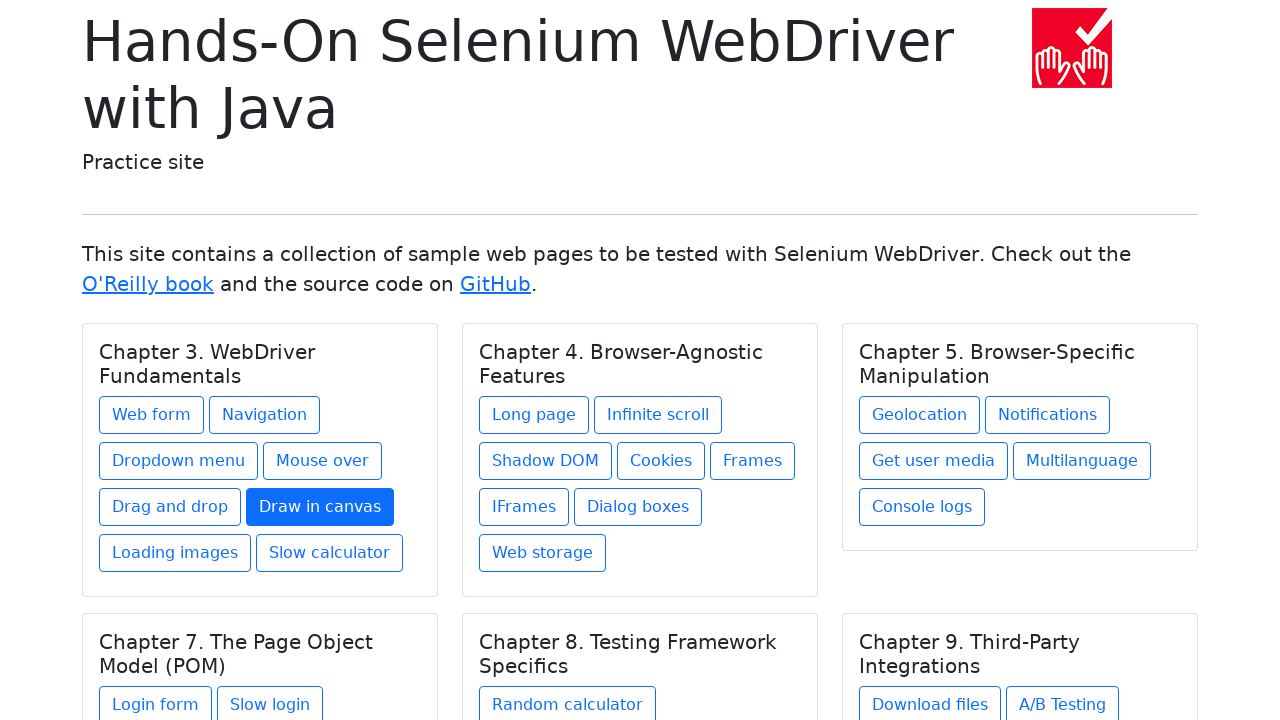

Re-selected chapter 1
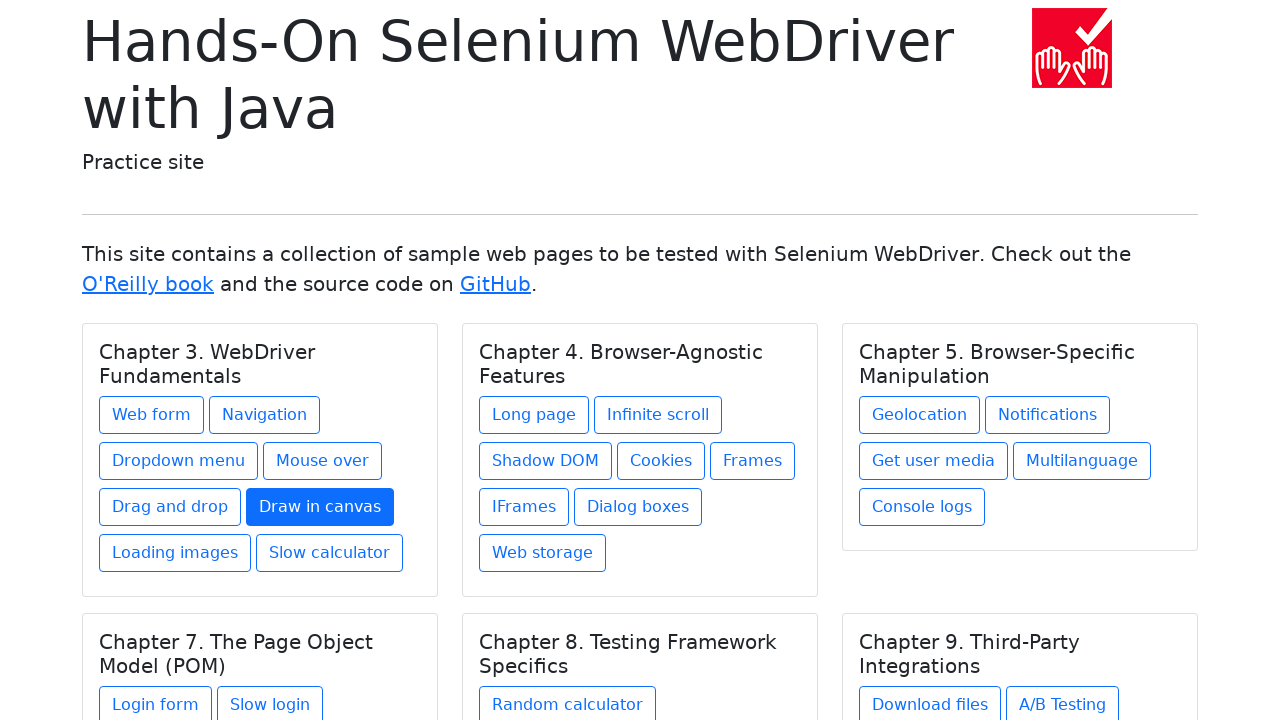

Re-fetched links in chapter 1
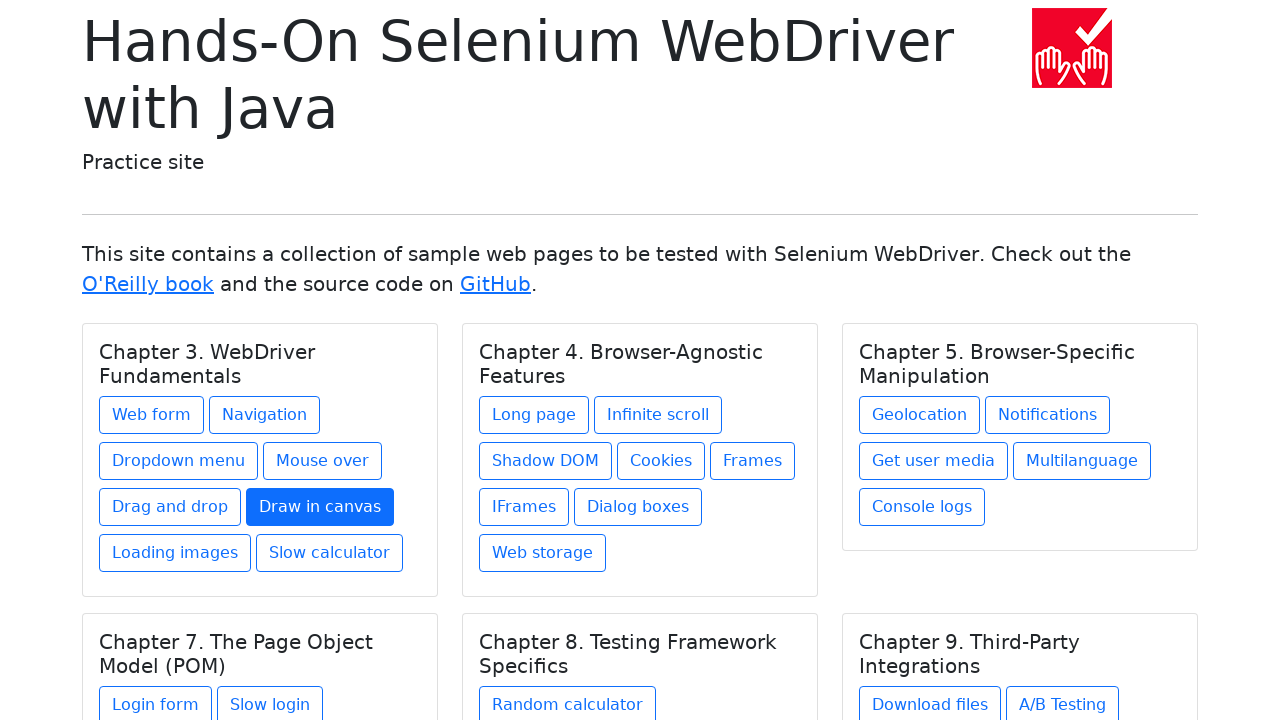

Clicked link 7 in chapter 1 at (175, 553) on h5.card-title >> nth=0 >> xpath=./../a >> nth=6
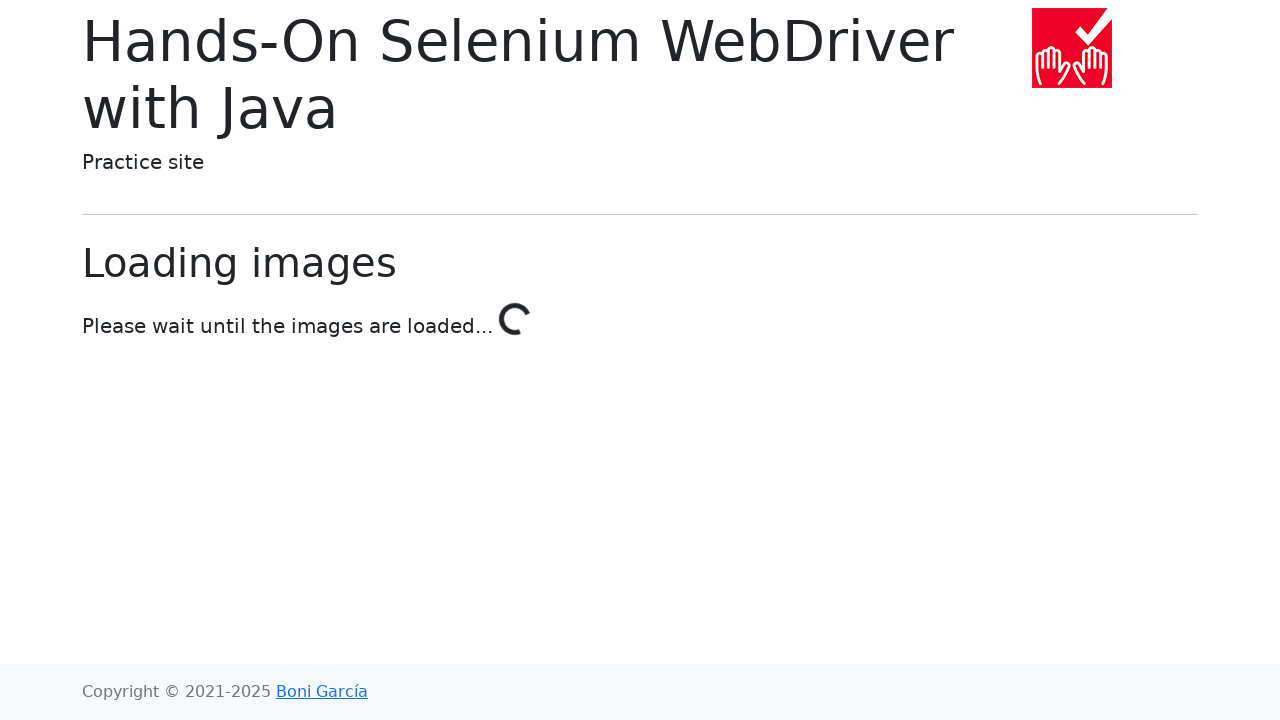

Waited for page load after clicking link 7 in chapter 1
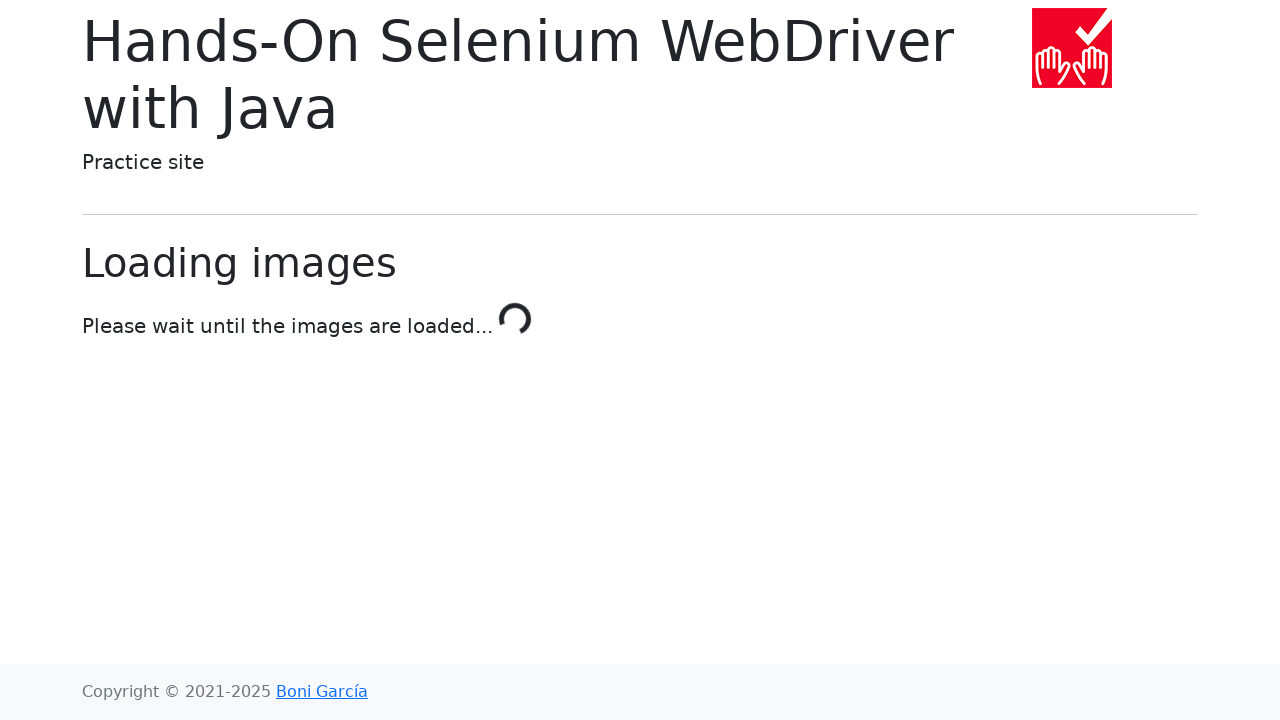

Navigated back to main page after visiting link 7 in chapter 1
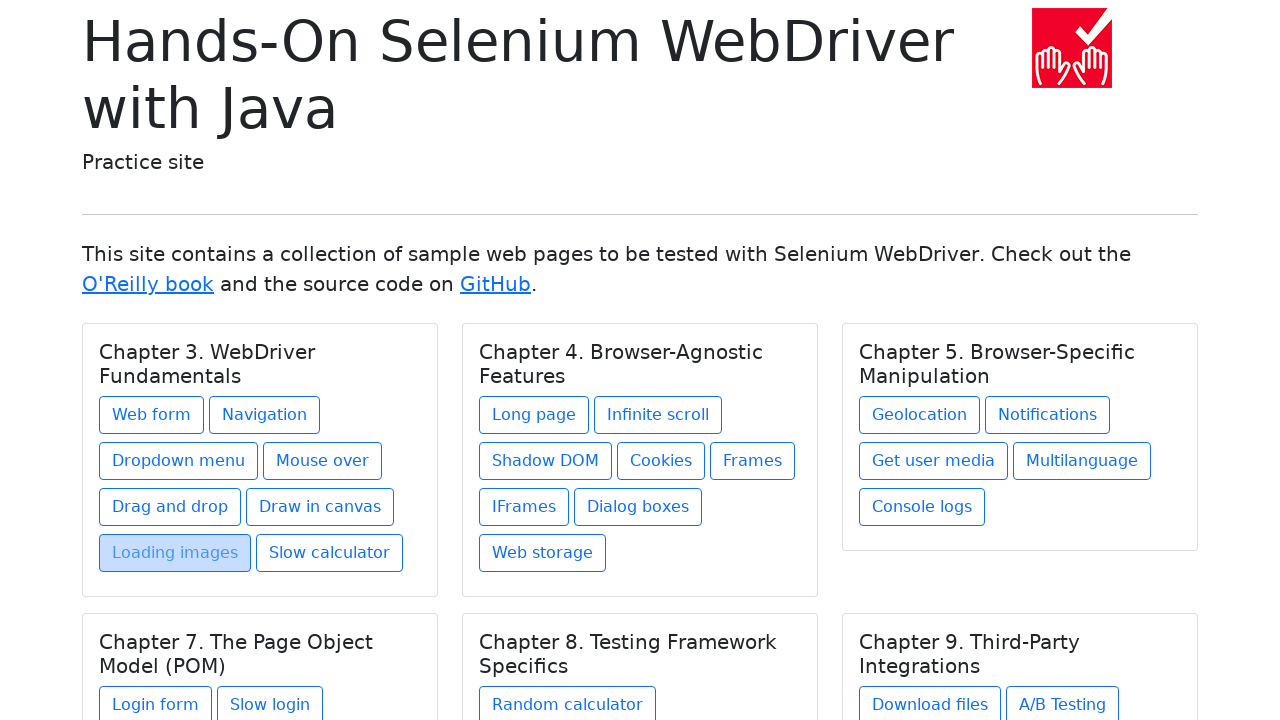

Waited for page load after navigating back
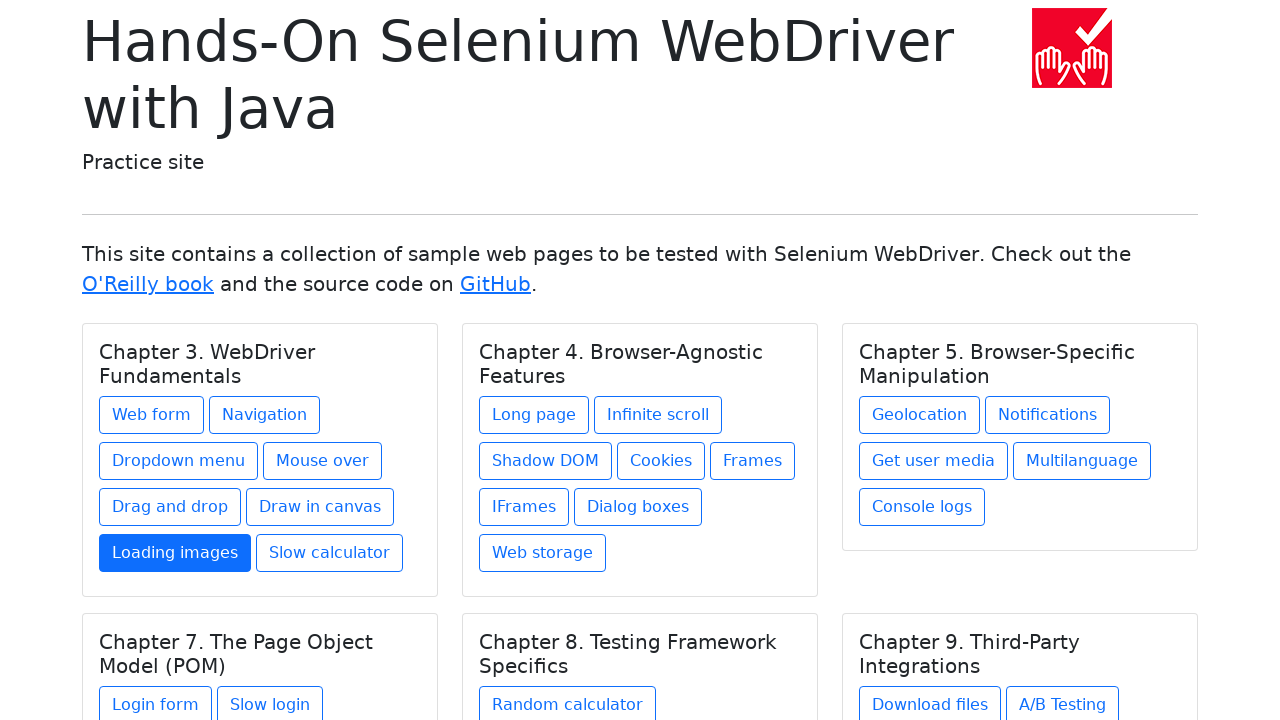

Re-fetched all chapters before clicking link 8 in chapter 1
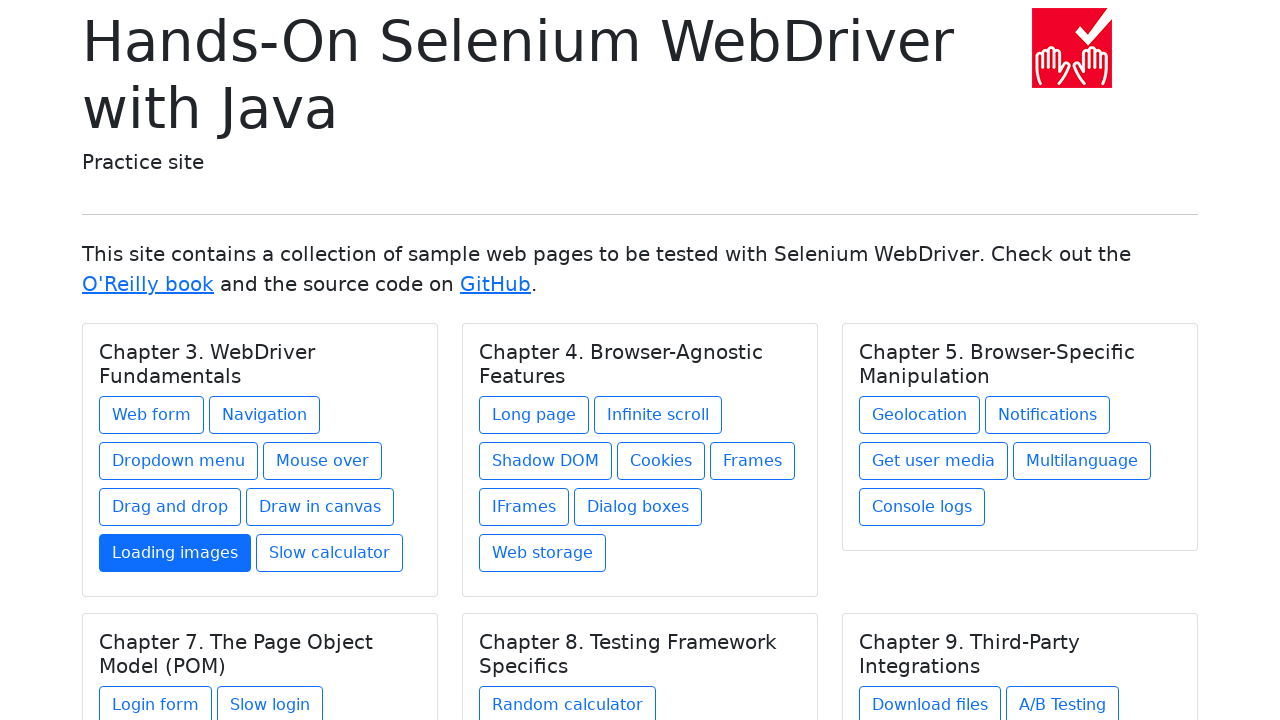

Re-selected chapter 1
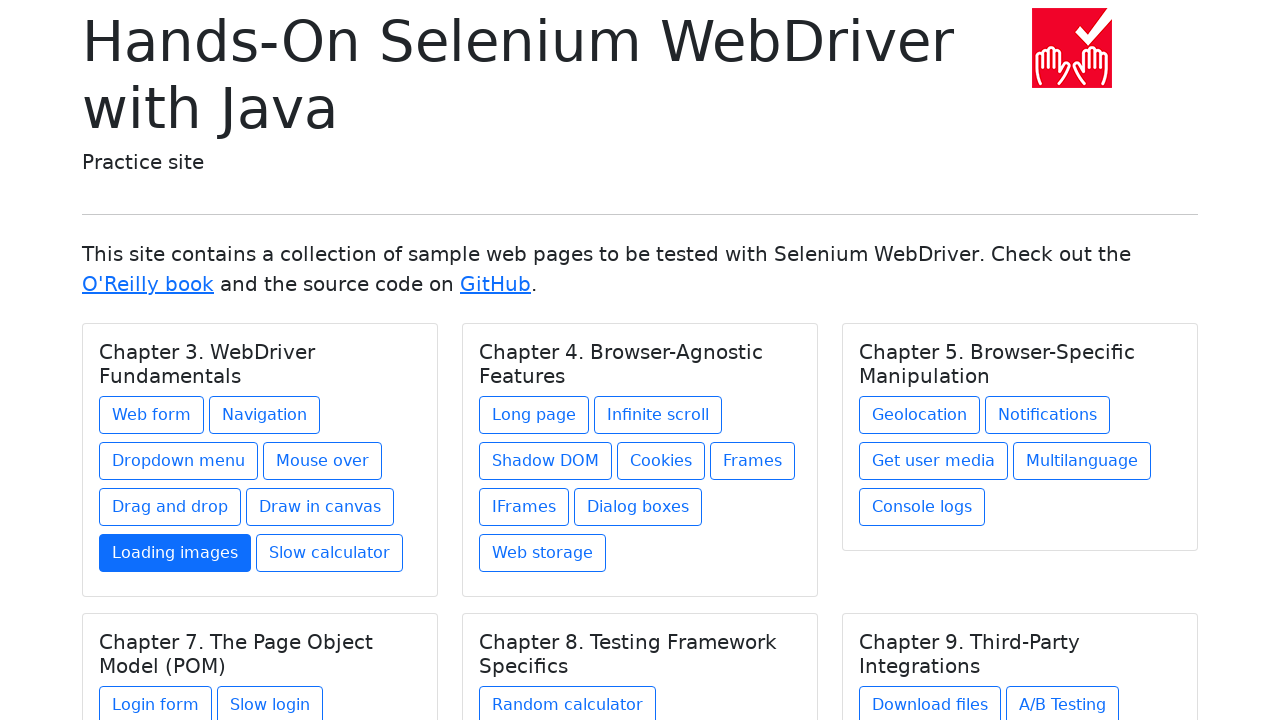

Re-fetched links in chapter 1
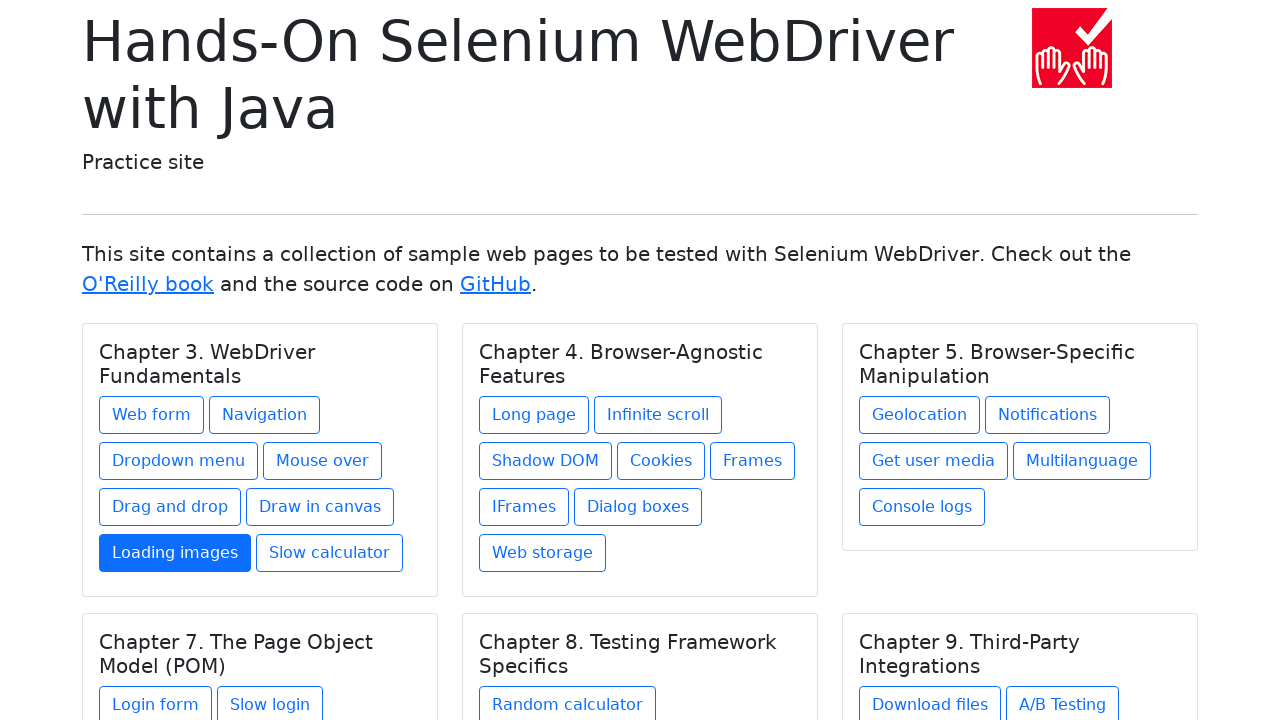

Clicked link 8 in chapter 1 at (330, 553) on h5.card-title >> nth=0 >> xpath=./../a >> nth=7
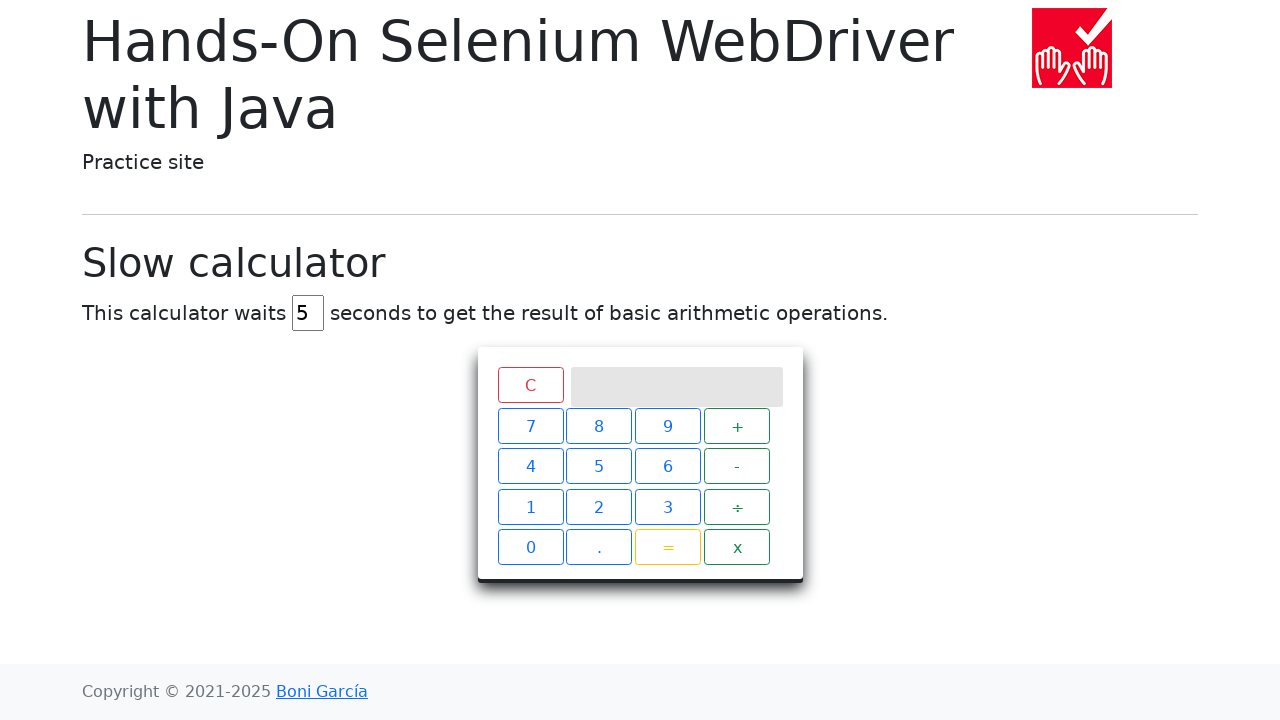

Waited for page load after clicking link 8 in chapter 1
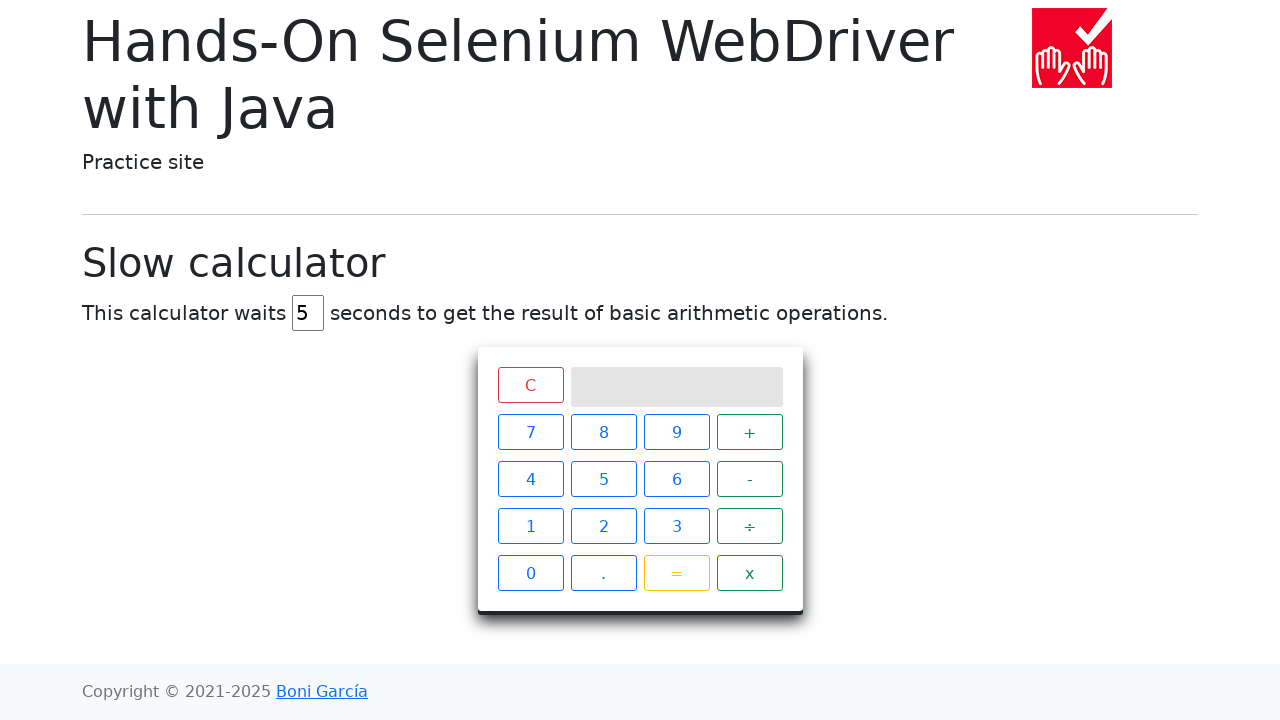

Navigated back to main page after visiting link 8 in chapter 1
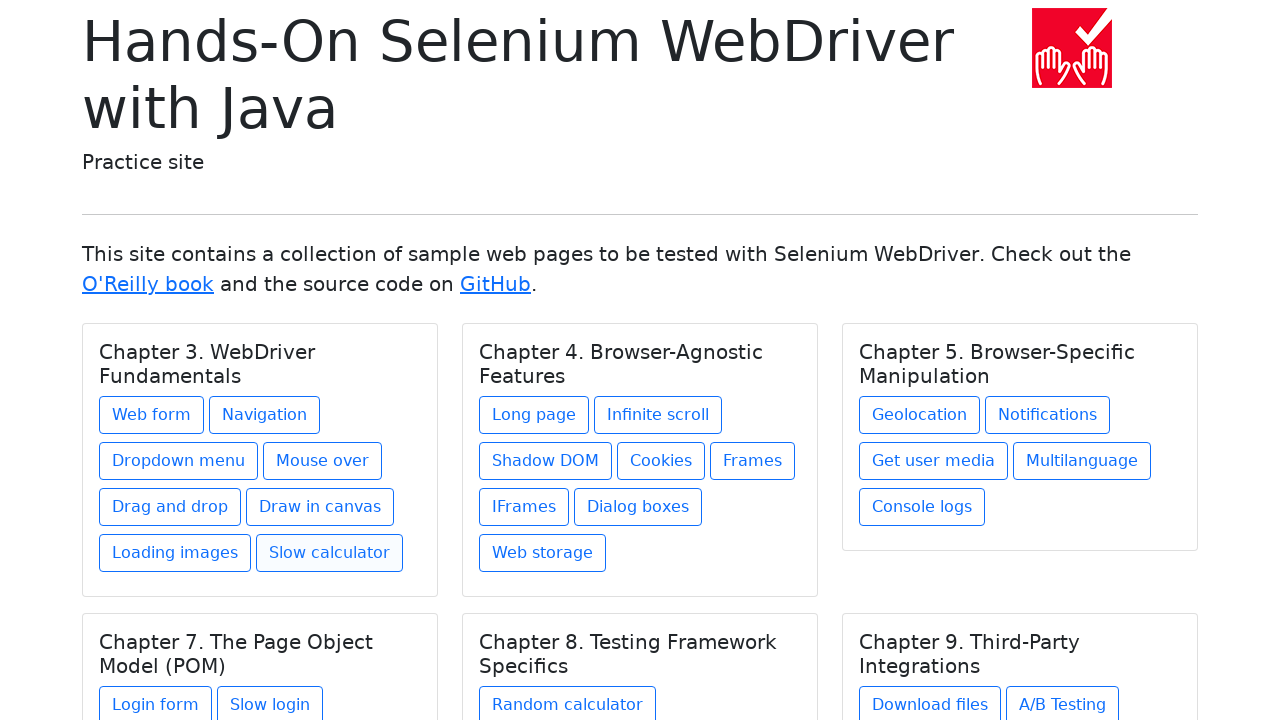

Waited for page load after navigating back
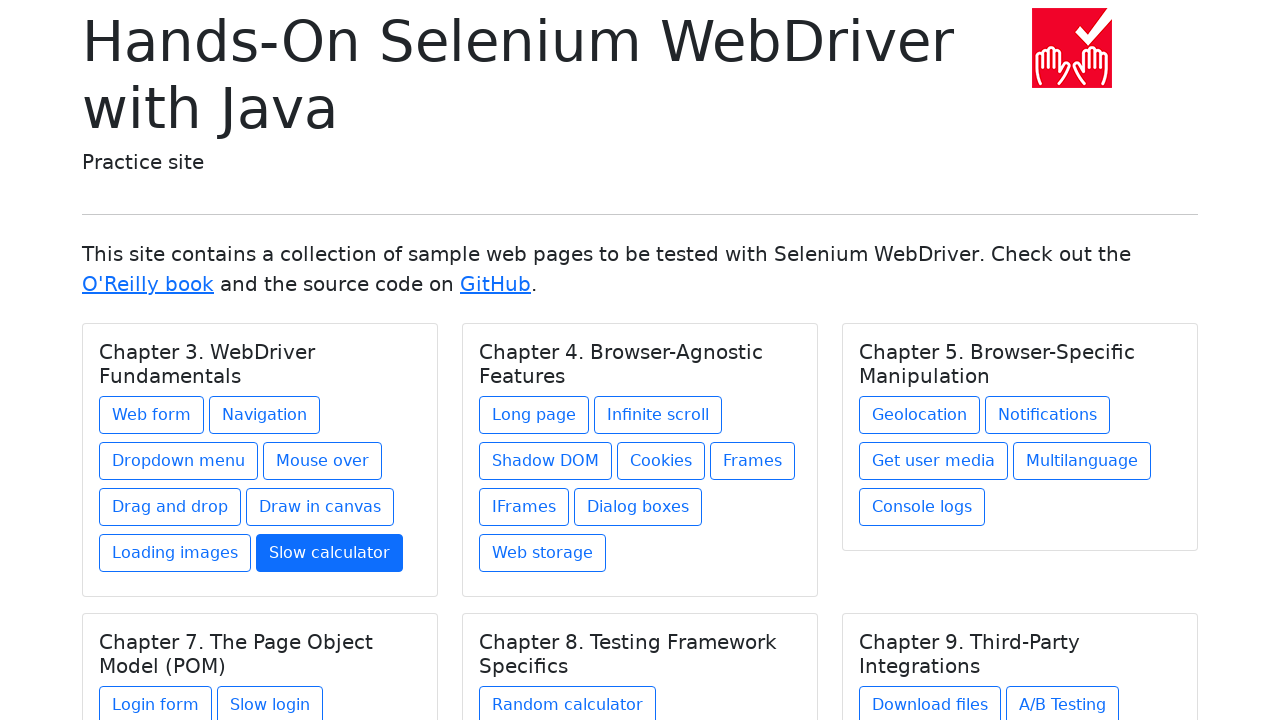

Re-fetched all chapters (iteration 2)
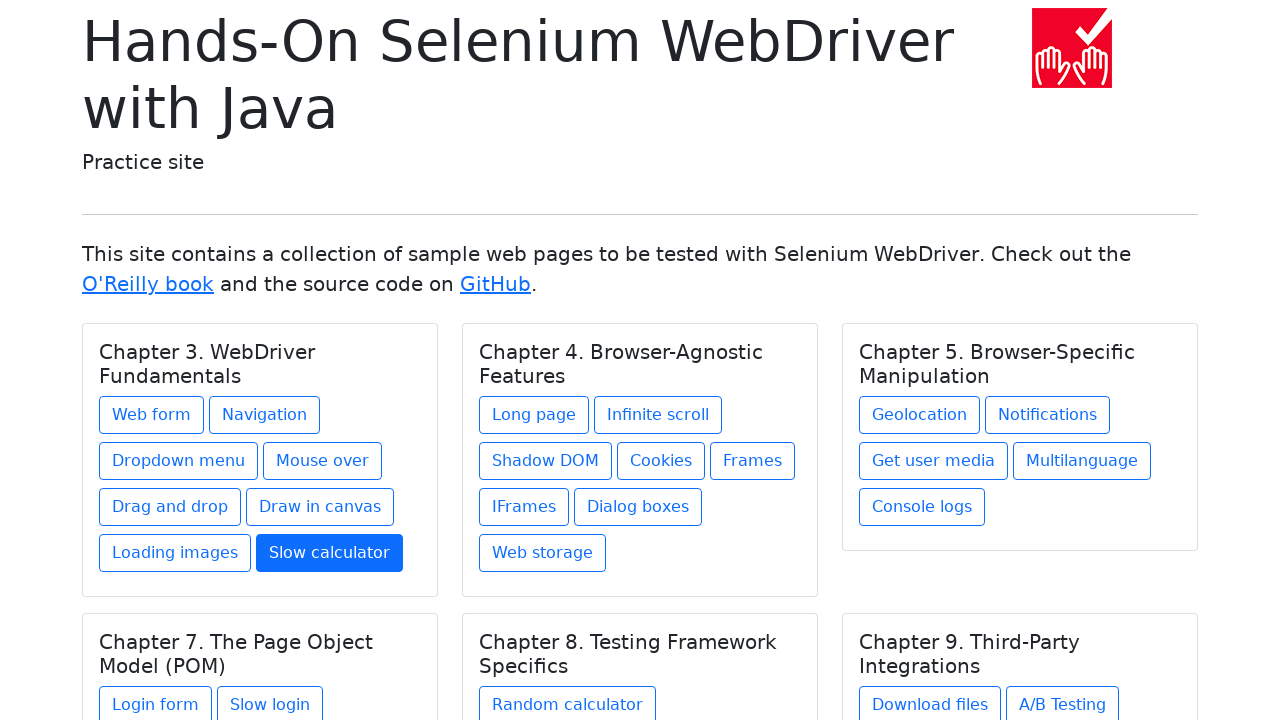

Selected chapter 2
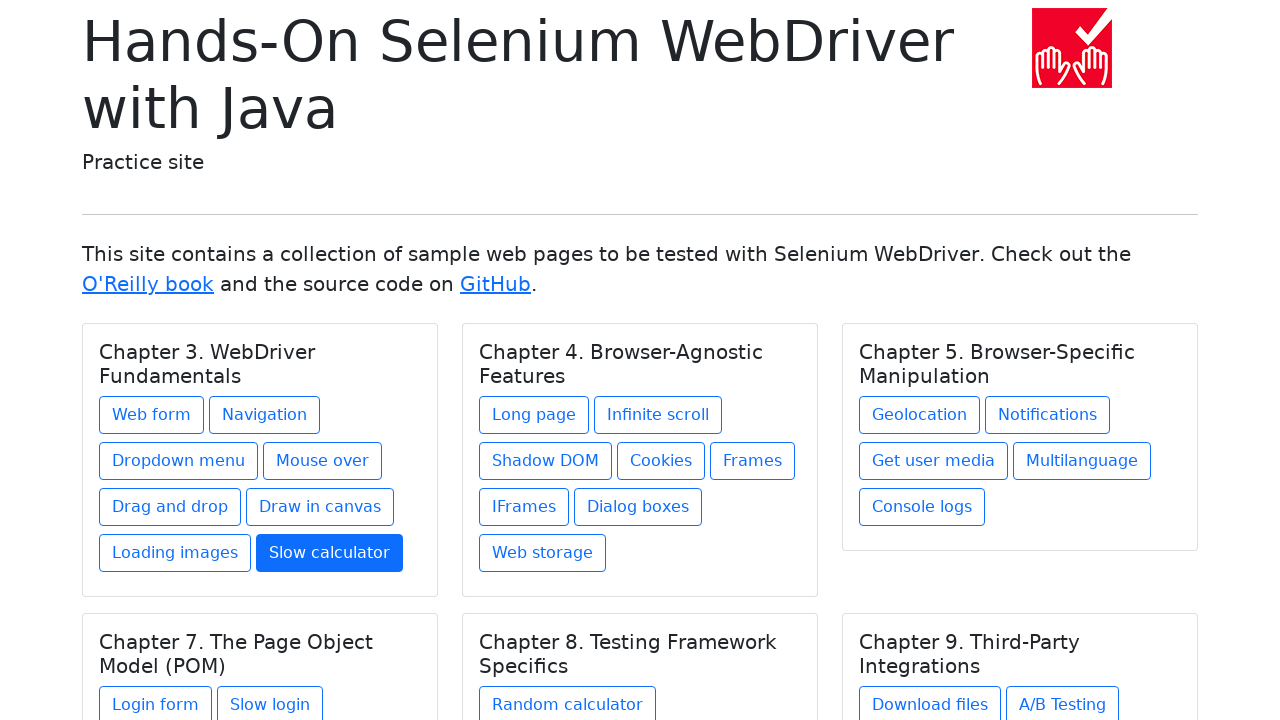

Retrieved all links in chapter 2
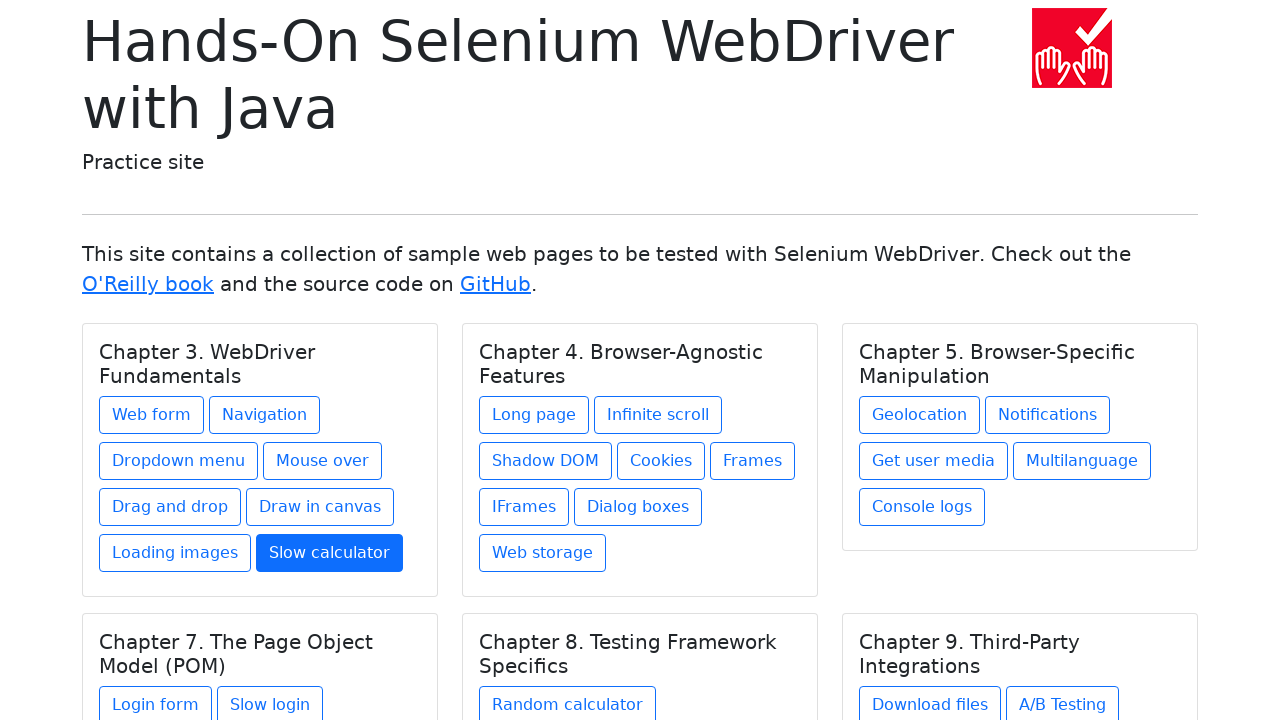

Found 8 links in chapter 2 (total: 16)
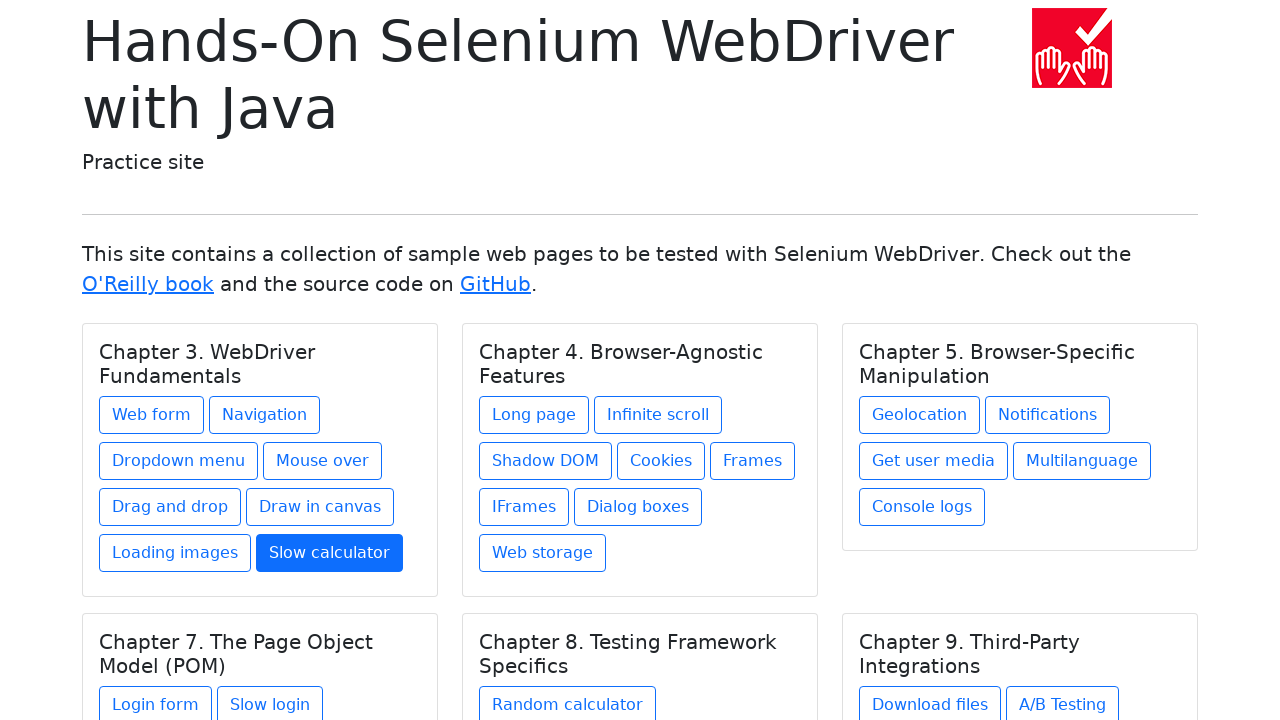

Re-fetched all chapters before clicking link 1 in chapter 2
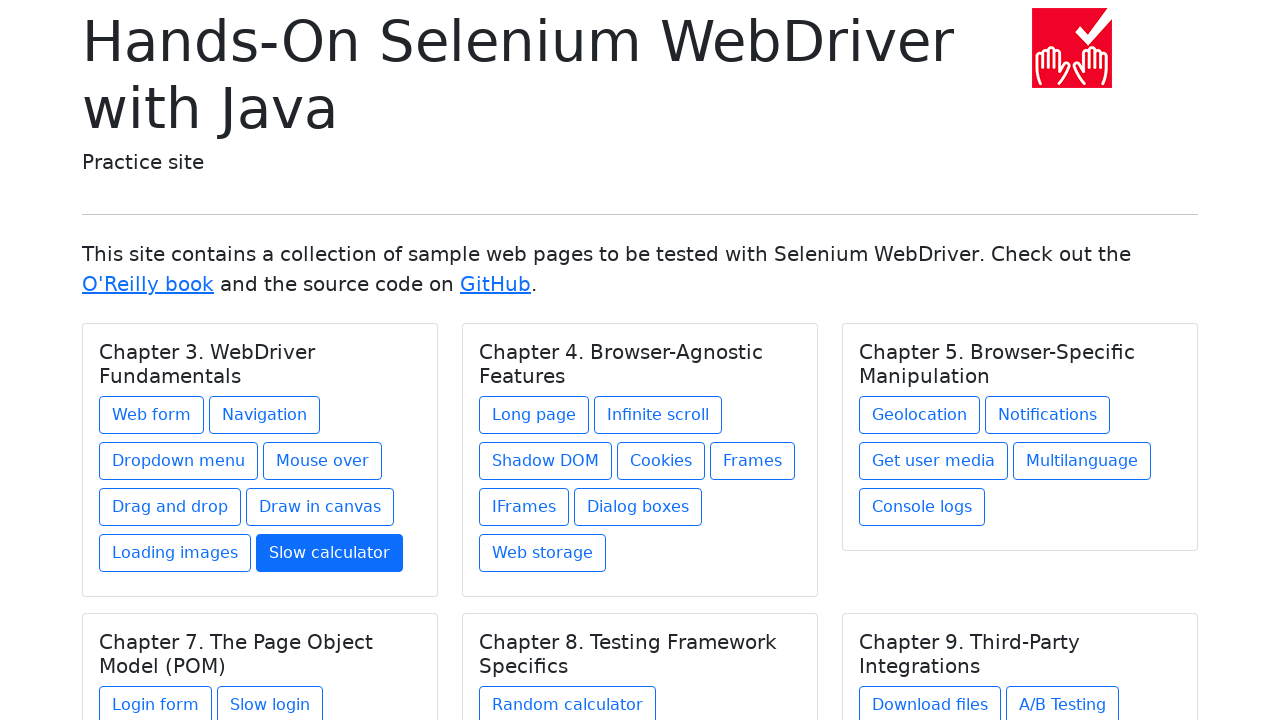

Re-selected chapter 2
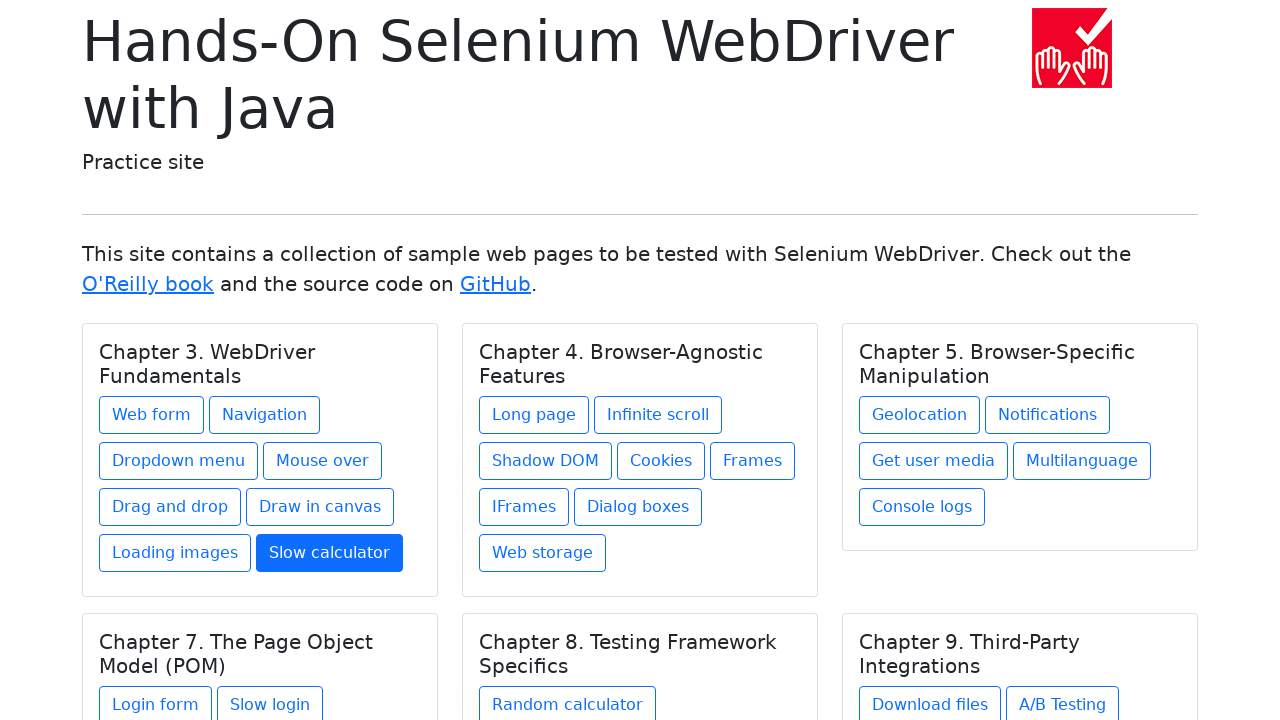

Re-fetched links in chapter 2
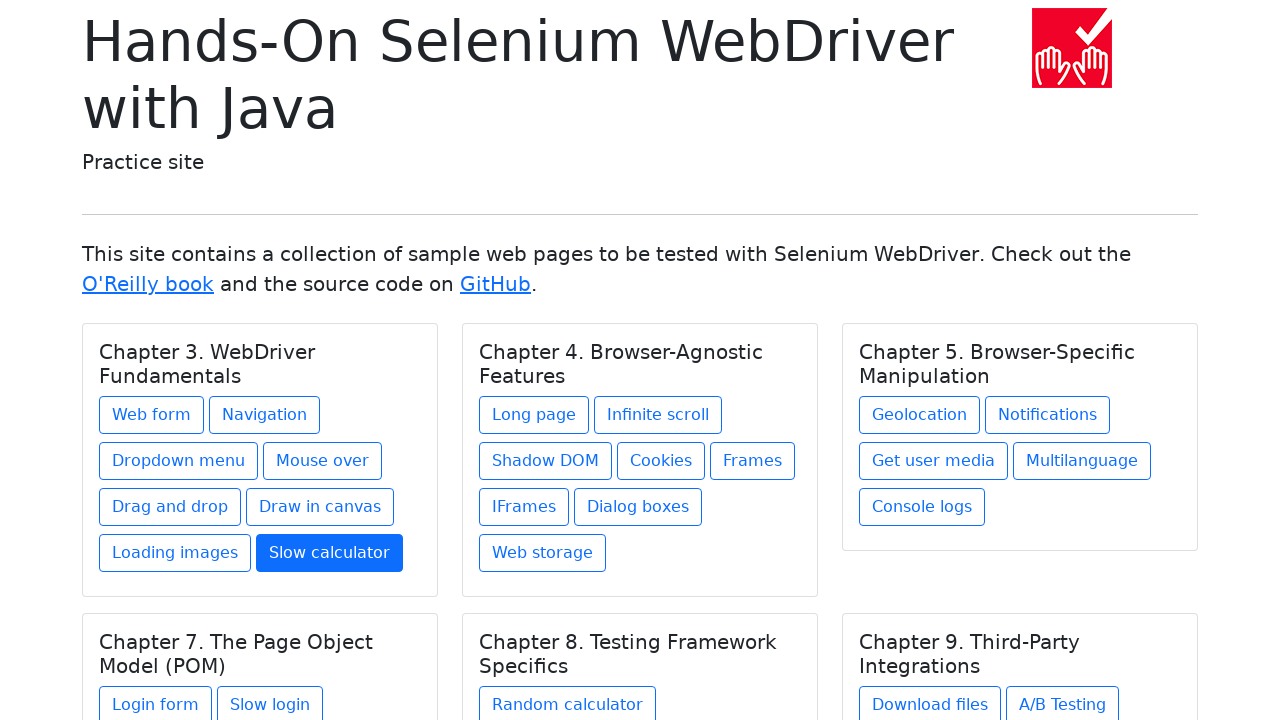

Clicked link 1 in chapter 2 at (534, 415) on h5.card-title >> nth=1 >> xpath=./../a >> nth=0
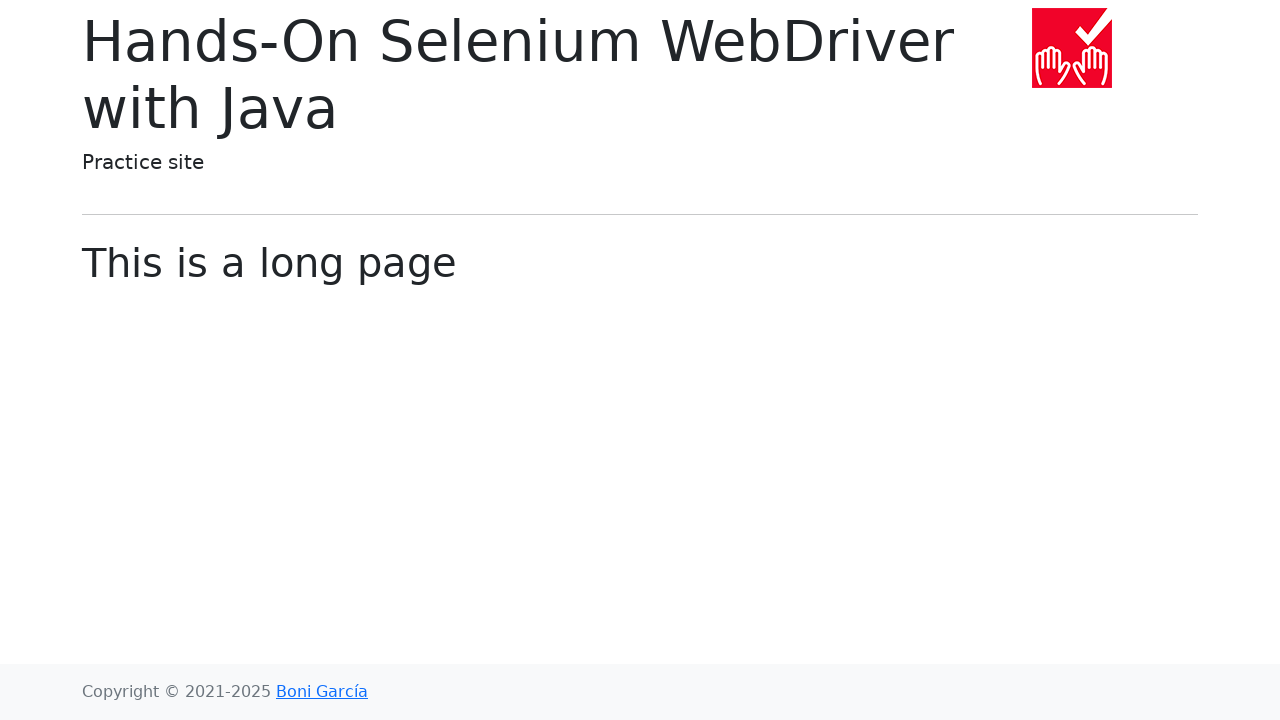

Waited for page load after clicking link 1 in chapter 2
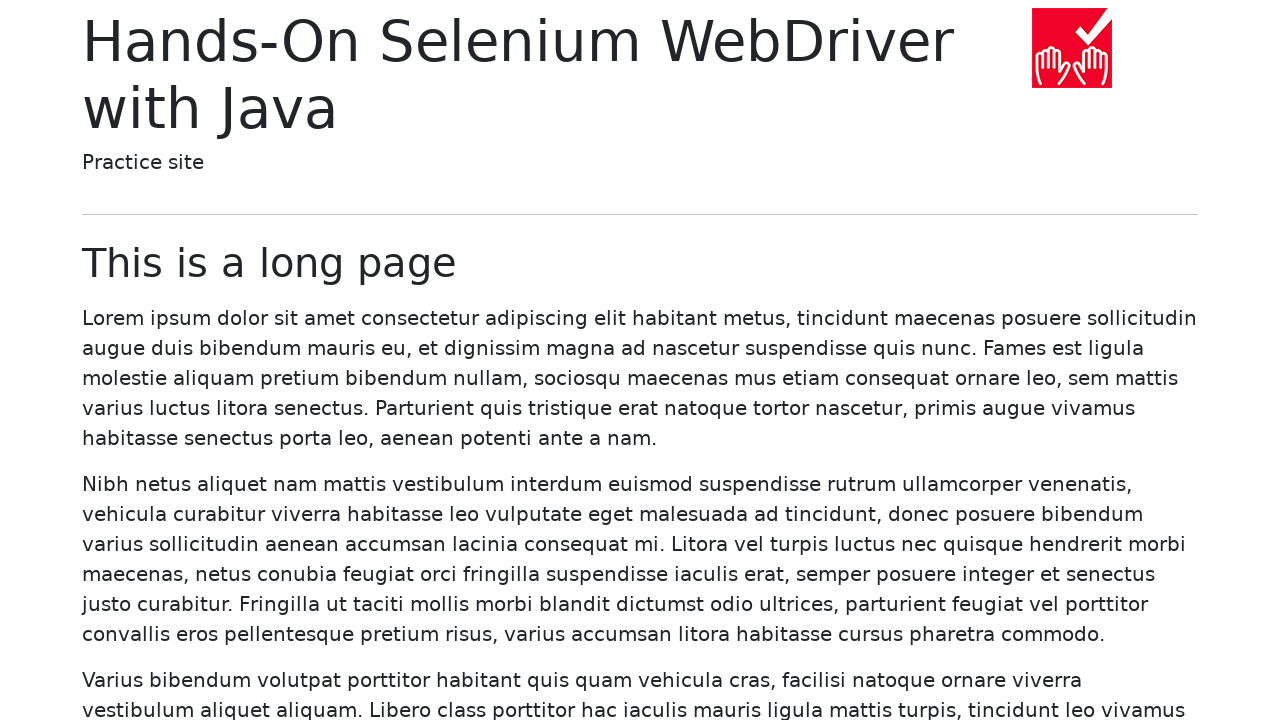

Navigated back to main page after visiting link 1 in chapter 2
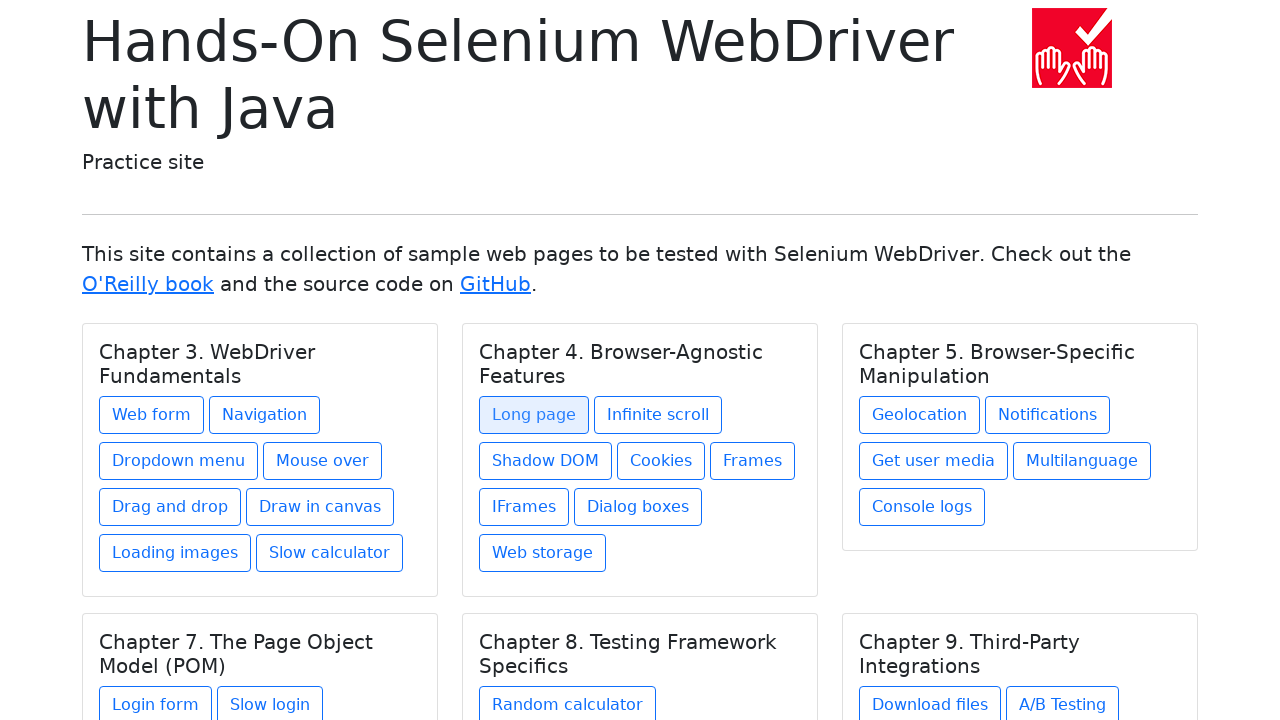

Waited for page load after navigating back
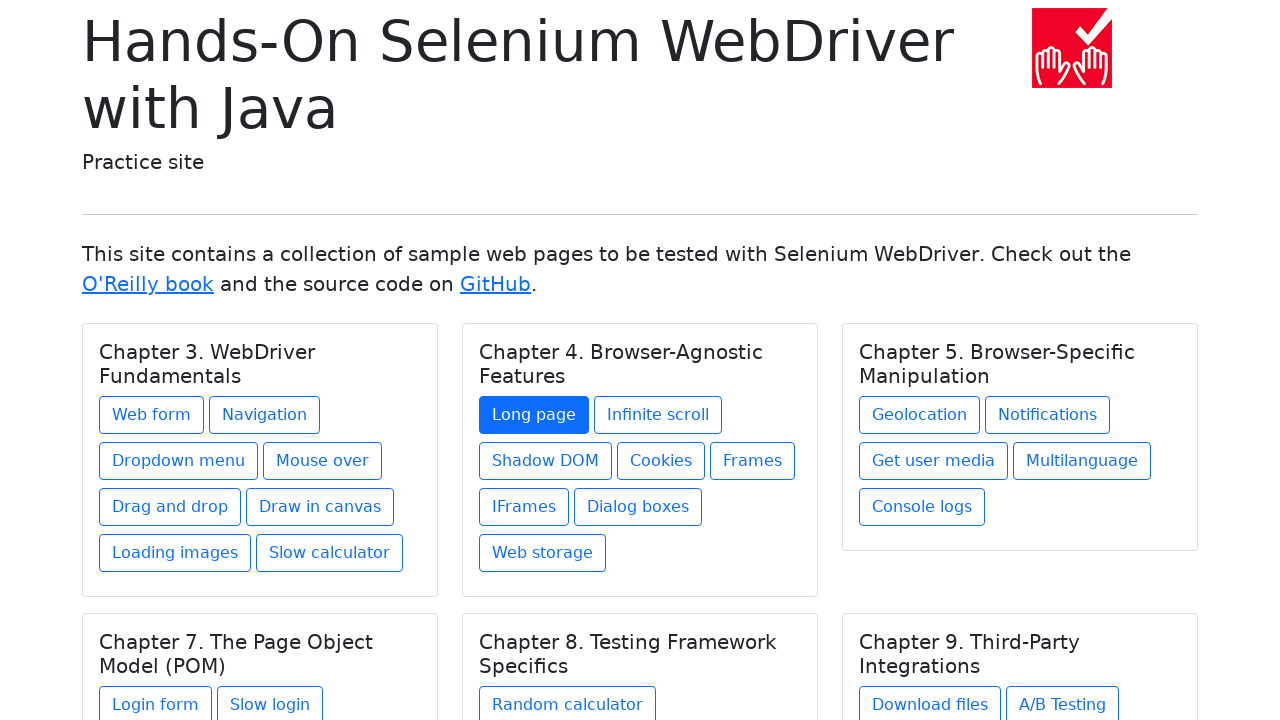

Re-fetched all chapters before clicking link 2 in chapter 2
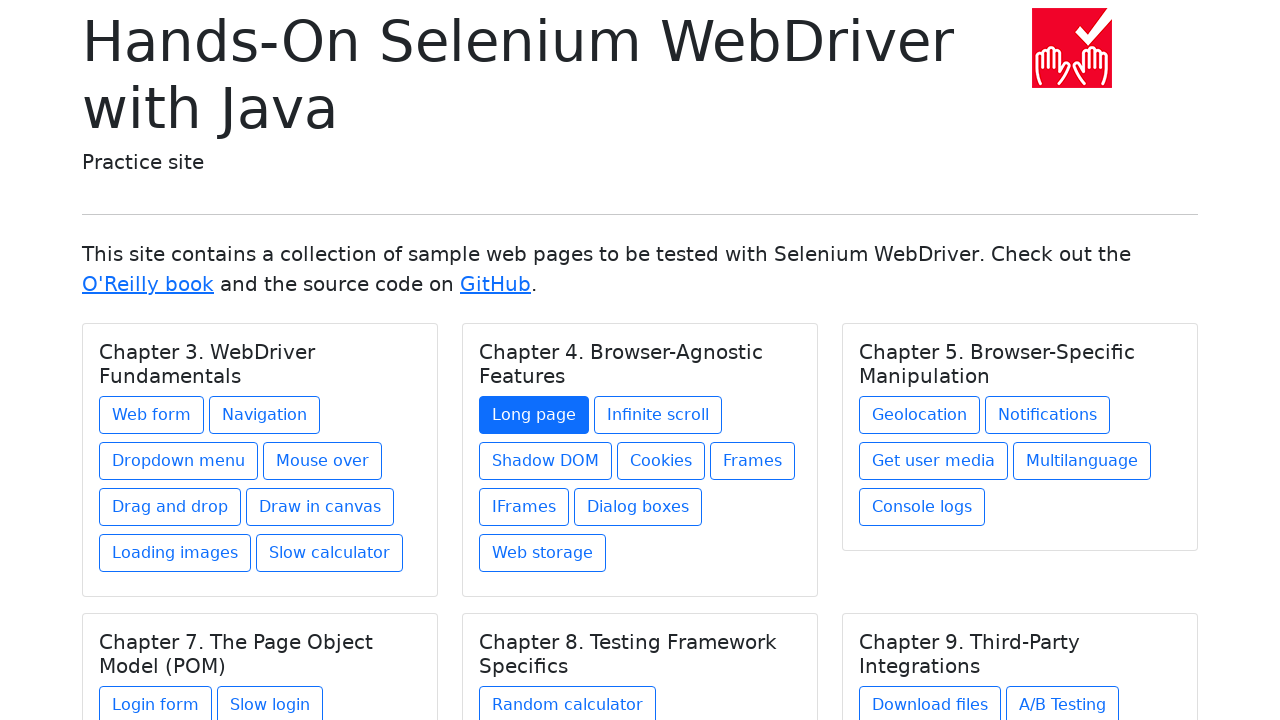

Re-selected chapter 2
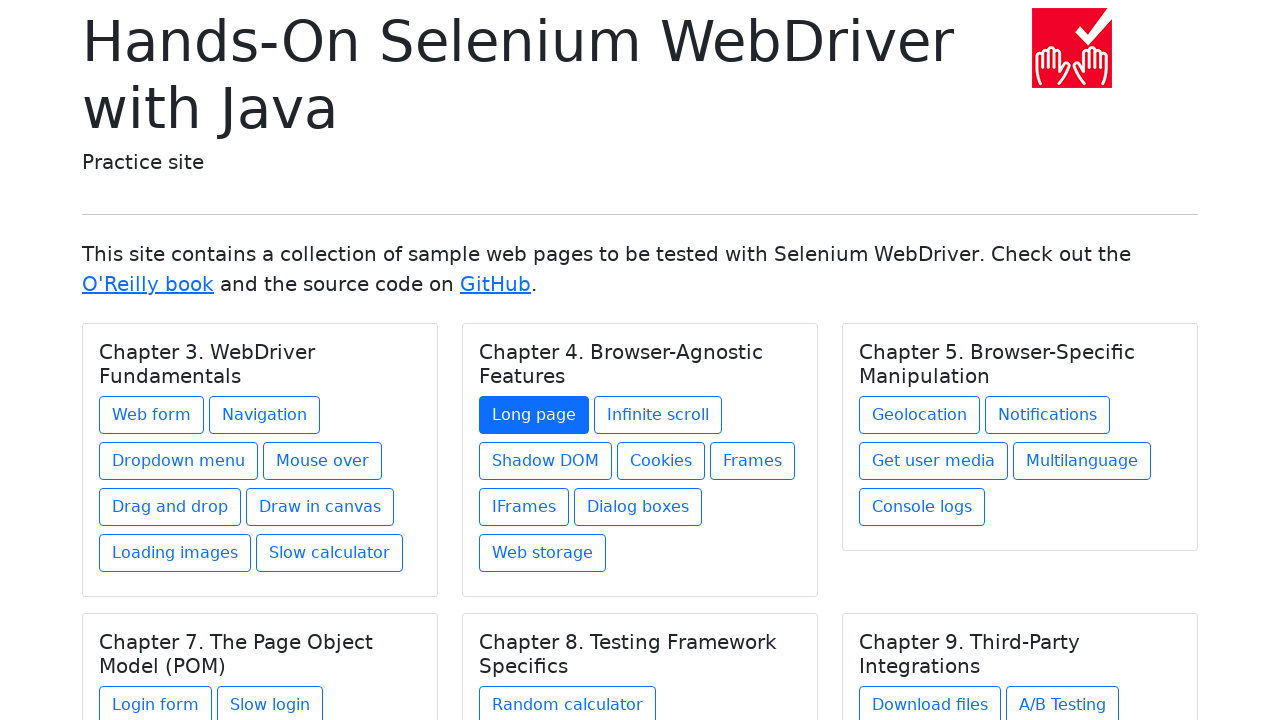

Re-fetched links in chapter 2
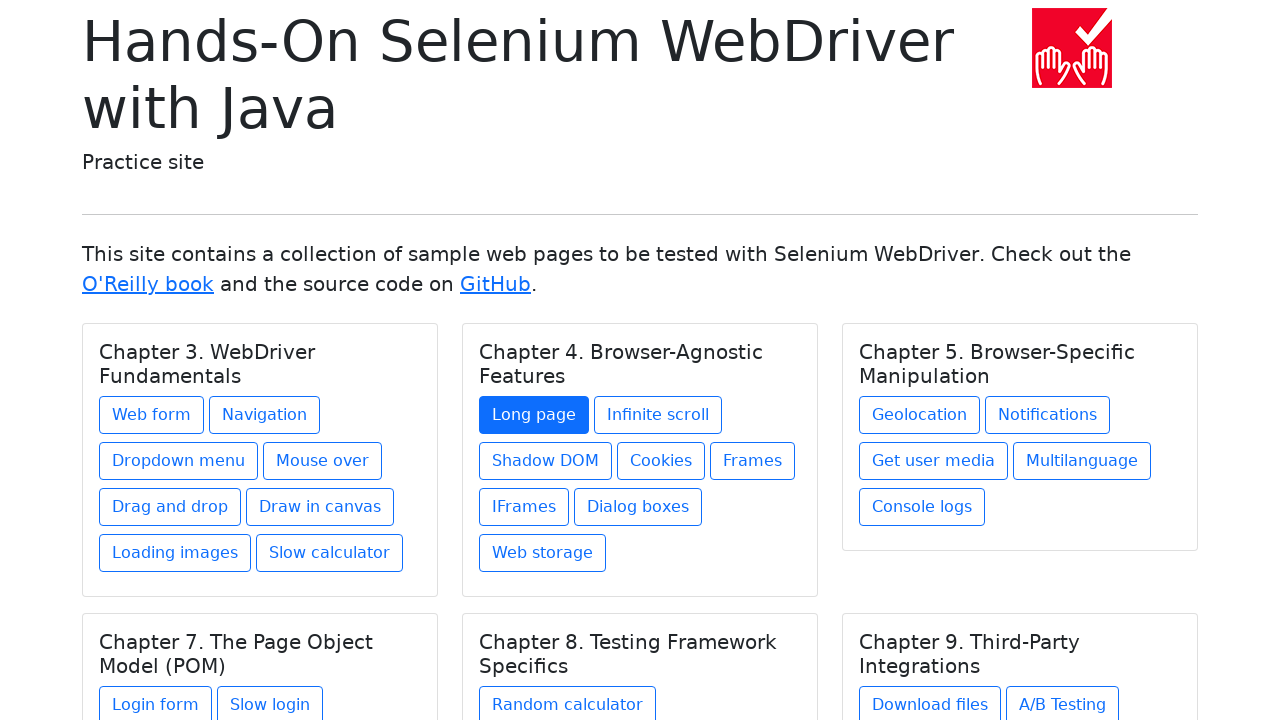

Clicked link 2 in chapter 2 at (658, 415) on h5.card-title >> nth=1 >> xpath=./../a >> nth=1
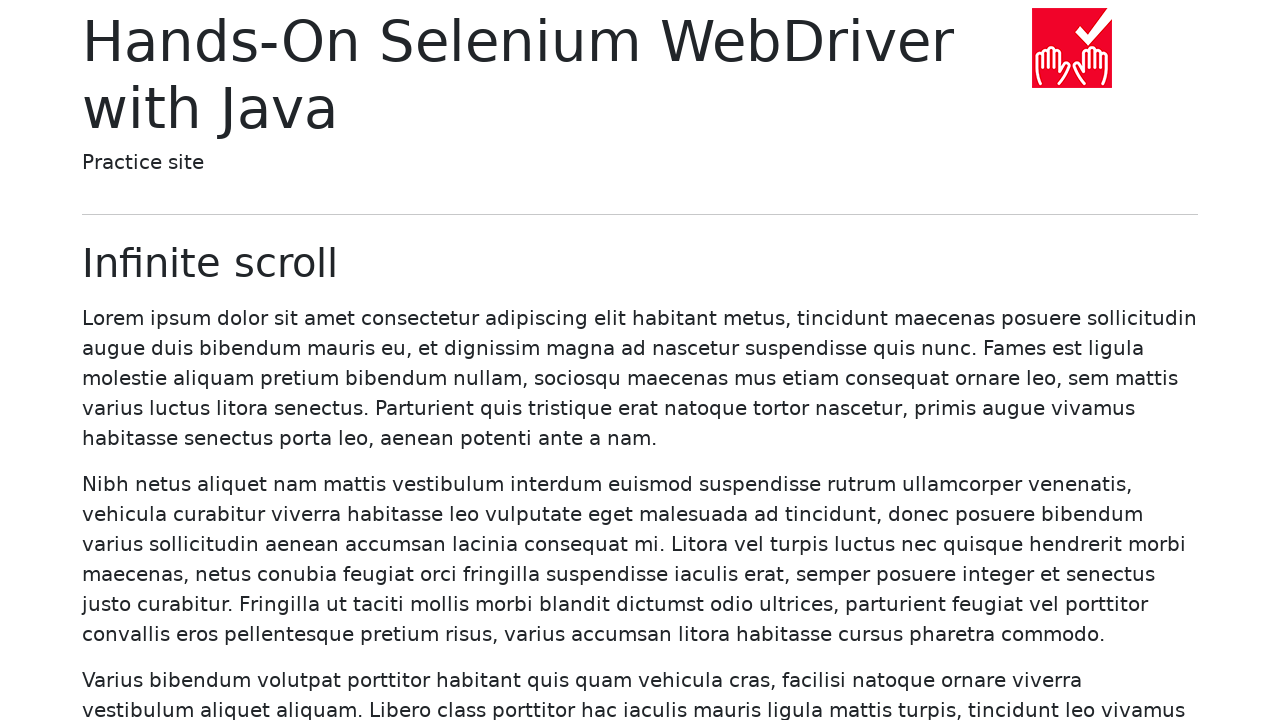

Waited for page load after clicking link 2 in chapter 2
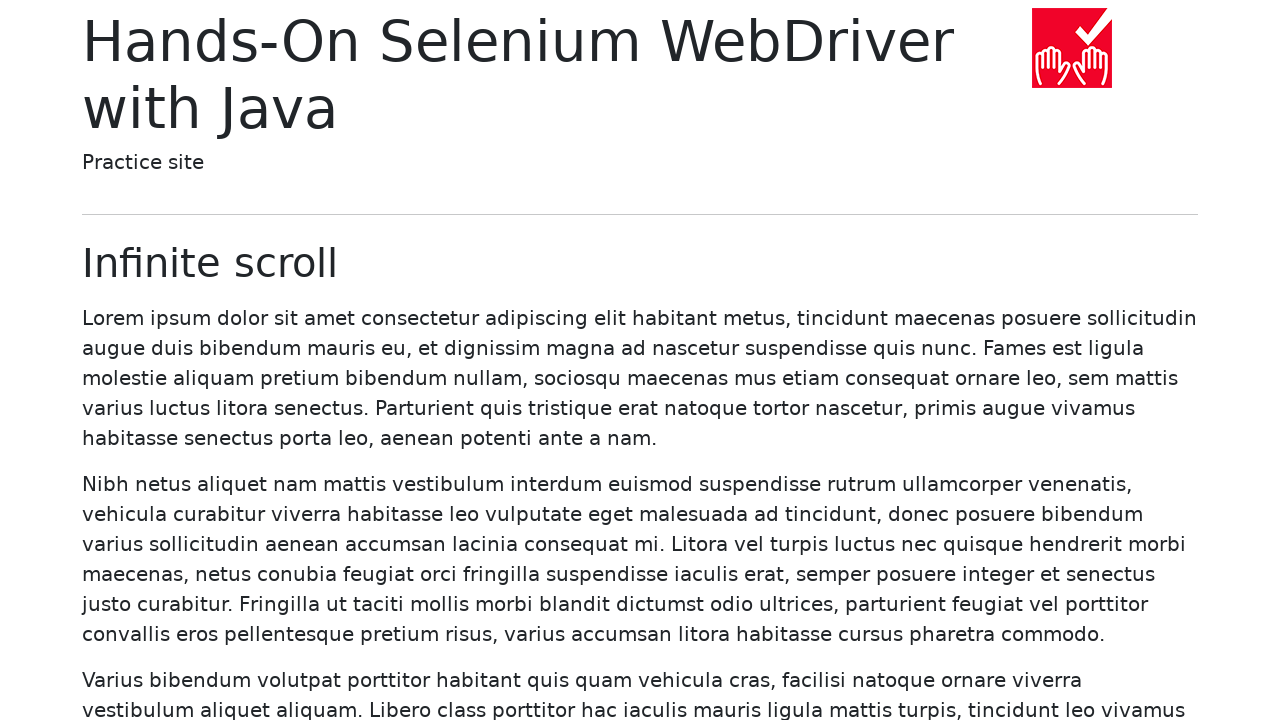

Navigated back to main page after visiting link 2 in chapter 2
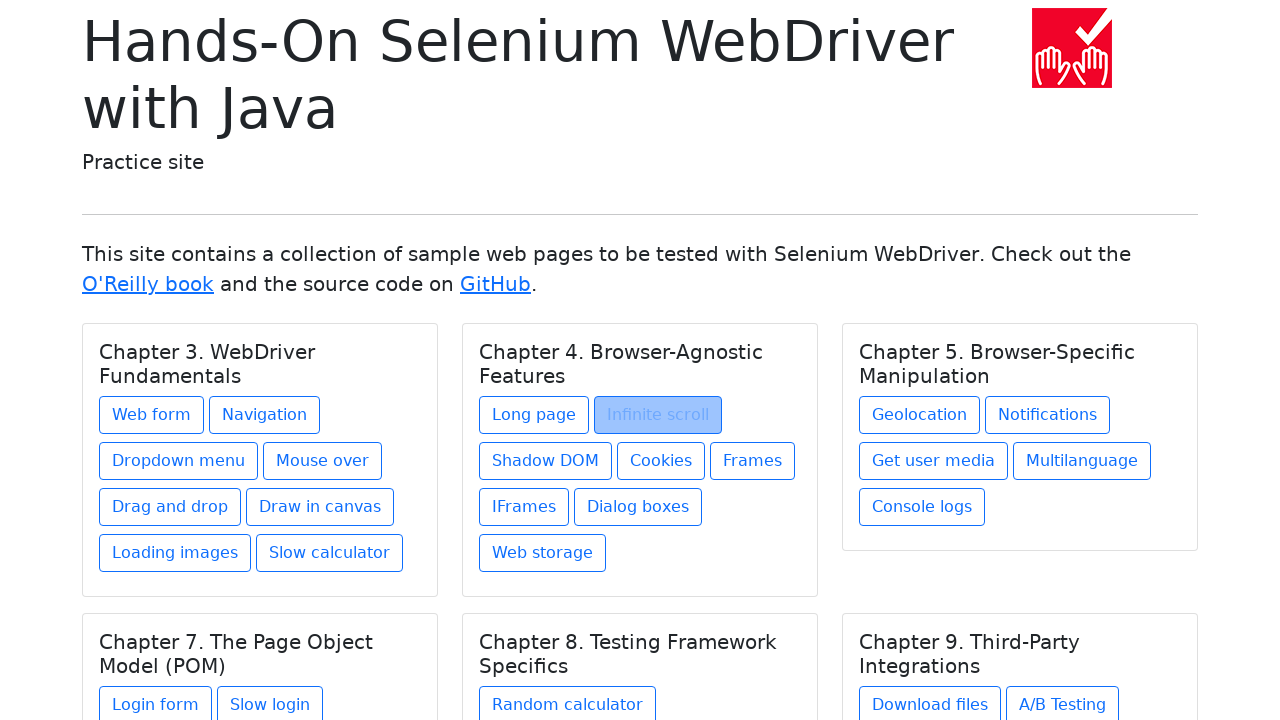

Waited for page load after navigating back
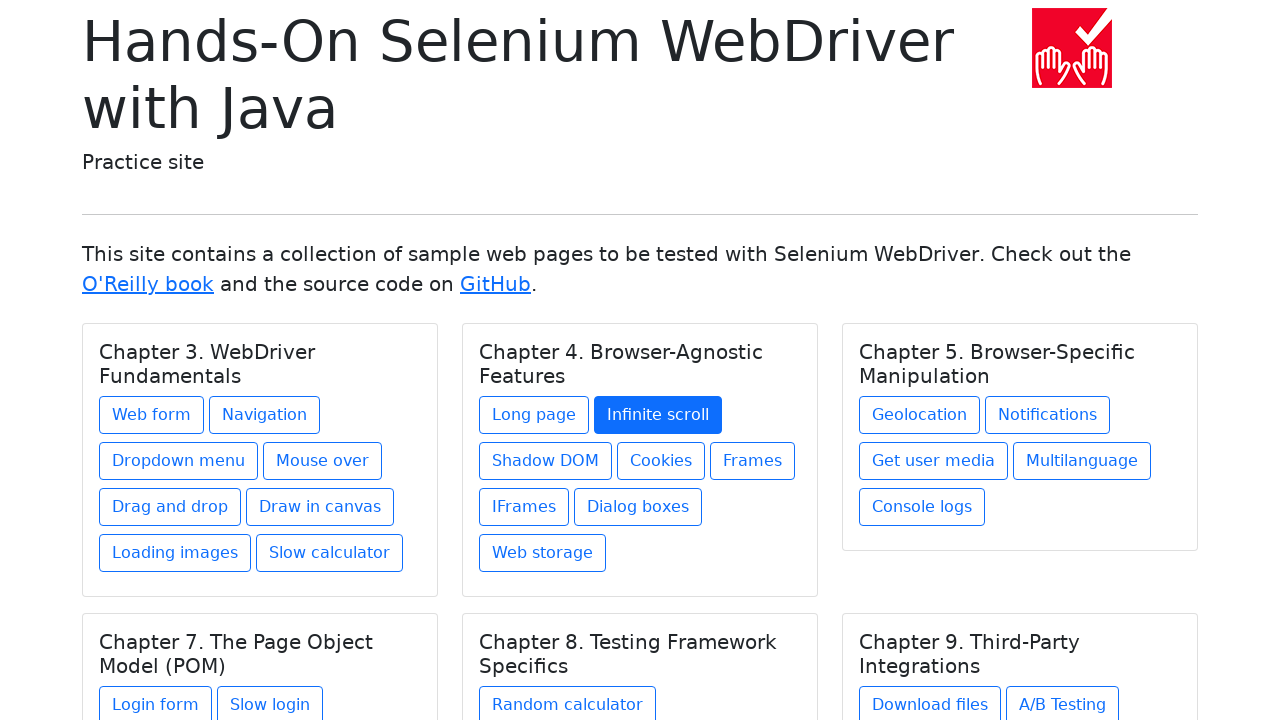

Re-fetched all chapters before clicking link 3 in chapter 2
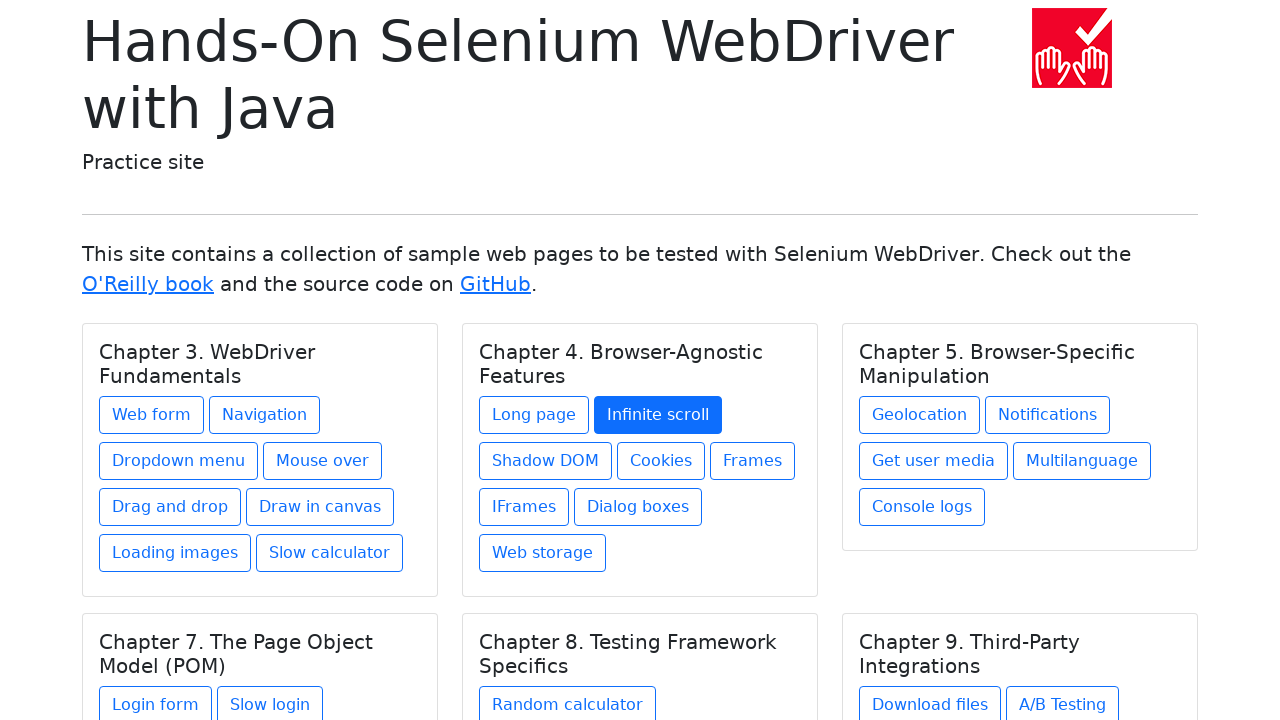

Re-selected chapter 2
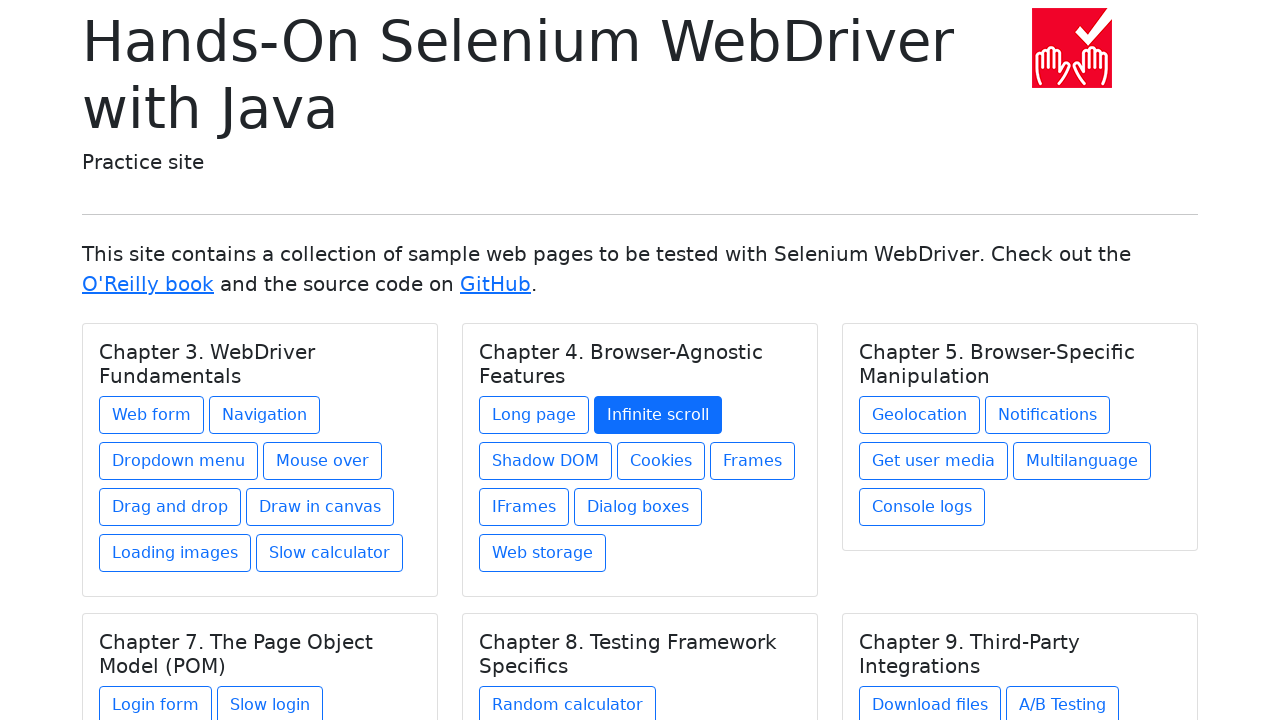

Re-fetched links in chapter 2
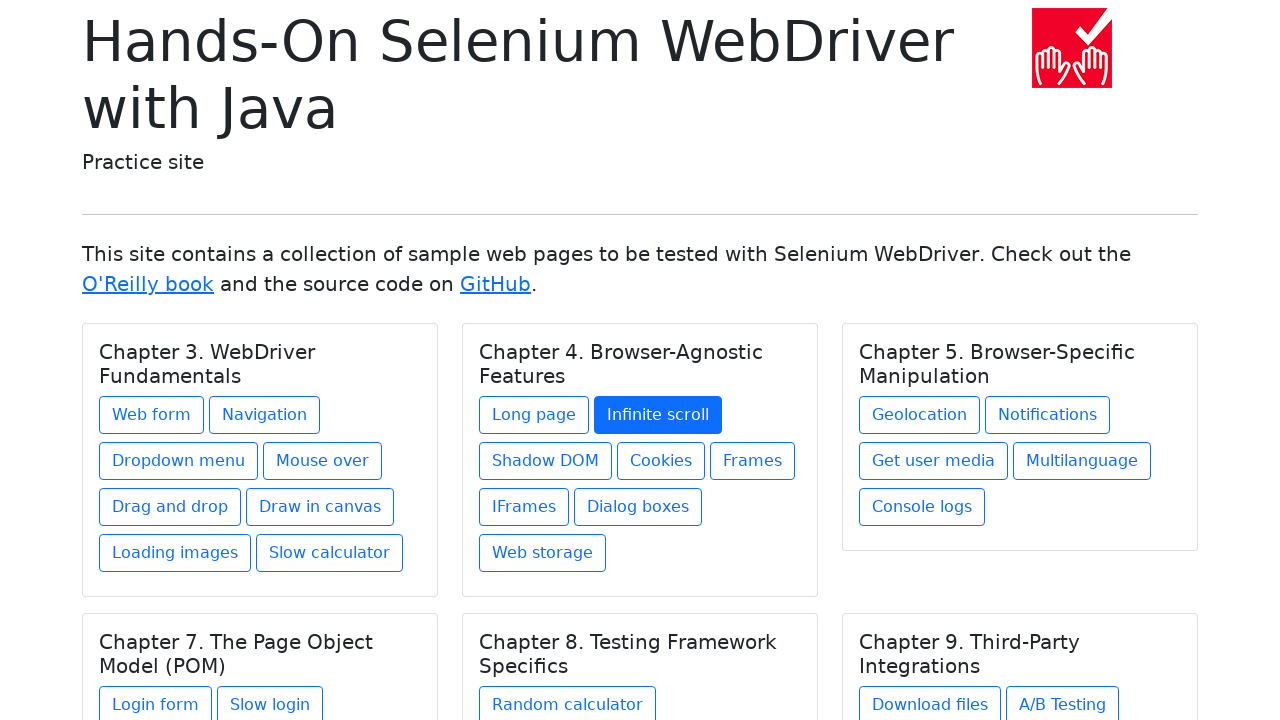

Clicked link 3 in chapter 2 at (546, 461) on h5.card-title >> nth=1 >> xpath=./../a >> nth=2
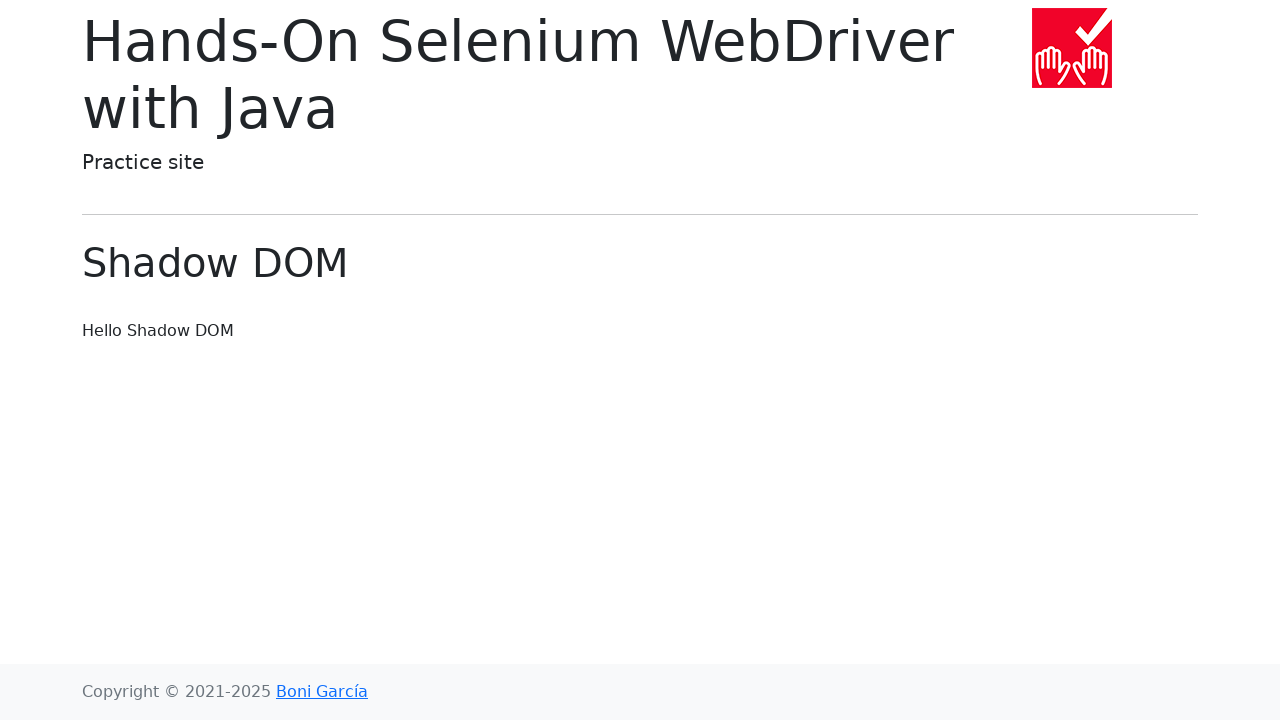

Waited for page load after clicking link 3 in chapter 2
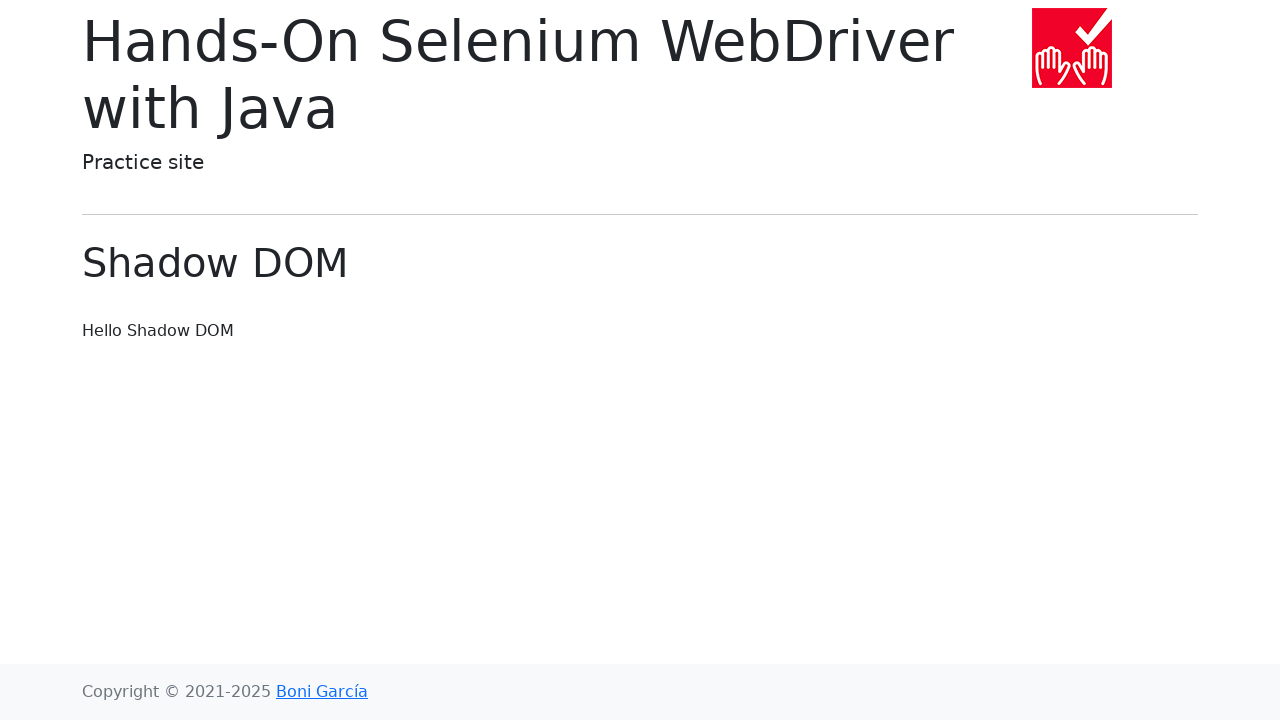

Navigated back to main page after visiting link 3 in chapter 2
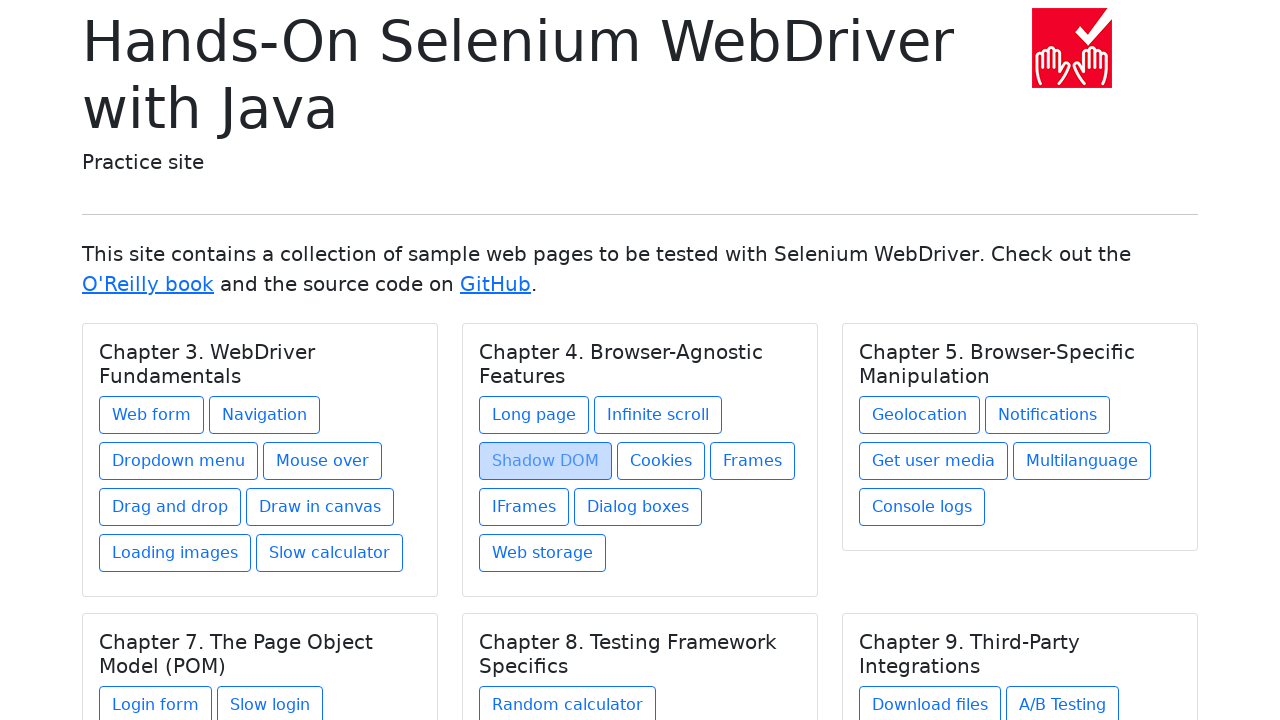

Waited for page load after navigating back
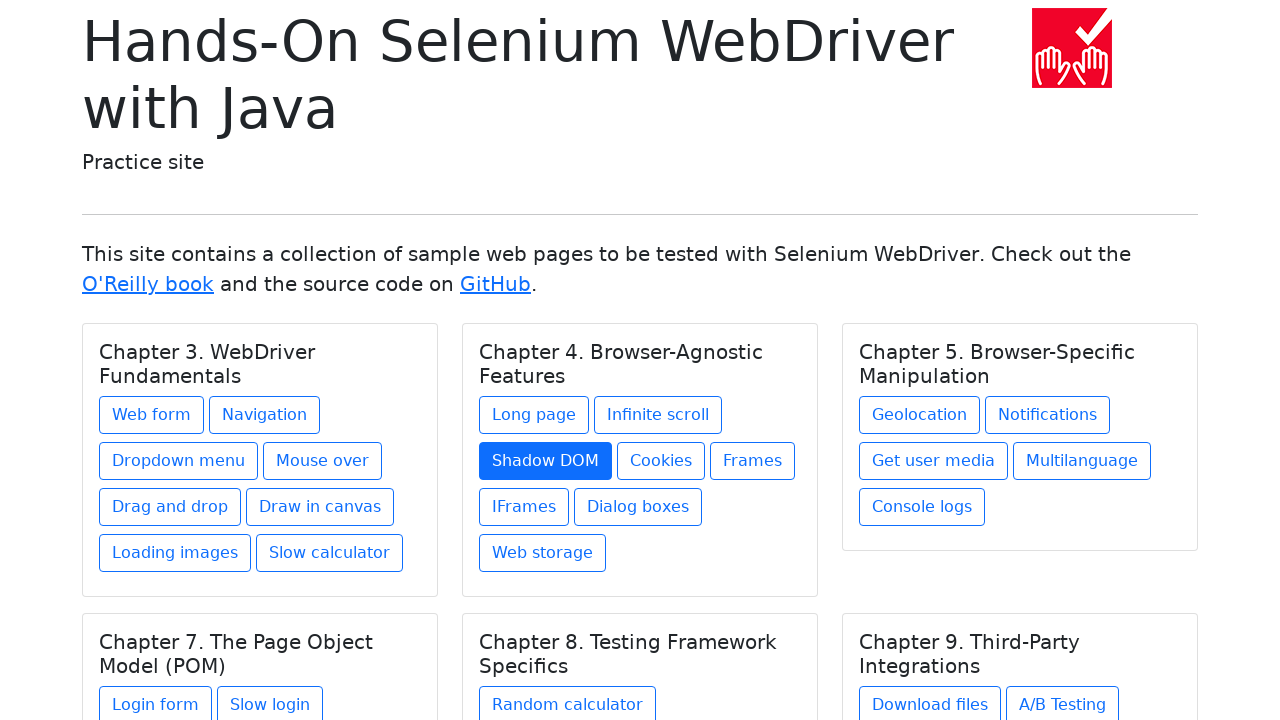

Re-fetched all chapters before clicking link 4 in chapter 2
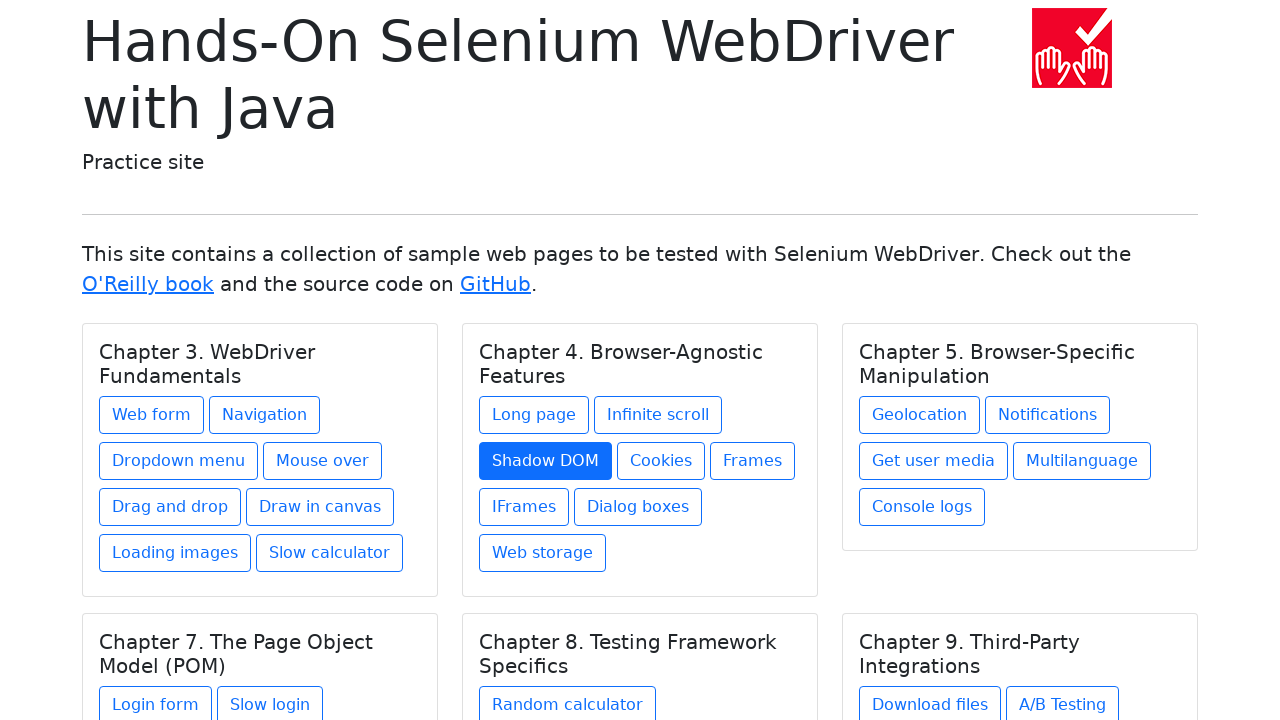

Re-selected chapter 2
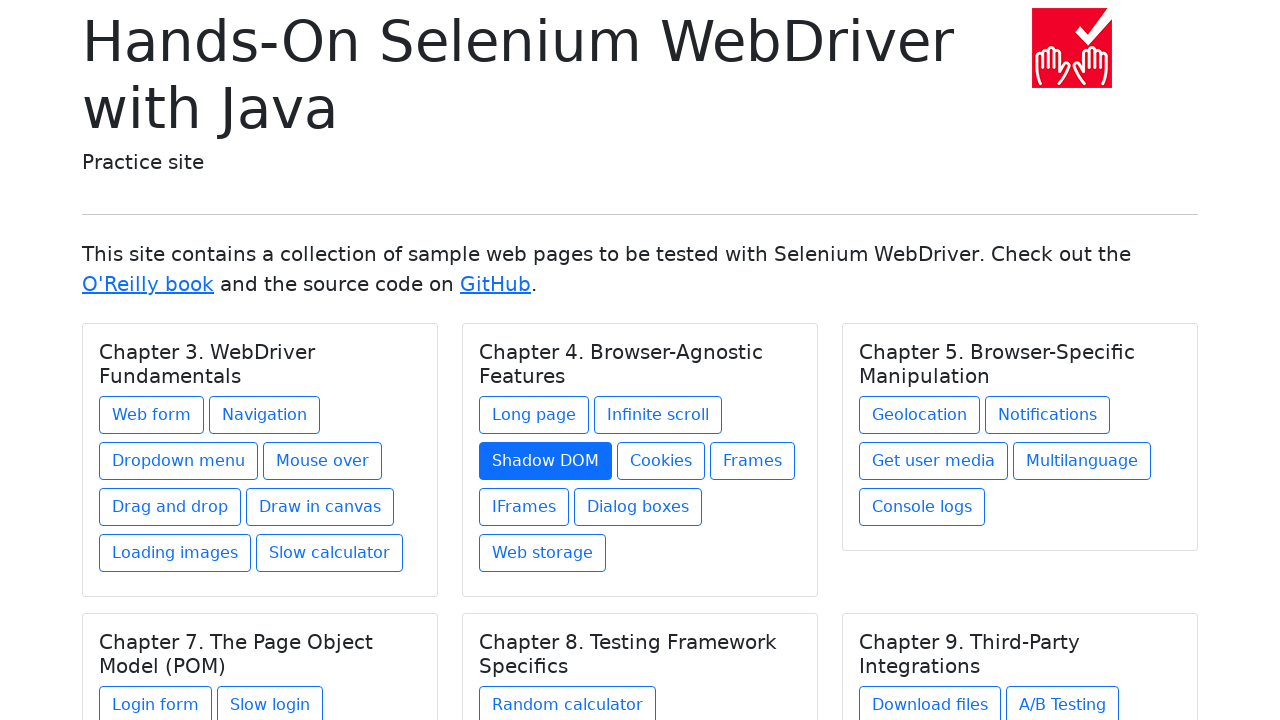

Re-fetched links in chapter 2
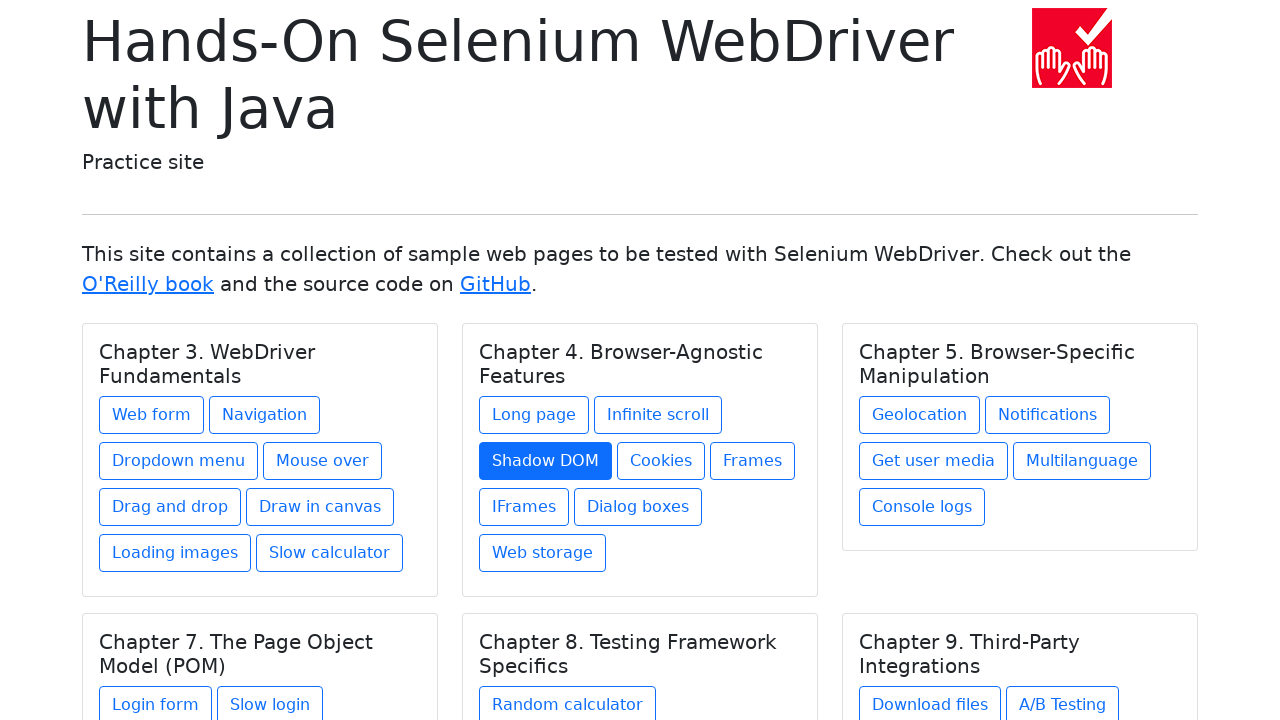

Clicked link 4 in chapter 2 at (661, 461) on h5.card-title >> nth=1 >> xpath=./../a >> nth=3
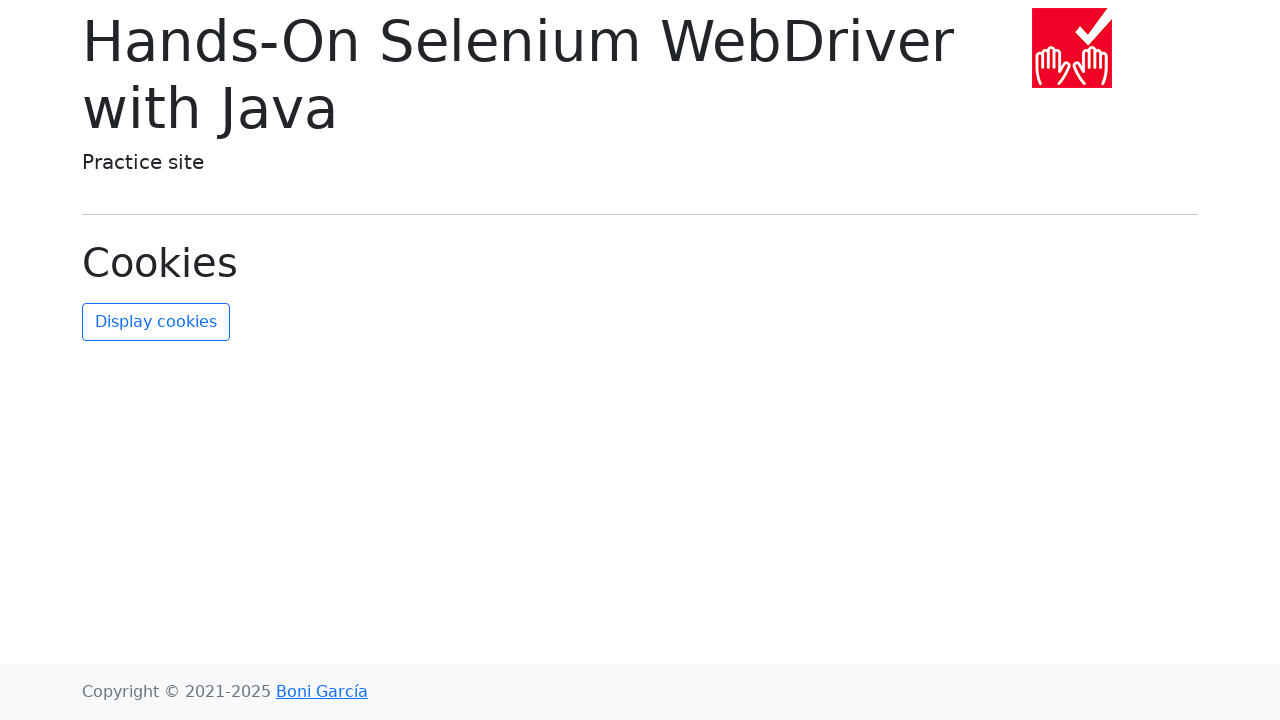

Waited for page load after clicking link 4 in chapter 2
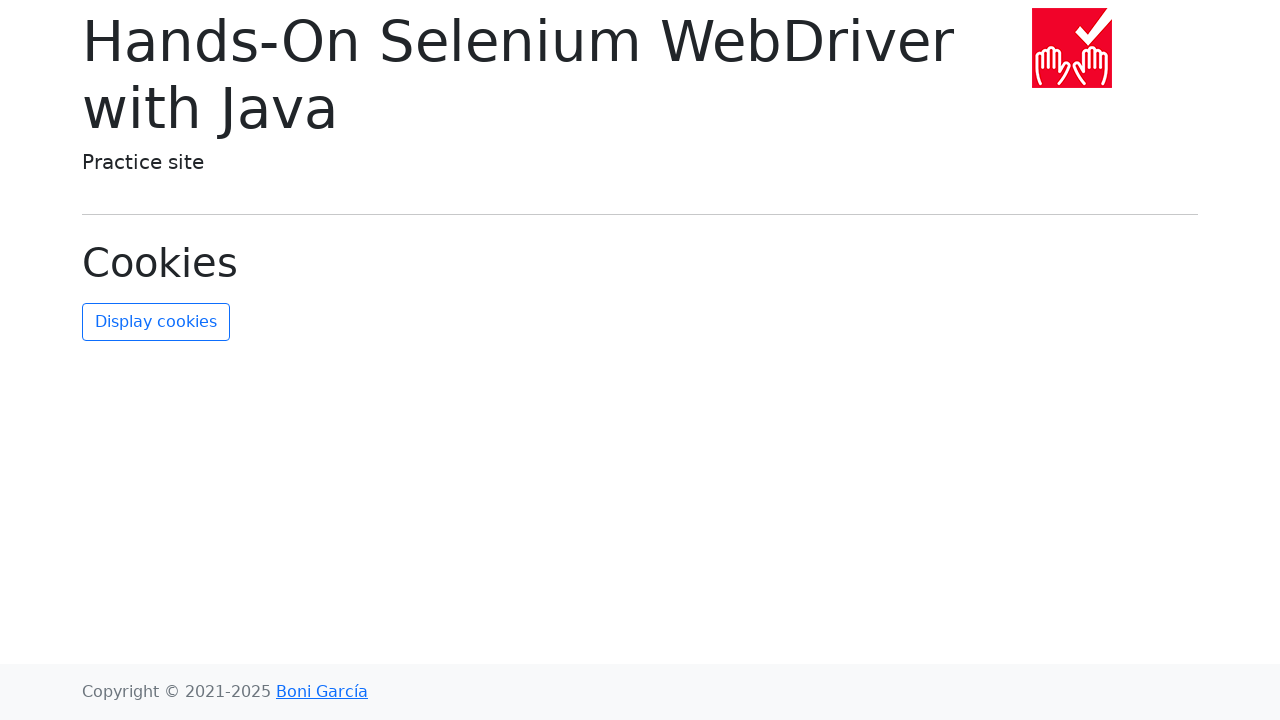

Navigated back to main page after visiting link 4 in chapter 2
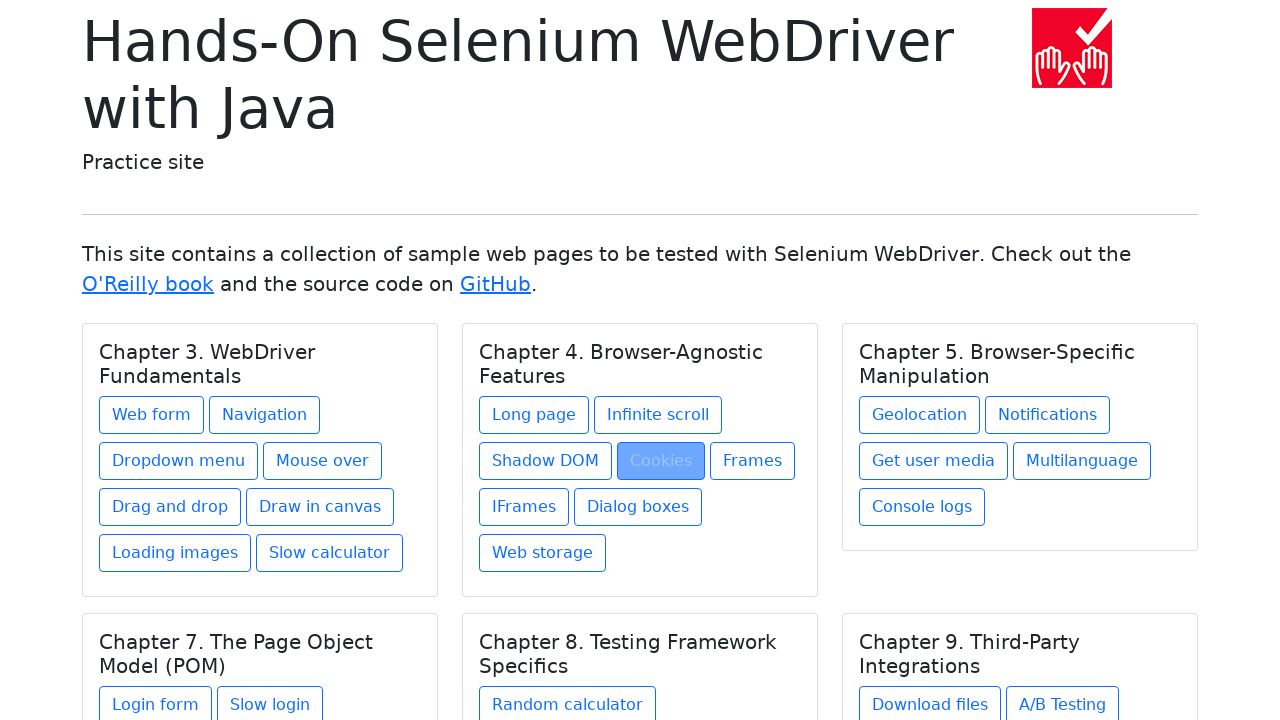

Waited for page load after navigating back
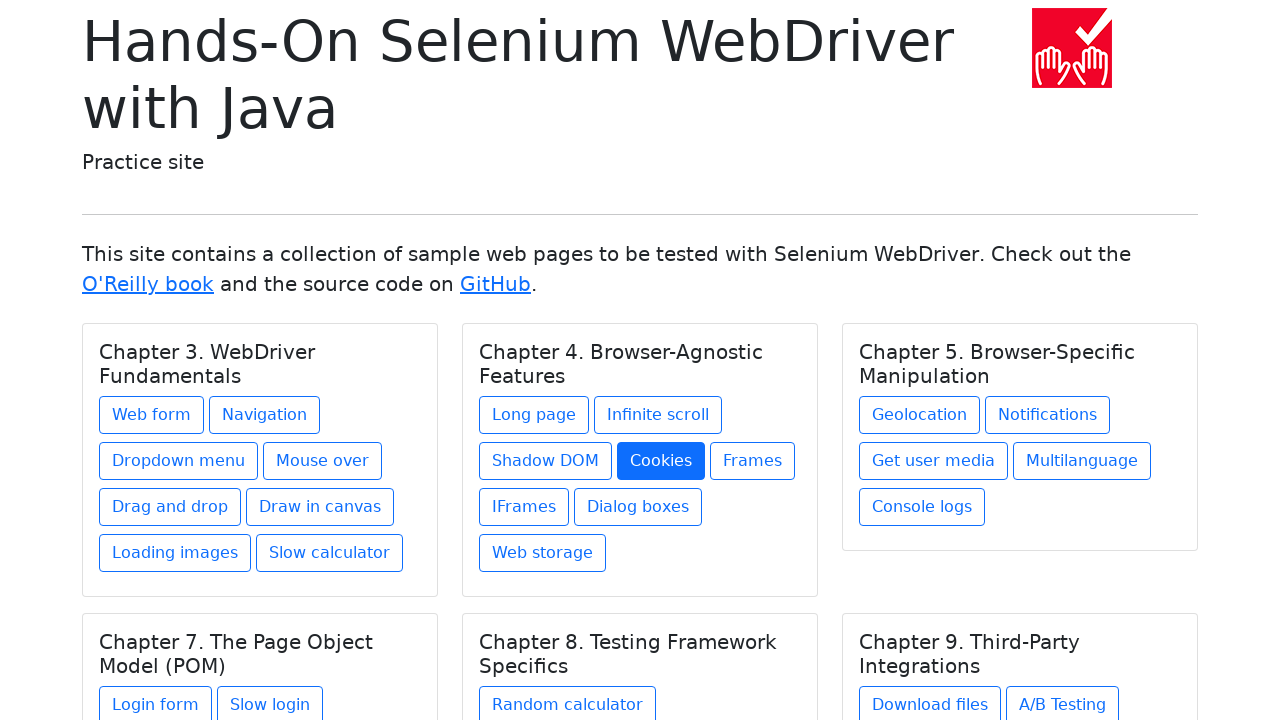

Re-fetched all chapters before clicking link 5 in chapter 2
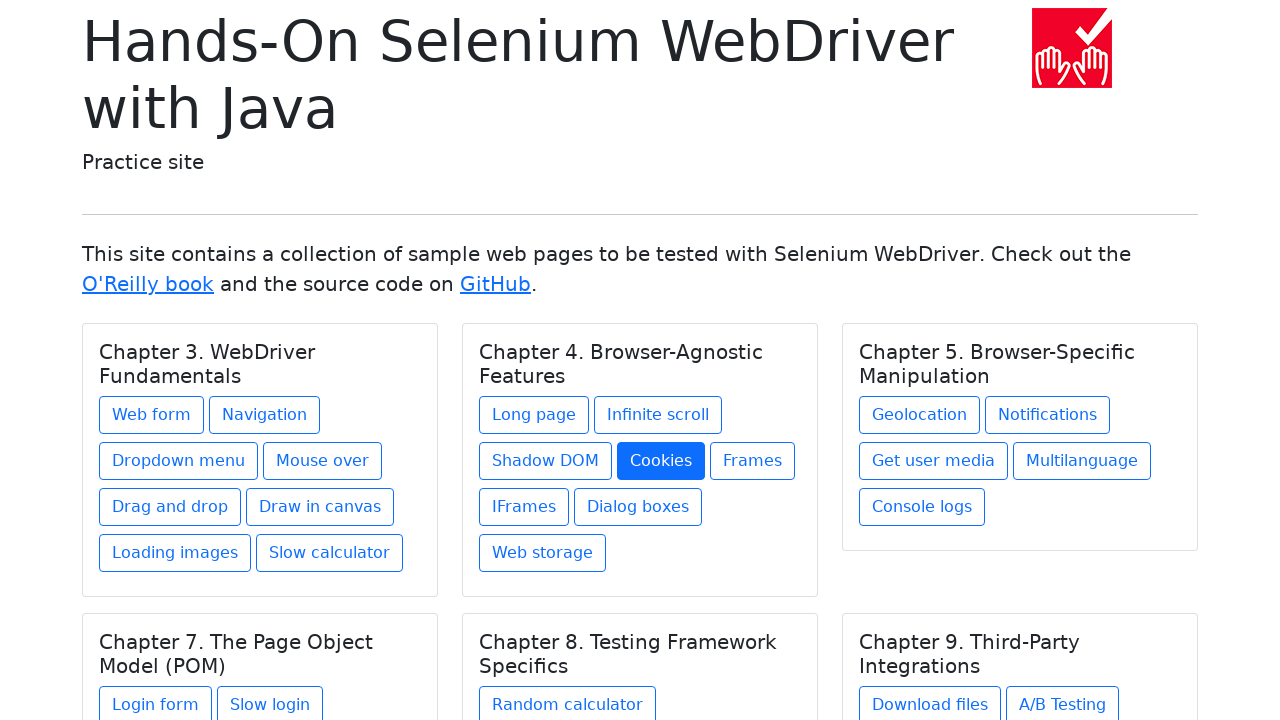

Re-selected chapter 2
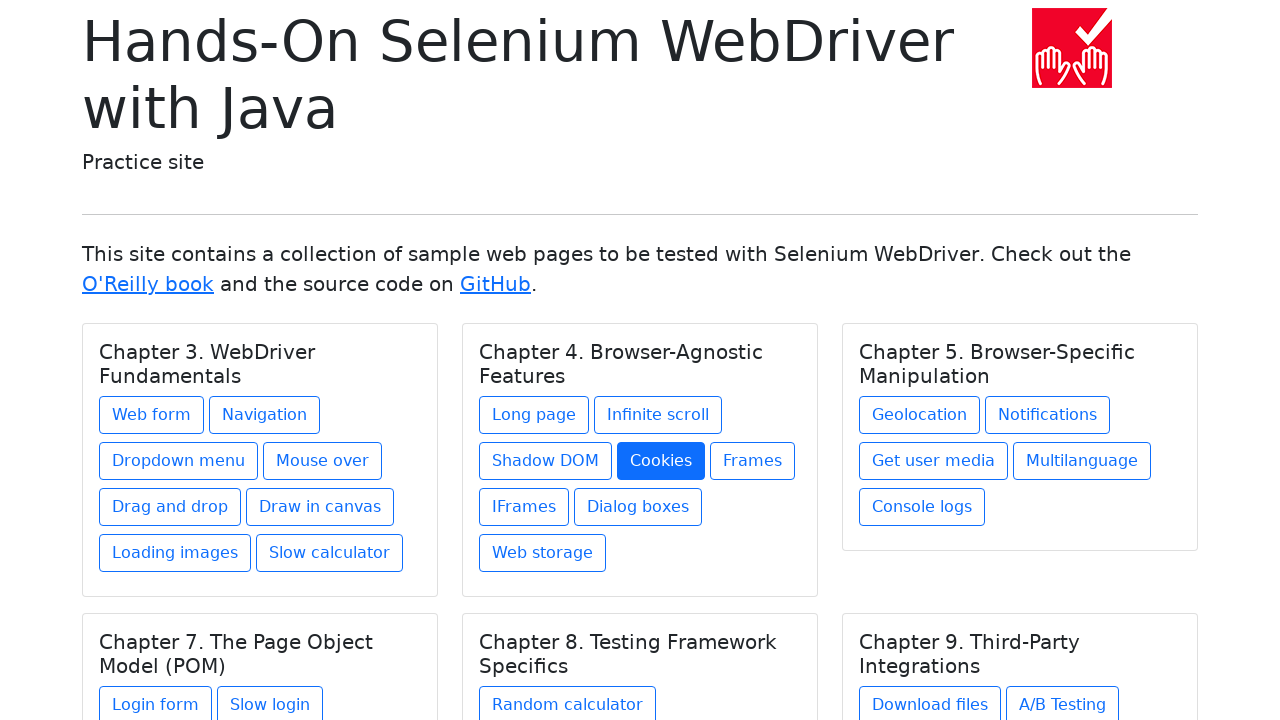

Re-fetched links in chapter 2
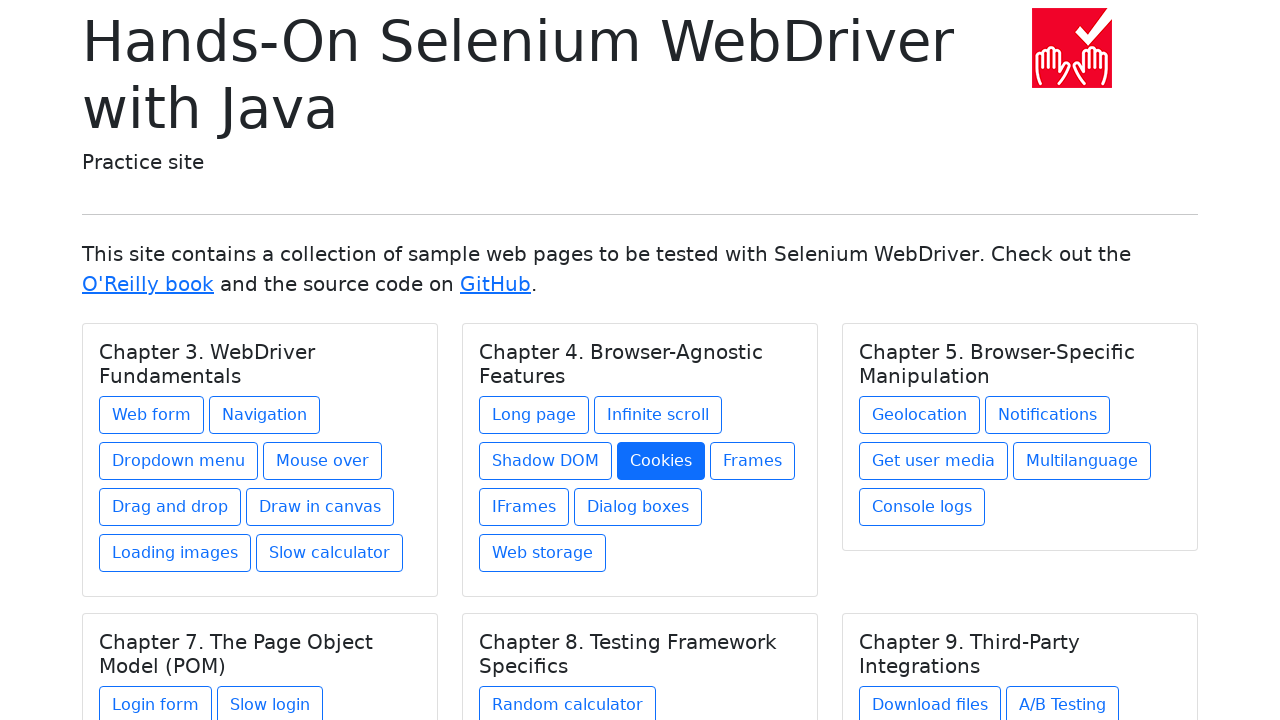

Clicked link 5 in chapter 2 at (752, 461) on h5.card-title >> nth=1 >> xpath=./../a >> nth=4
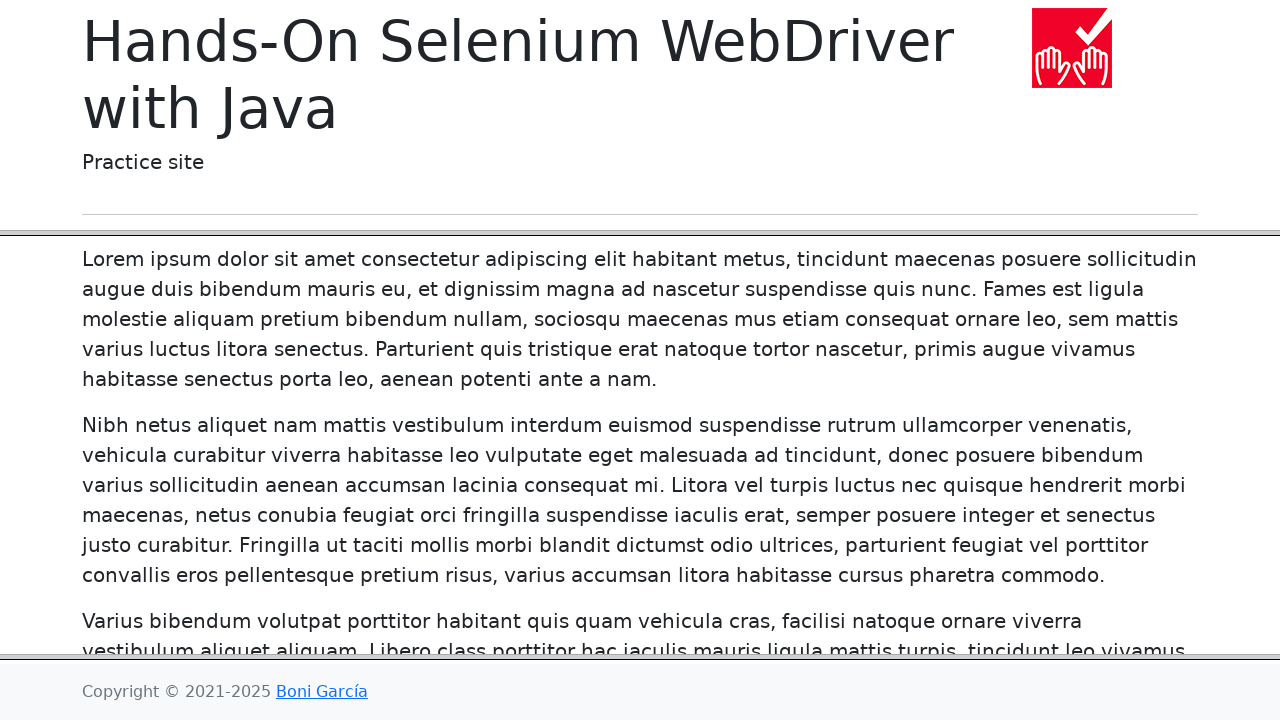

Waited for page load after clicking link 5 in chapter 2
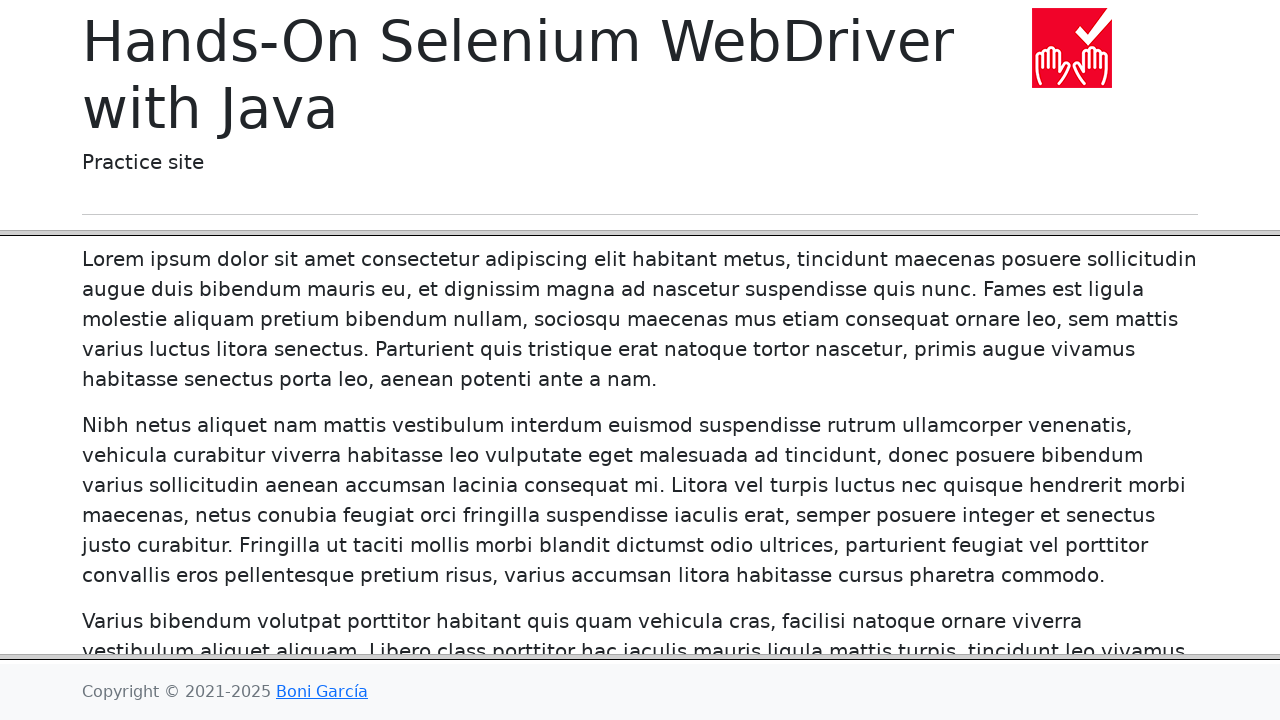

Navigated back to main page after visiting link 5 in chapter 2
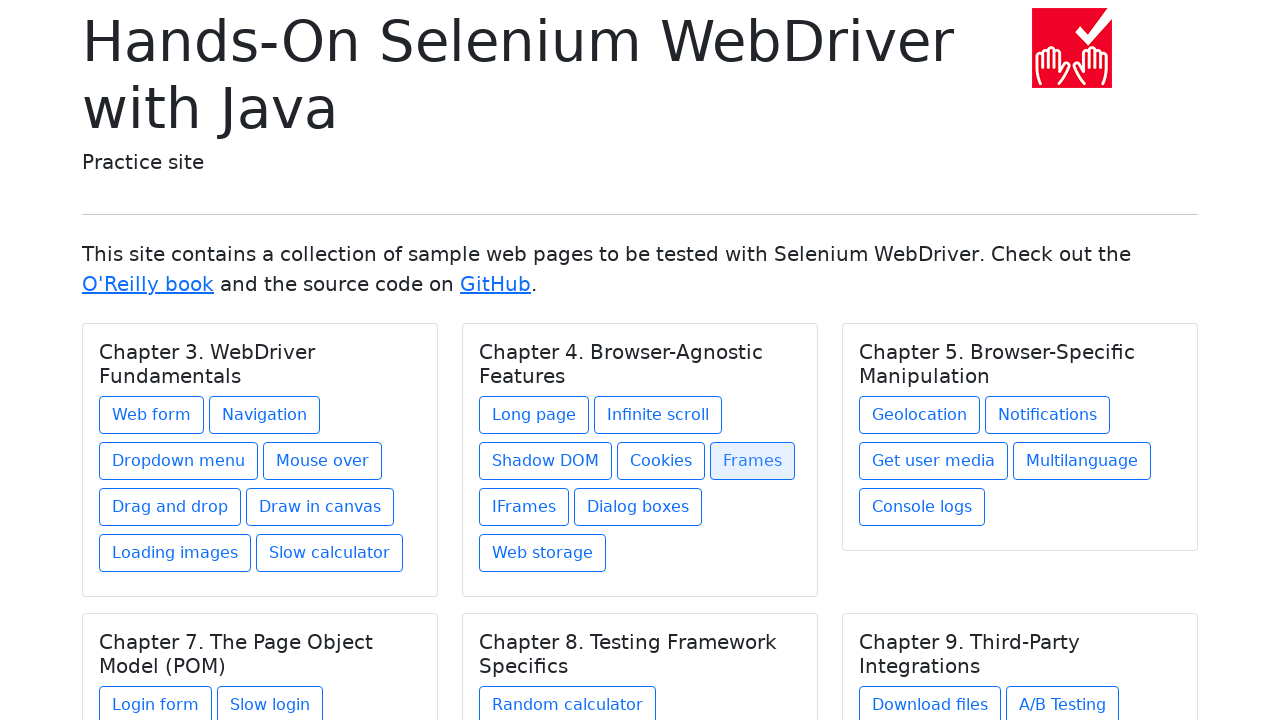

Waited for page load after navigating back
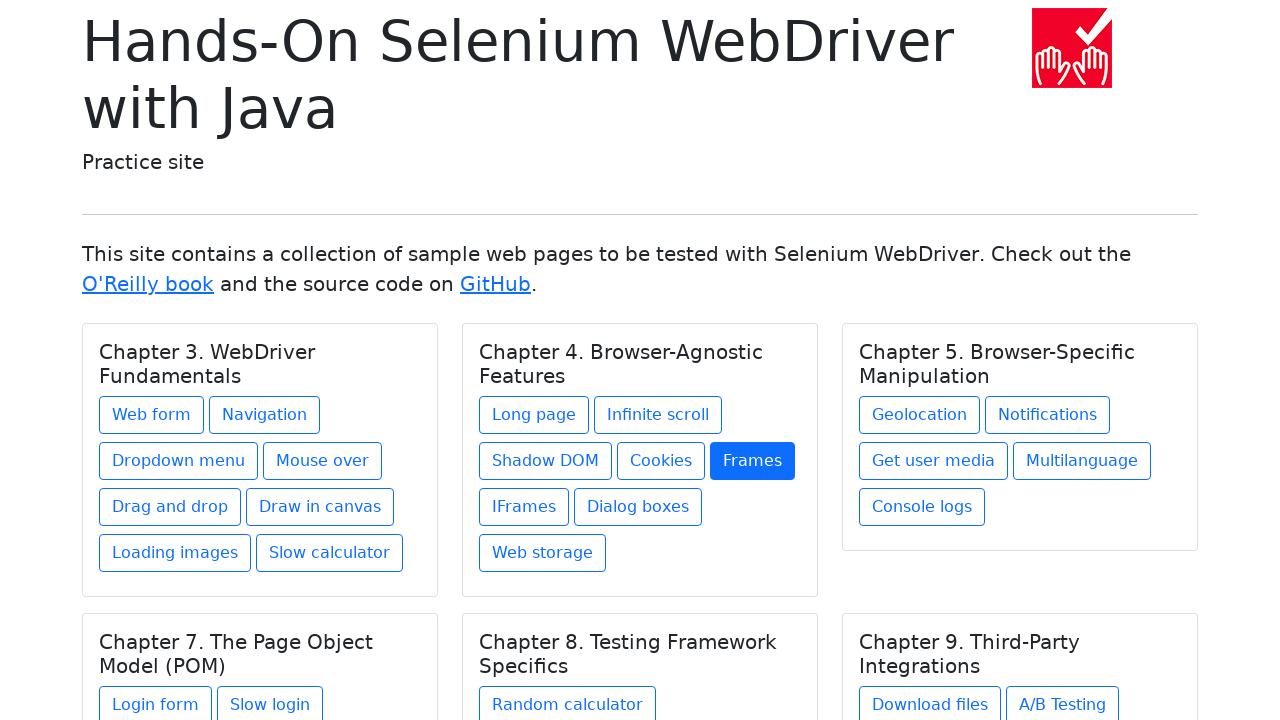

Re-fetched all chapters before clicking link 6 in chapter 2
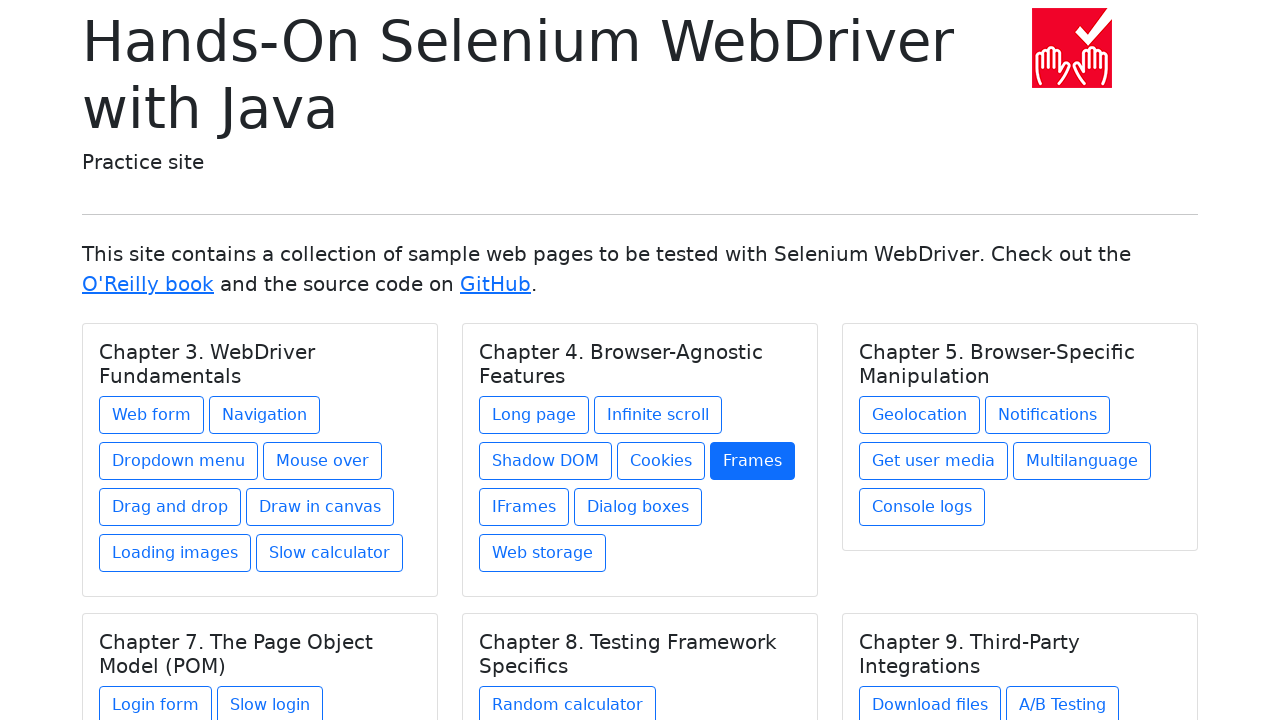

Re-selected chapter 2
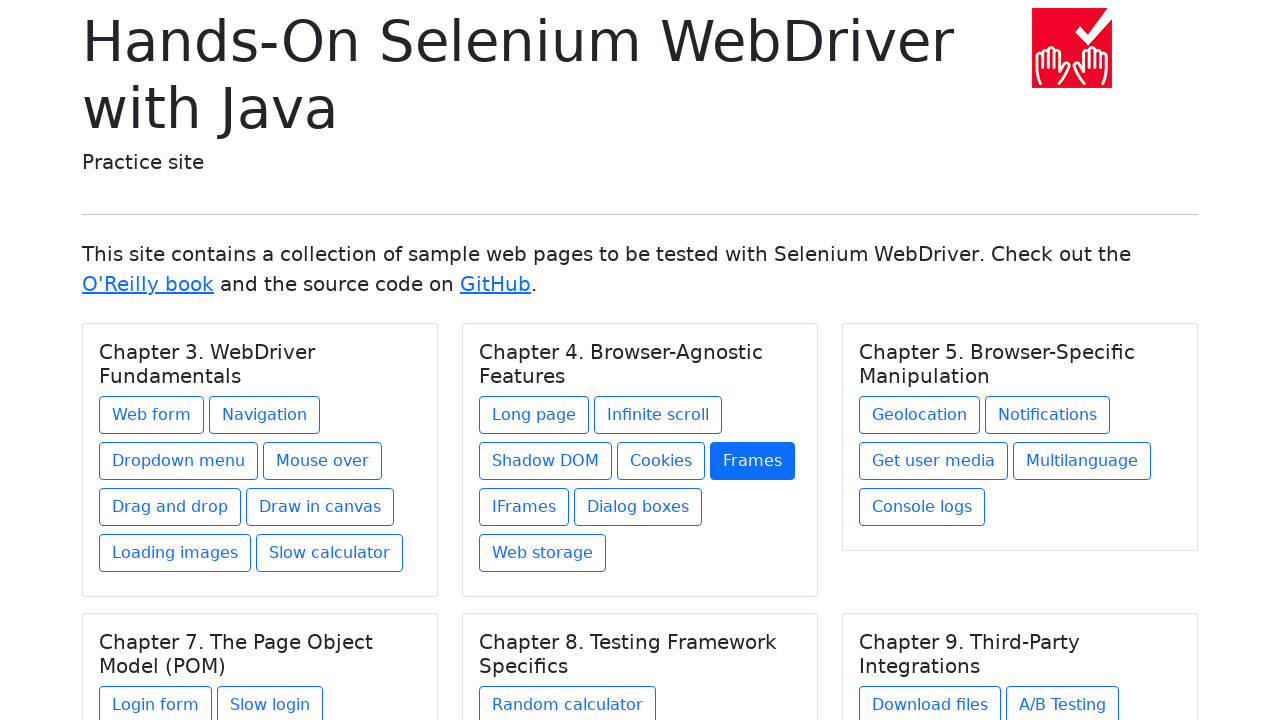

Re-fetched links in chapter 2
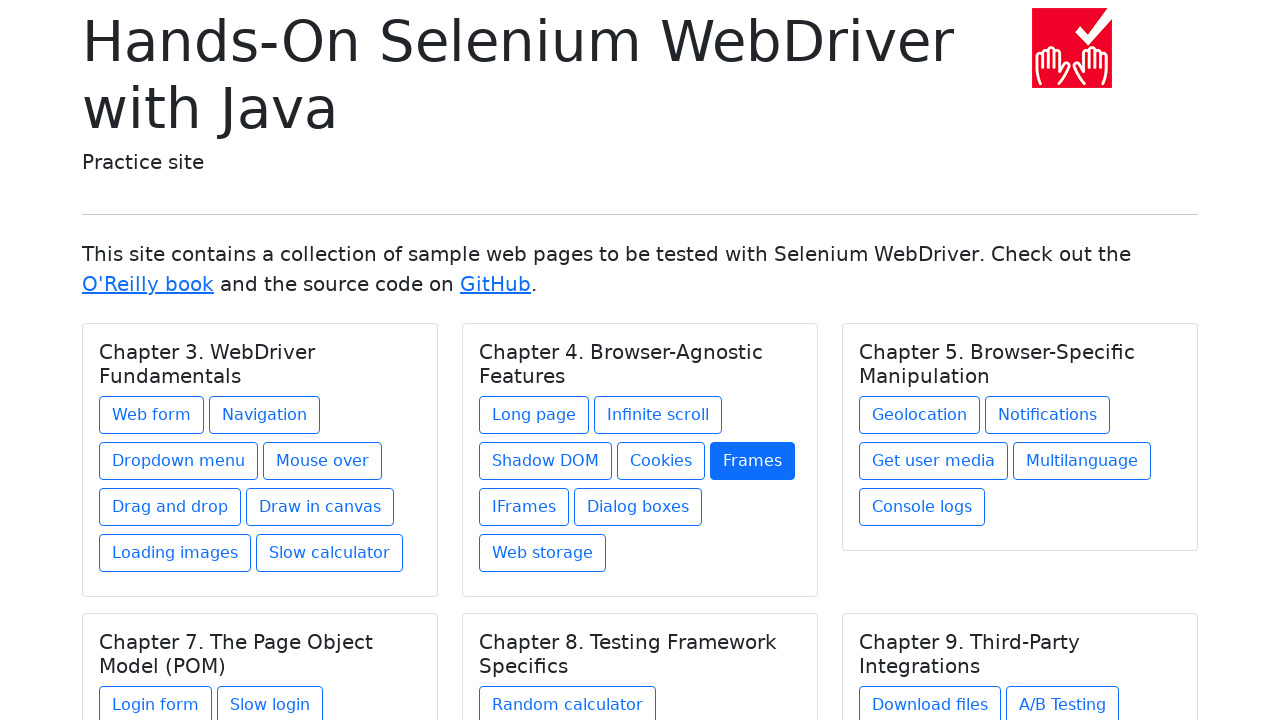

Clicked link 6 in chapter 2 at (524, 507) on h5.card-title >> nth=1 >> xpath=./../a >> nth=5
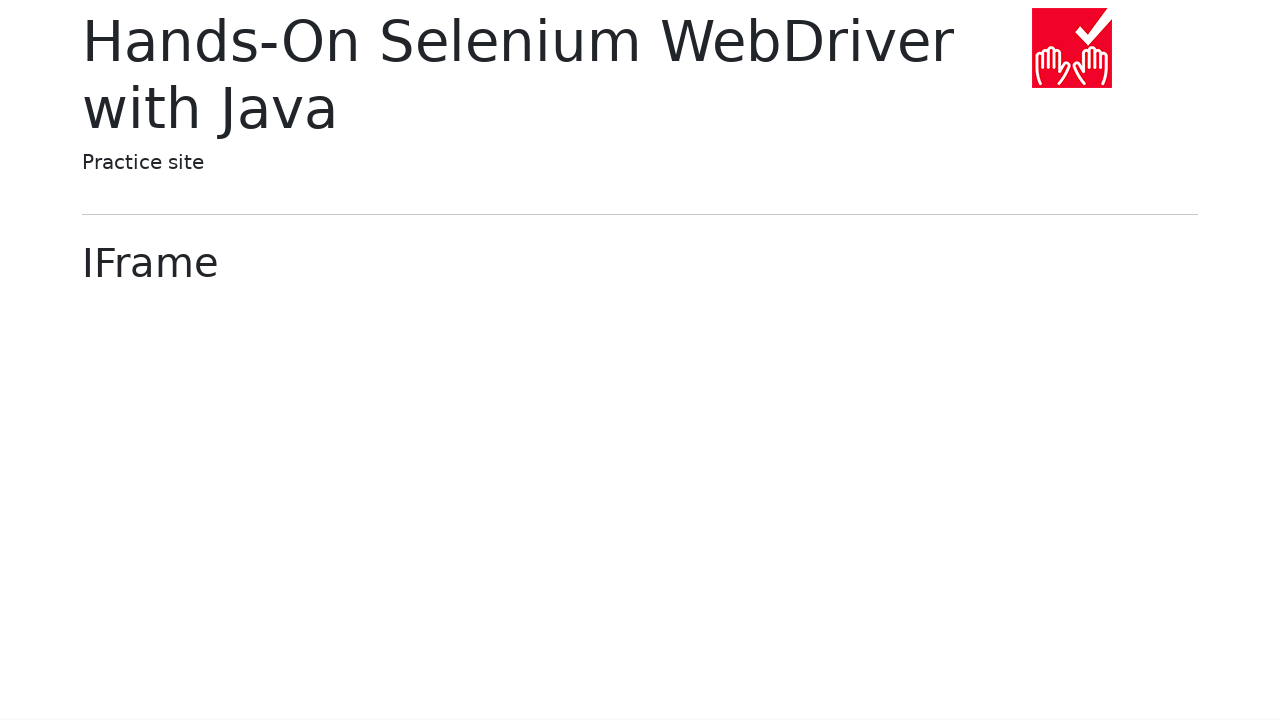

Waited for page load after clicking link 6 in chapter 2
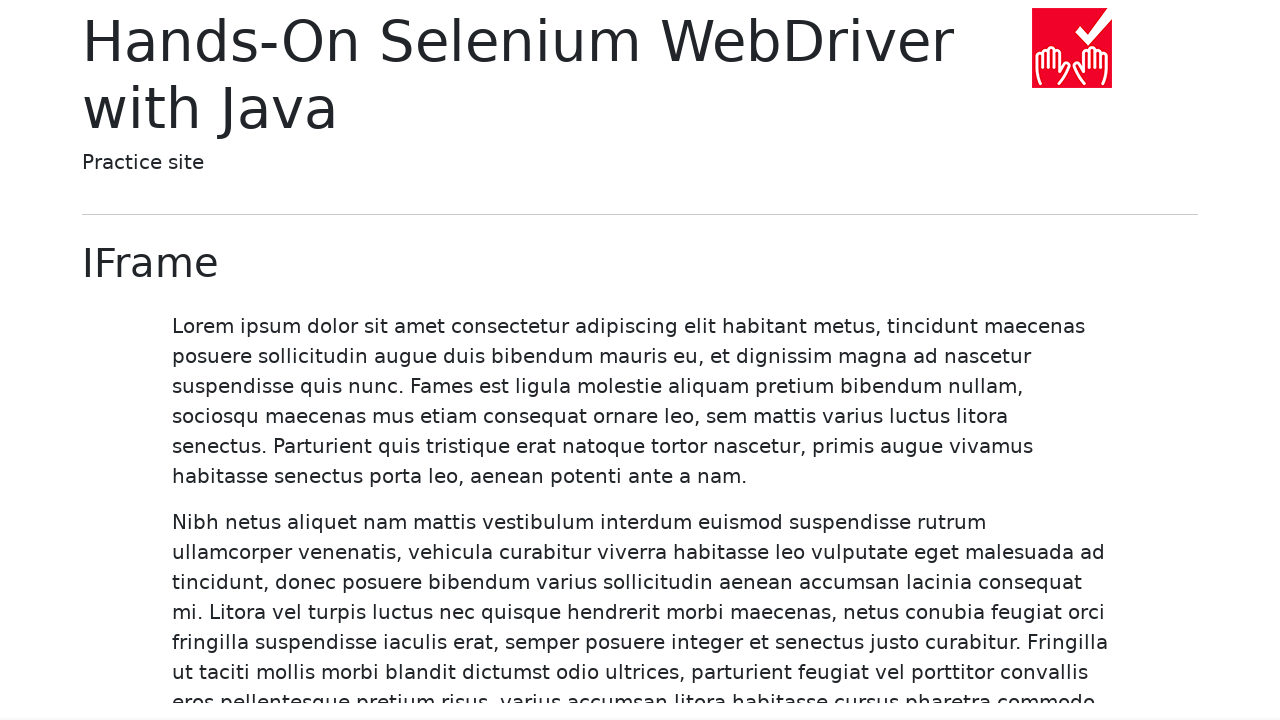

Navigated back to main page after visiting link 6 in chapter 2
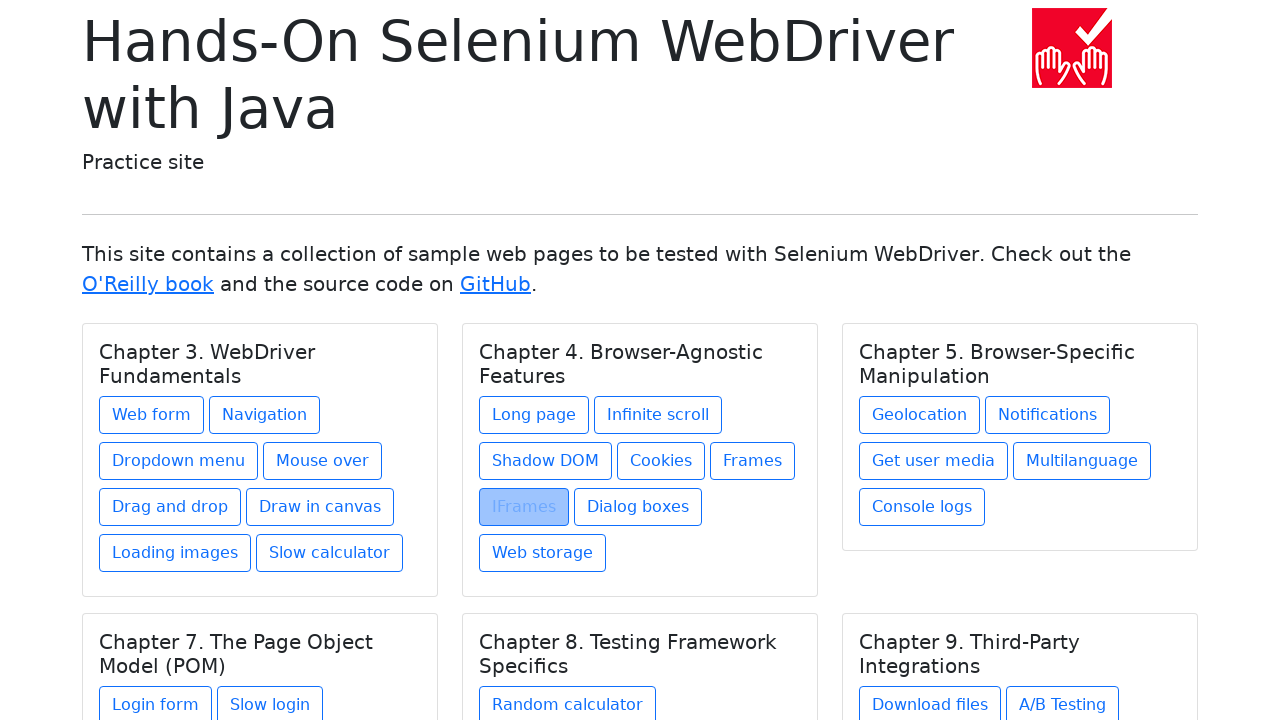

Waited for page load after navigating back
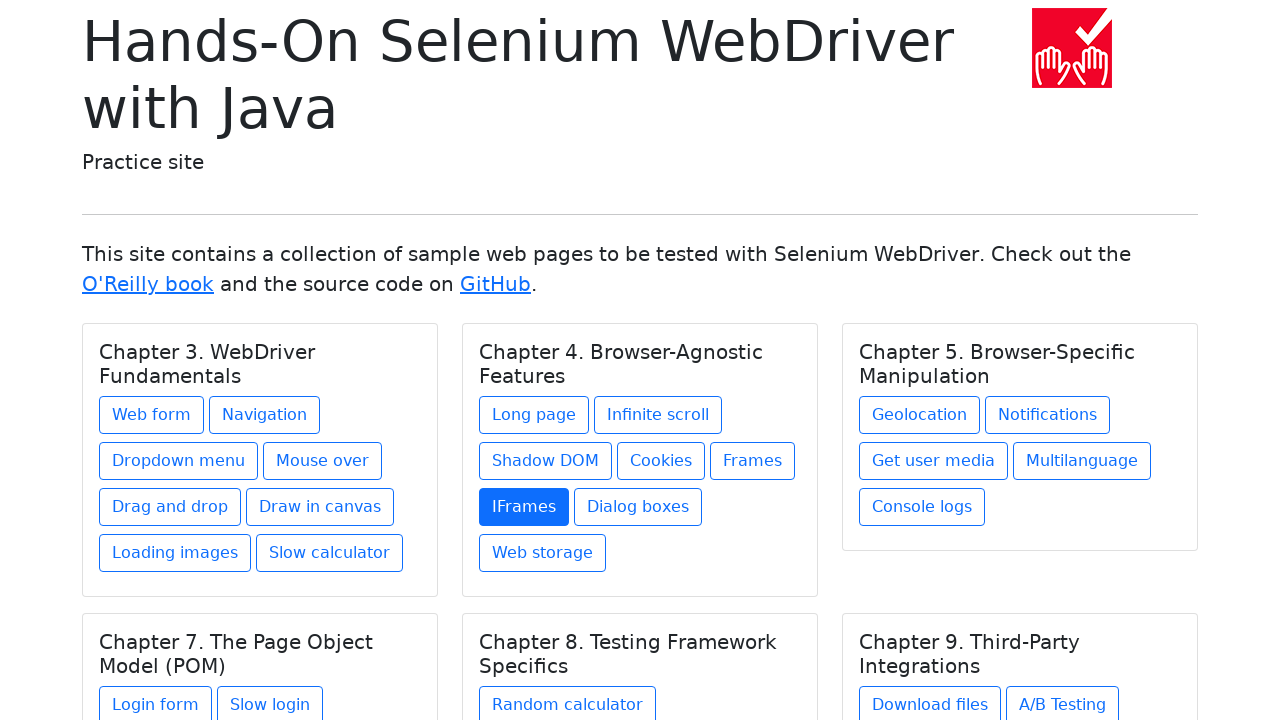

Re-fetched all chapters before clicking link 7 in chapter 2
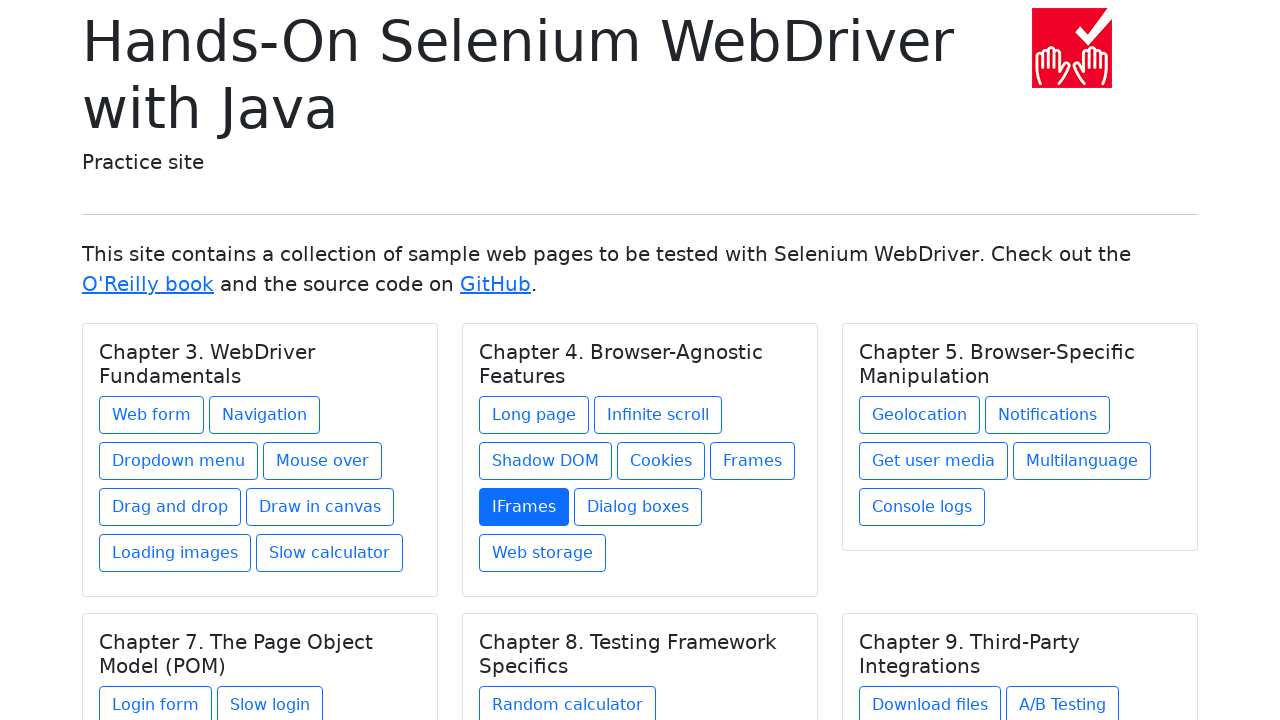

Re-selected chapter 2
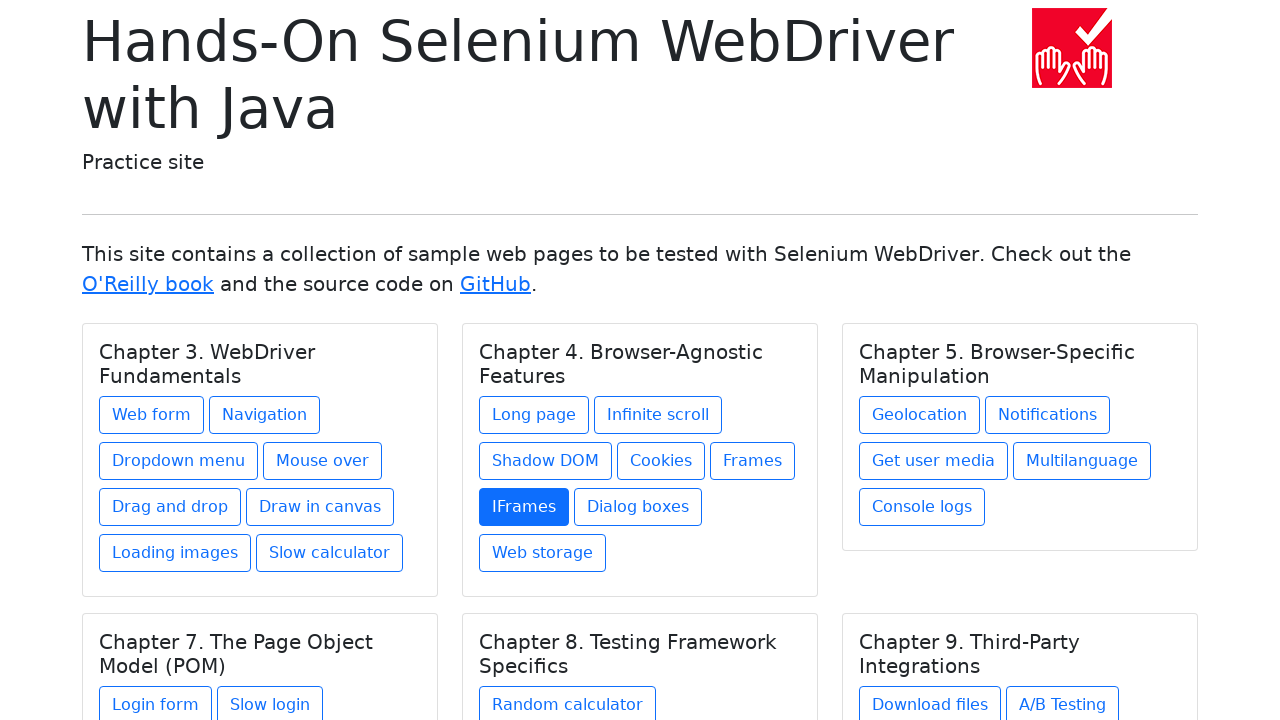

Re-fetched links in chapter 2
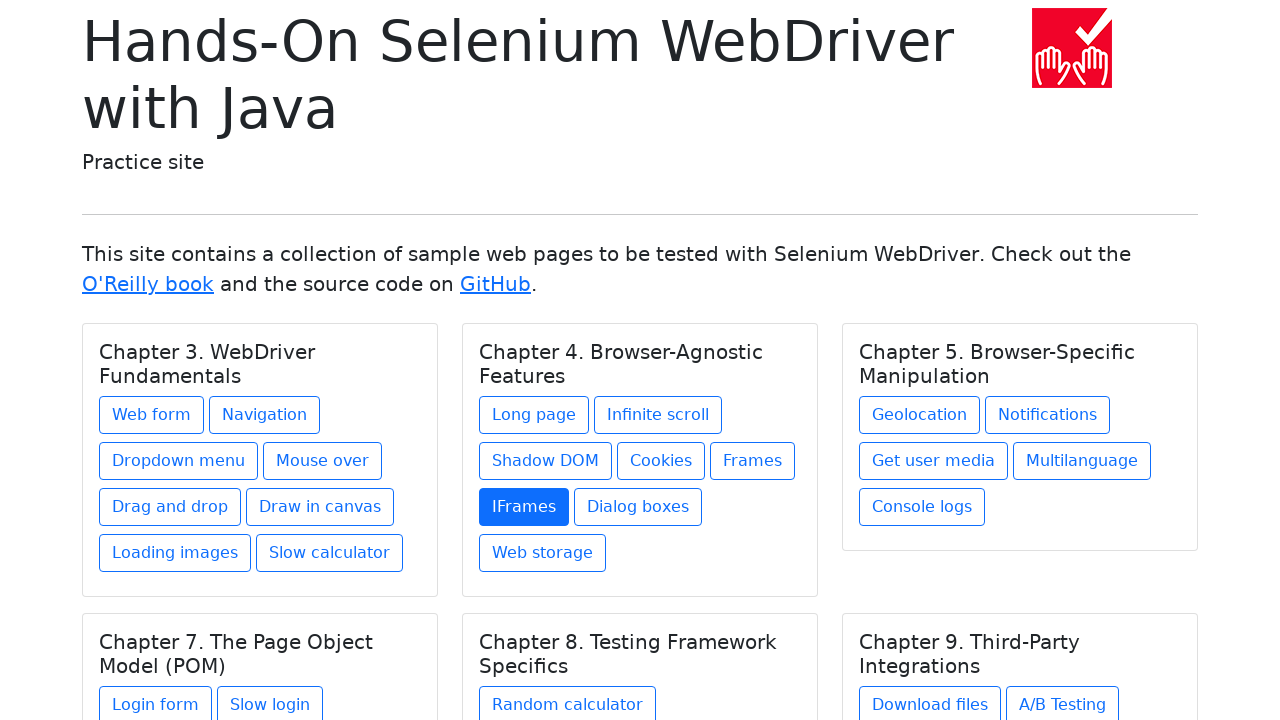

Clicked link 7 in chapter 2 at (638, 507) on h5.card-title >> nth=1 >> xpath=./../a >> nth=6
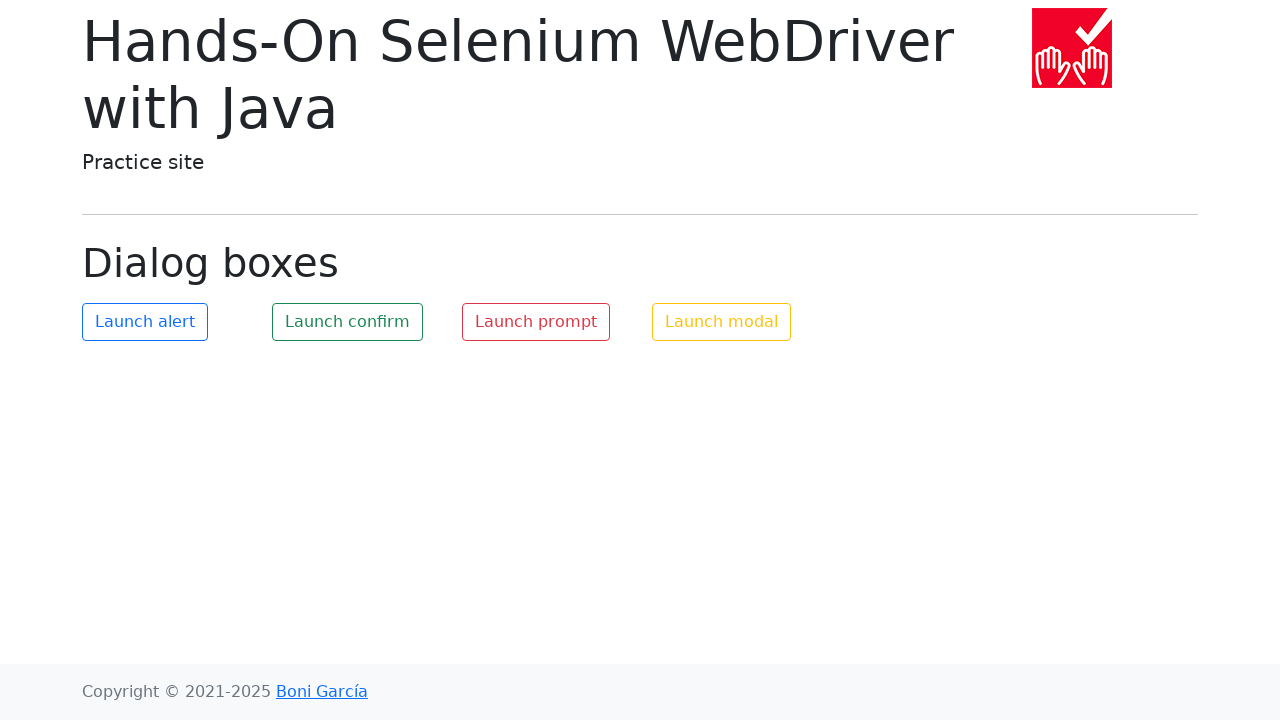

Waited for page load after clicking link 7 in chapter 2
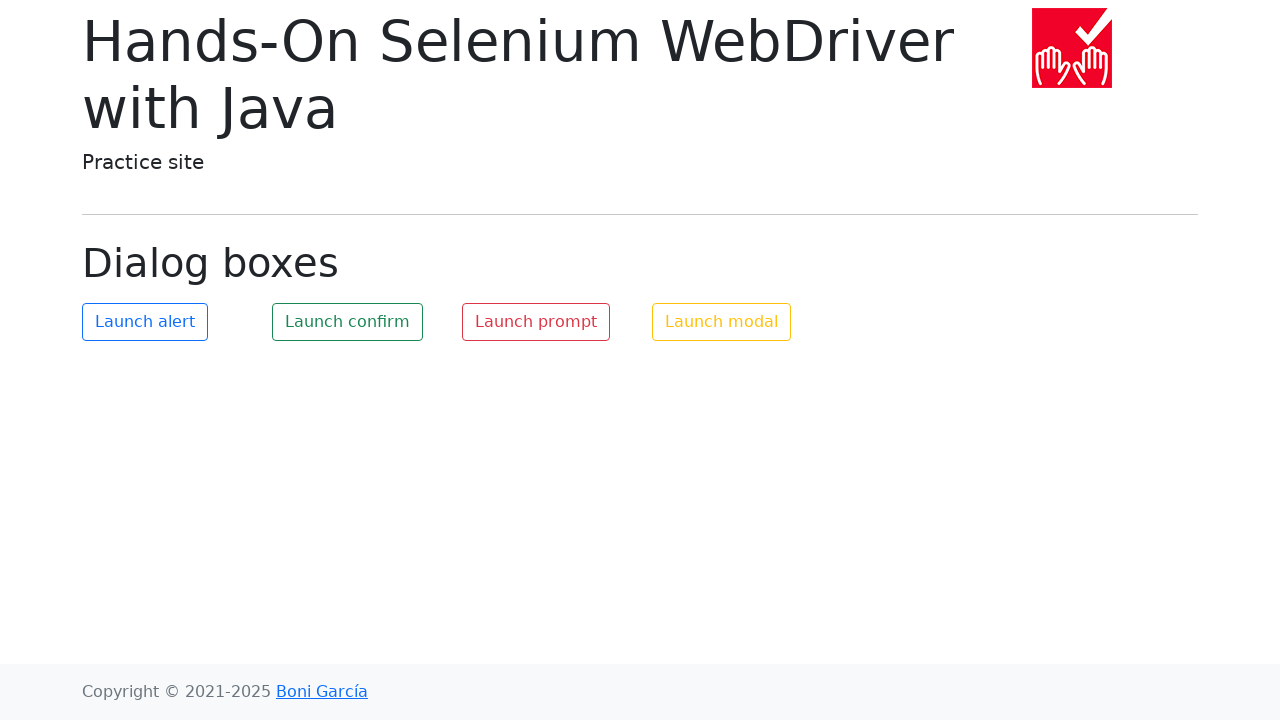

Navigated back to main page after visiting link 7 in chapter 2
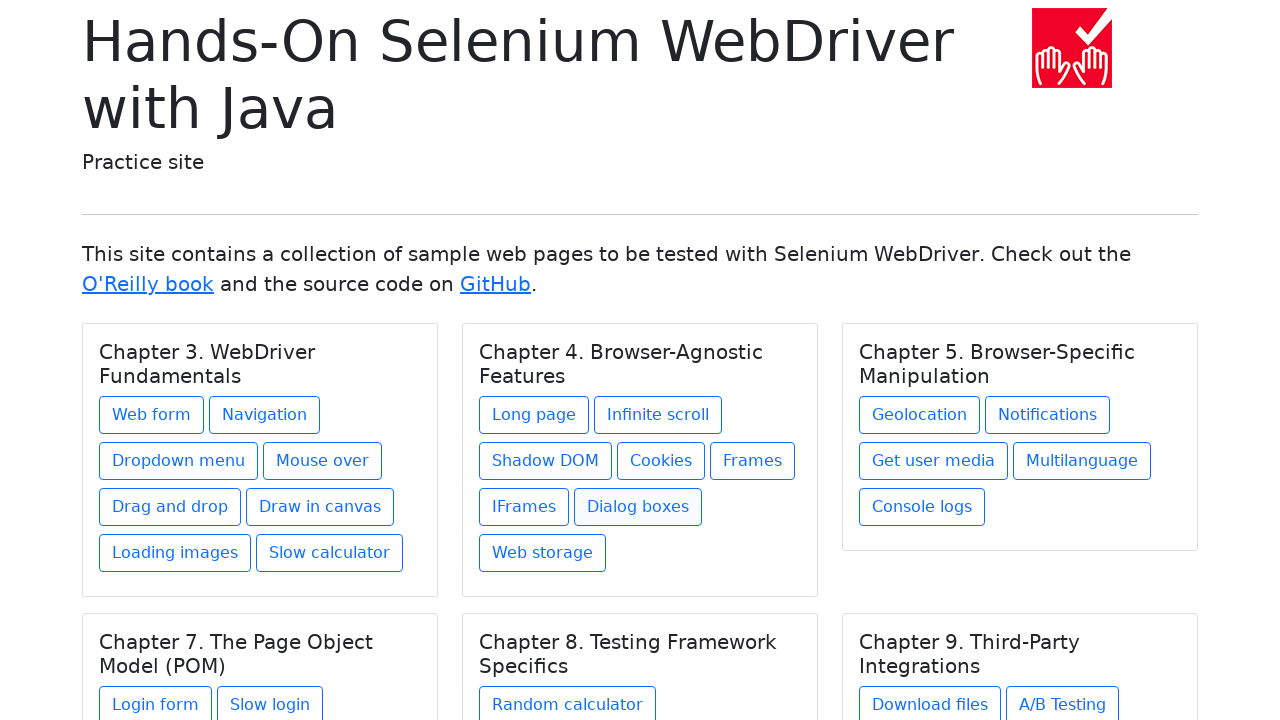

Waited for page load after navigating back
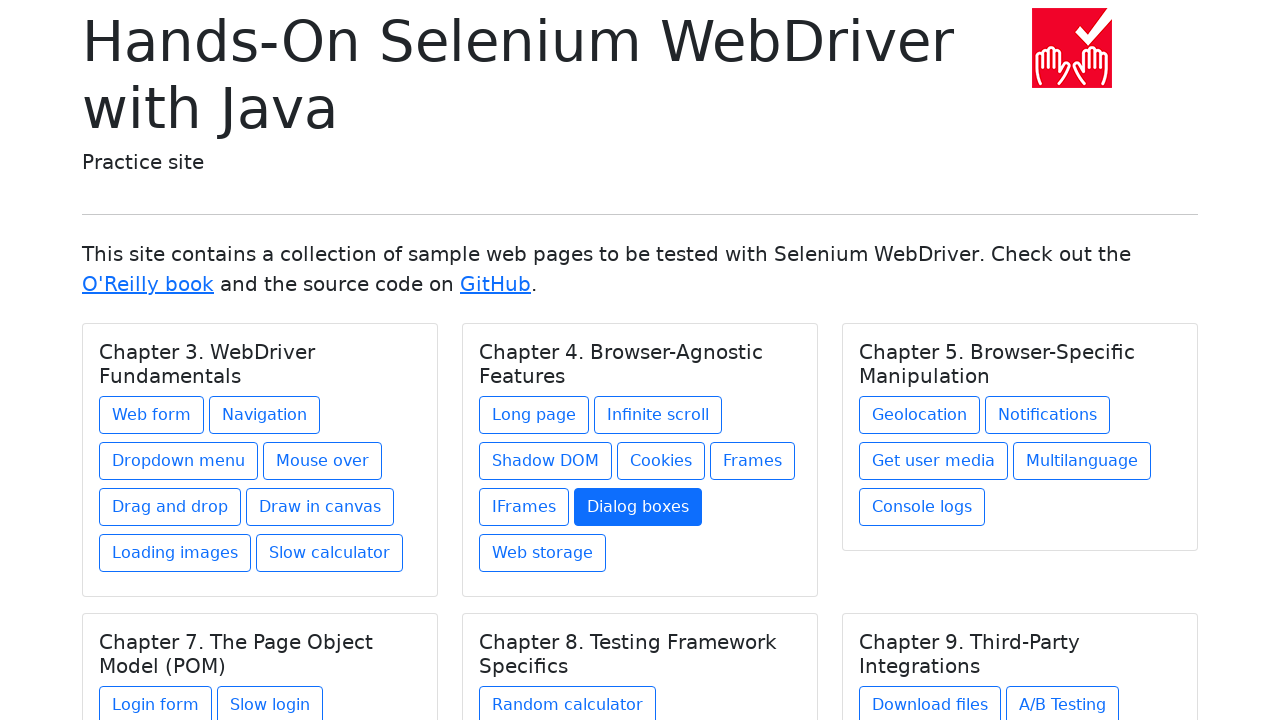

Re-fetched all chapters before clicking link 8 in chapter 2
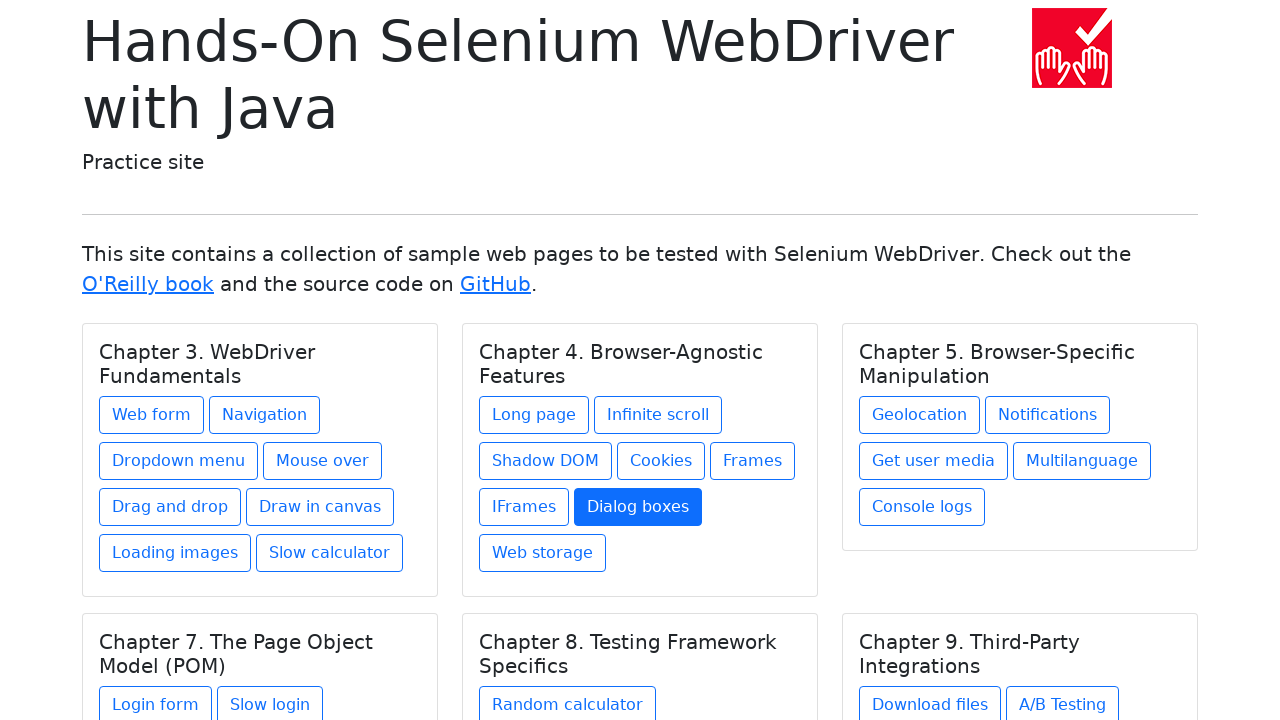

Re-selected chapter 2
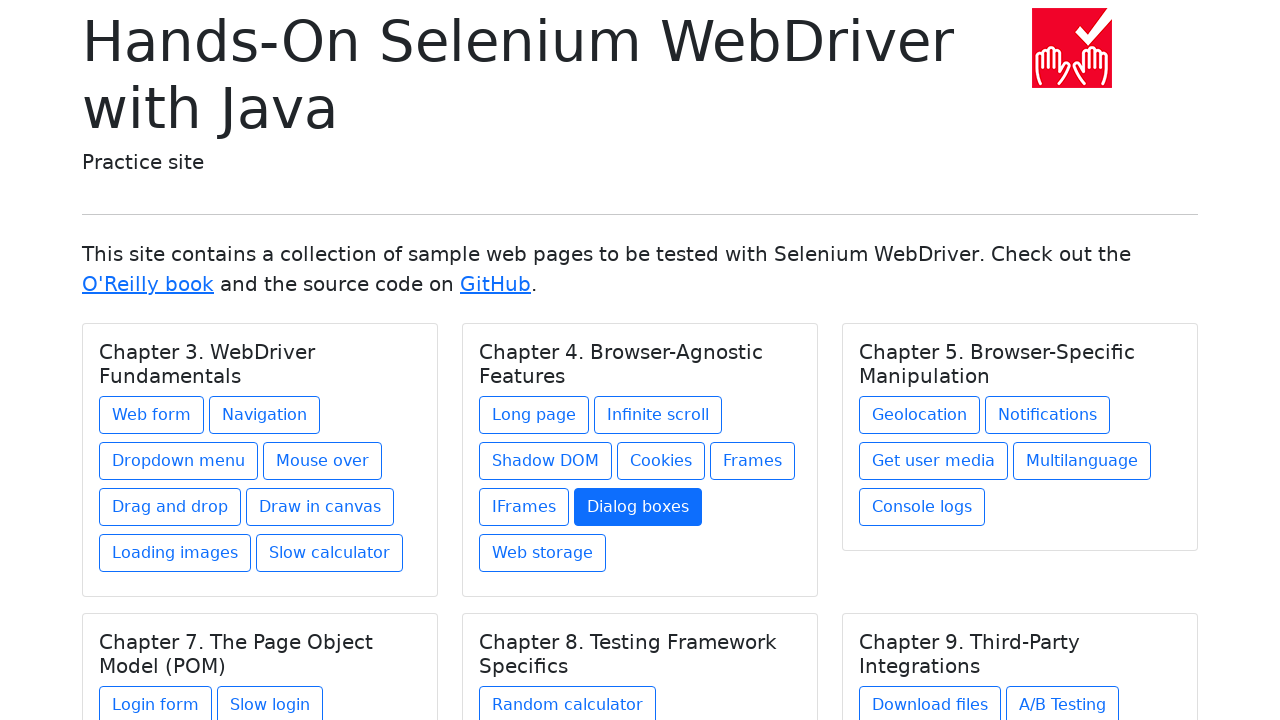

Re-fetched links in chapter 2
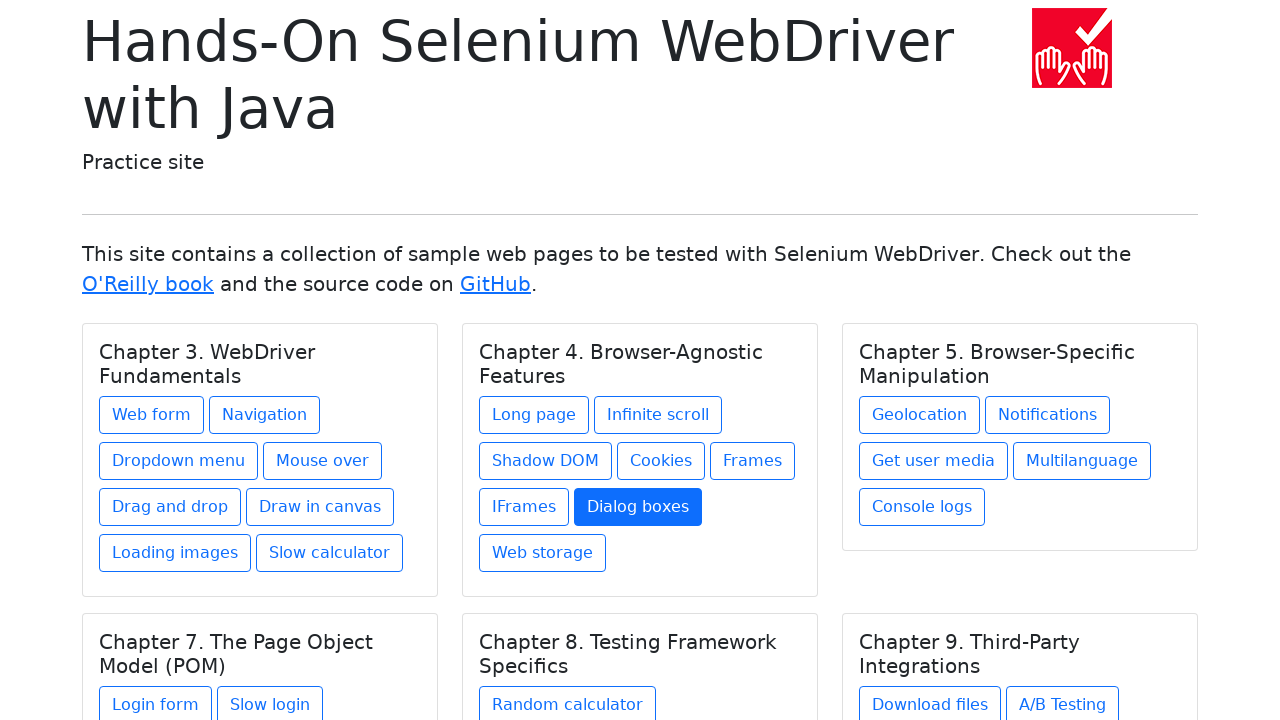

Clicked link 8 in chapter 2 at (542, 553) on h5.card-title >> nth=1 >> xpath=./../a >> nth=7
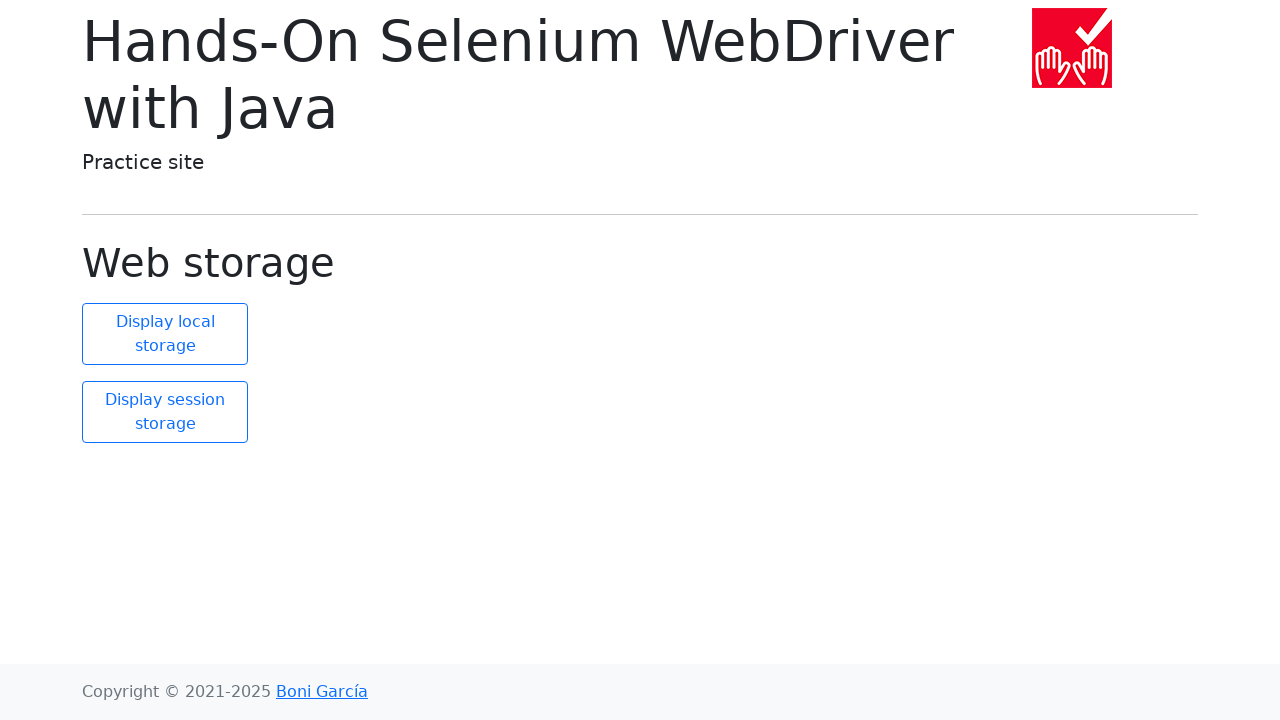

Waited for page load after clicking link 8 in chapter 2
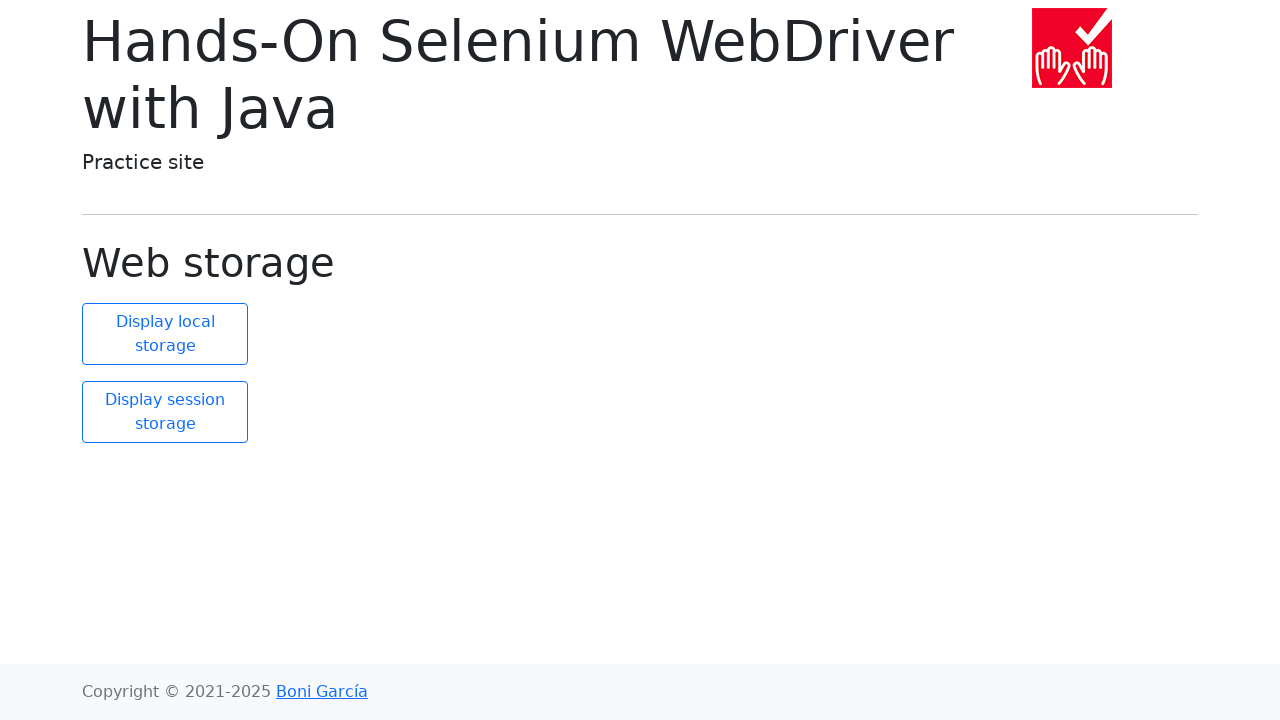

Navigated back to main page after visiting link 8 in chapter 2
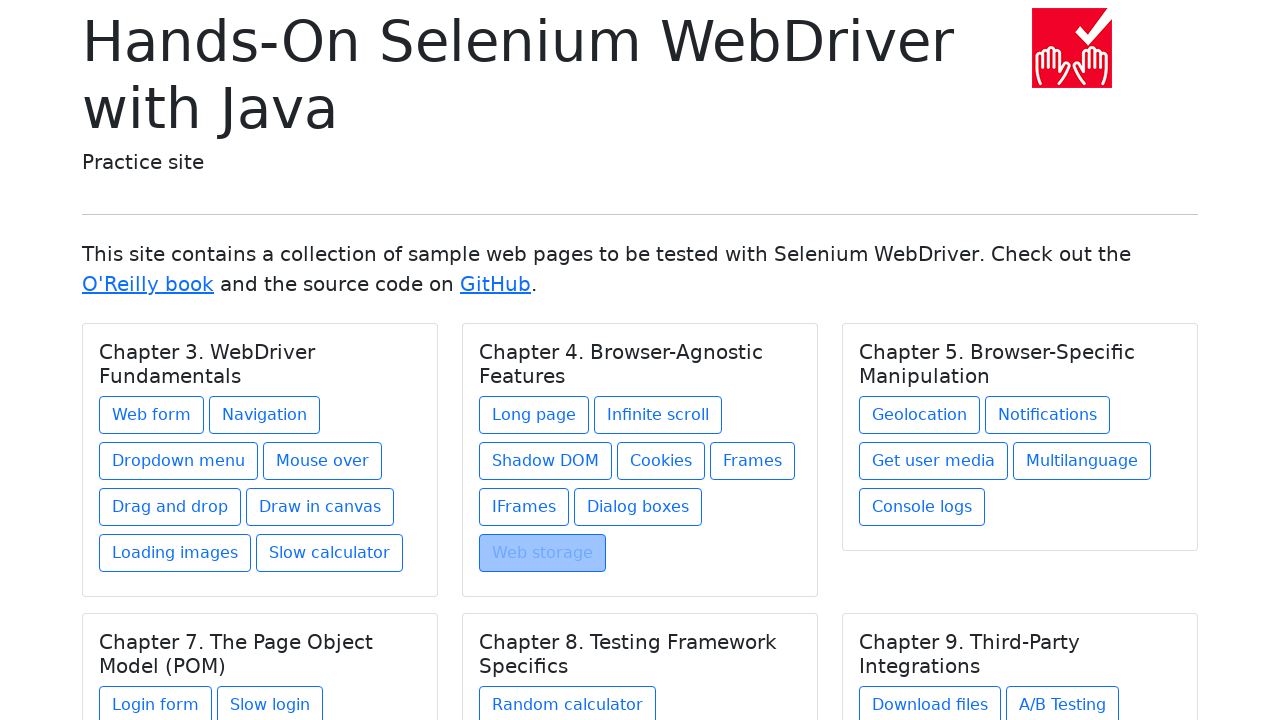

Waited for page load after navigating back
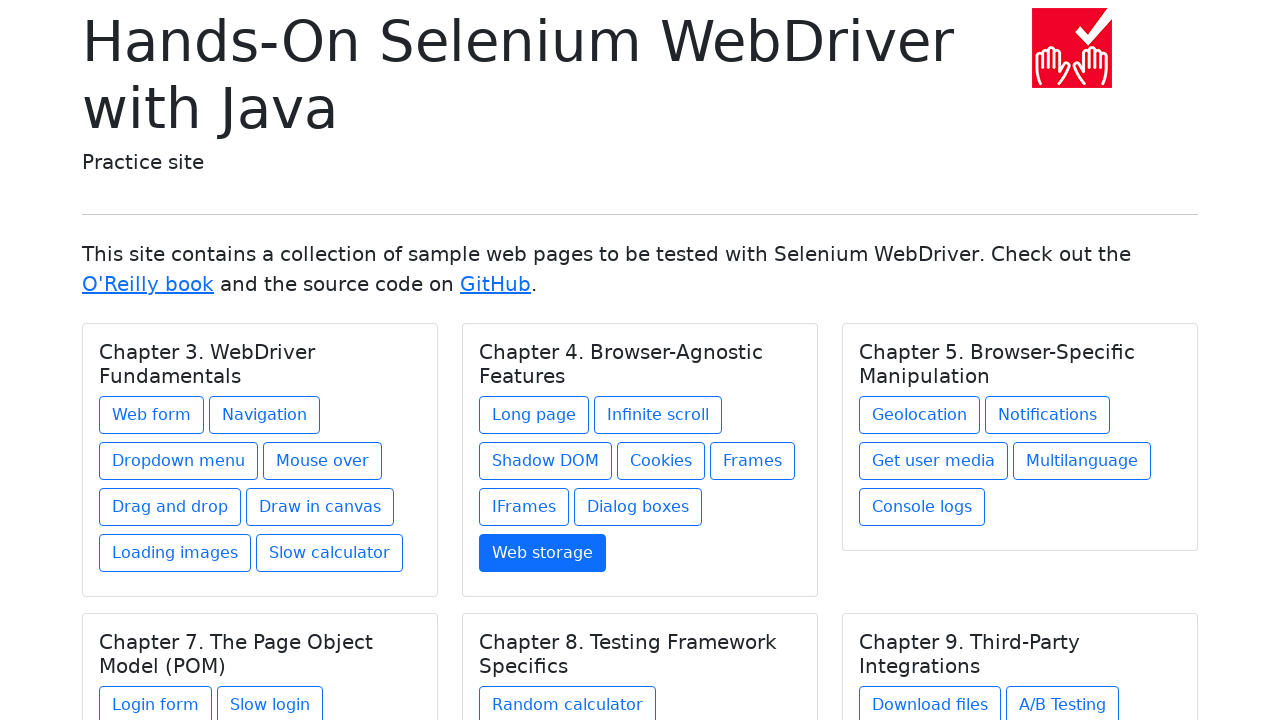

Re-fetched all chapters (iteration 3)
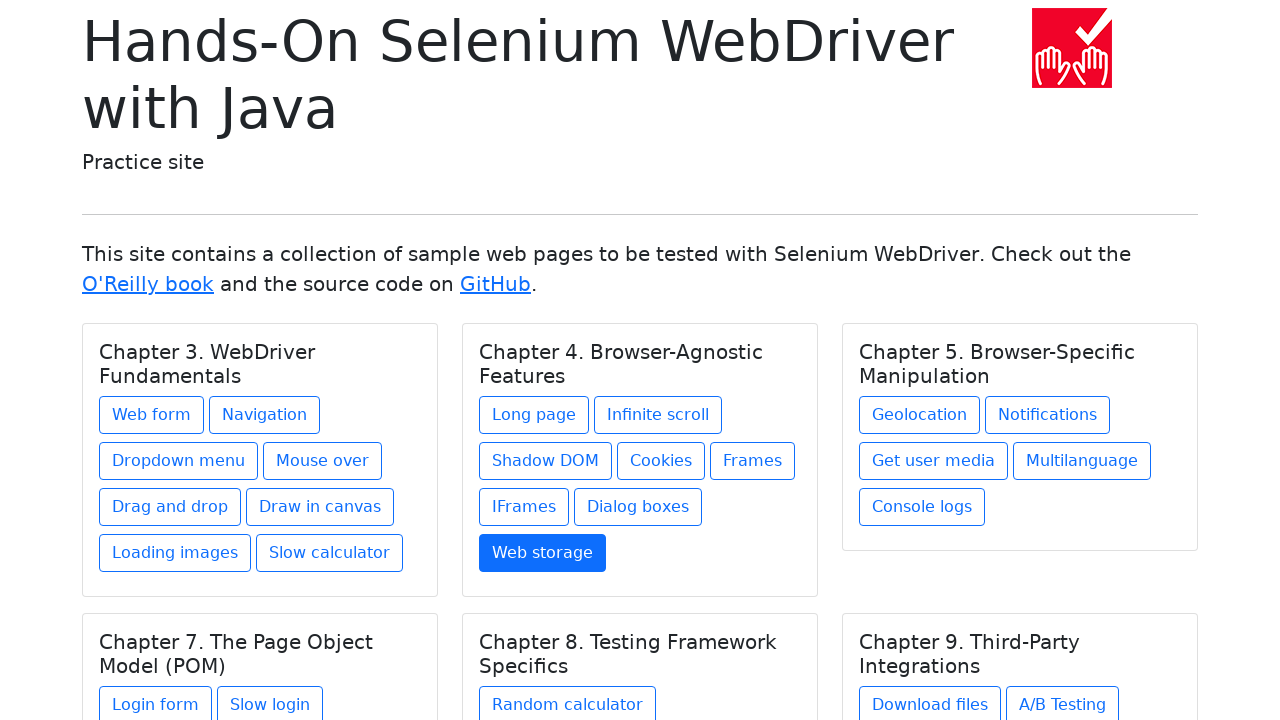

Selected chapter 3
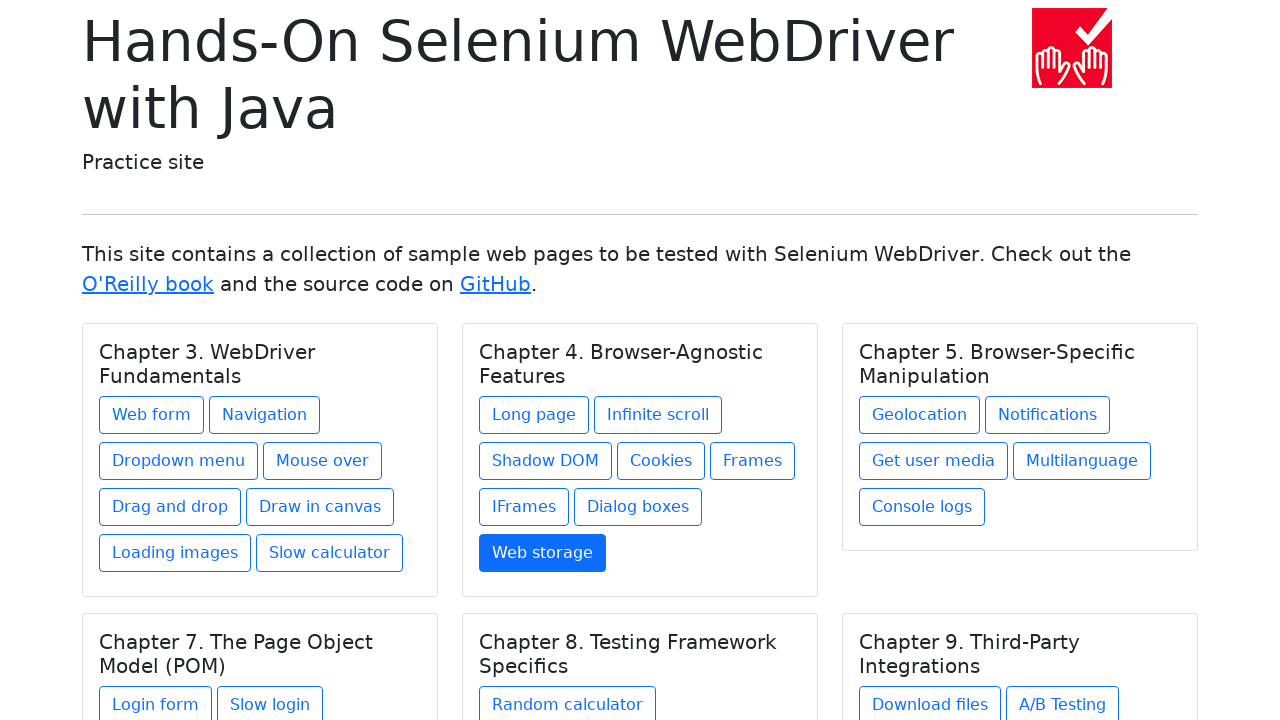

Retrieved all links in chapter 3
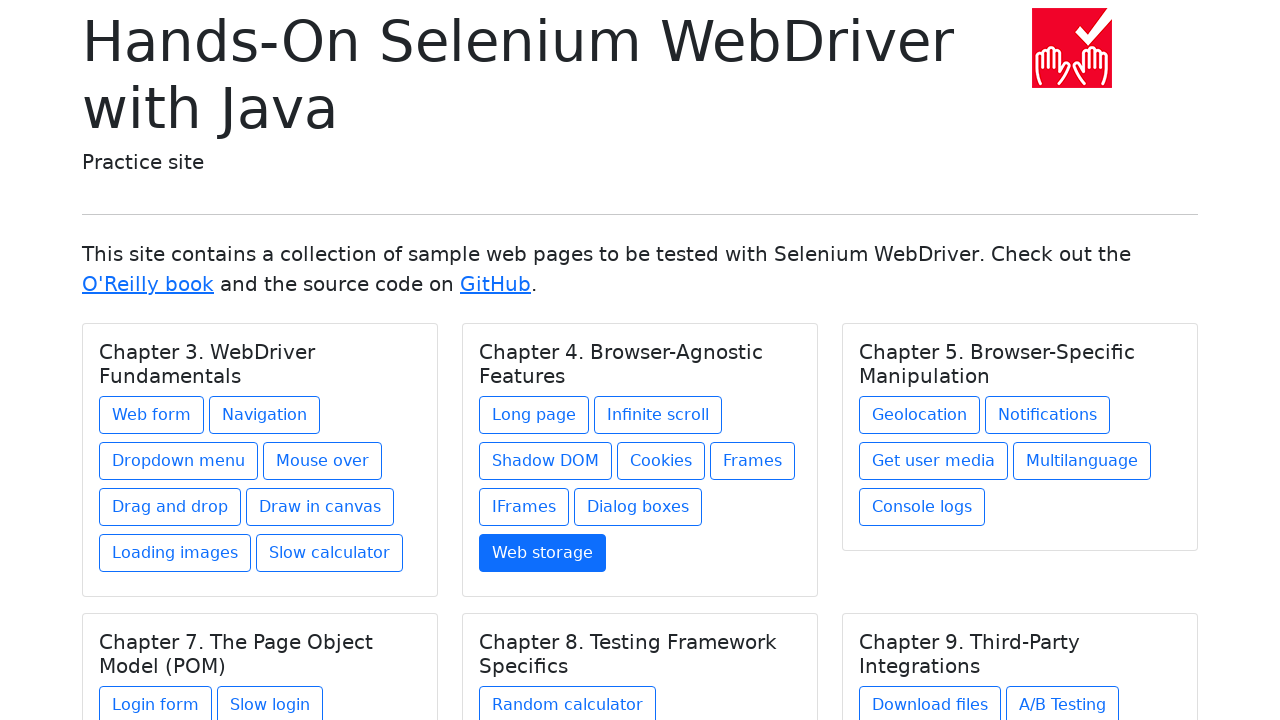

Found 5 links in chapter 3 (total: 21)
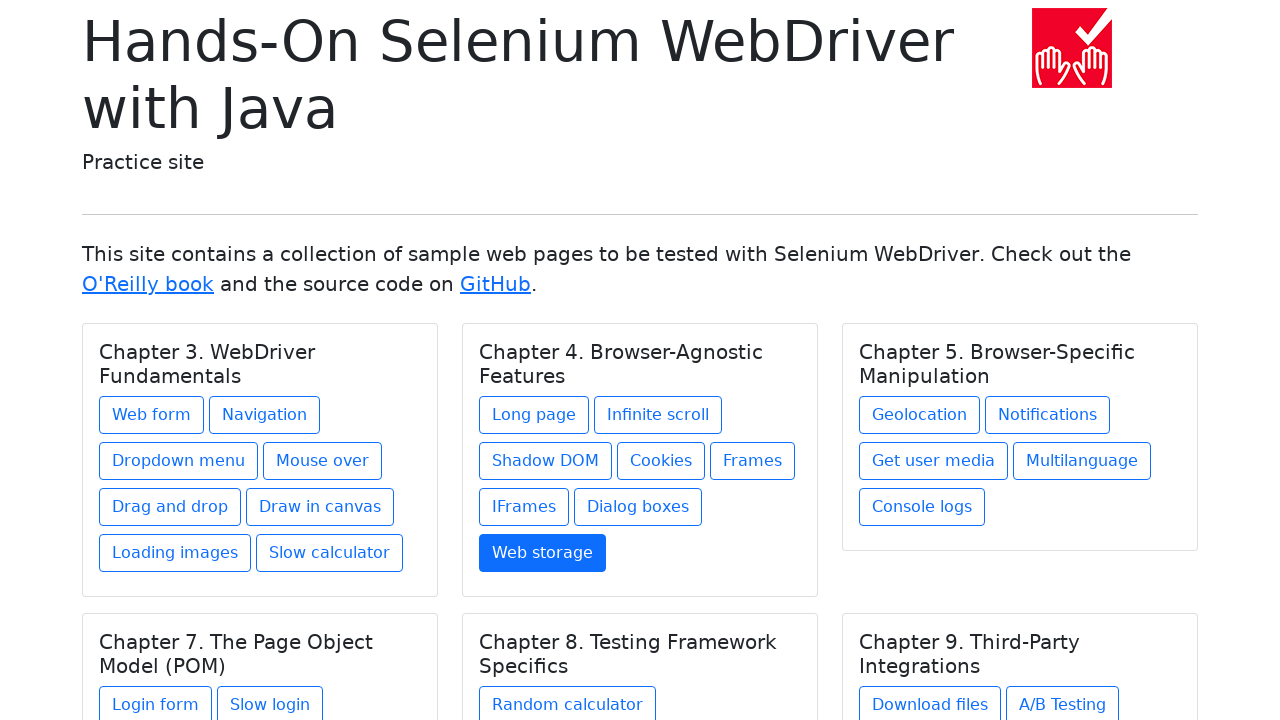

Re-fetched all chapters before clicking link 1 in chapter 3
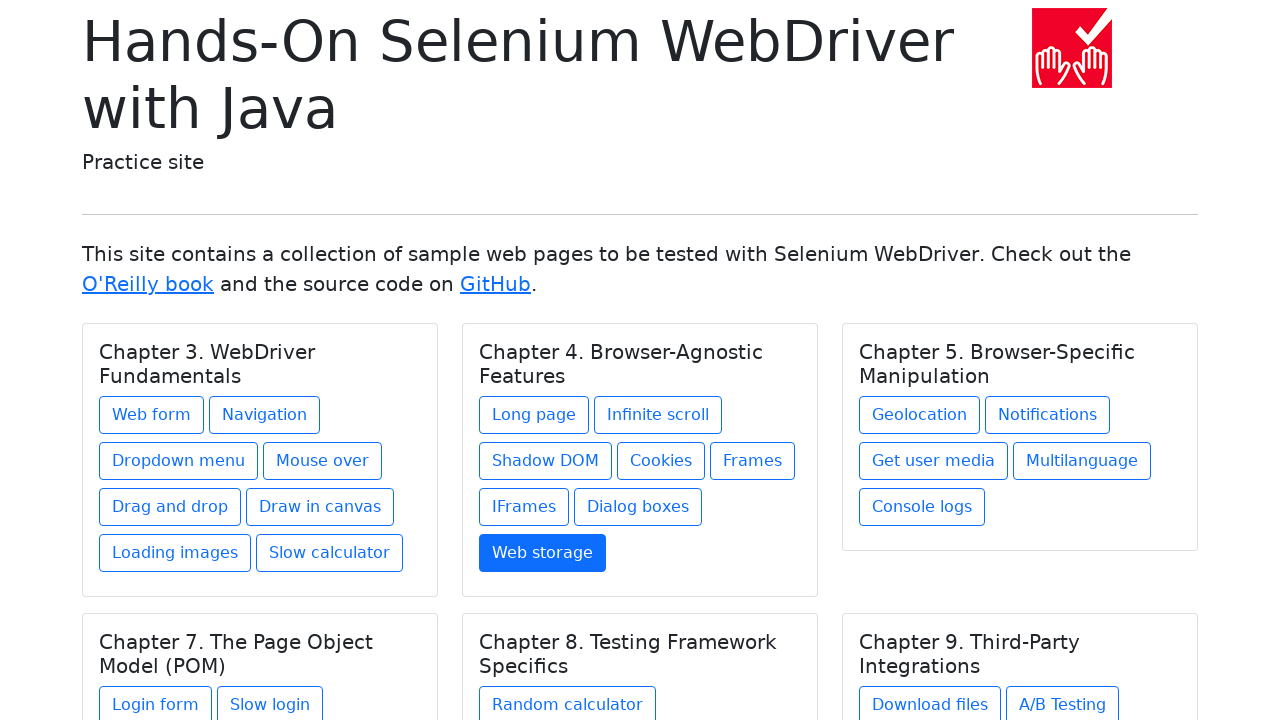

Re-selected chapter 3
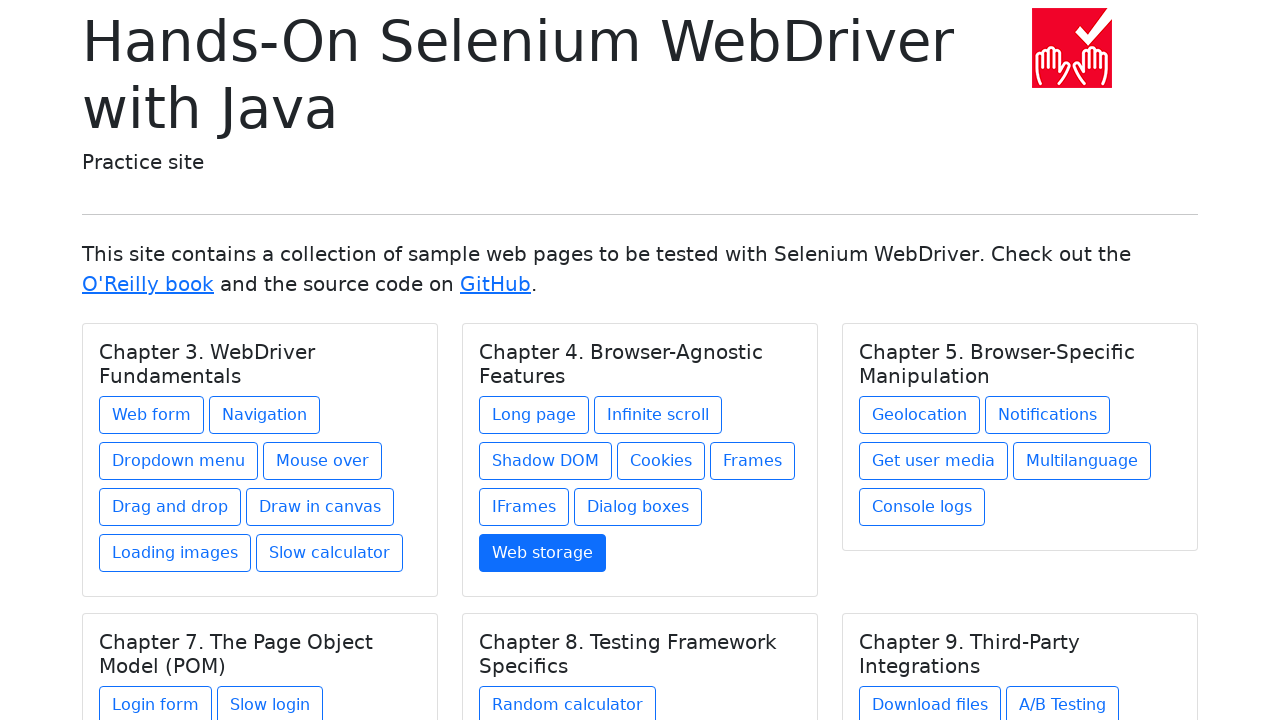

Re-fetched links in chapter 3
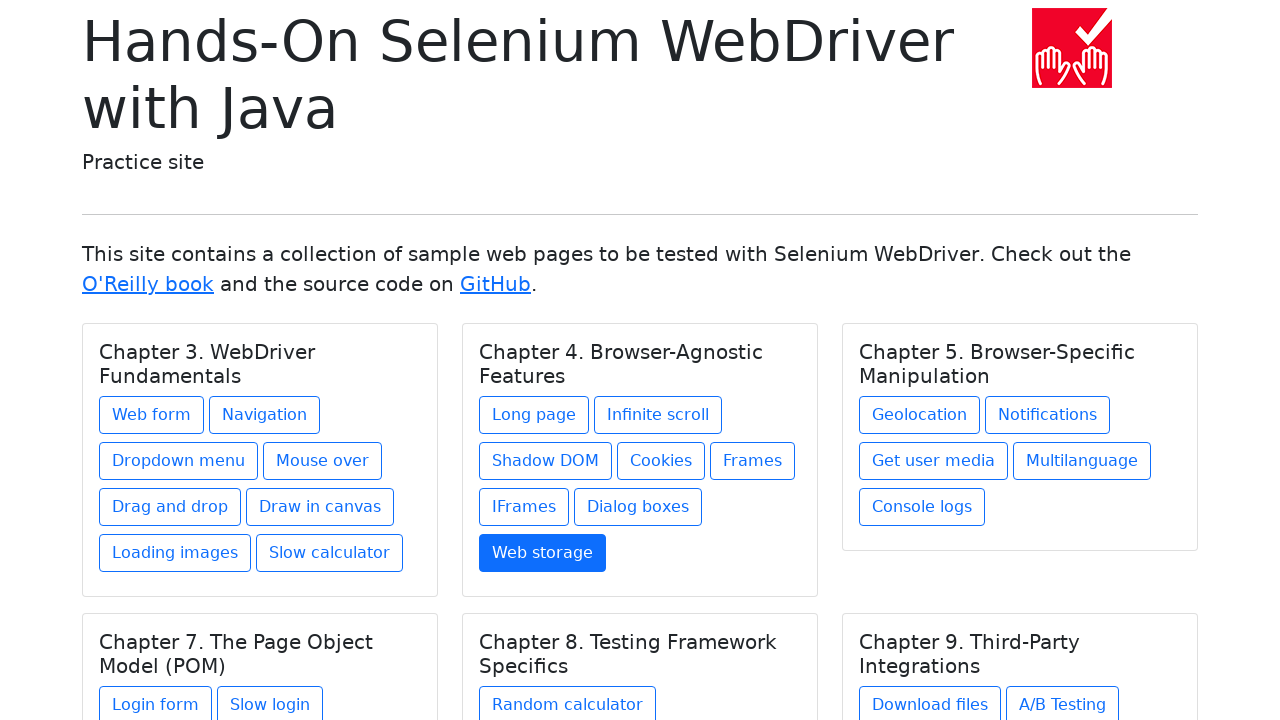

Clicked link 1 in chapter 3 at (920, 415) on h5.card-title >> nth=2 >> xpath=./../a >> nth=0
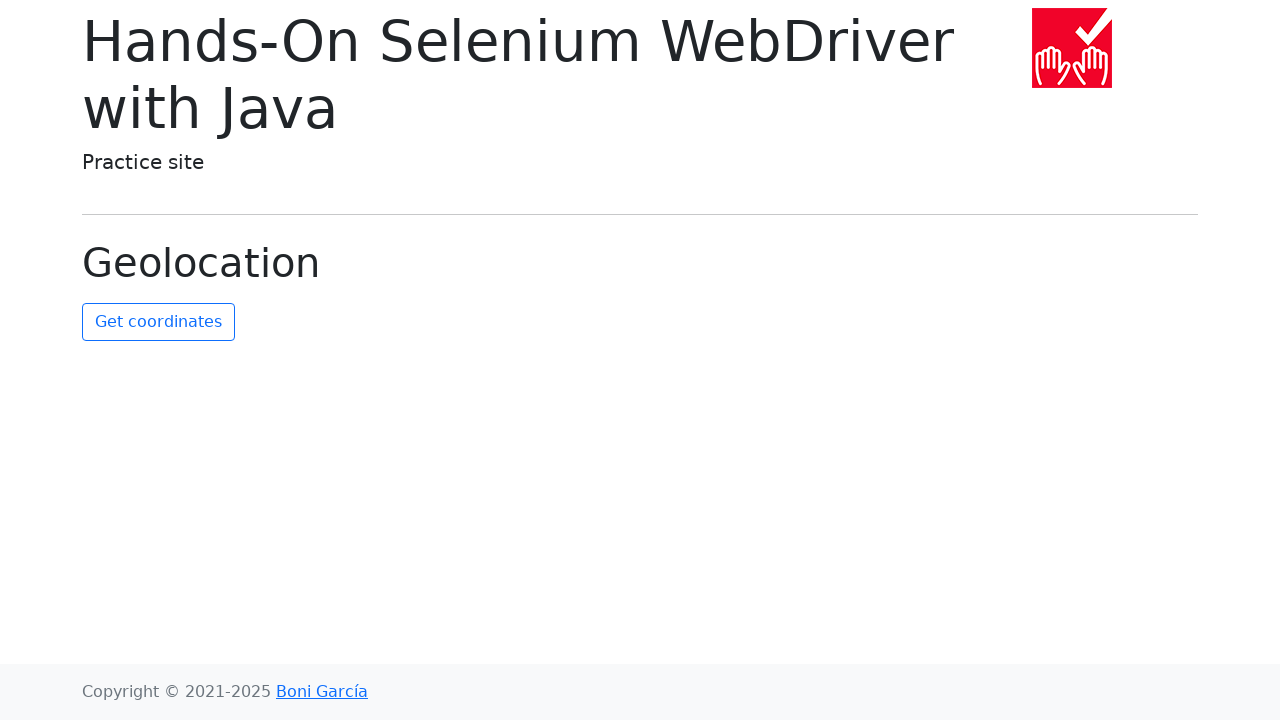

Waited for page load after clicking link 1 in chapter 3
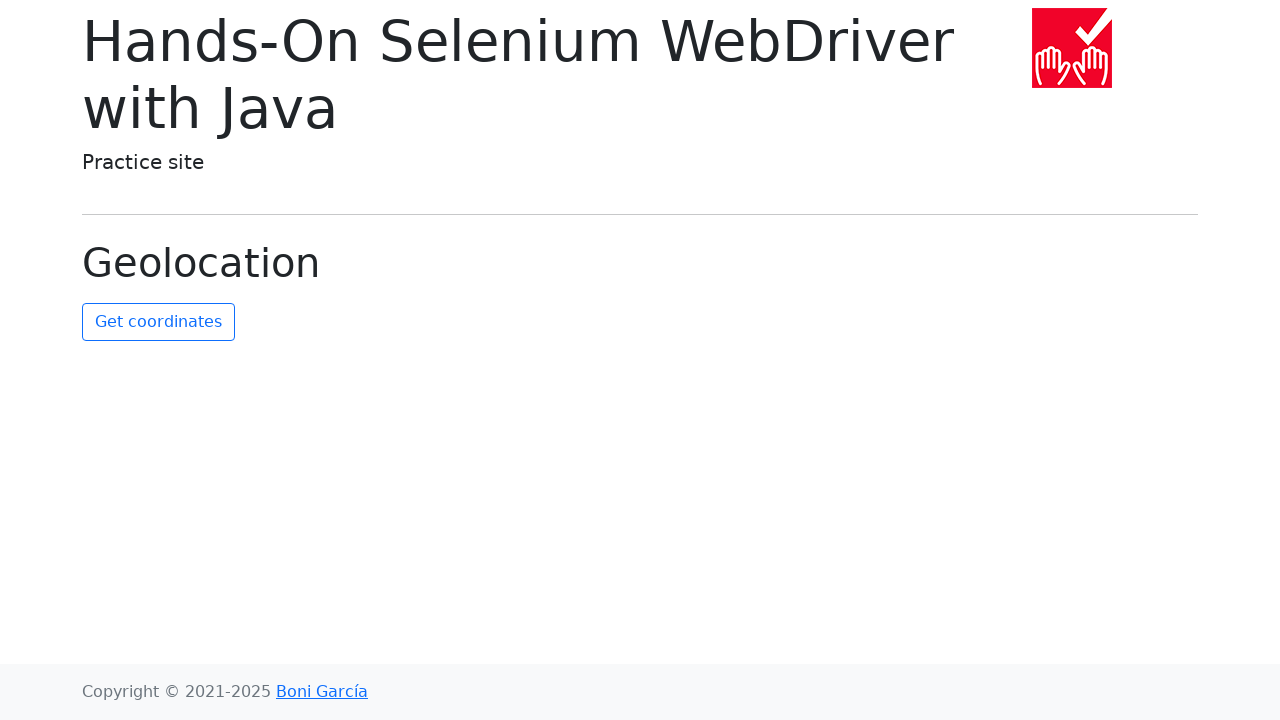

Navigated back to main page after visiting link 1 in chapter 3
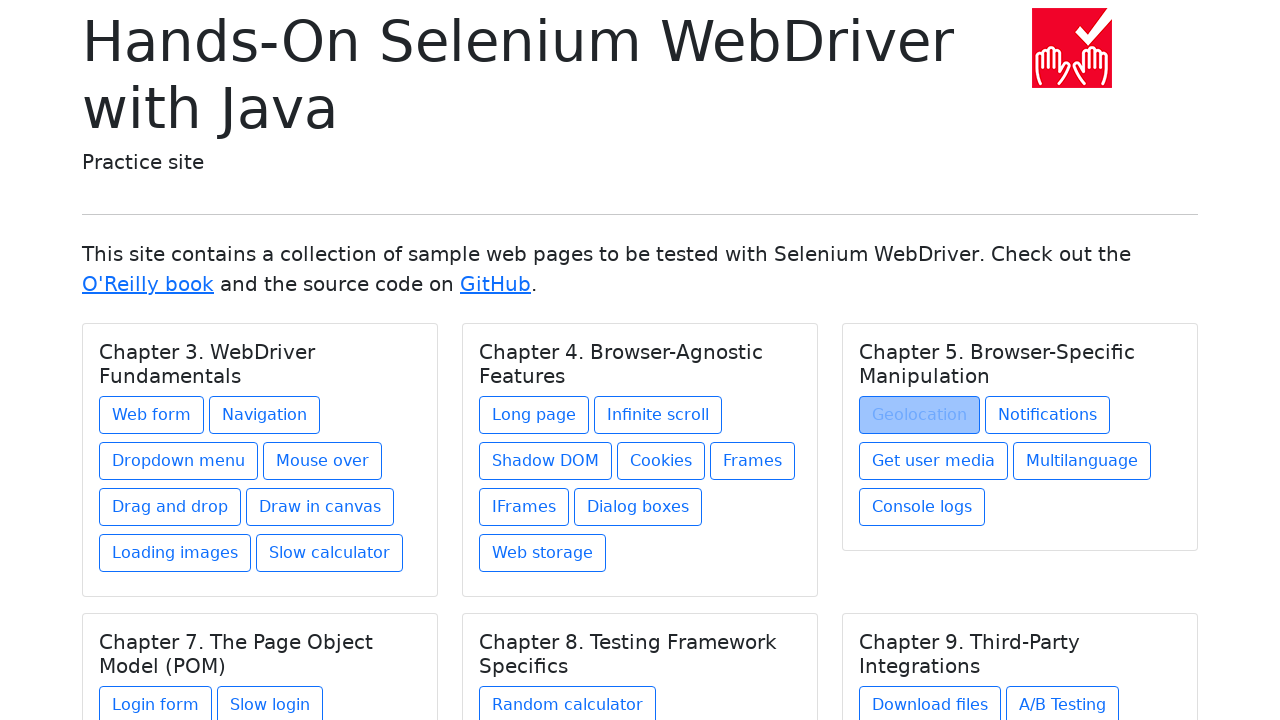

Waited for page load after navigating back
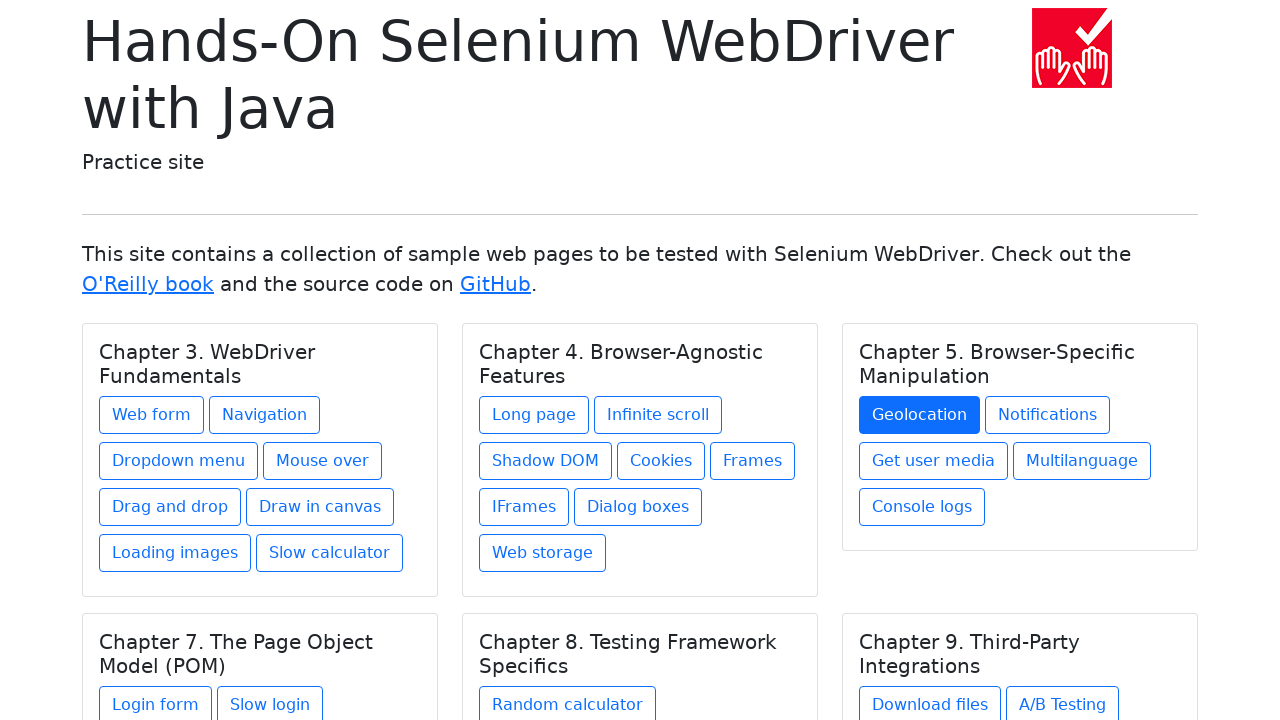

Re-fetched all chapters before clicking link 2 in chapter 3
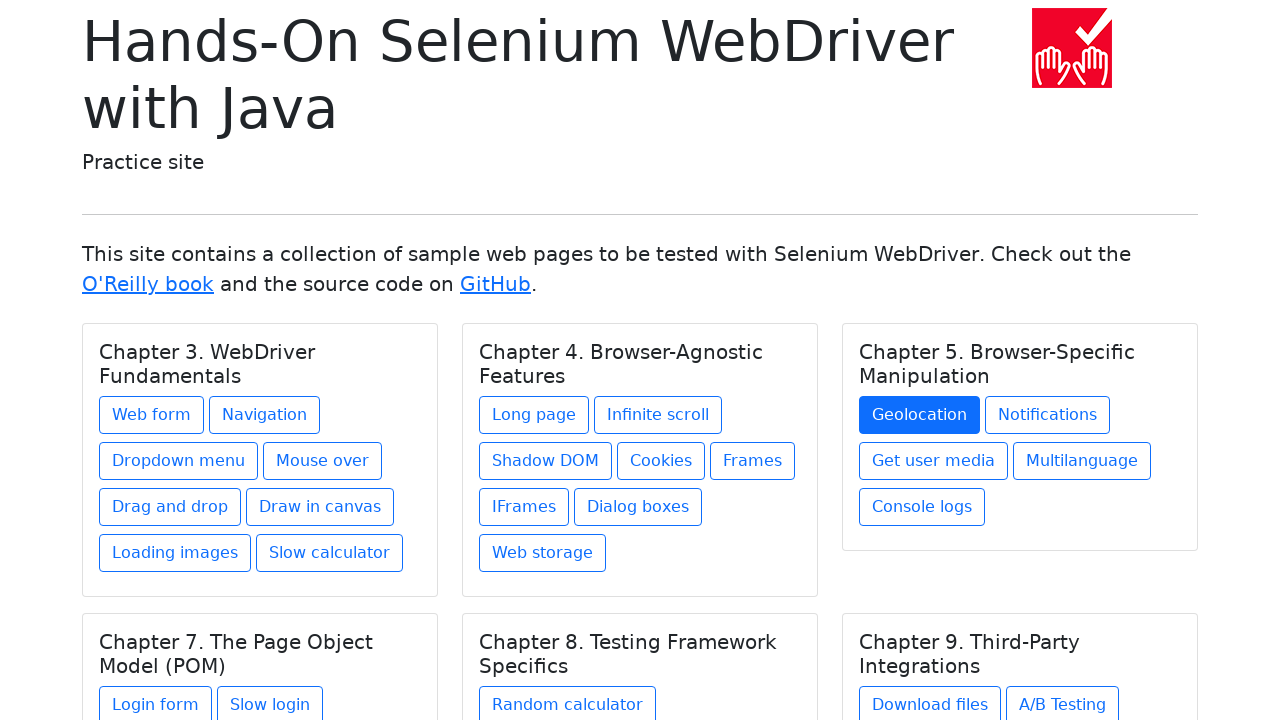

Re-selected chapter 3
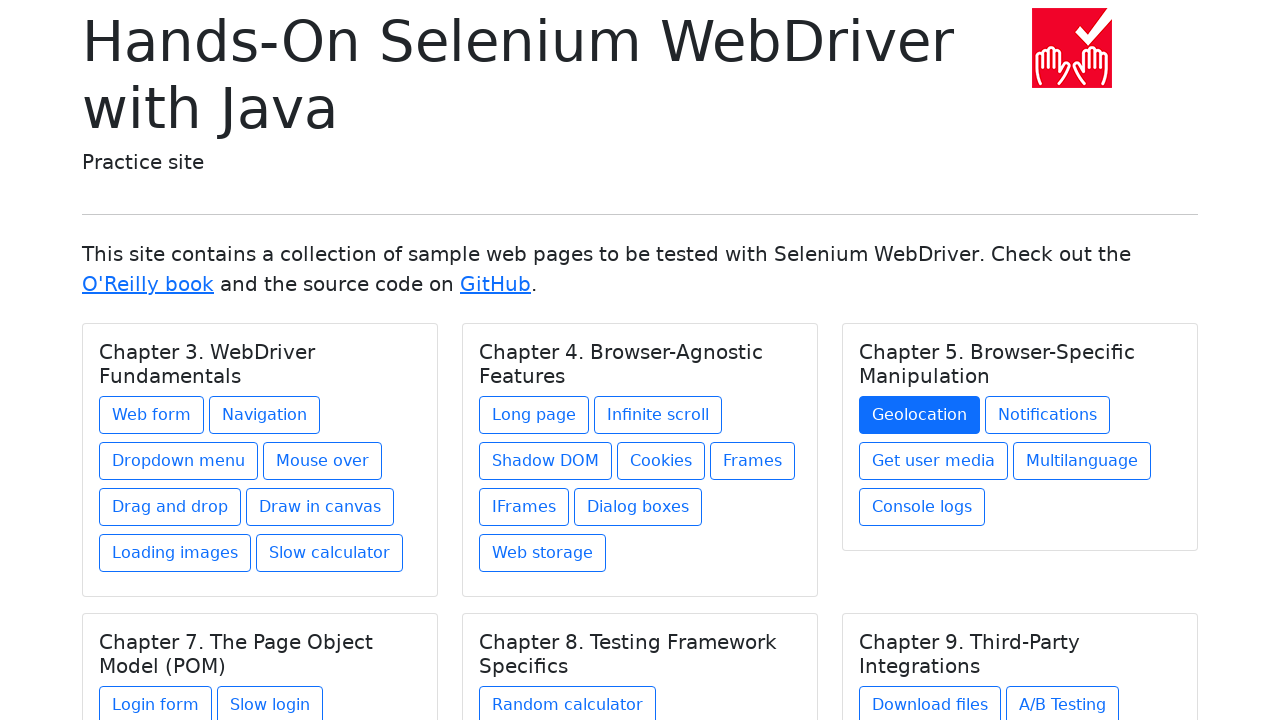

Re-fetched links in chapter 3
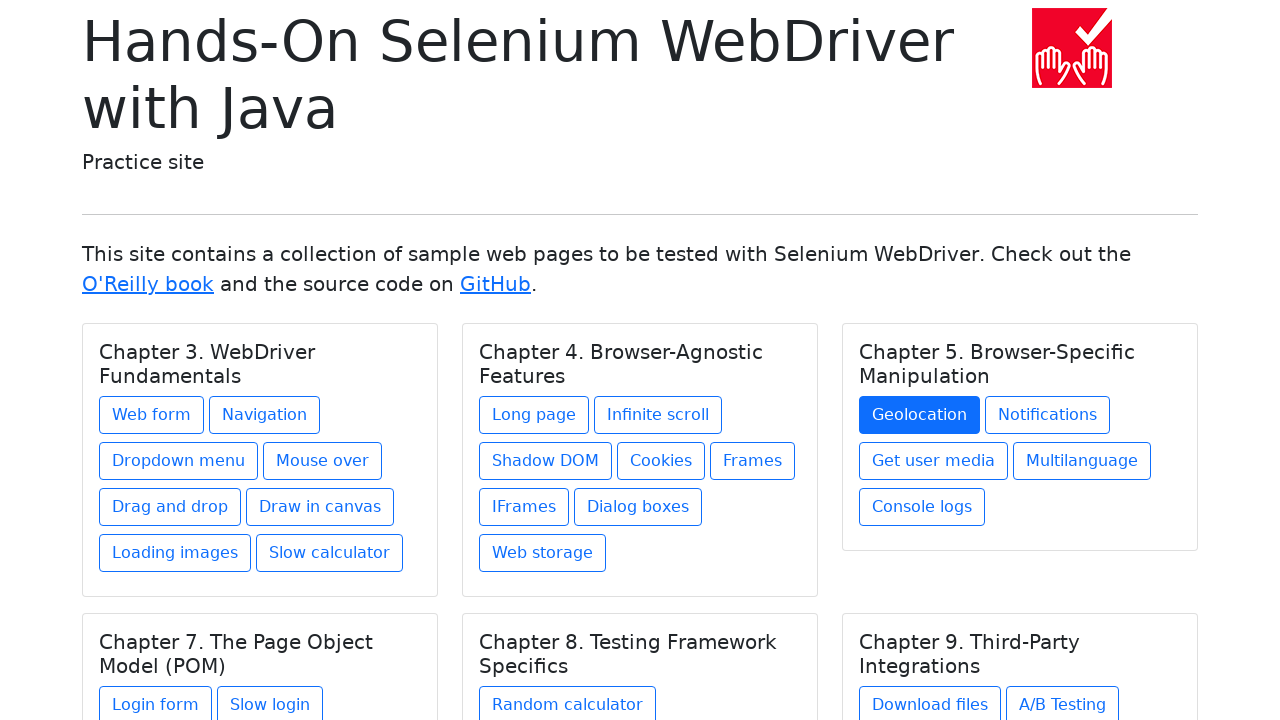

Clicked link 2 in chapter 3 at (1048, 415) on h5.card-title >> nth=2 >> xpath=./../a >> nth=1
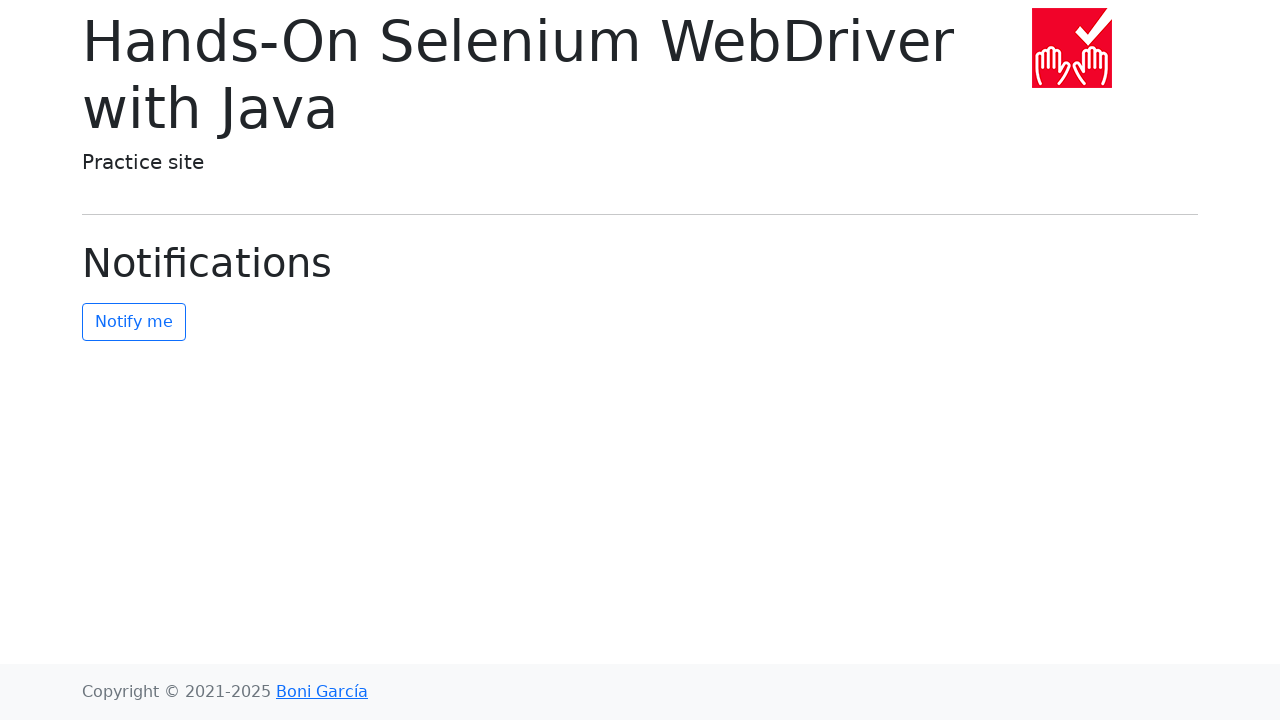

Waited for page load after clicking link 2 in chapter 3
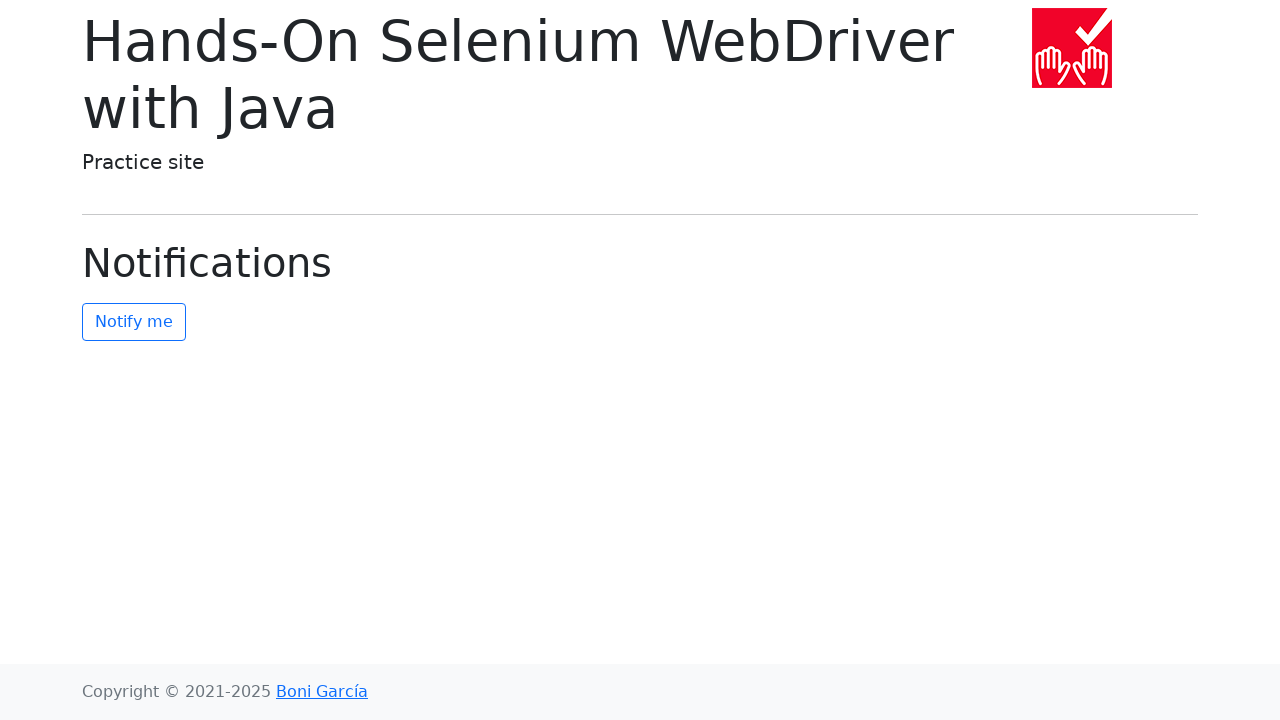

Navigated back to main page after visiting link 2 in chapter 3
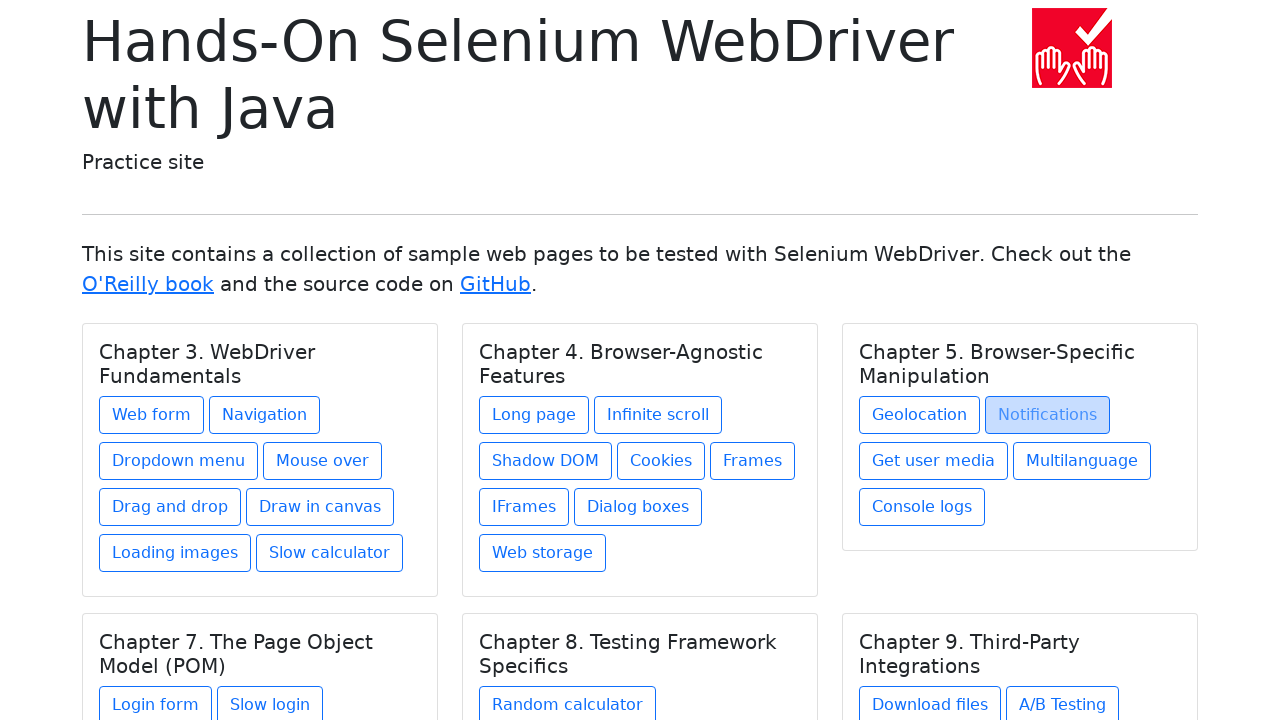

Waited for page load after navigating back
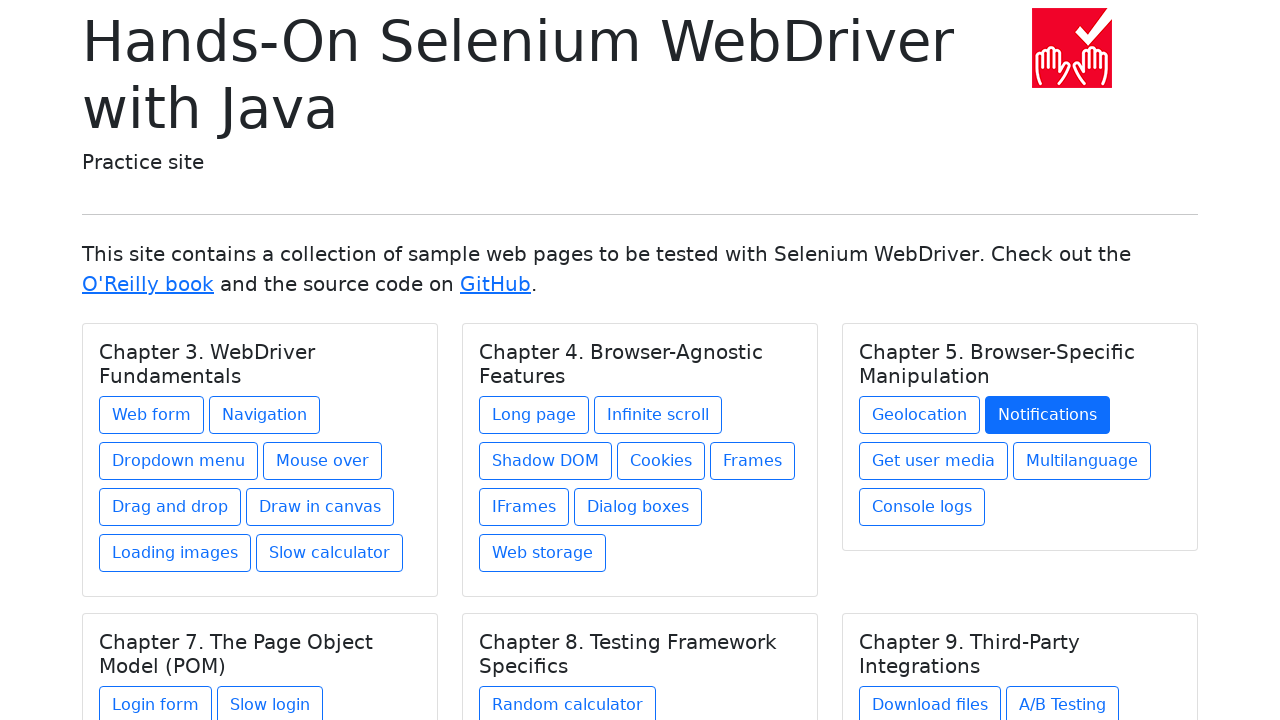

Re-fetched all chapters before clicking link 3 in chapter 3
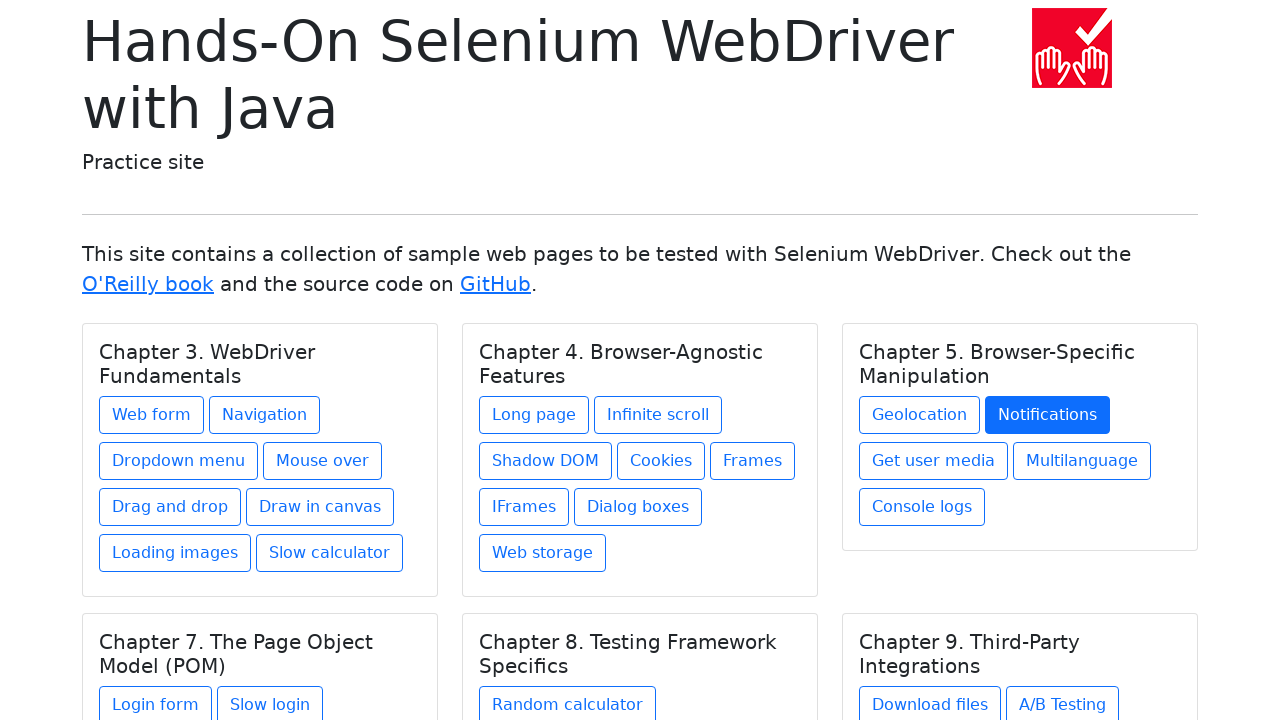

Re-selected chapter 3
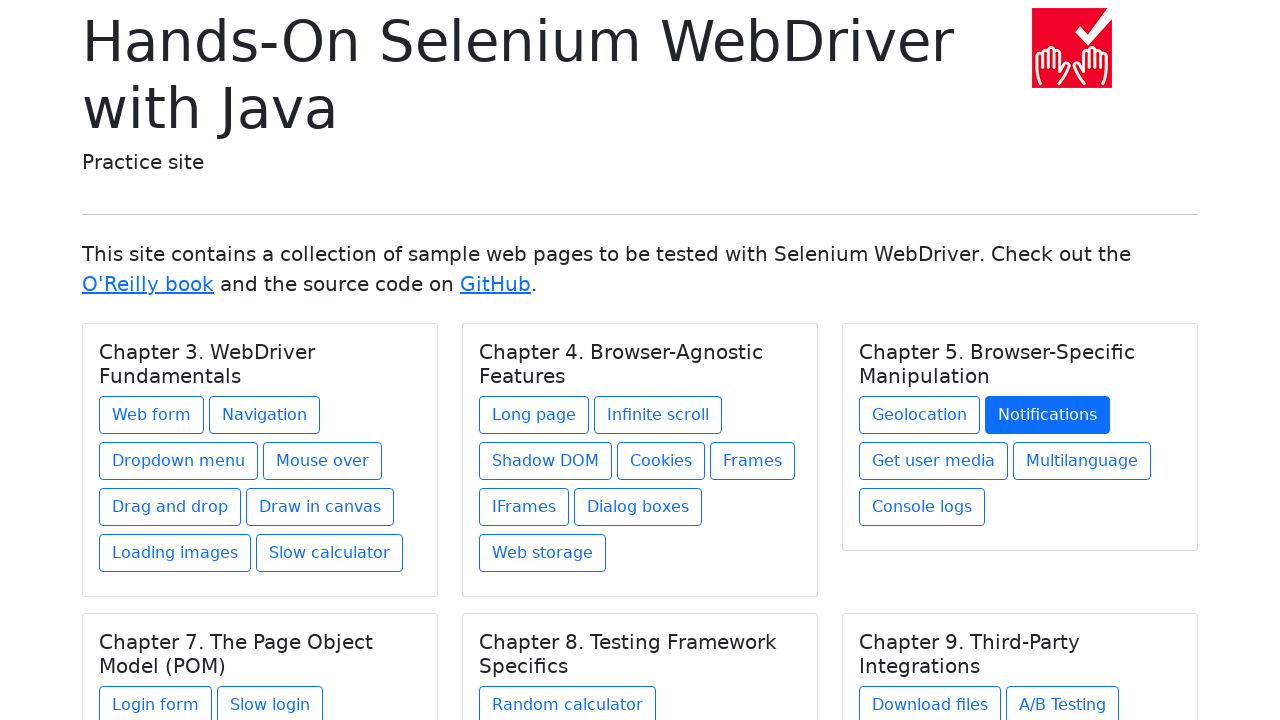

Re-fetched links in chapter 3
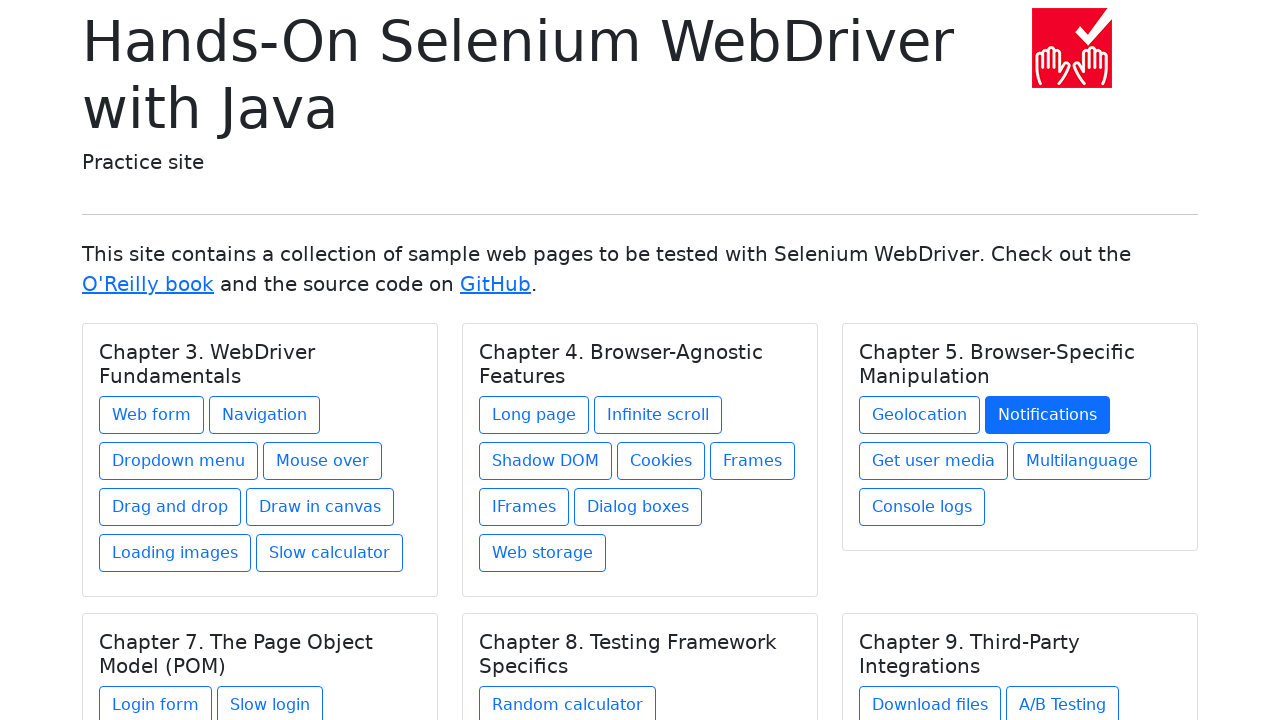

Clicked link 3 in chapter 3 at (934, 461) on h5.card-title >> nth=2 >> xpath=./../a >> nth=2
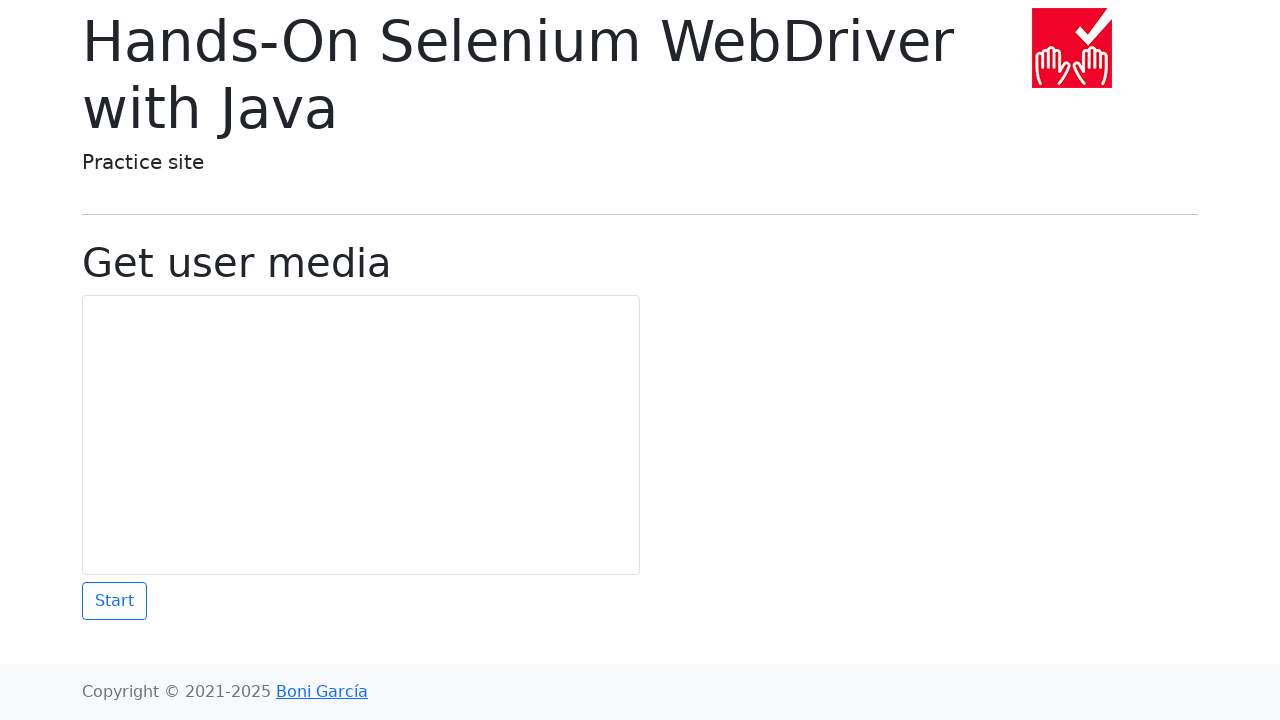

Waited for page load after clicking link 3 in chapter 3
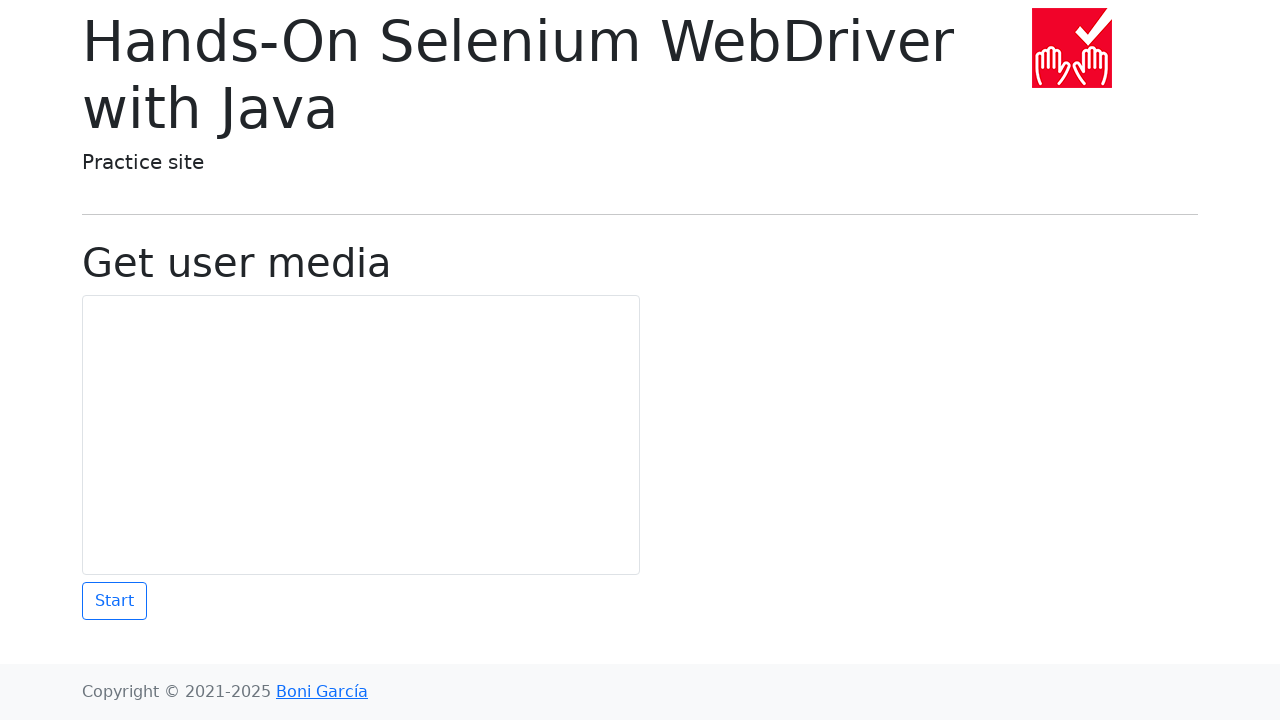

Navigated back to main page after visiting link 3 in chapter 3
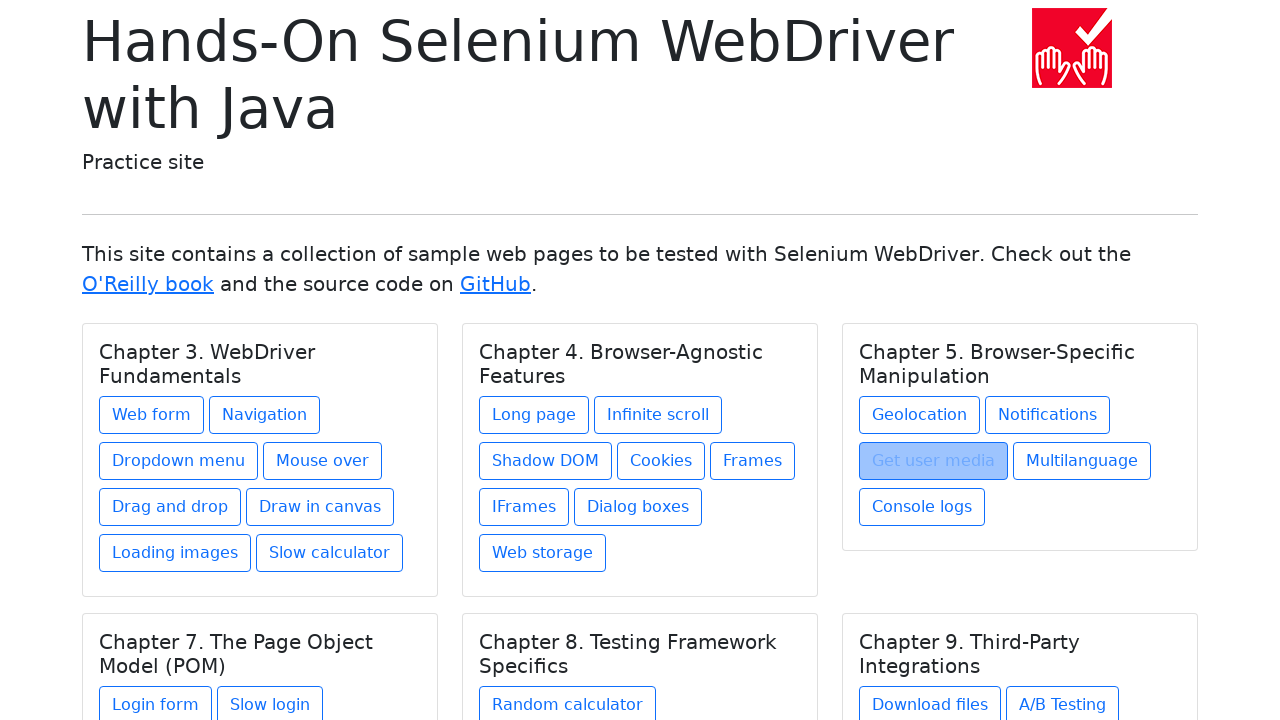

Waited for page load after navigating back
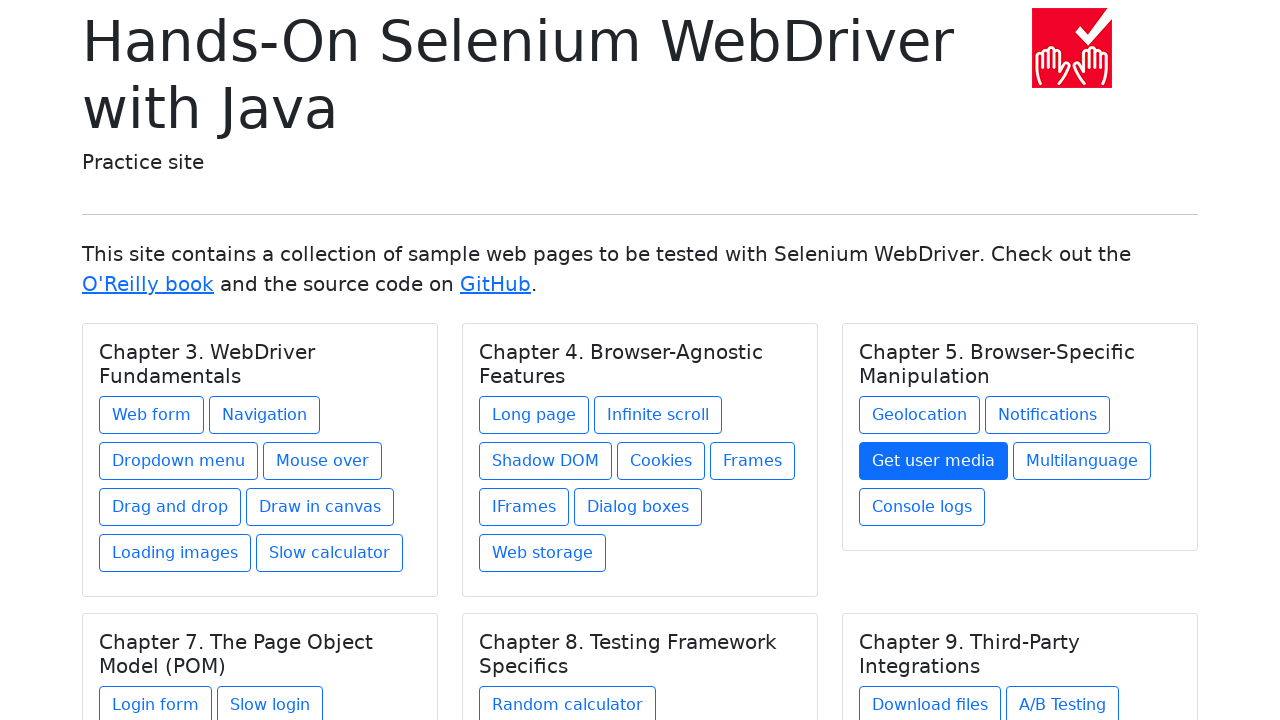

Re-fetched all chapters before clicking link 4 in chapter 3
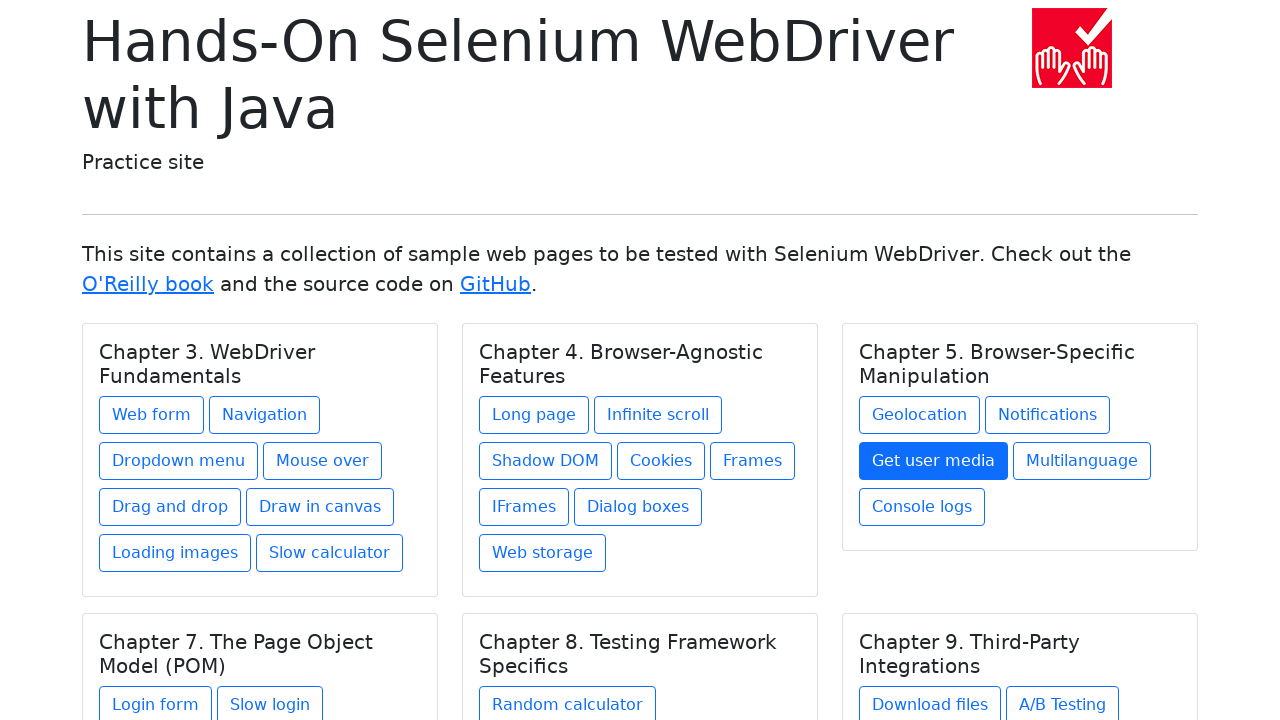

Re-selected chapter 3
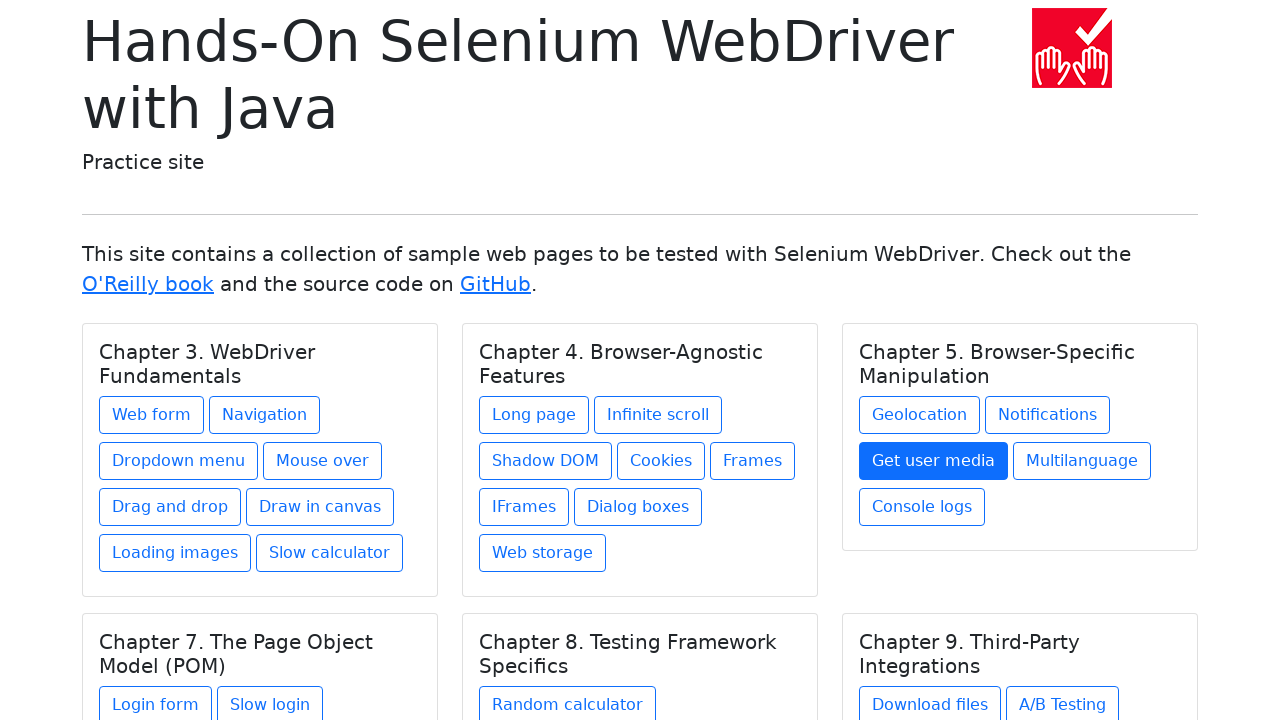

Re-fetched links in chapter 3
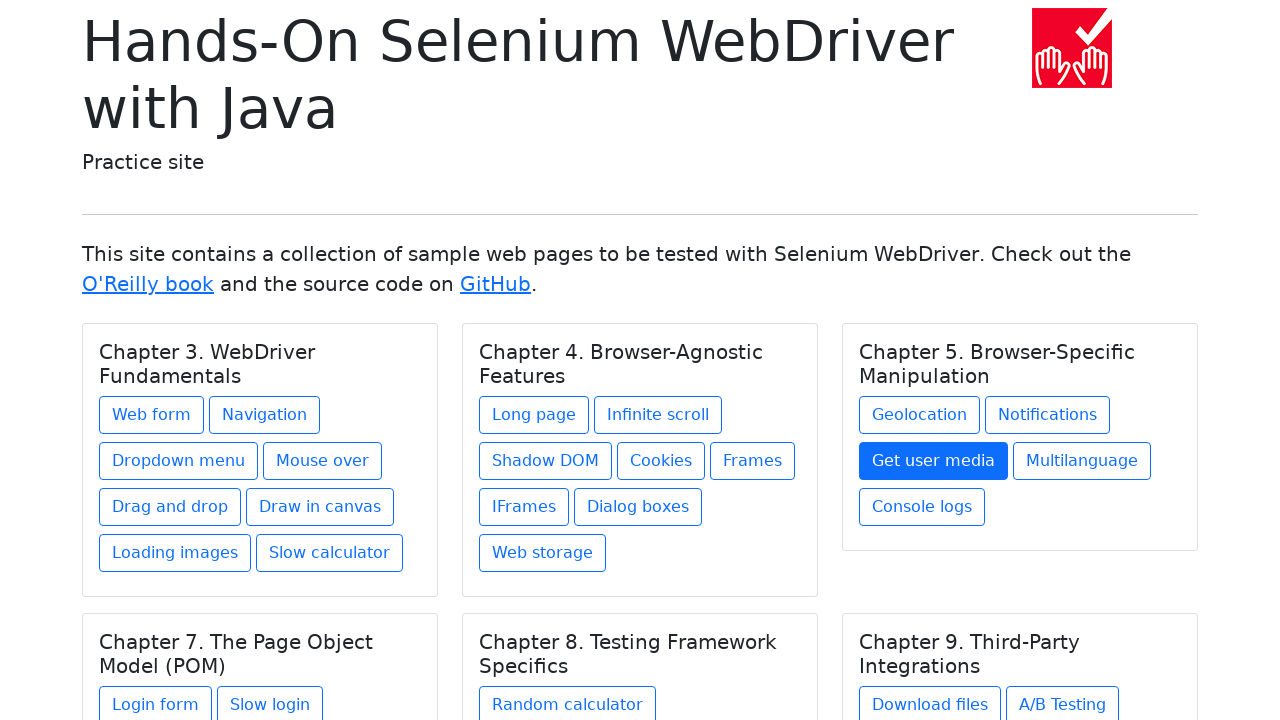

Clicked link 4 in chapter 3 at (1082, 461) on h5.card-title >> nth=2 >> xpath=./../a >> nth=3
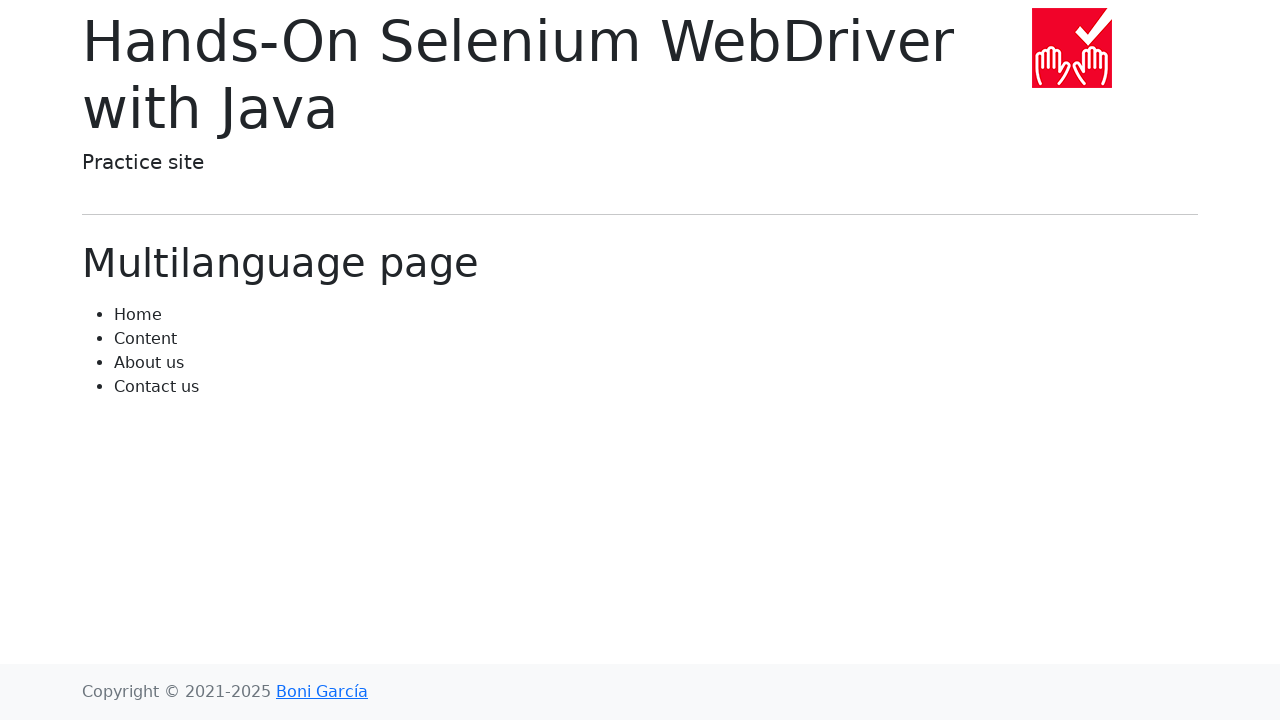

Waited for page load after clicking link 4 in chapter 3
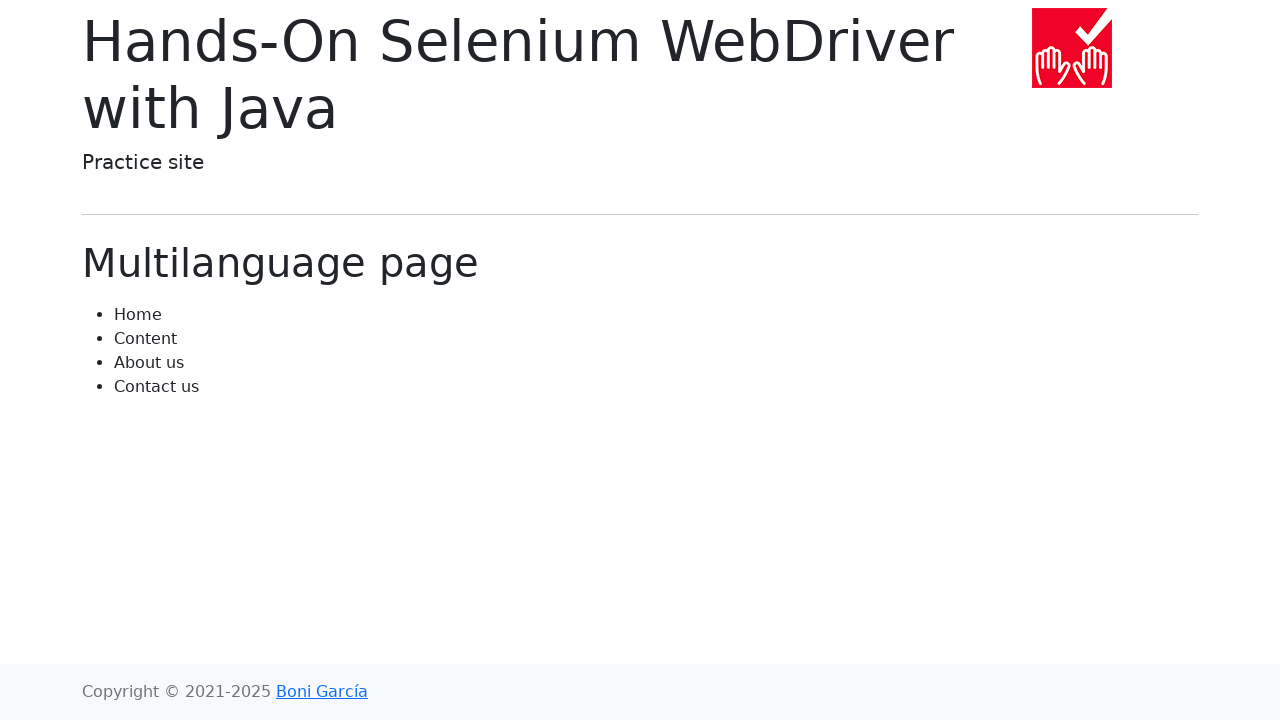

Navigated back to main page after visiting link 4 in chapter 3
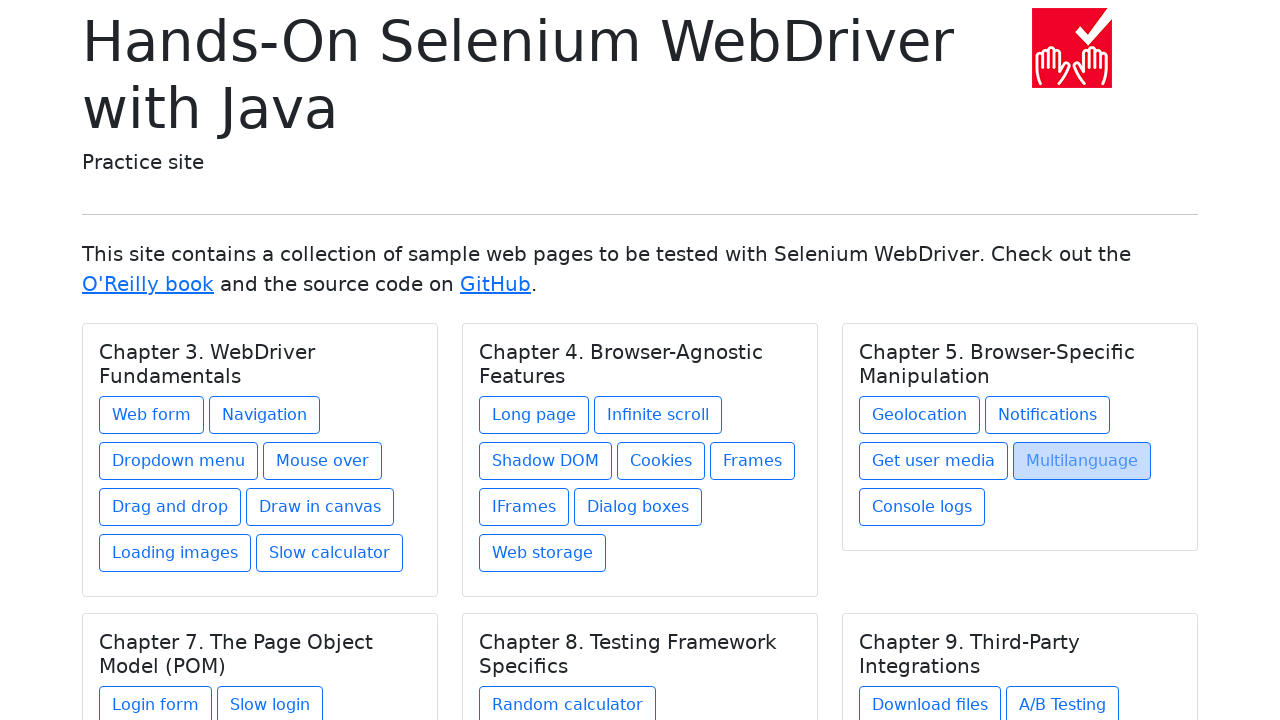

Waited for page load after navigating back
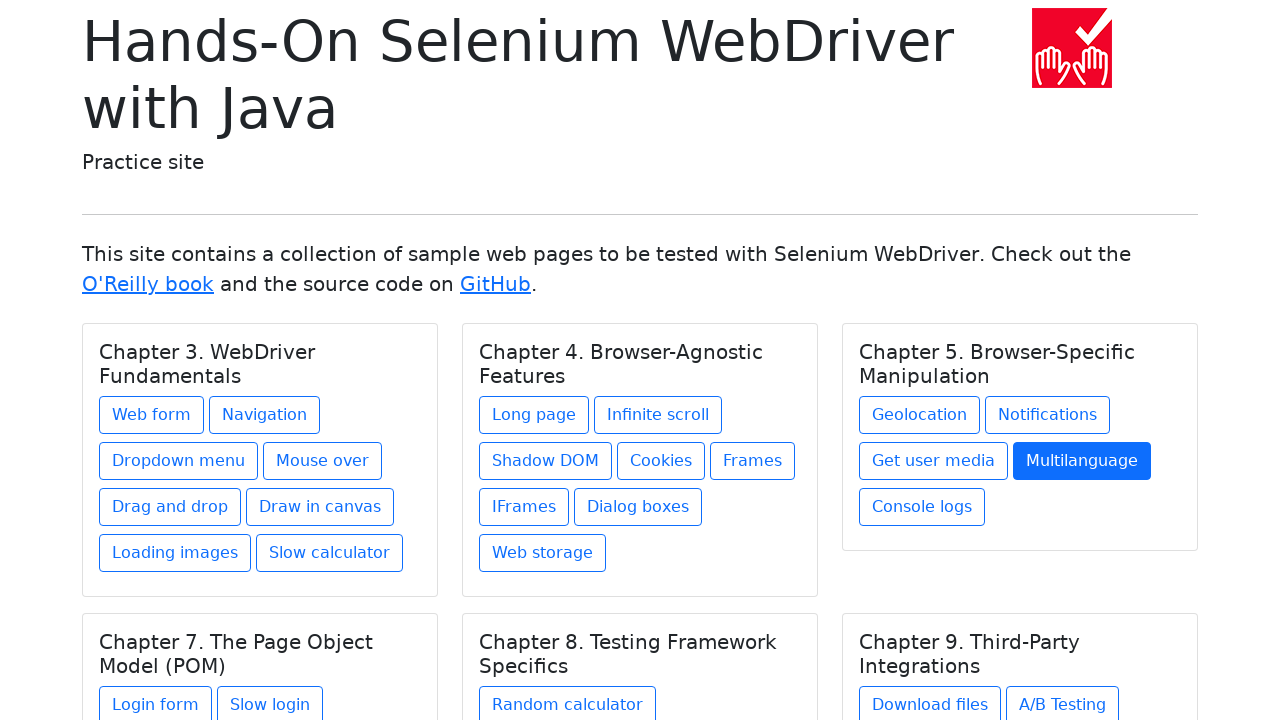

Re-fetched all chapters before clicking link 5 in chapter 3
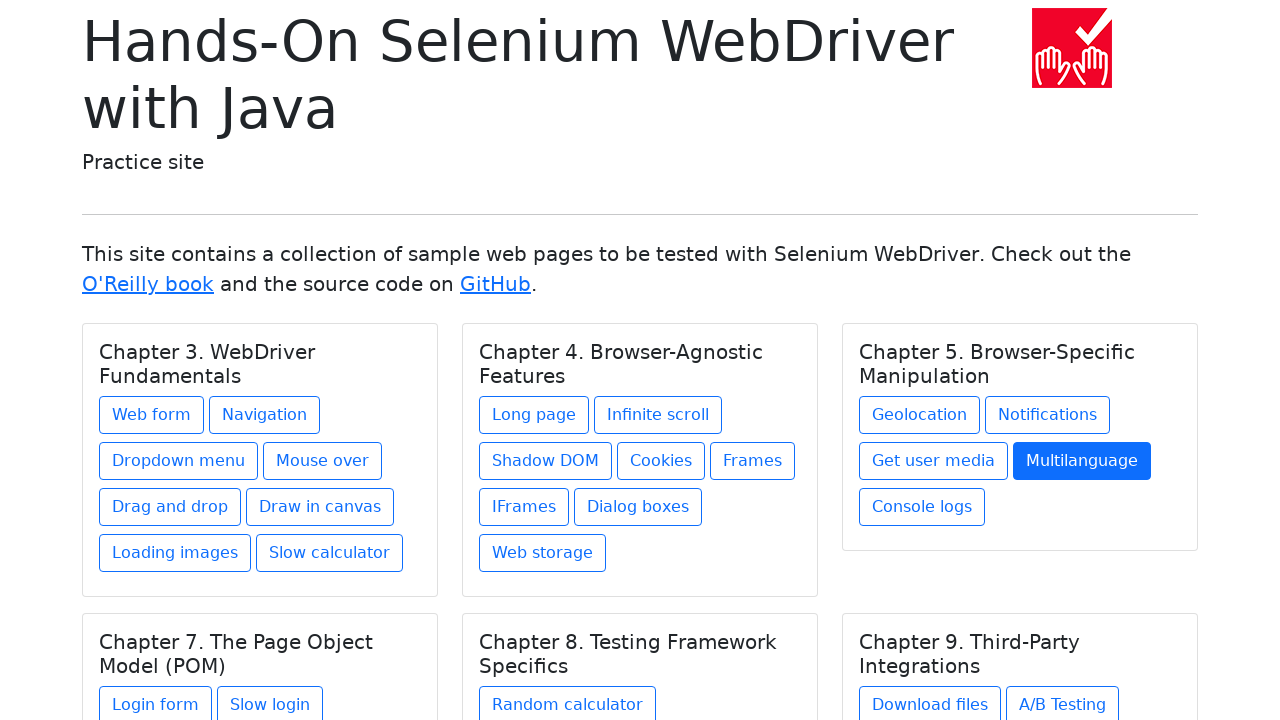

Re-selected chapter 3
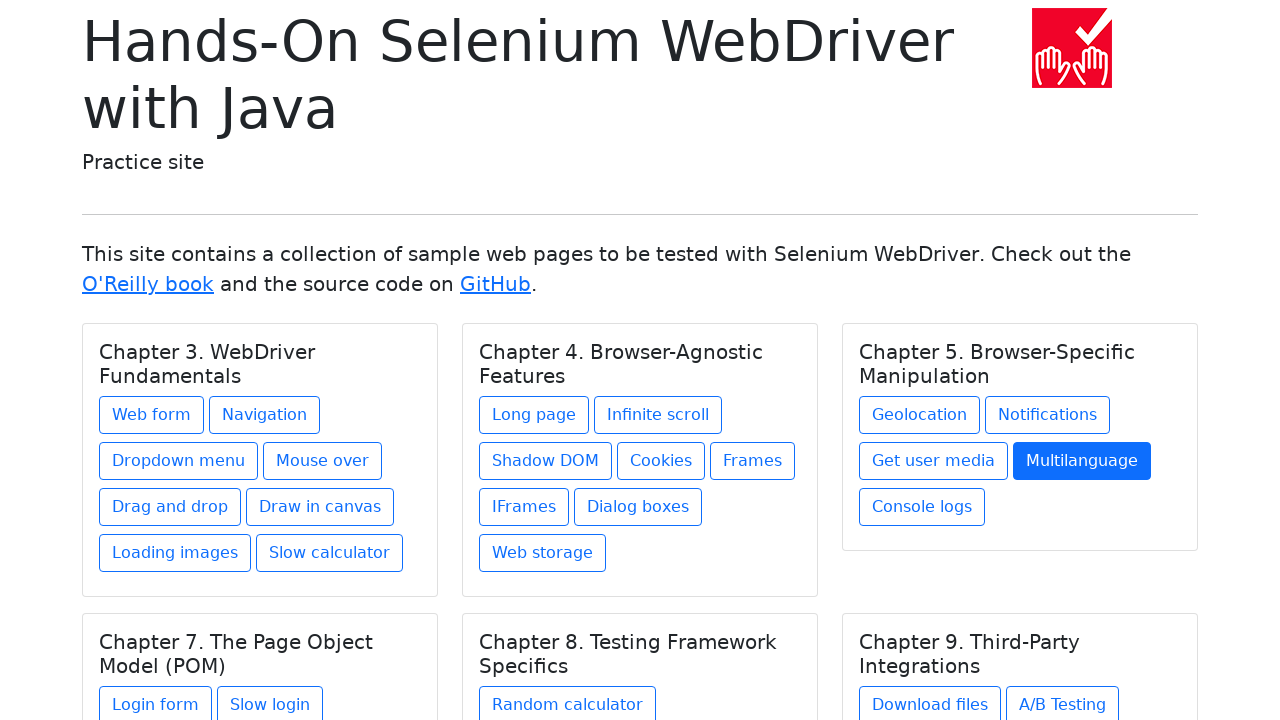

Re-fetched links in chapter 3
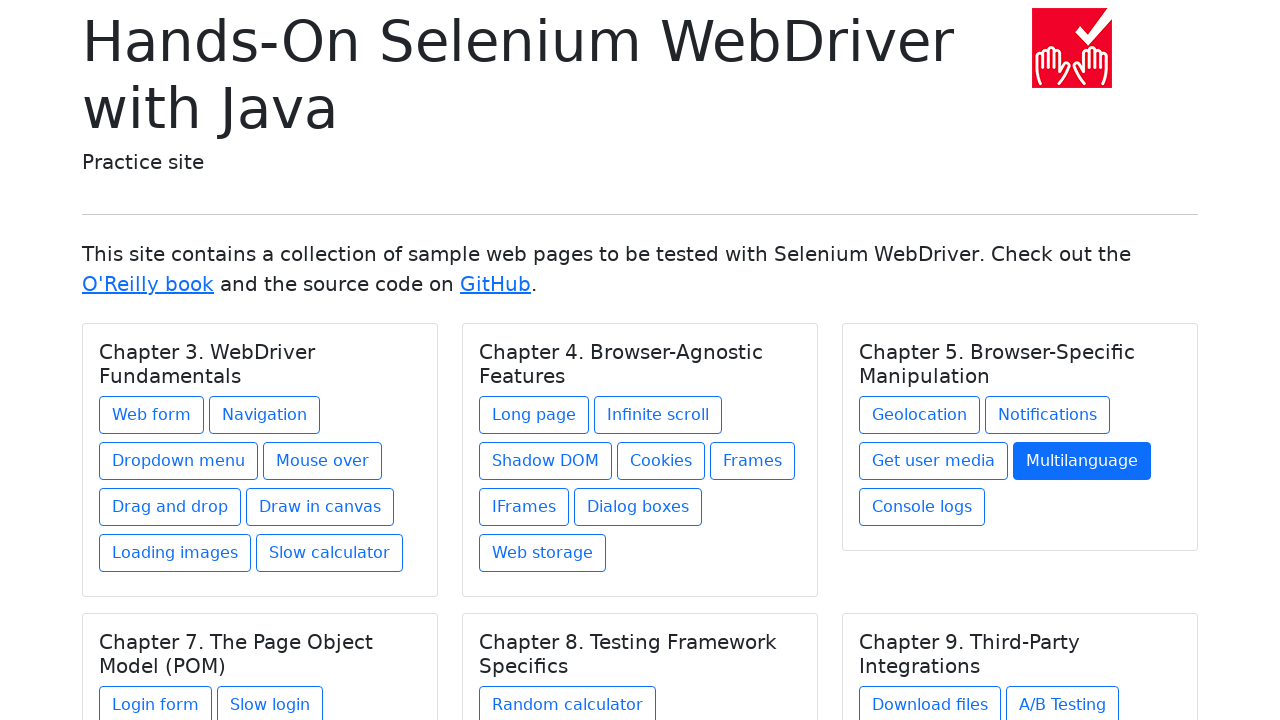

Clicked link 5 in chapter 3 at (922, 507) on h5.card-title >> nth=2 >> xpath=./../a >> nth=4
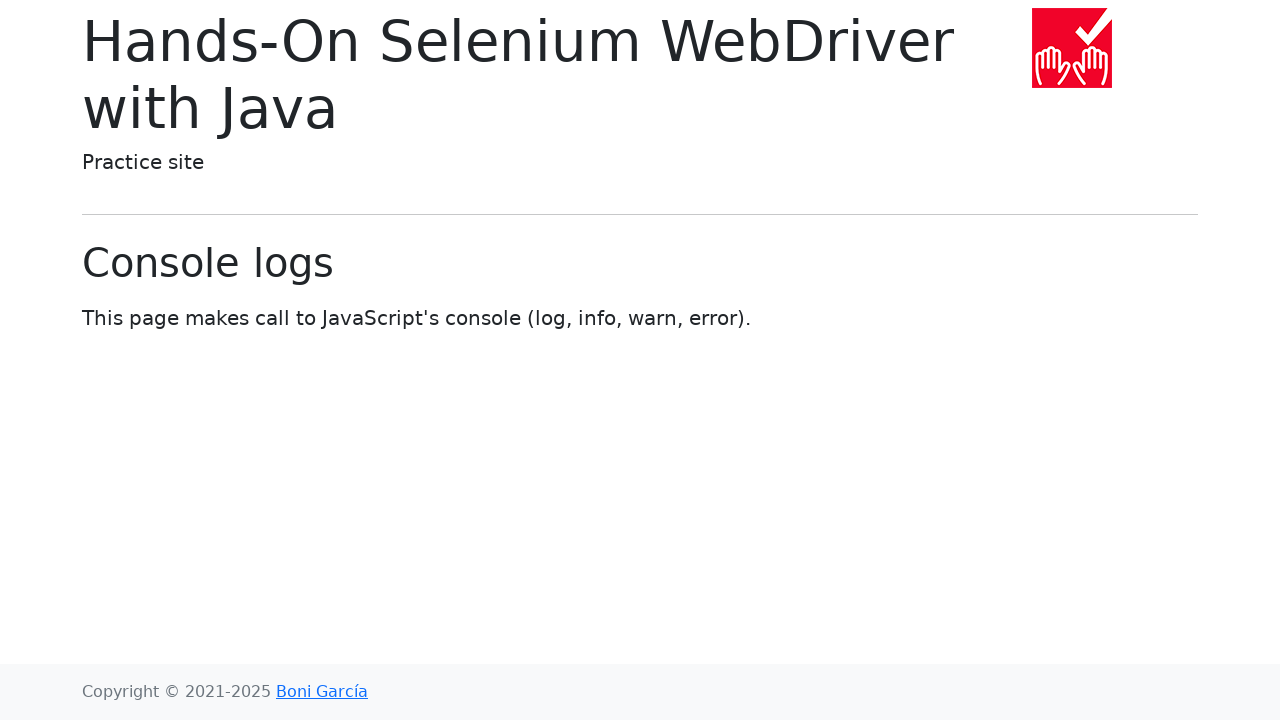

Waited for page load after clicking link 5 in chapter 3
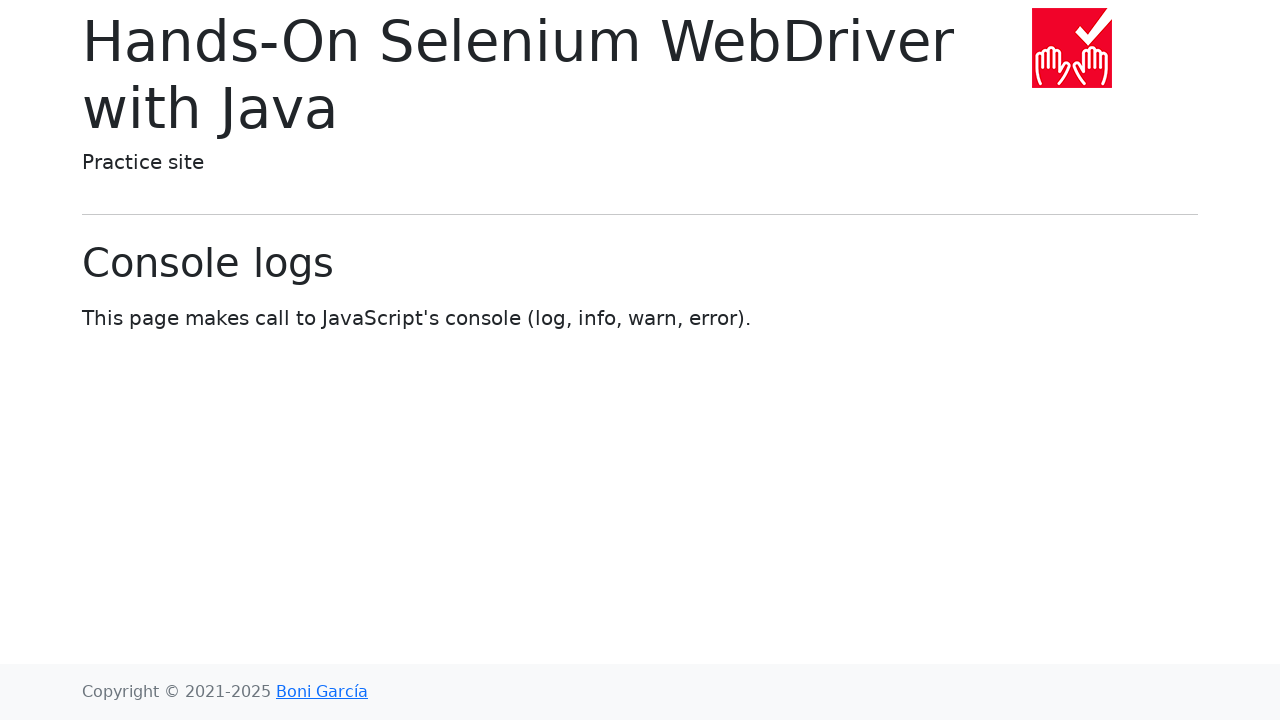

Navigated back to main page after visiting link 5 in chapter 3
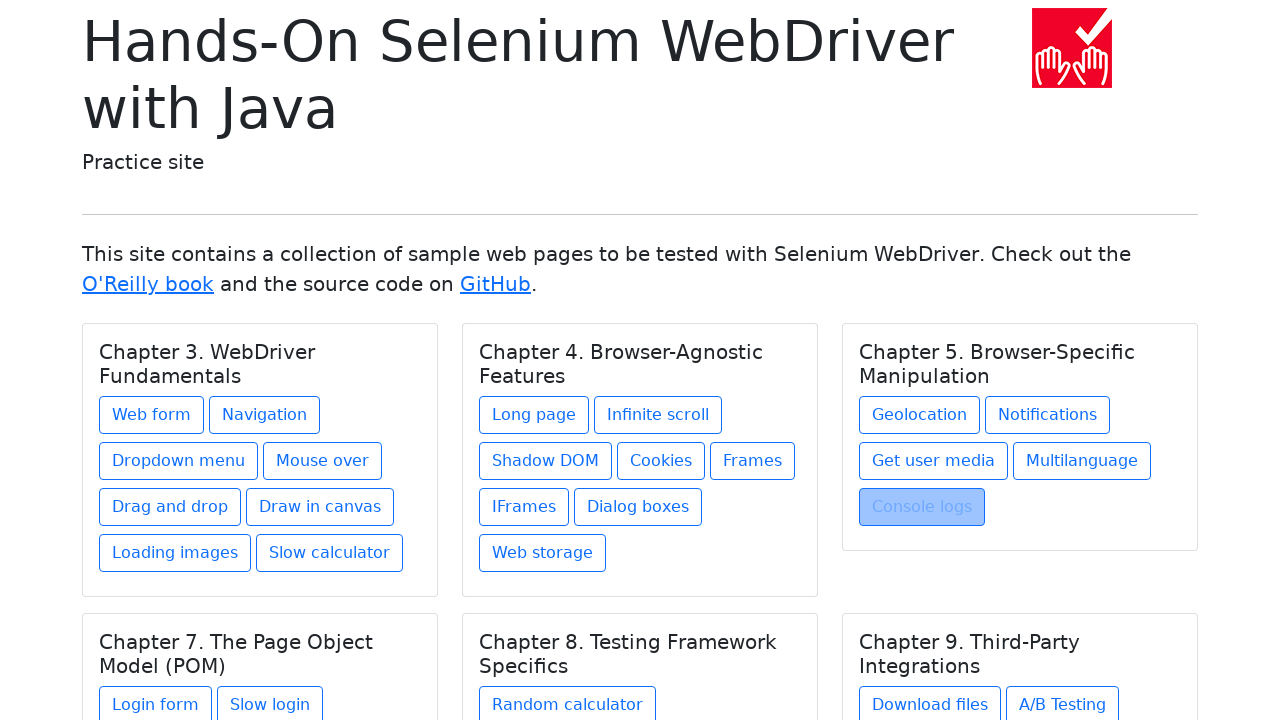

Waited for page load after navigating back
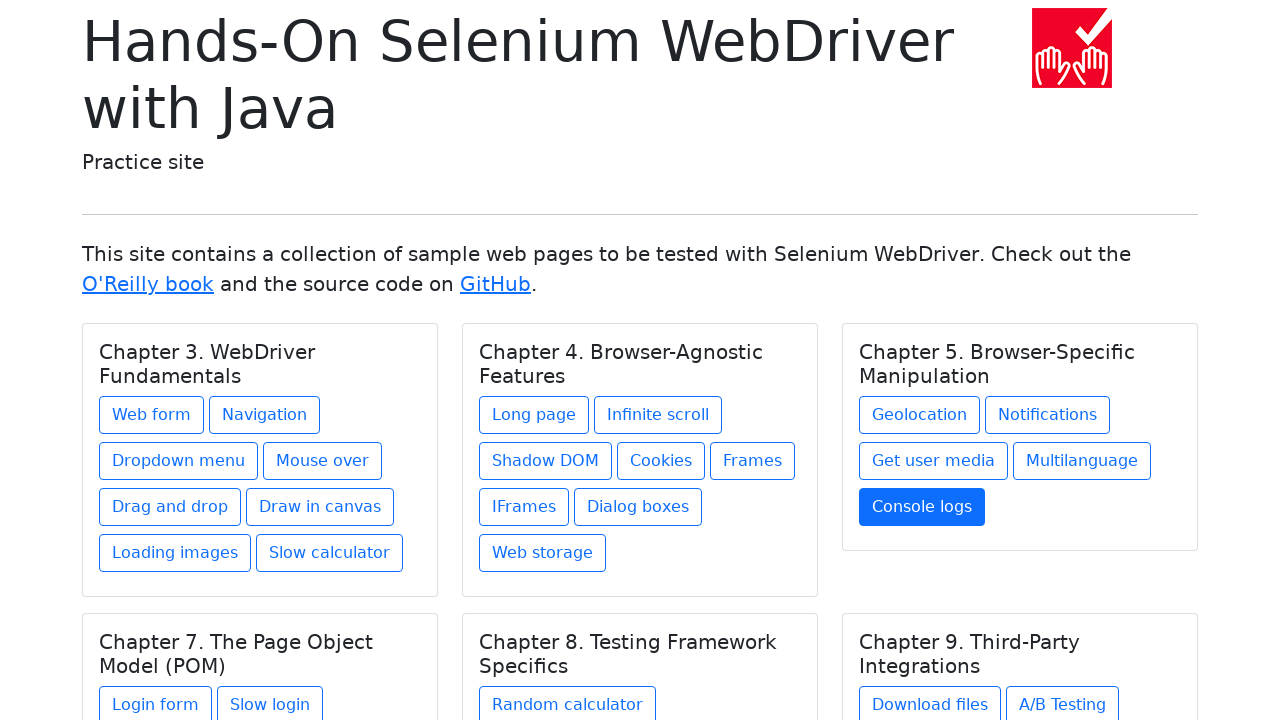

Re-fetched all chapters (iteration 4)
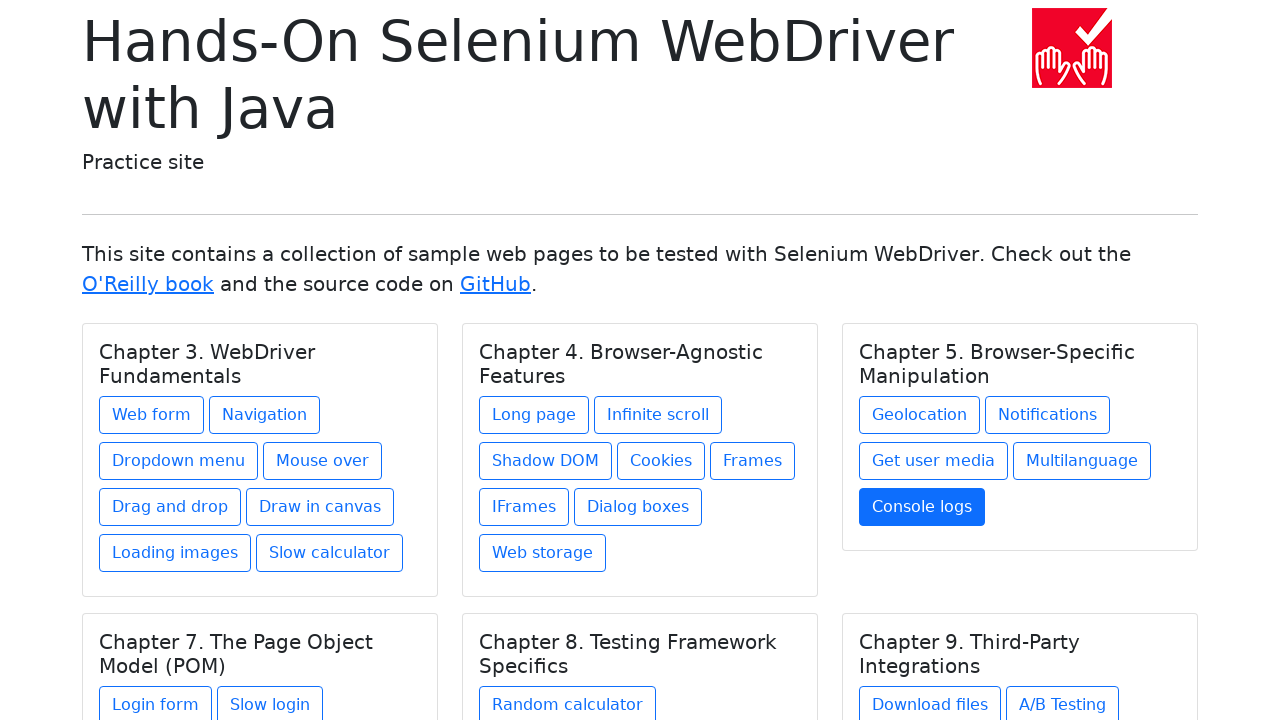

Selected chapter 4
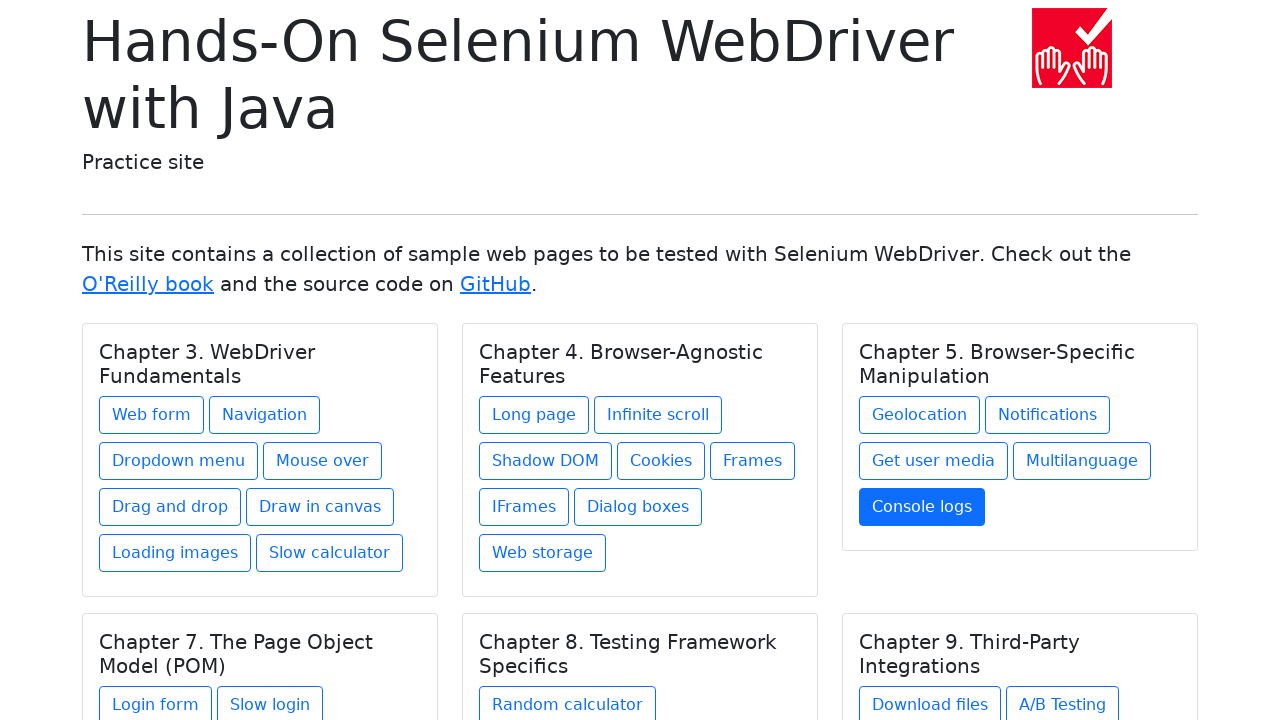

Retrieved all links in chapter 4
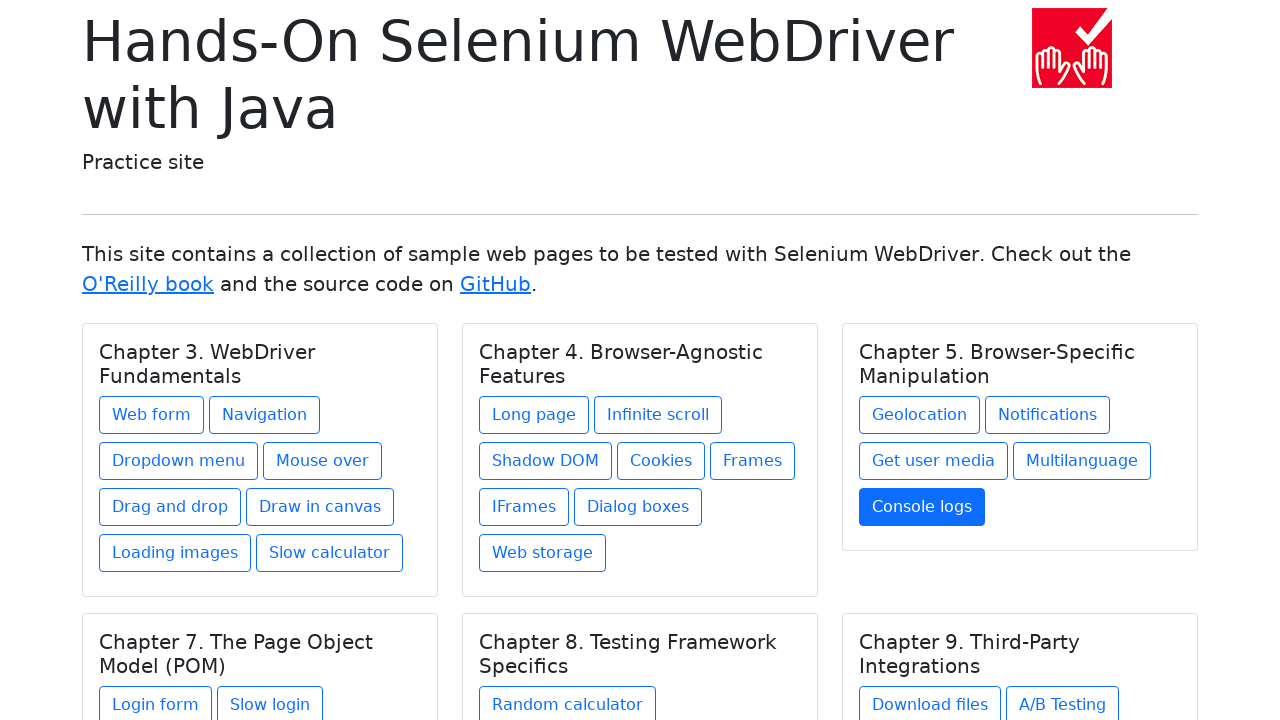

Found 2 links in chapter 4 (total: 23)
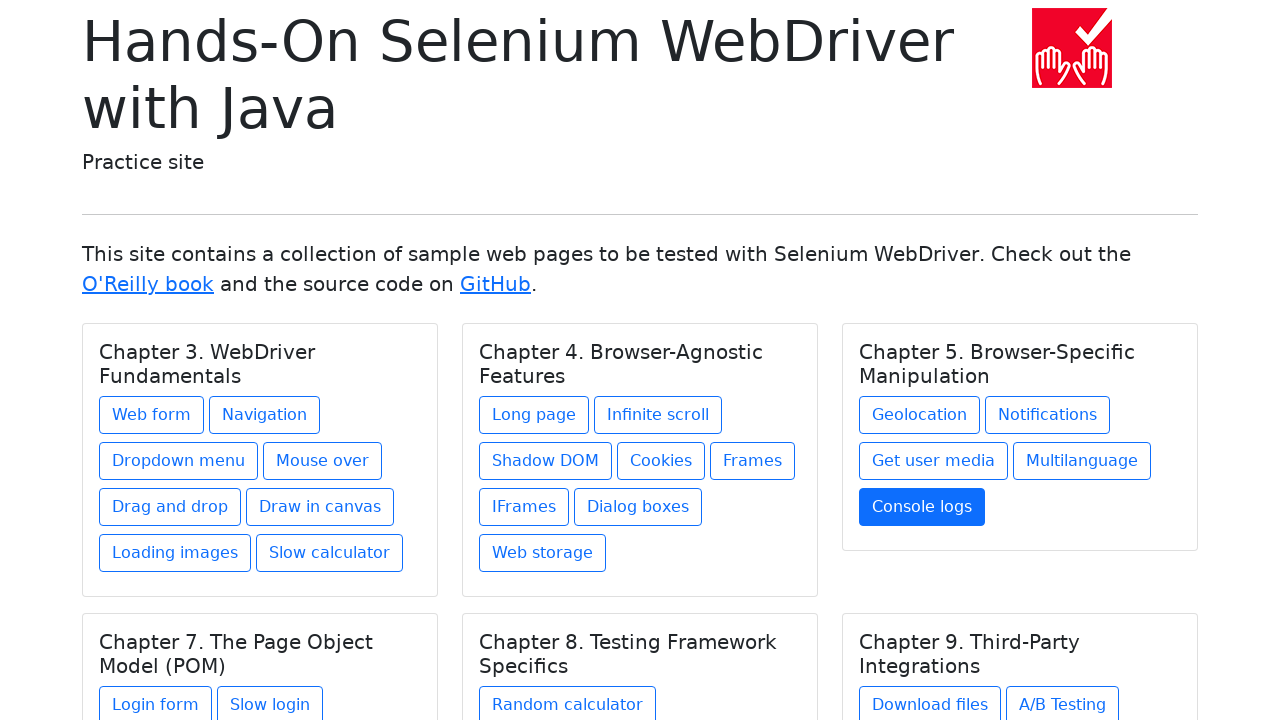

Re-fetched all chapters before clicking link 1 in chapter 4
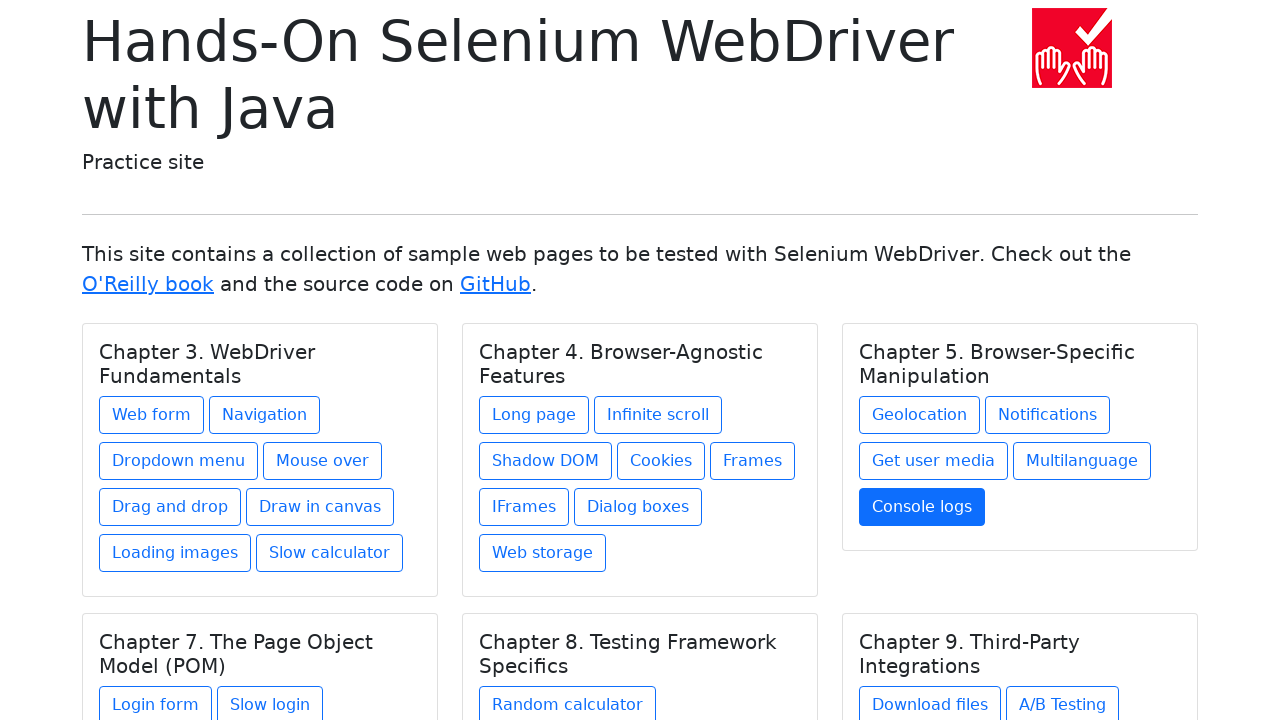

Re-selected chapter 4
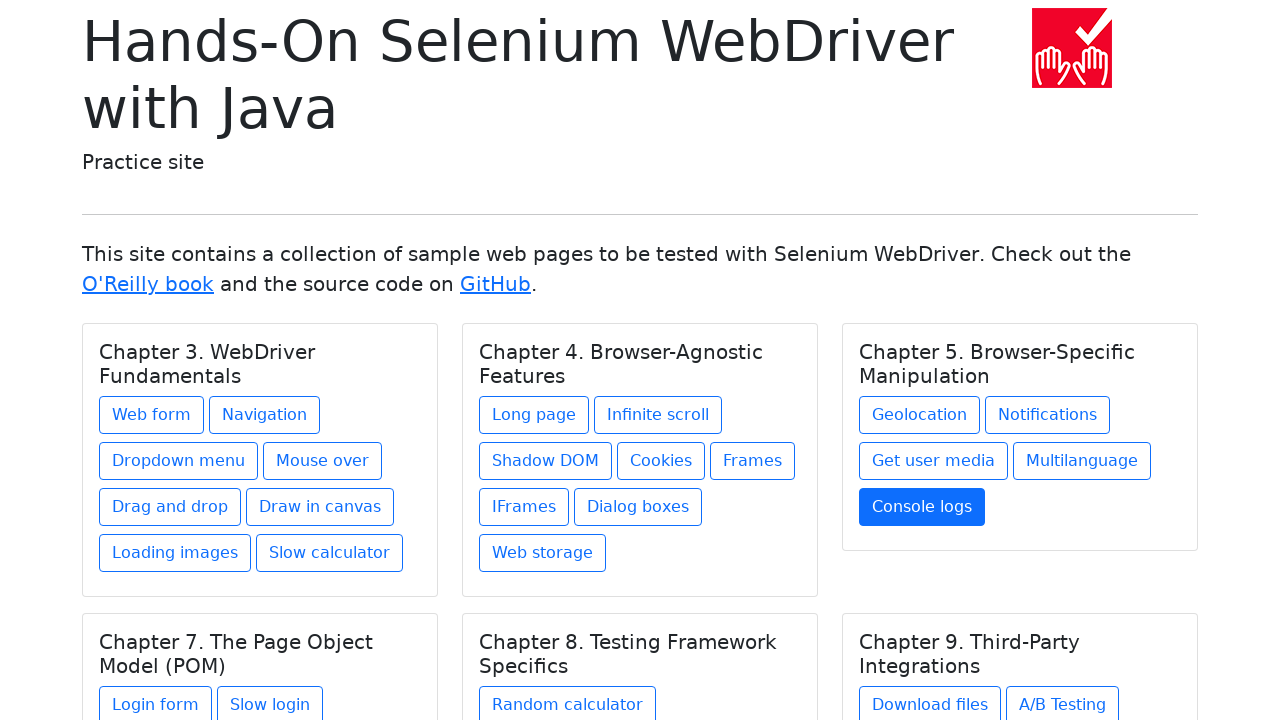

Re-fetched links in chapter 4
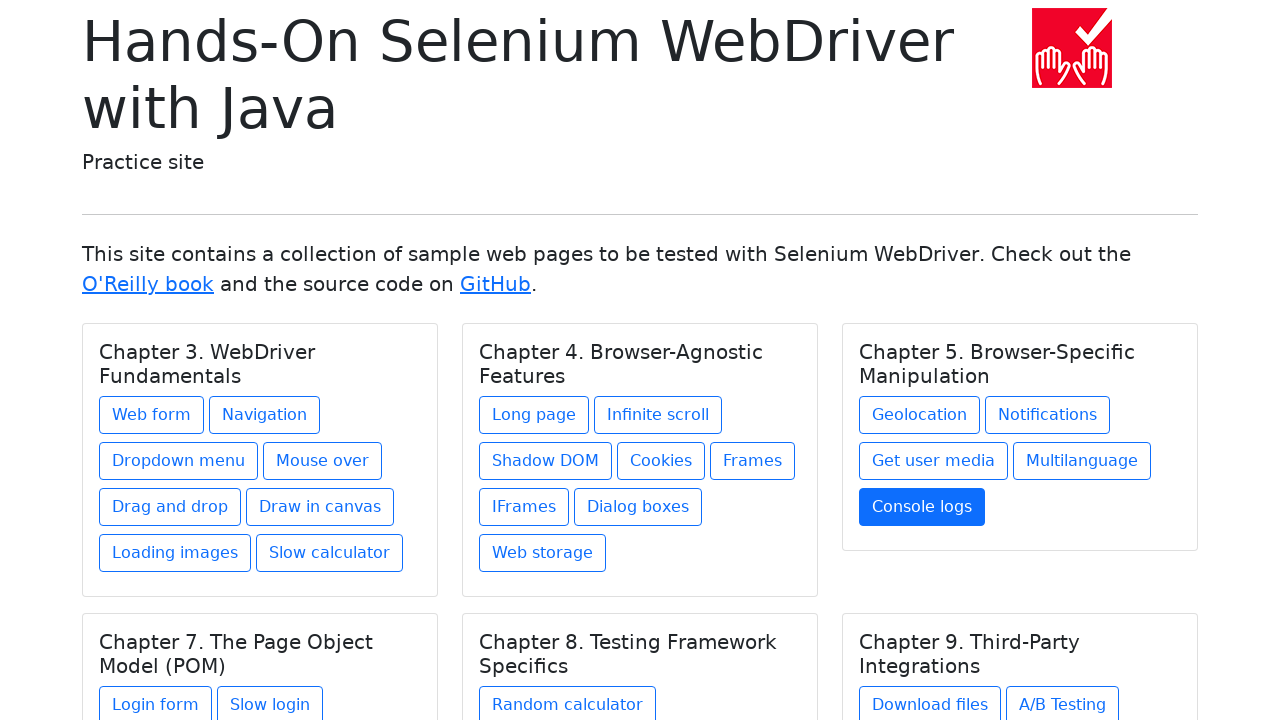

Clicked link 1 in chapter 4 at (156, 701) on h5.card-title >> nth=3 >> xpath=./../a >> nth=0
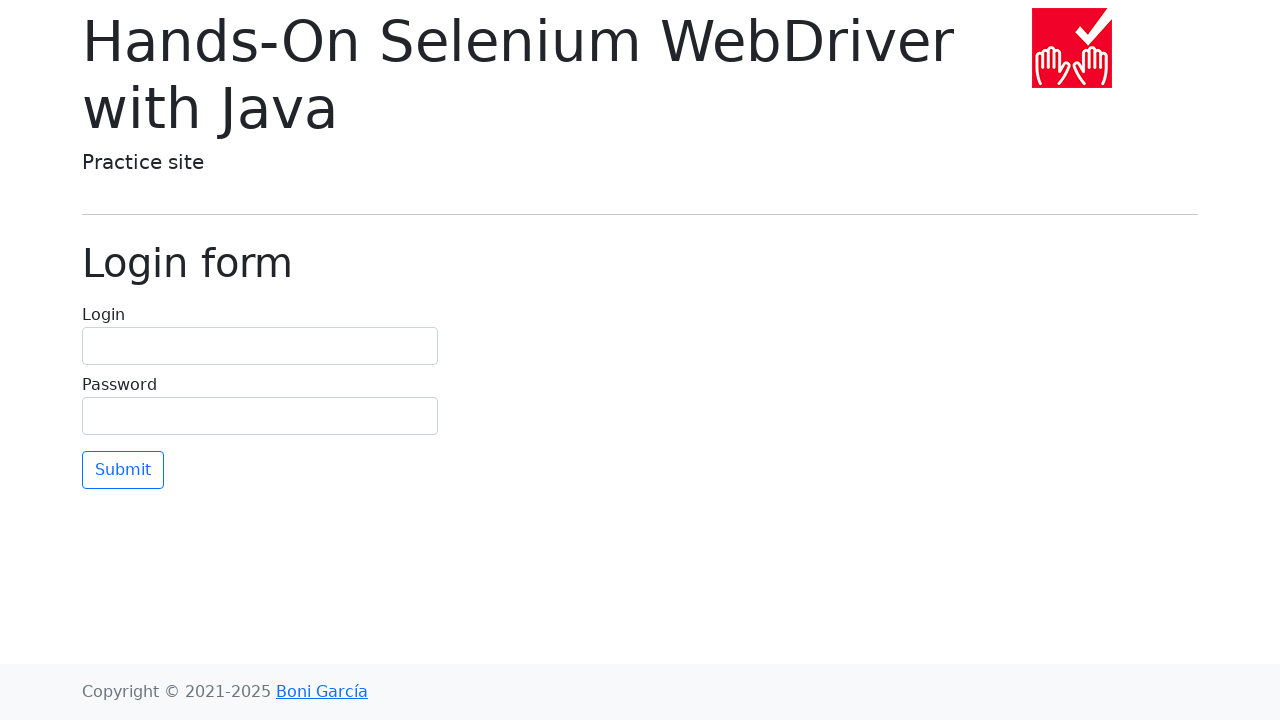

Waited for page load after clicking link 1 in chapter 4
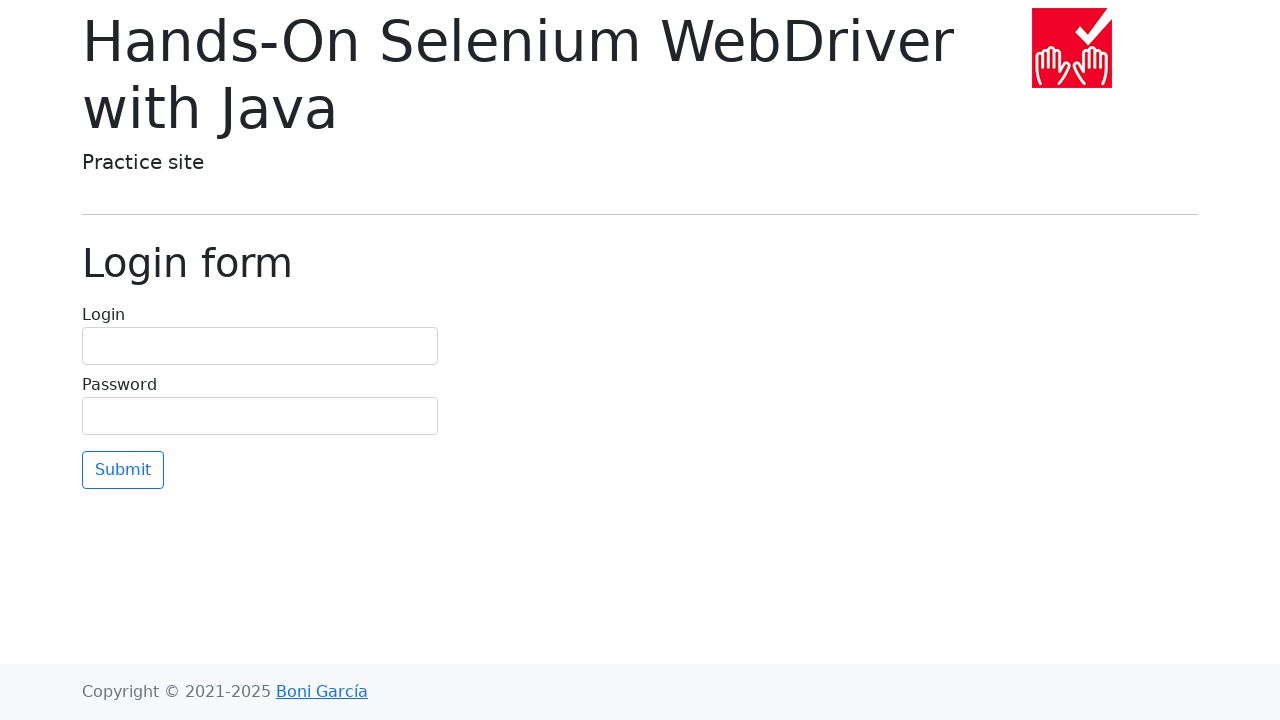

Navigated back to main page after visiting link 1 in chapter 4
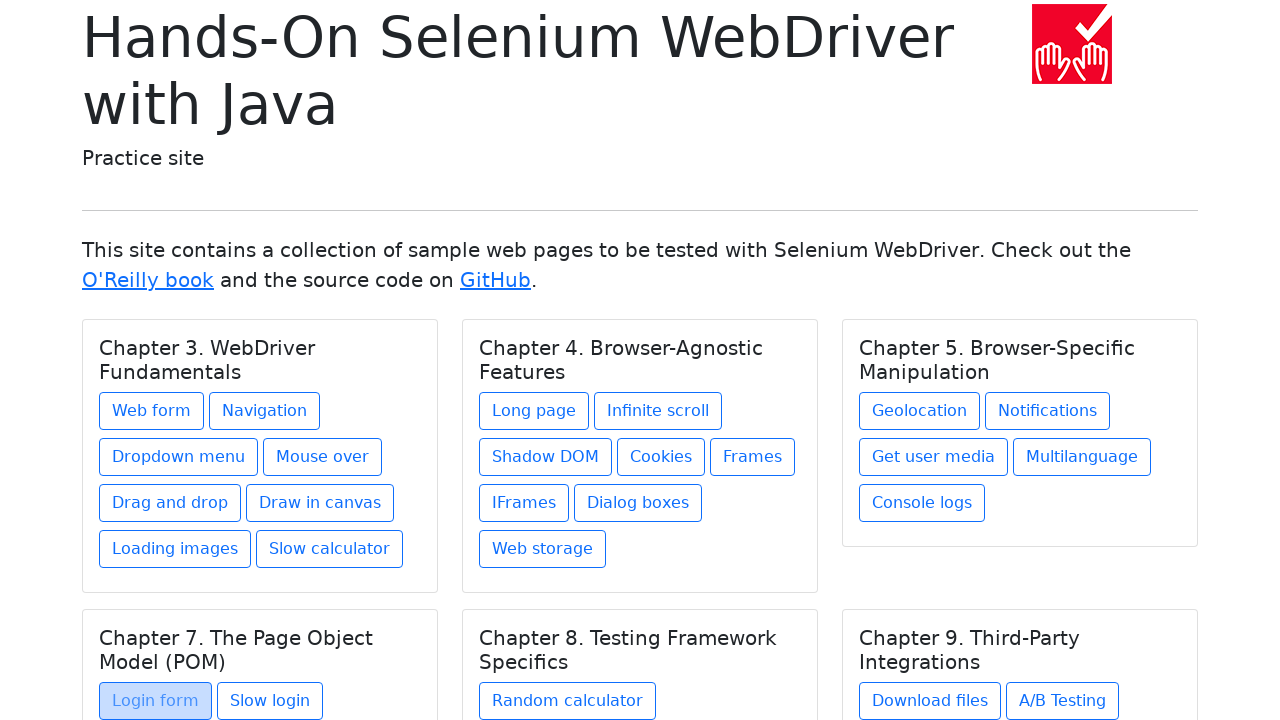

Waited for page load after navigating back
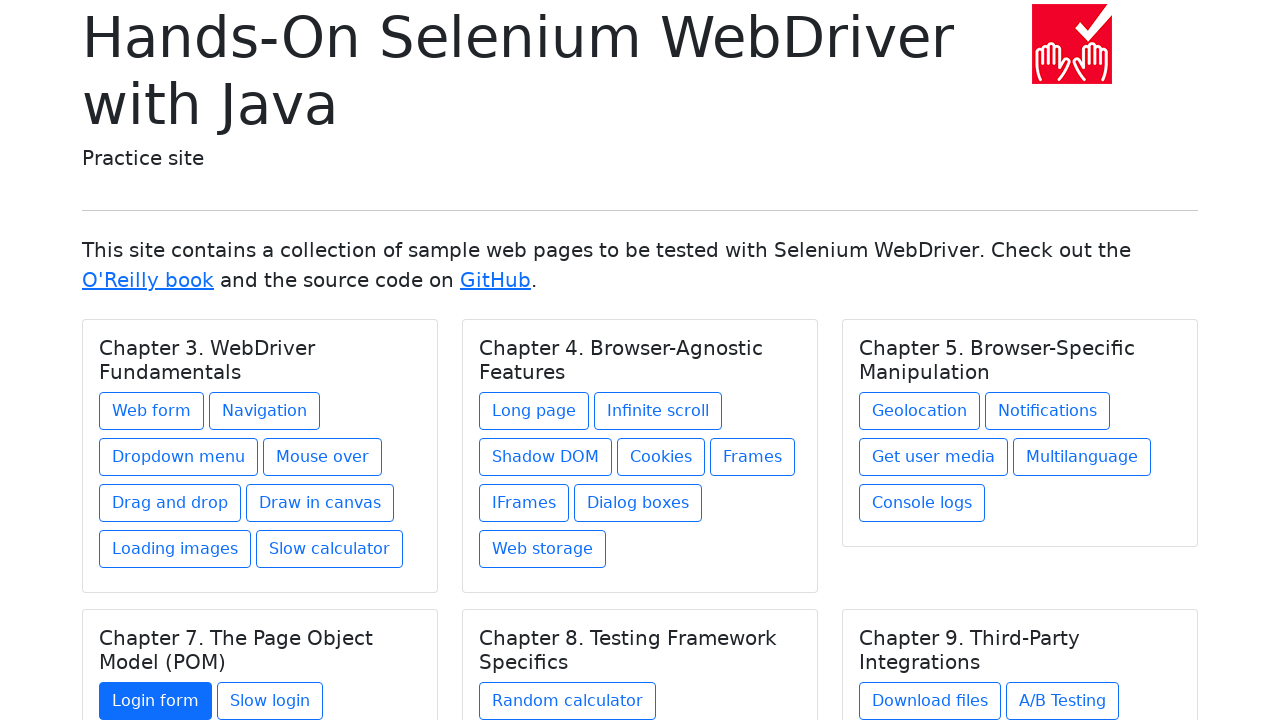

Re-fetched all chapters before clicking link 2 in chapter 4
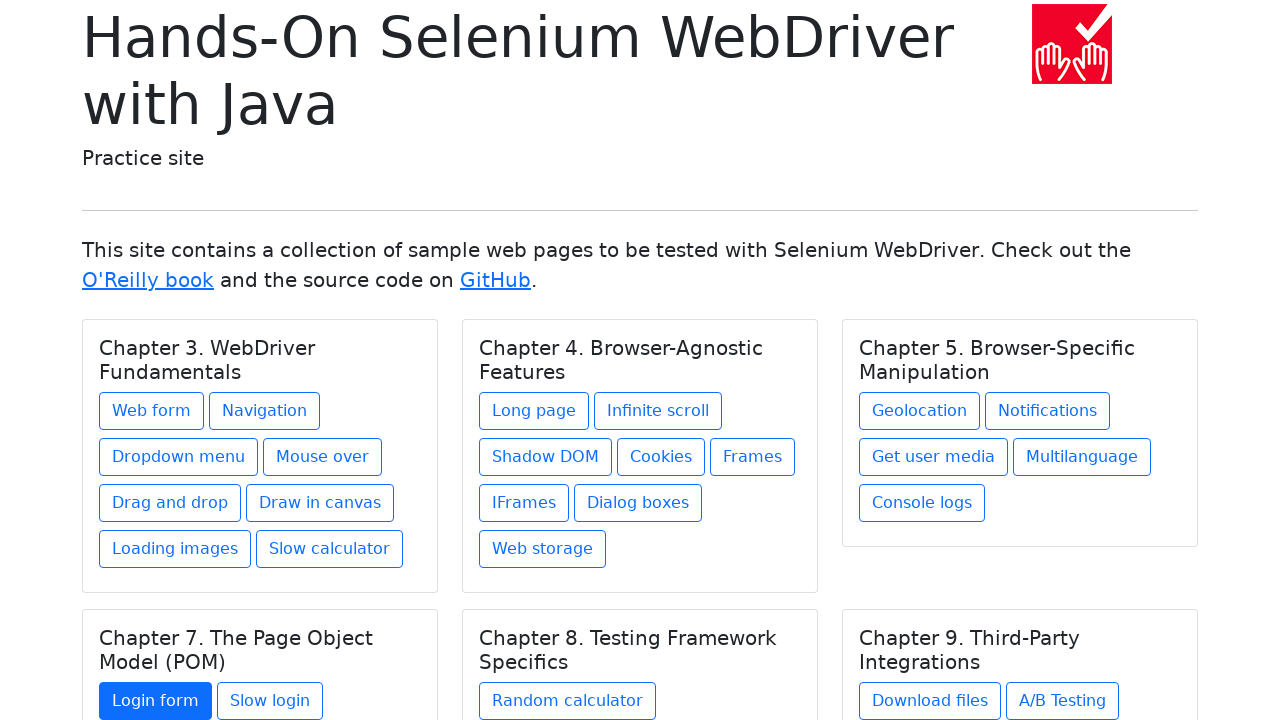

Re-selected chapter 4
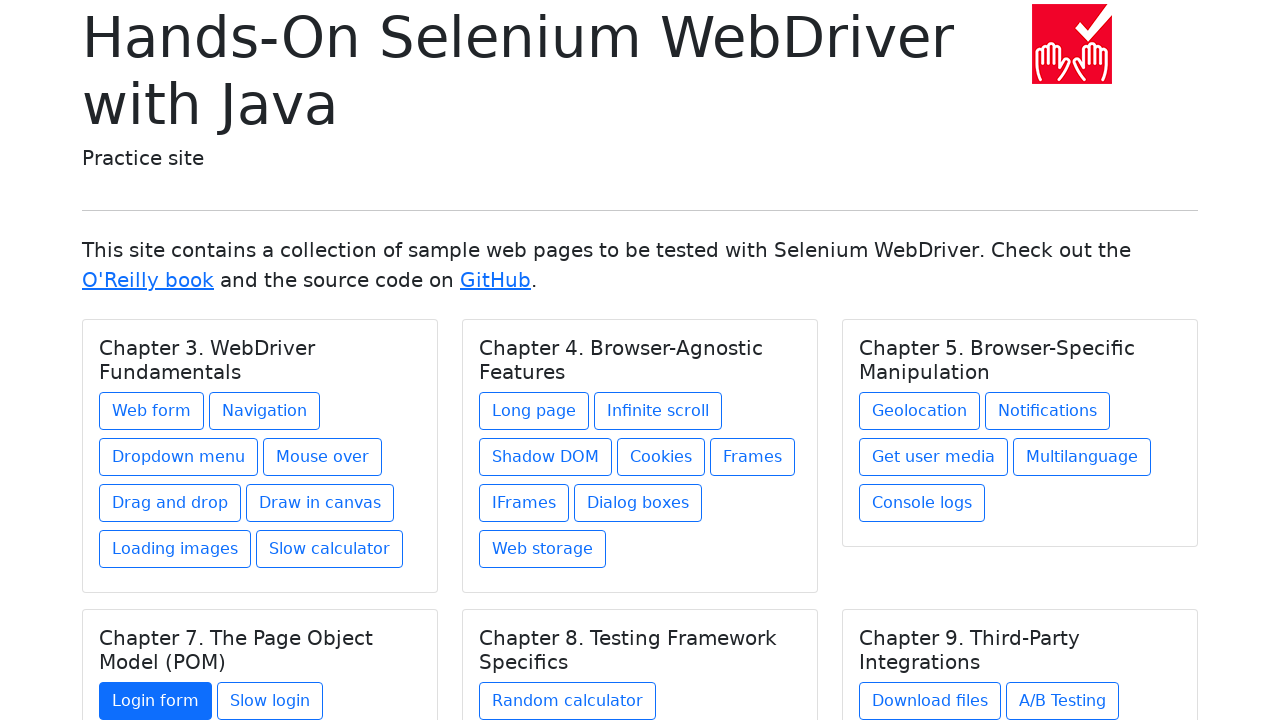

Re-fetched links in chapter 4
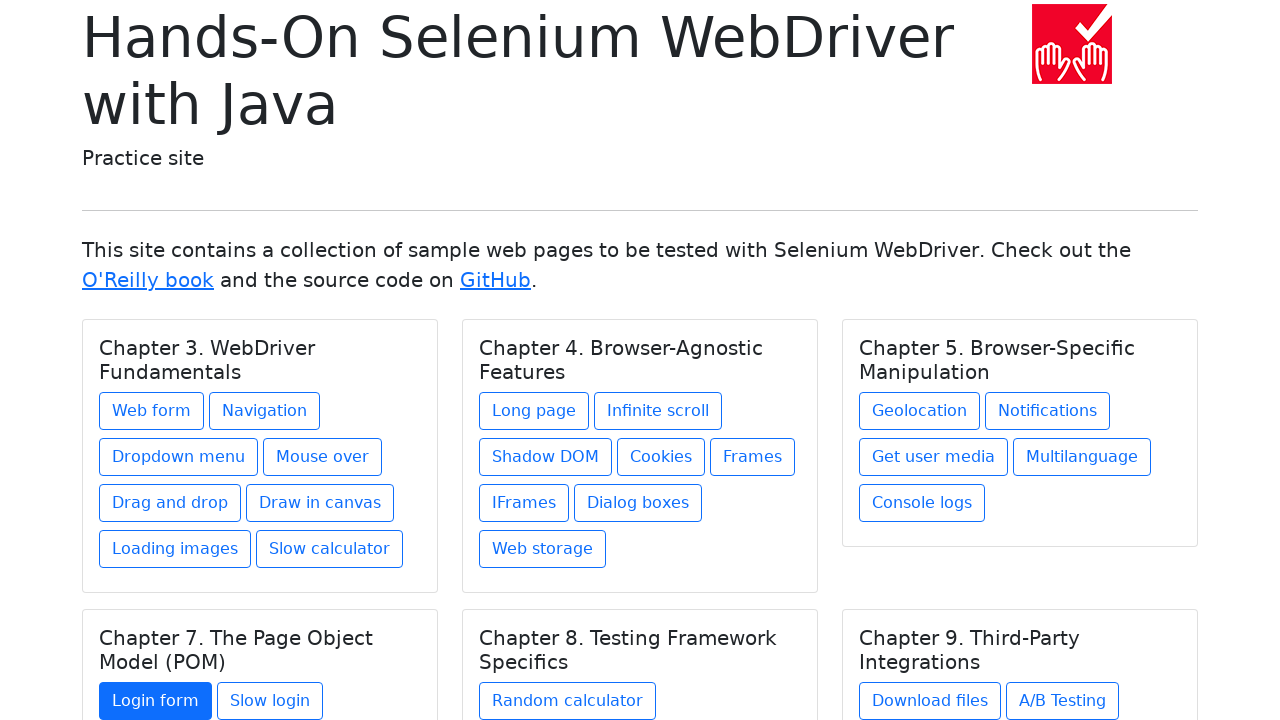

Clicked link 2 in chapter 4 at (270, 701) on h5.card-title >> nth=3 >> xpath=./../a >> nth=1
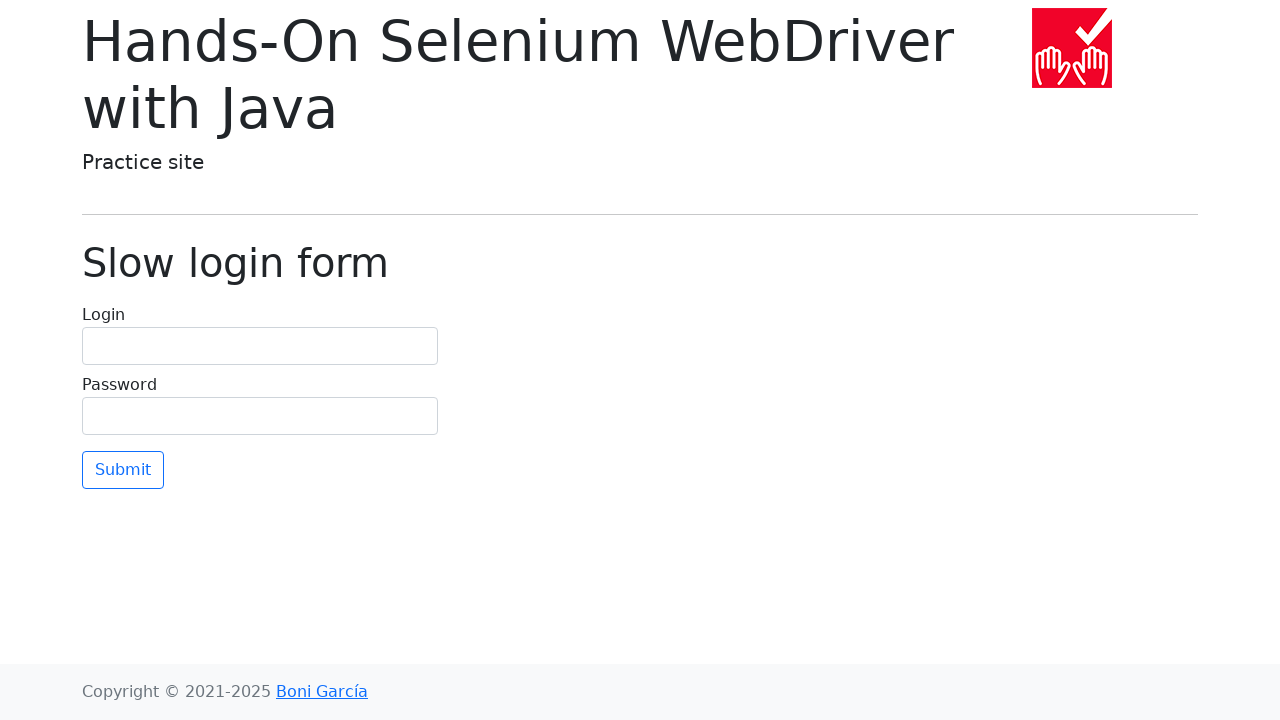

Waited for page load after clicking link 2 in chapter 4
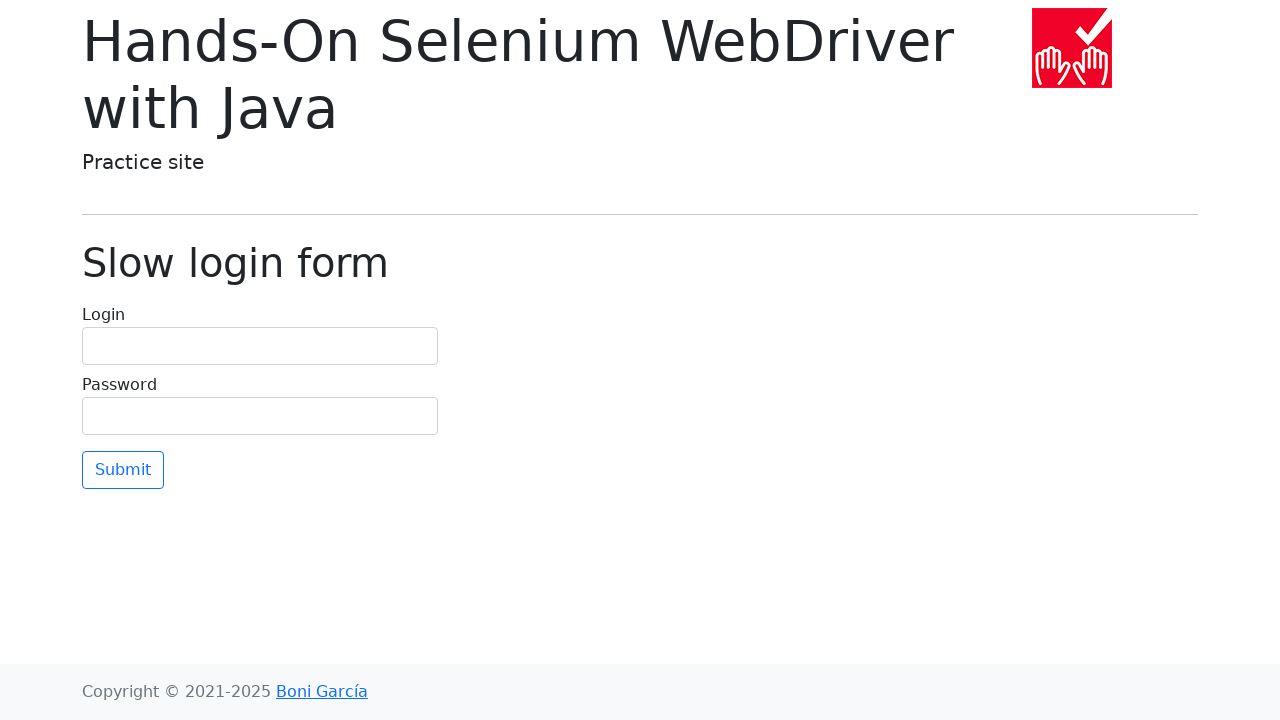

Navigated back to main page after visiting link 2 in chapter 4
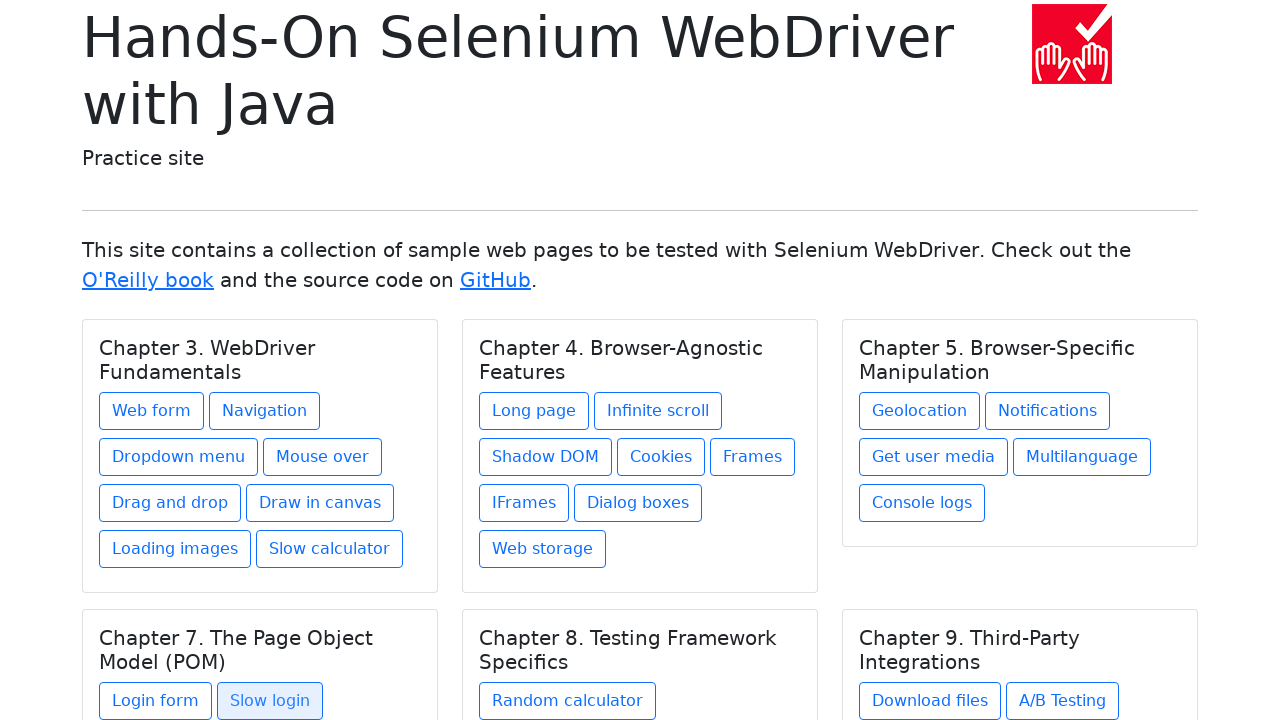

Waited for page load after navigating back
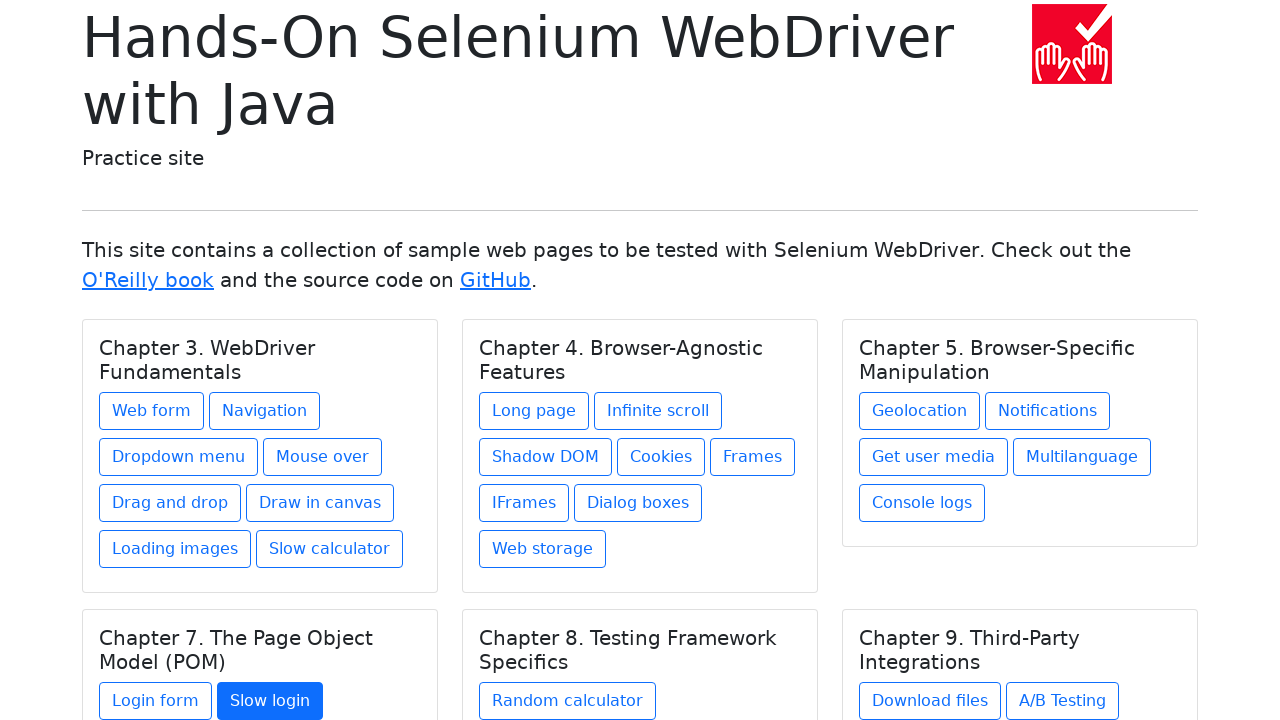

Re-fetched all chapters (iteration 5)
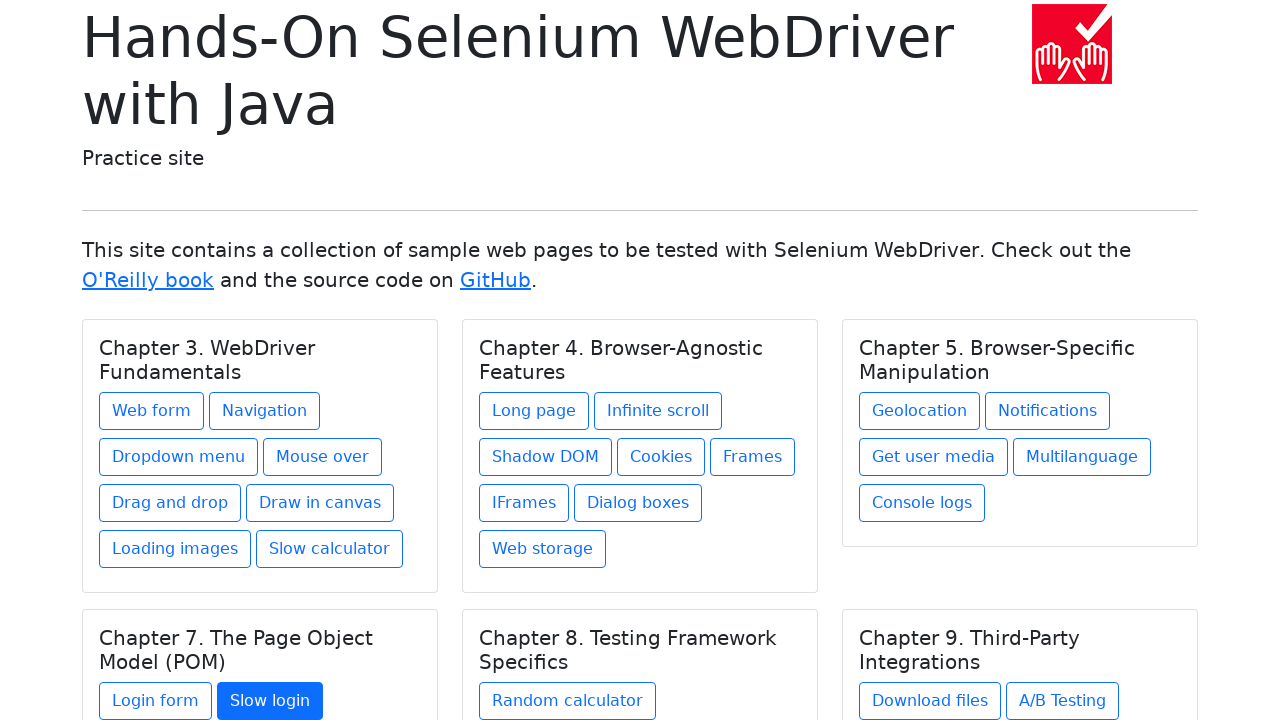

Selected chapter 5
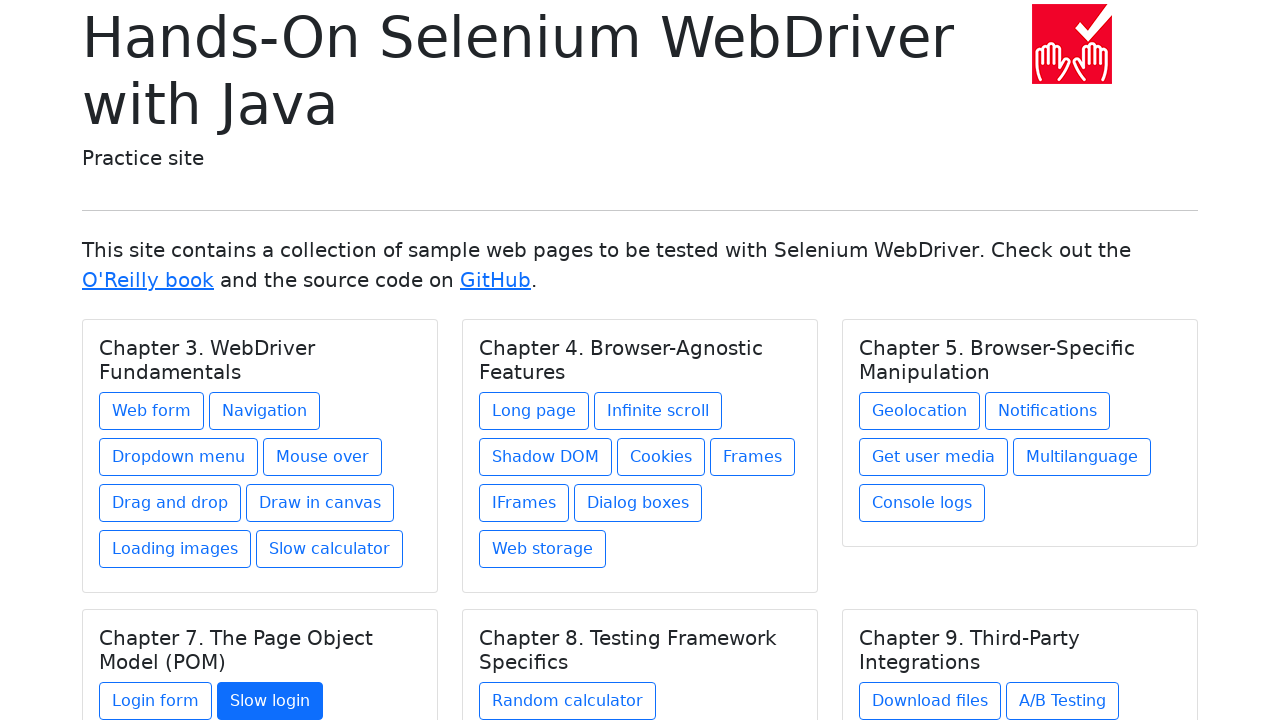

Retrieved all links in chapter 5
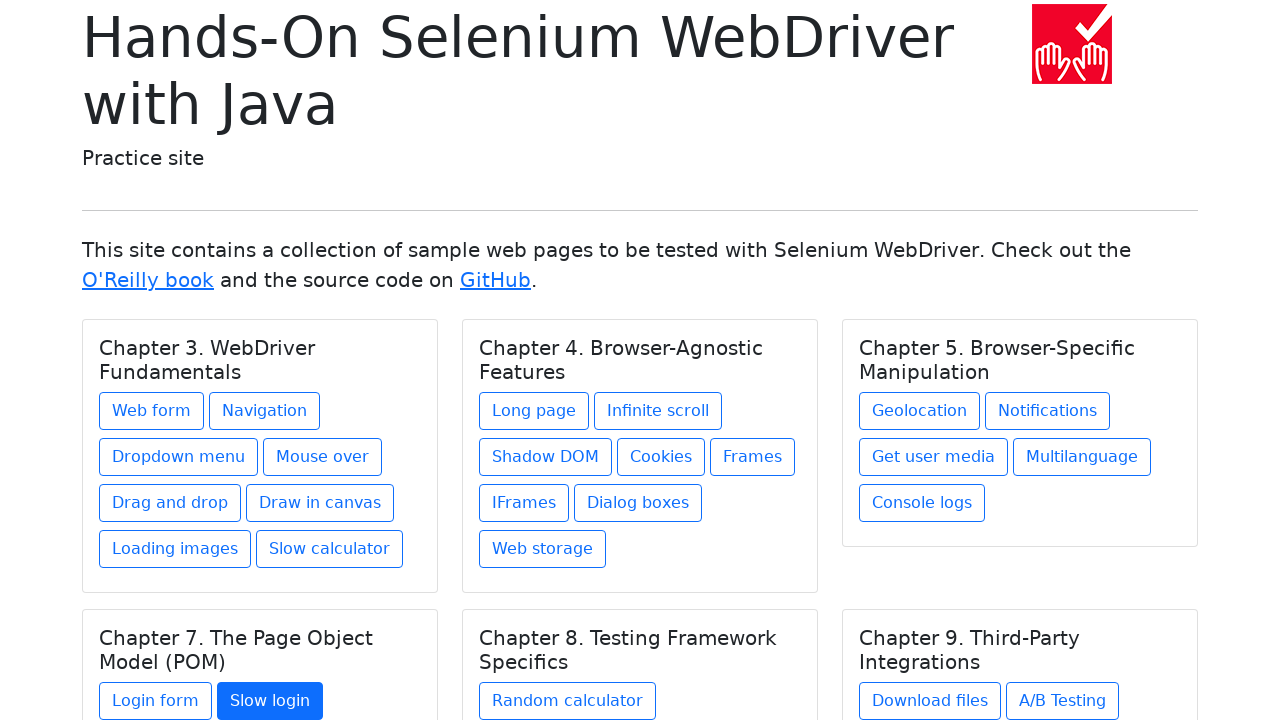

Found 1 links in chapter 5 (total: 24)
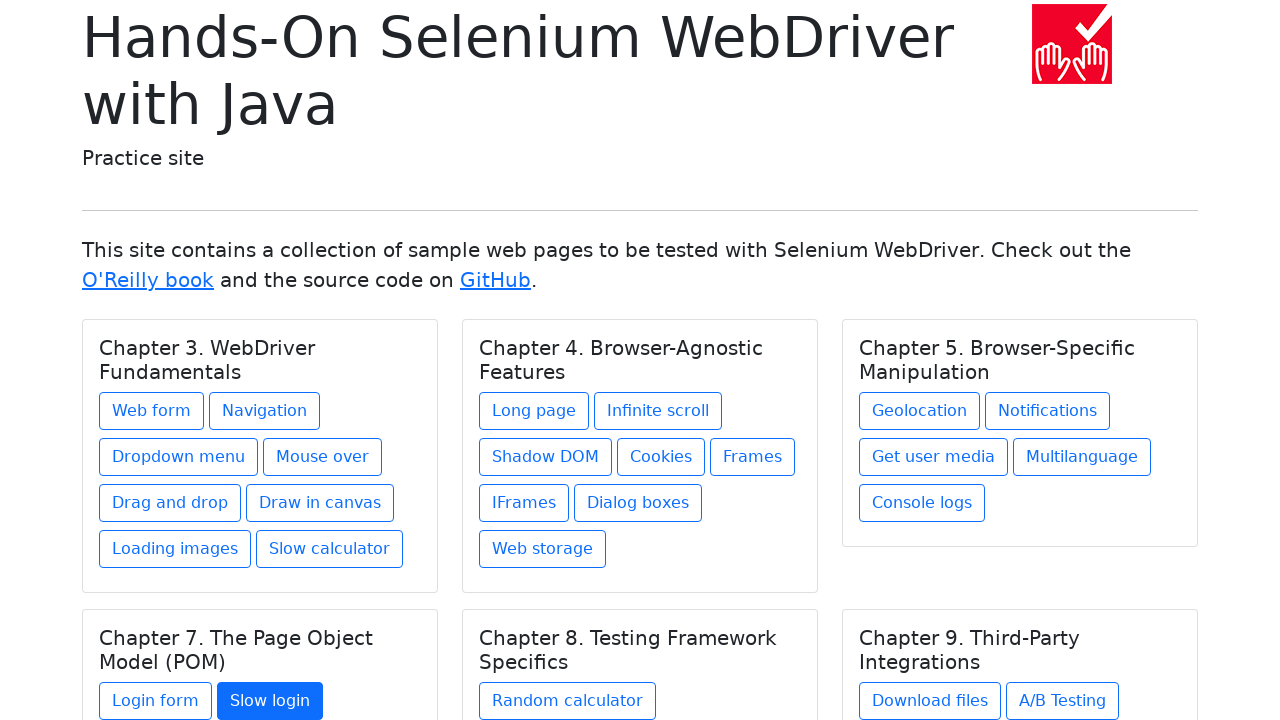

Re-fetched all chapters before clicking link 1 in chapter 5
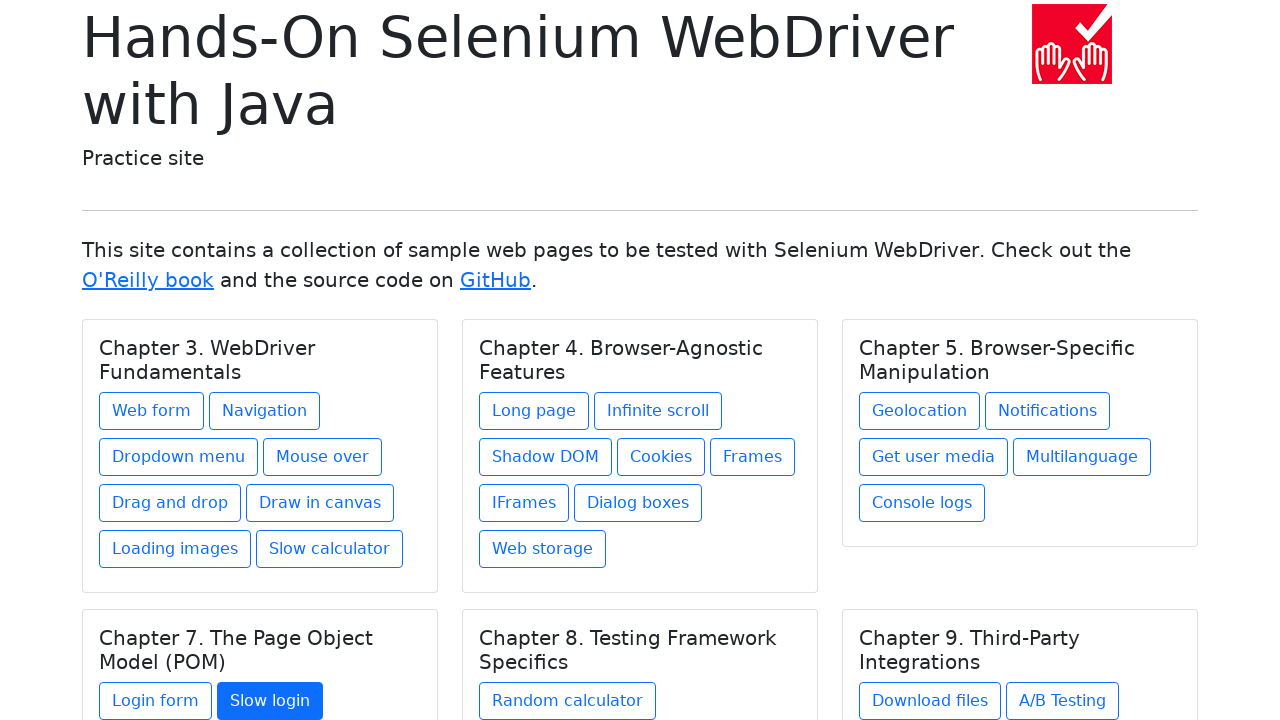

Re-selected chapter 5
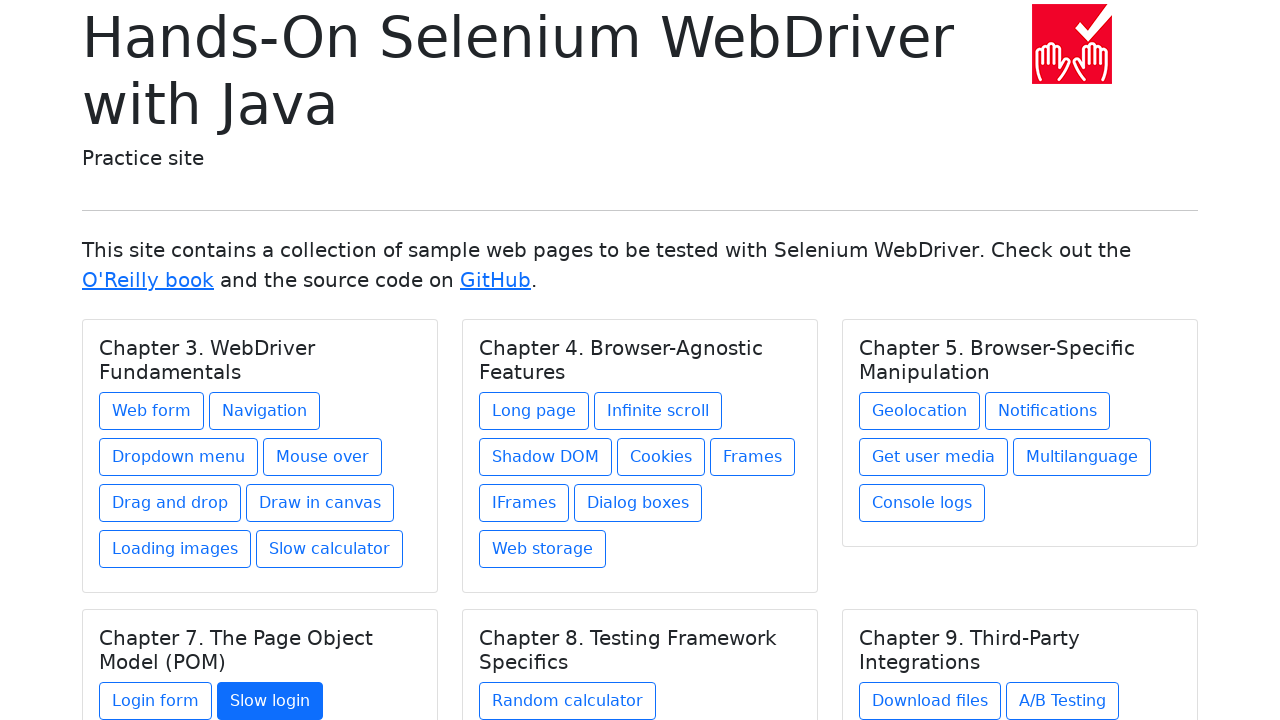

Re-fetched links in chapter 5
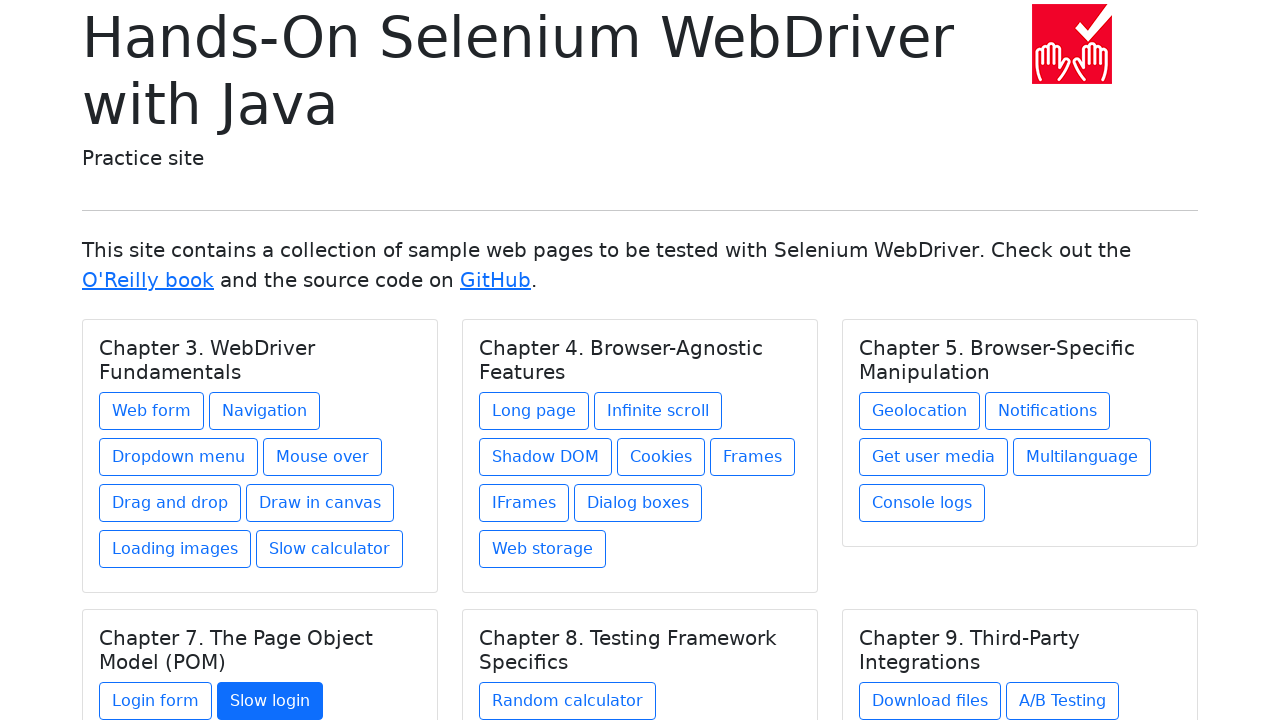

Clicked link 1 in chapter 5 at (568, 701) on h5.card-title >> nth=4 >> xpath=./../a >> nth=0
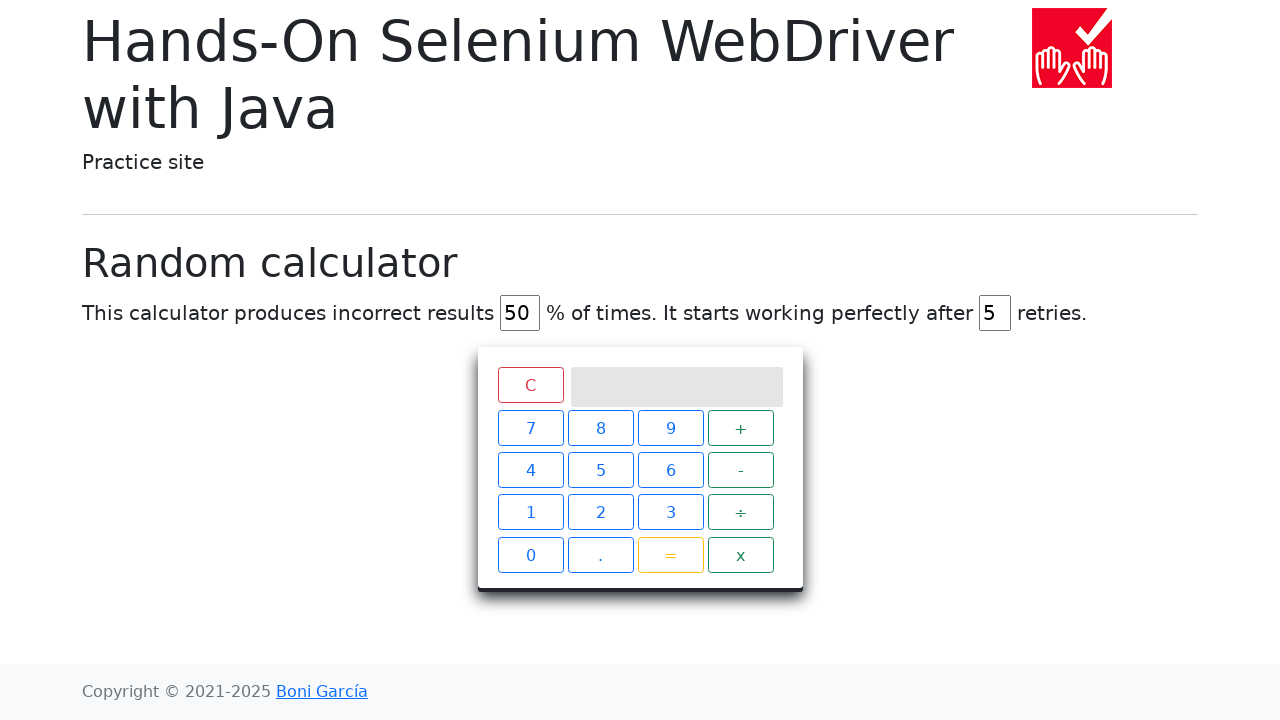

Waited for page load after clicking link 1 in chapter 5
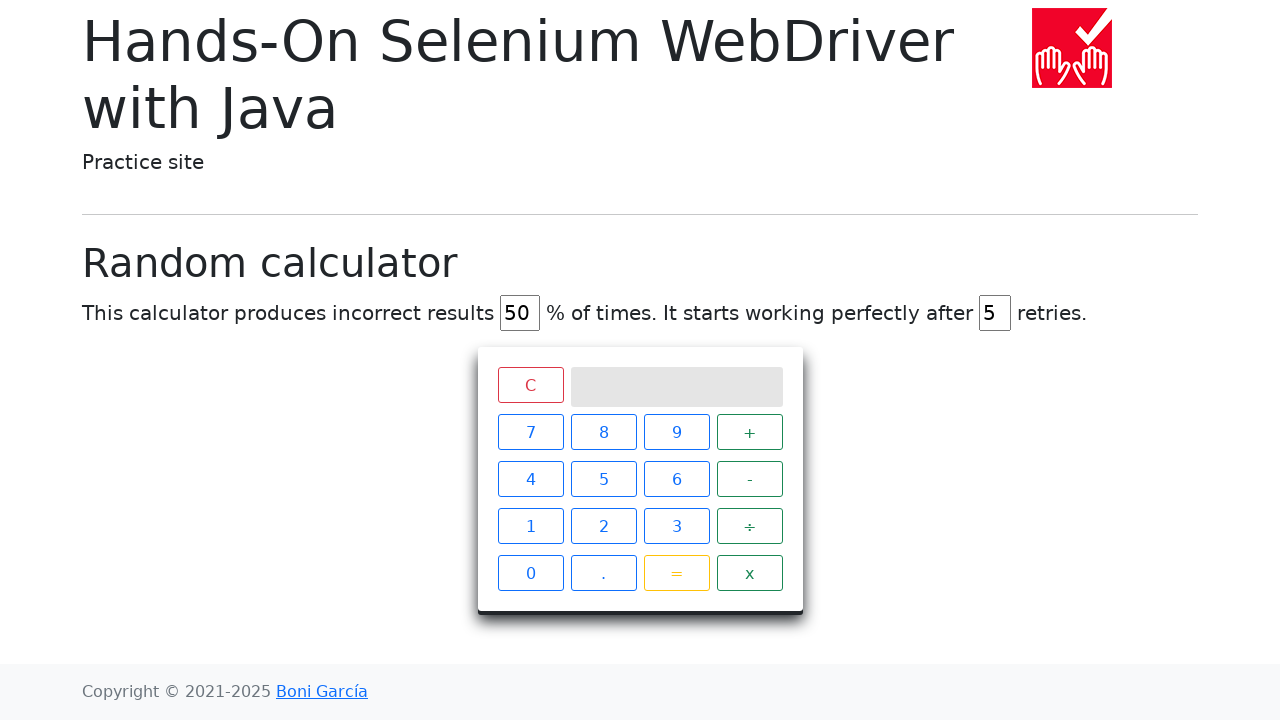

Navigated back to main page after visiting link 1 in chapter 5
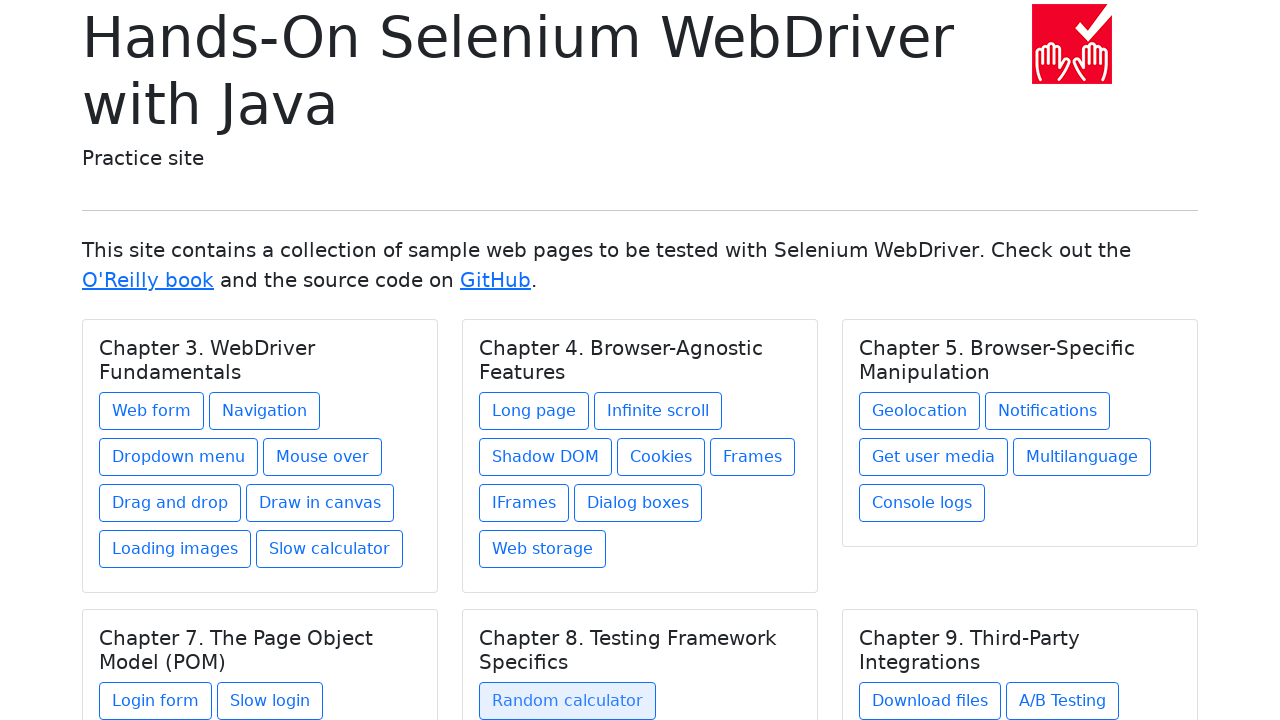

Waited for page load after navigating back
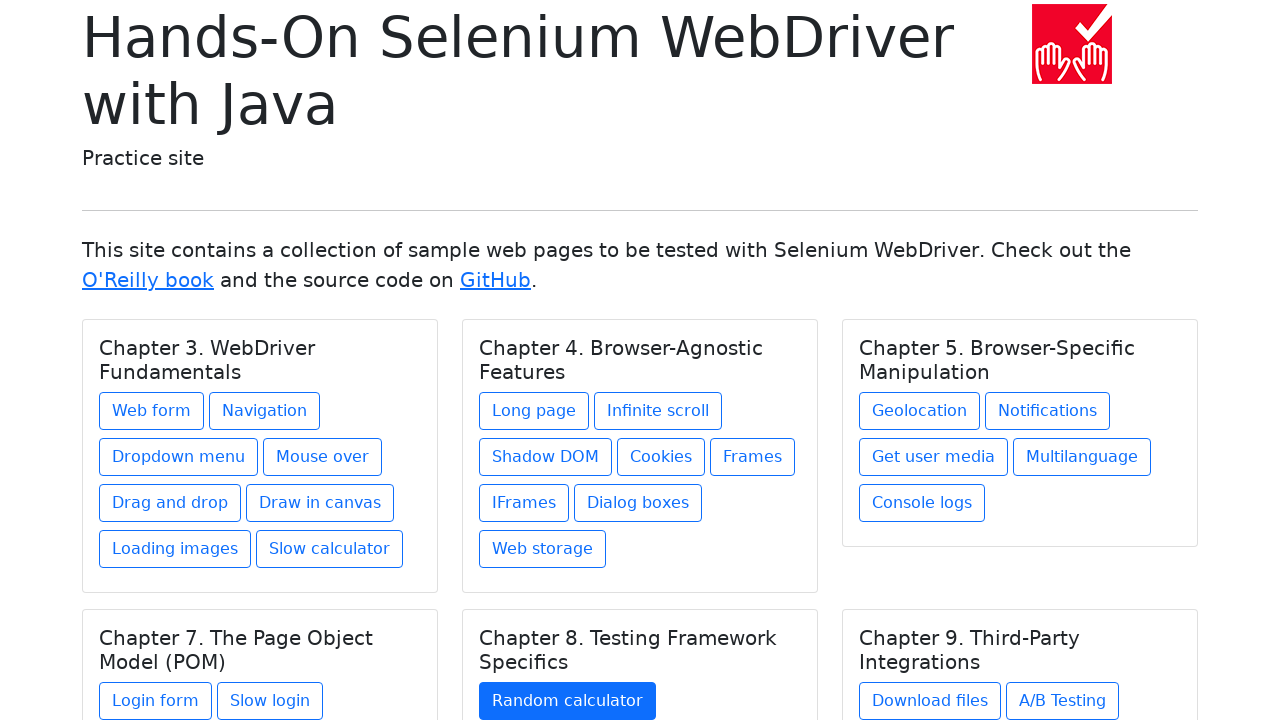

Re-fetched all chapters (iteration 6)
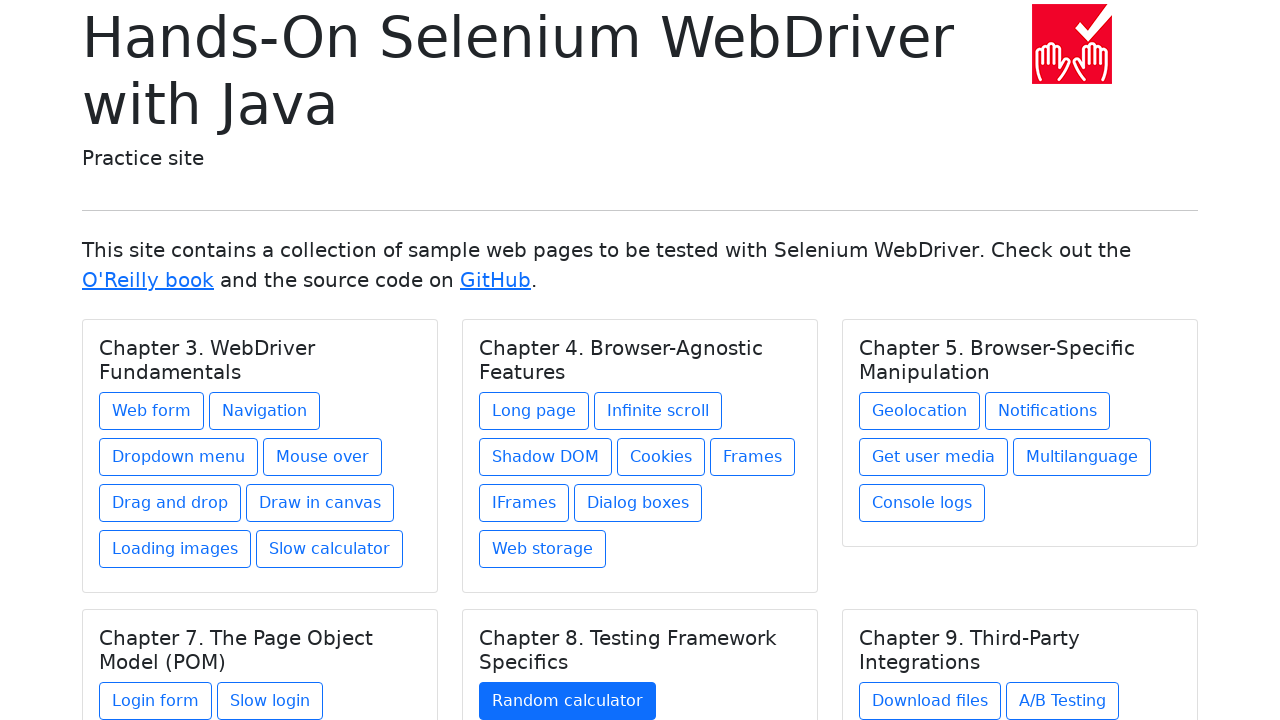

Selected chapter 6
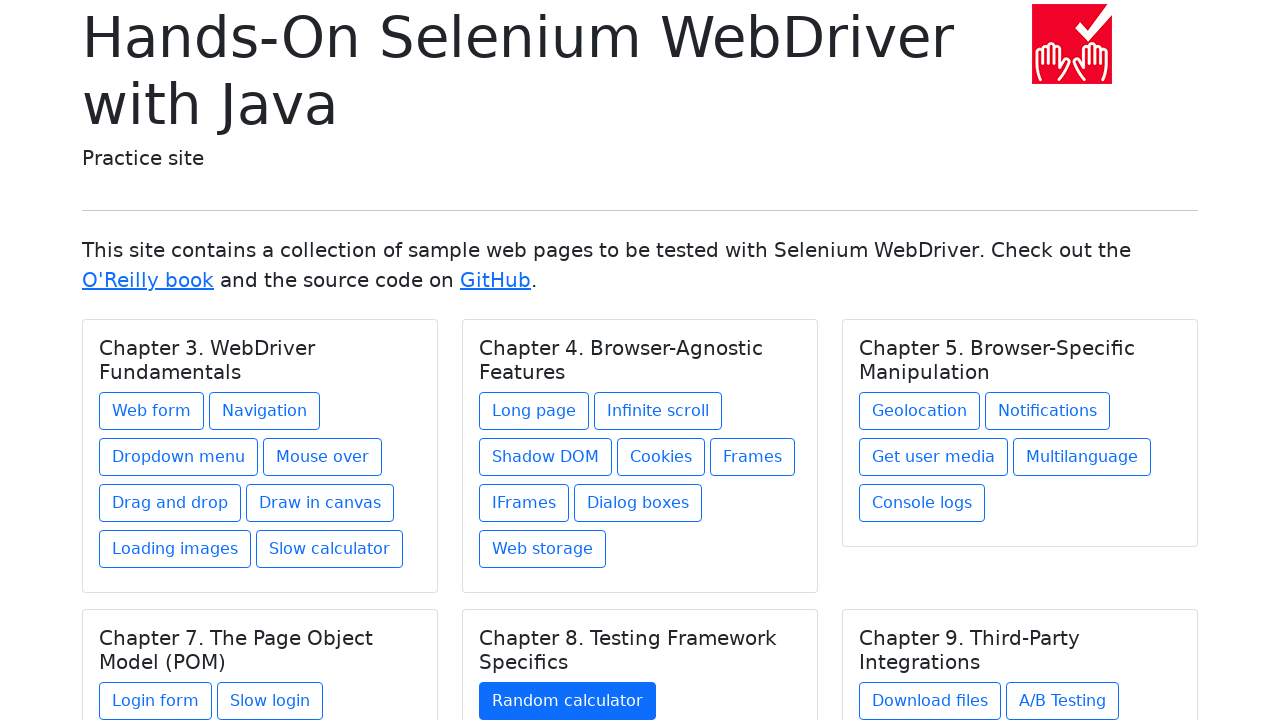

Retrieved all links in chapter 6
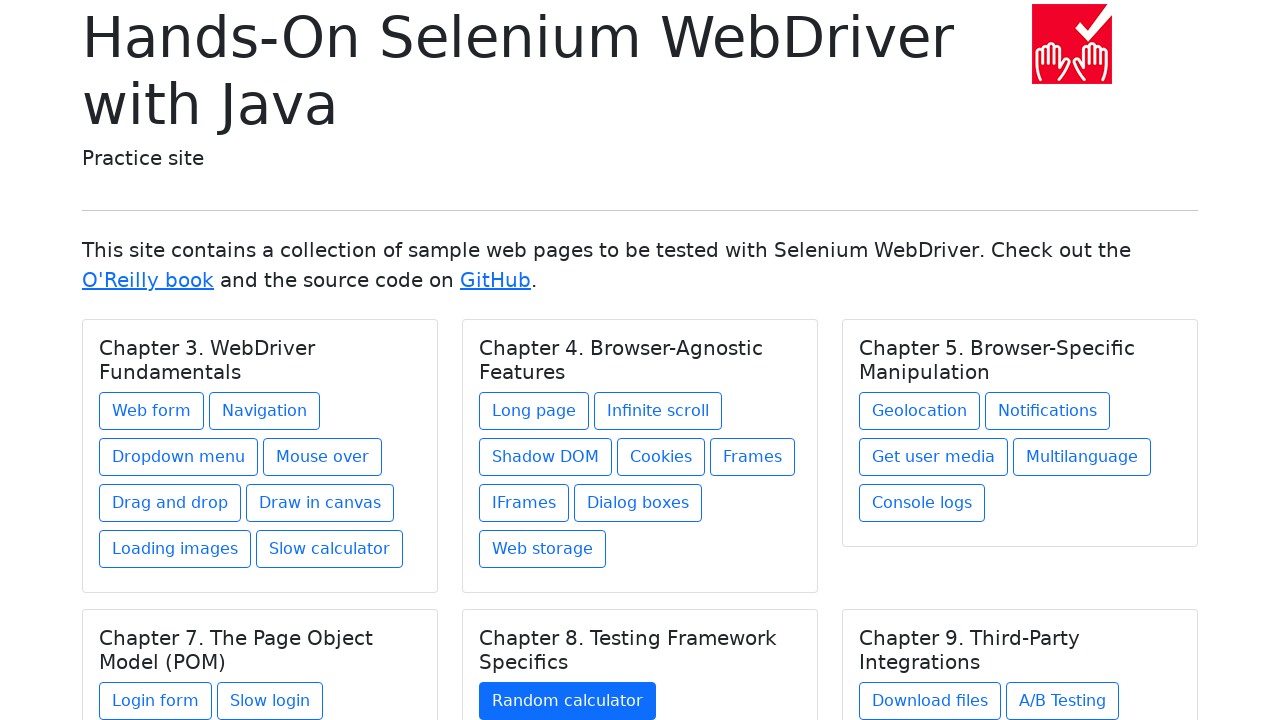

Found 3 links in chapter 6 (total: 27)
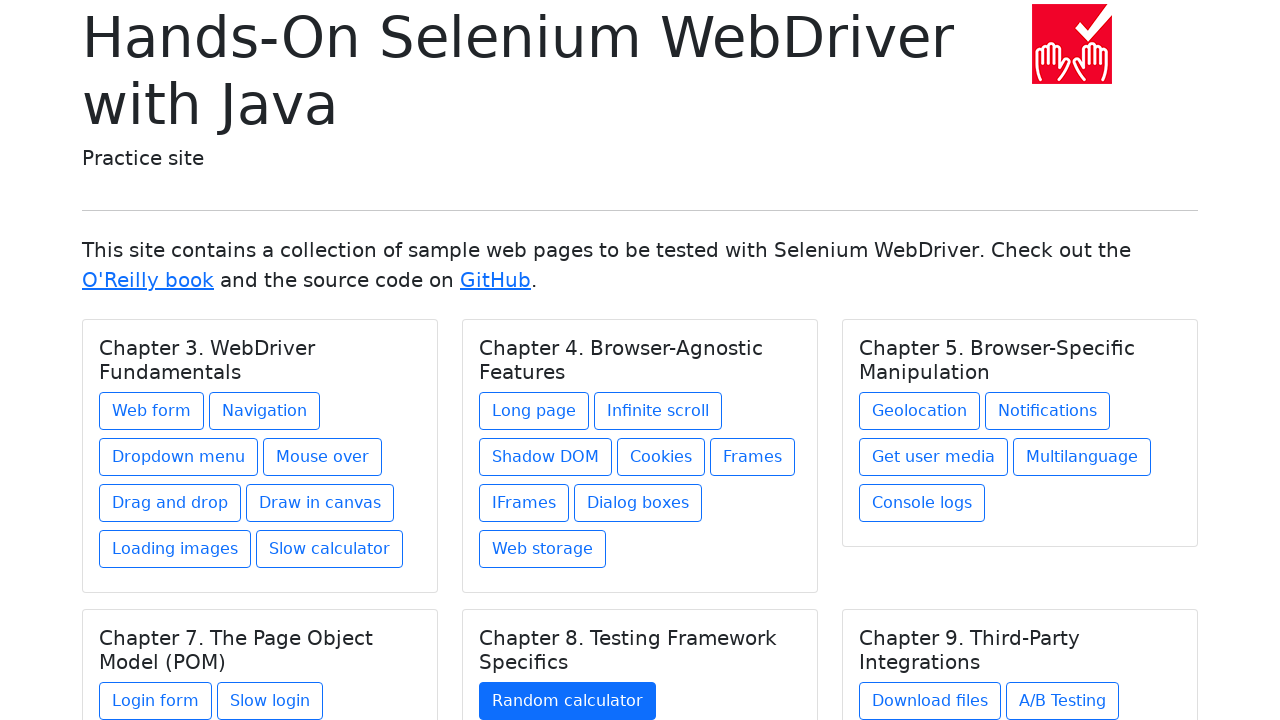

Re-fetched all chapters before clicking link 1 in chapter 6
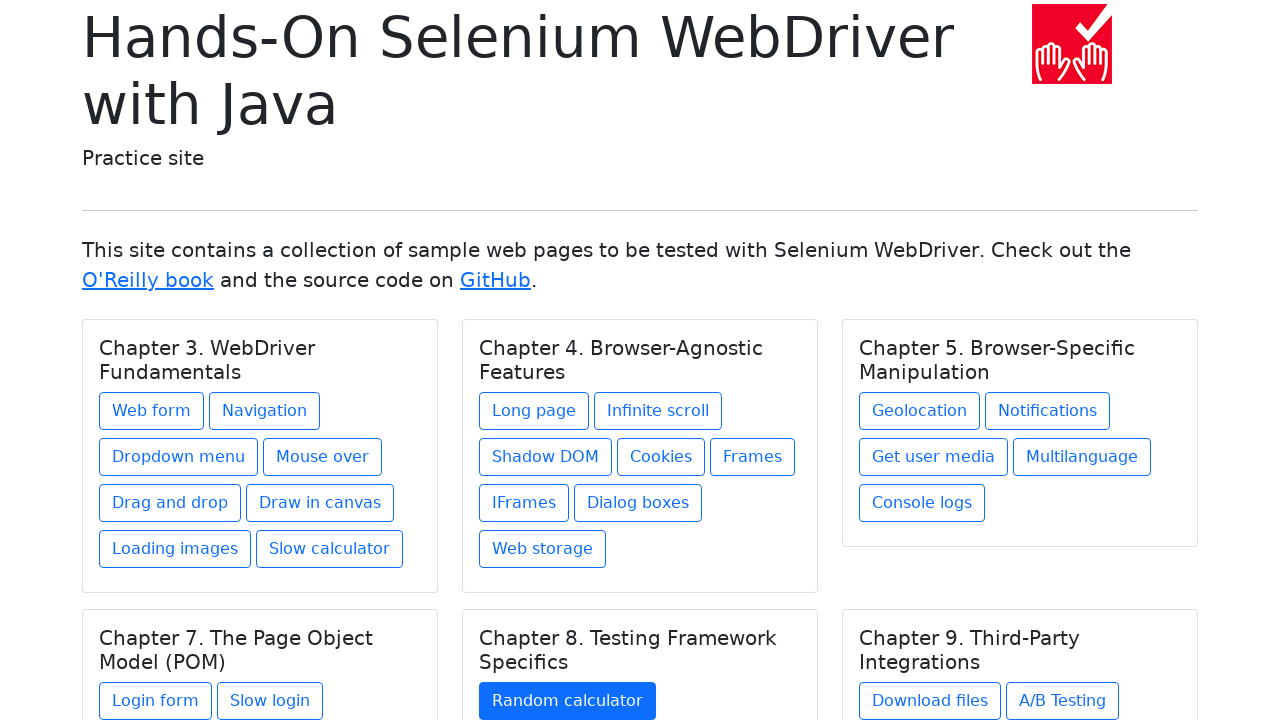

Re-selected chapter 6
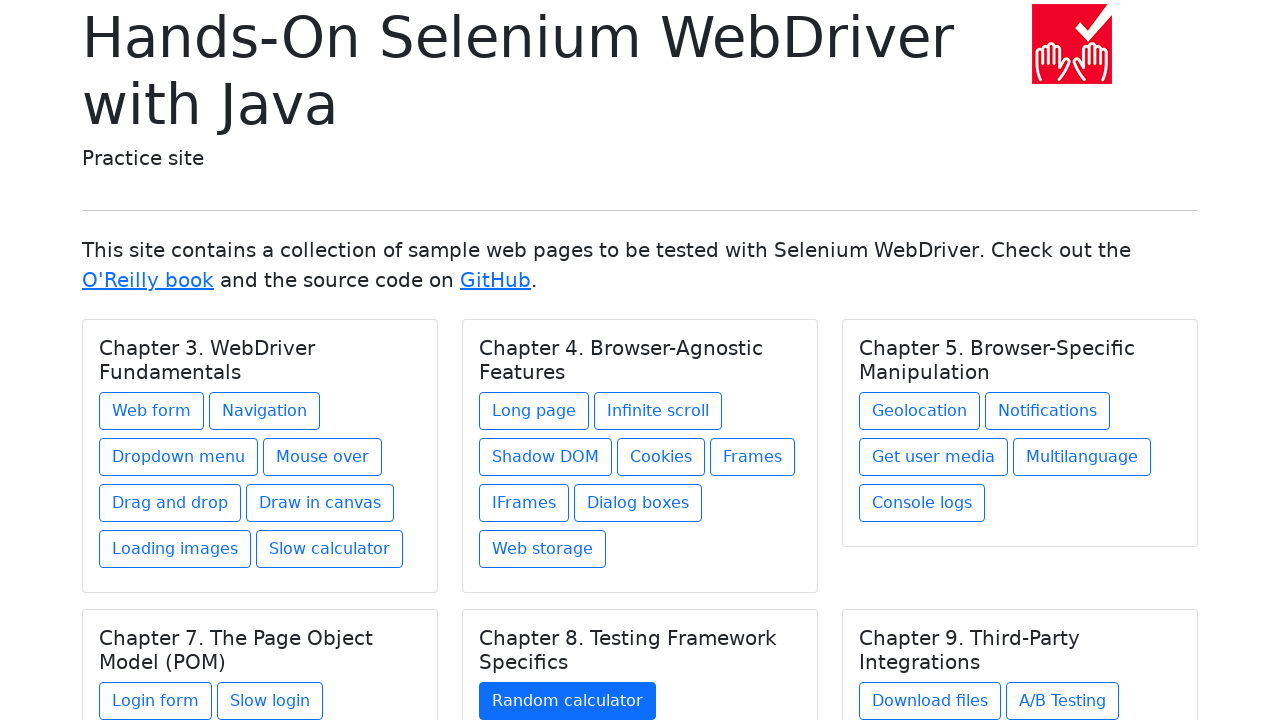

Re-fetched links in chapter 6
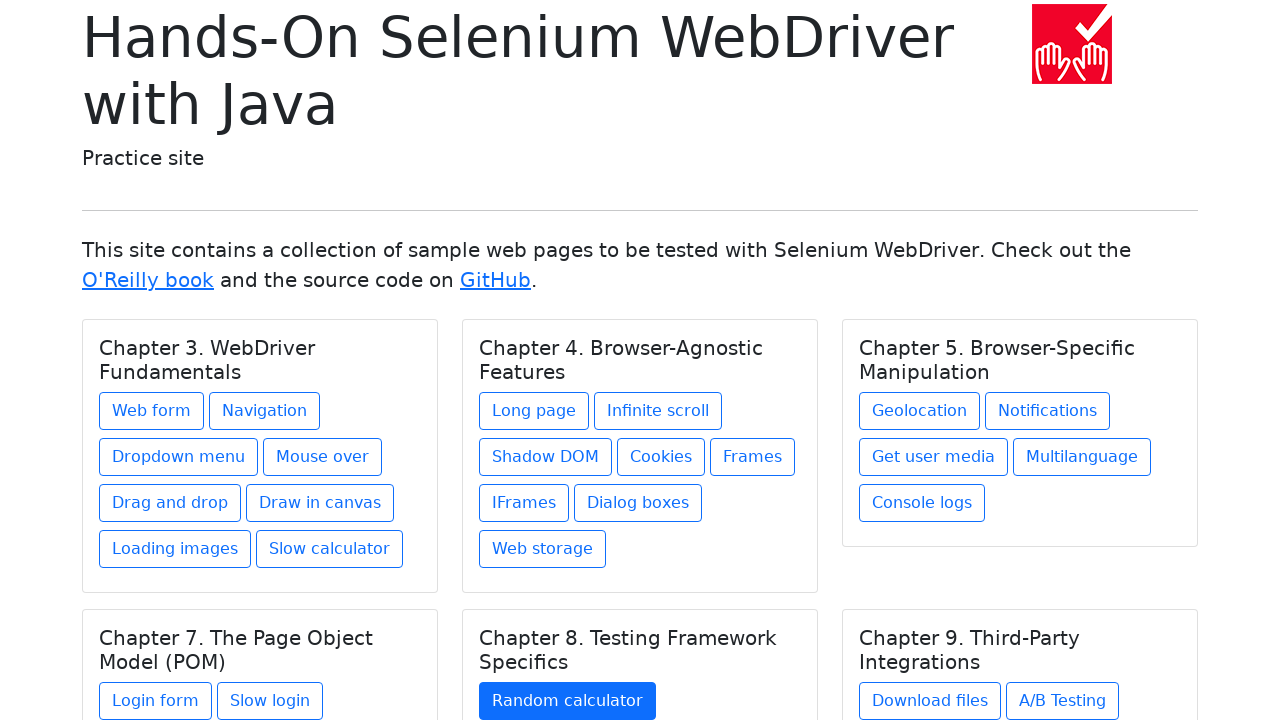

Clicked link 1 in chapter 6 at (930, 701) on h5.card-title >> nth=5 >> xpath=./../a >> nth=0
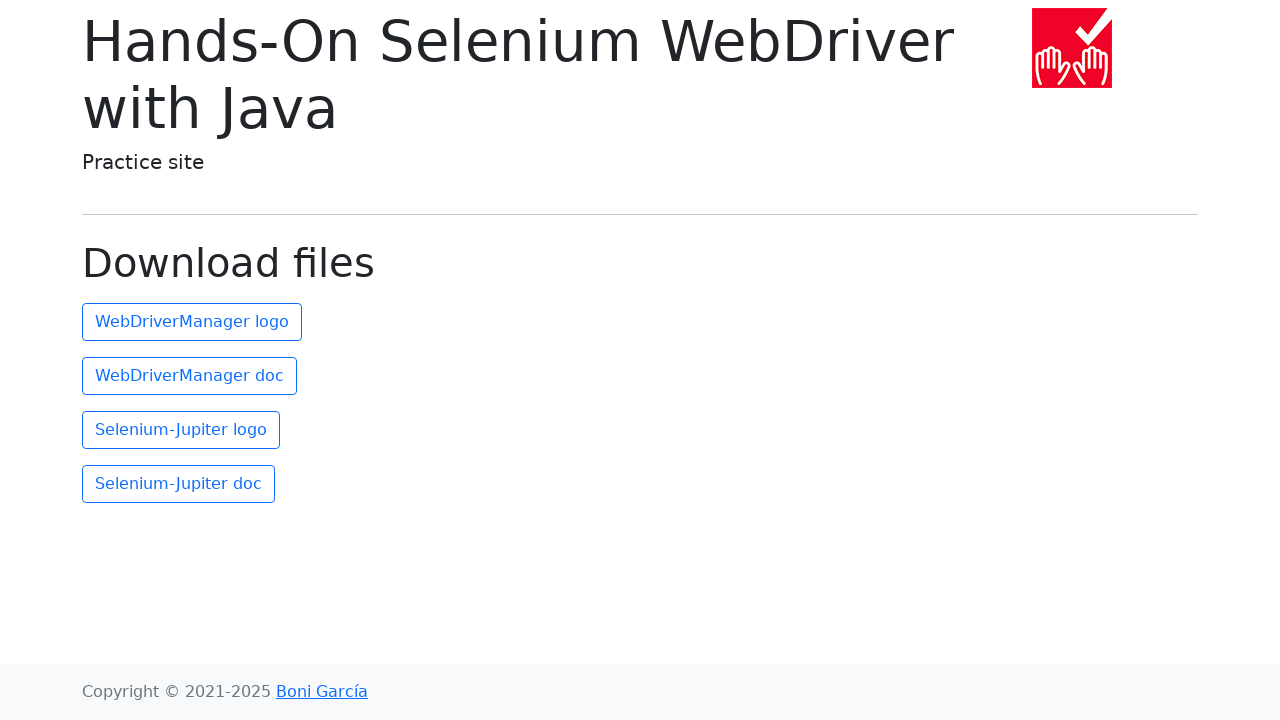

Waited for page load after clicking link 1 in chapter 6
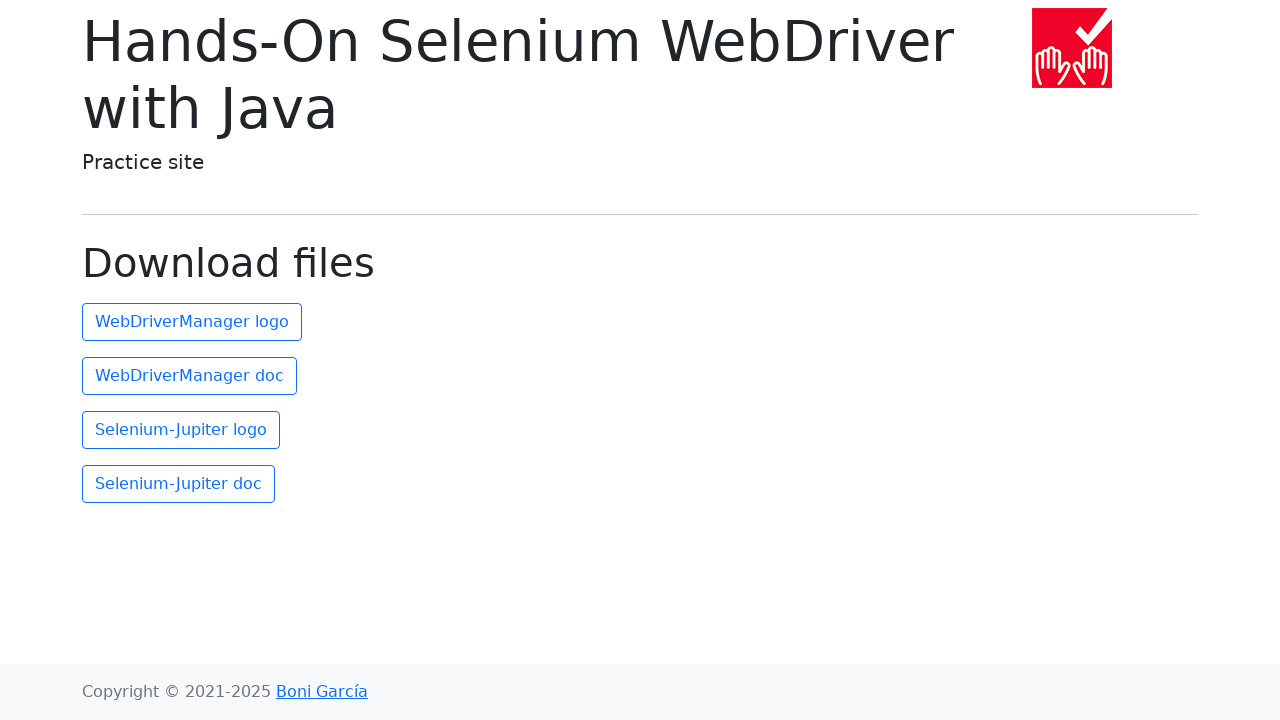

Navigated back to main page after visiting link 1 in chapter 6
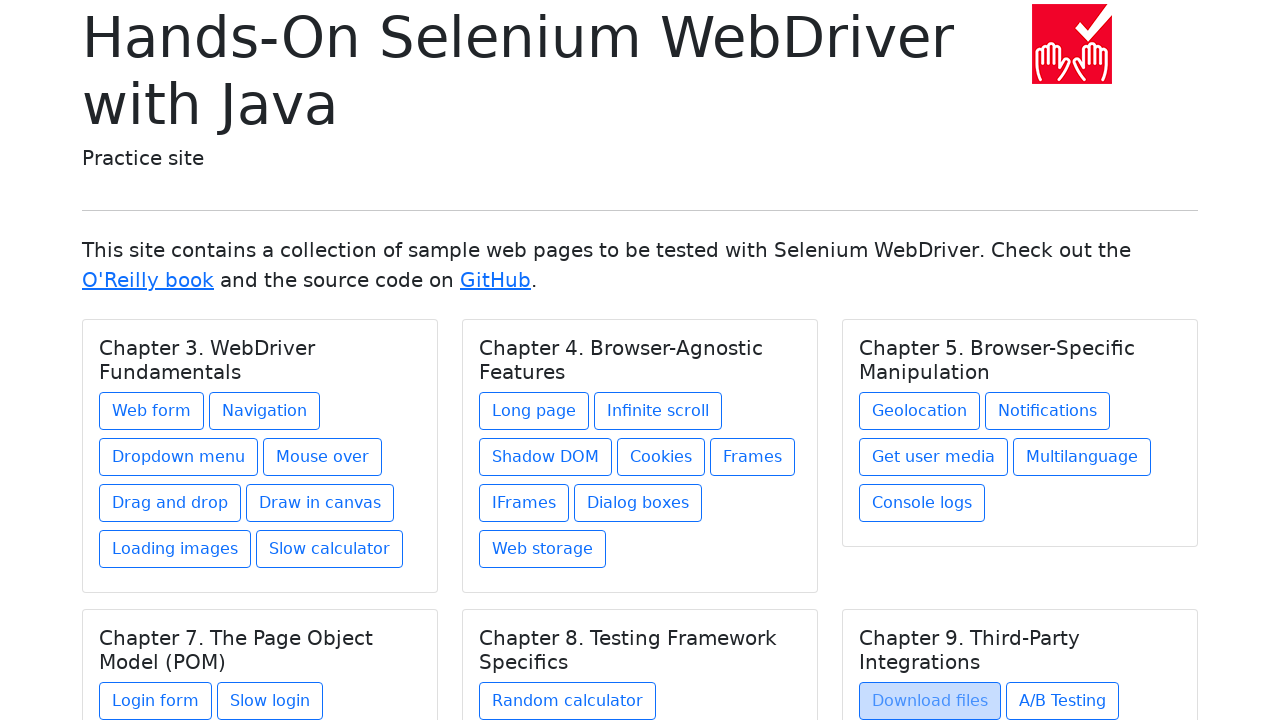

Waited for page load after navigating back
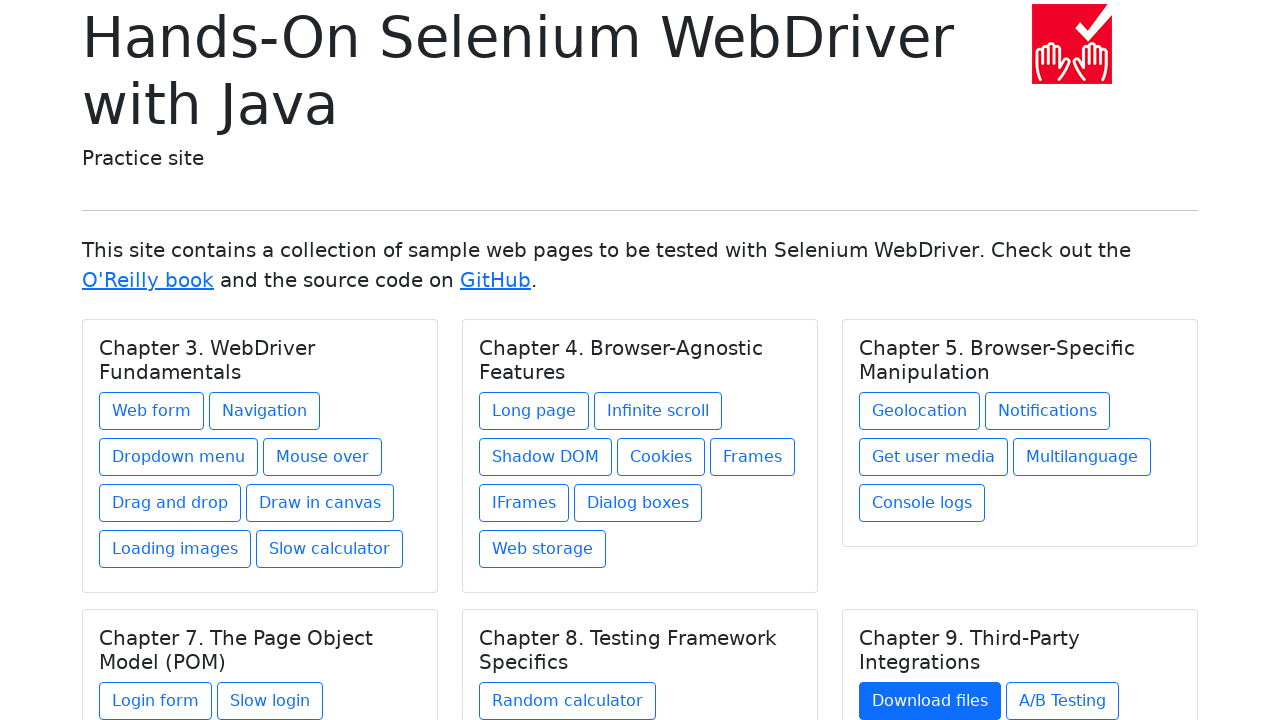

Re-fetched all chapters before clicking link 2 in chapter 6
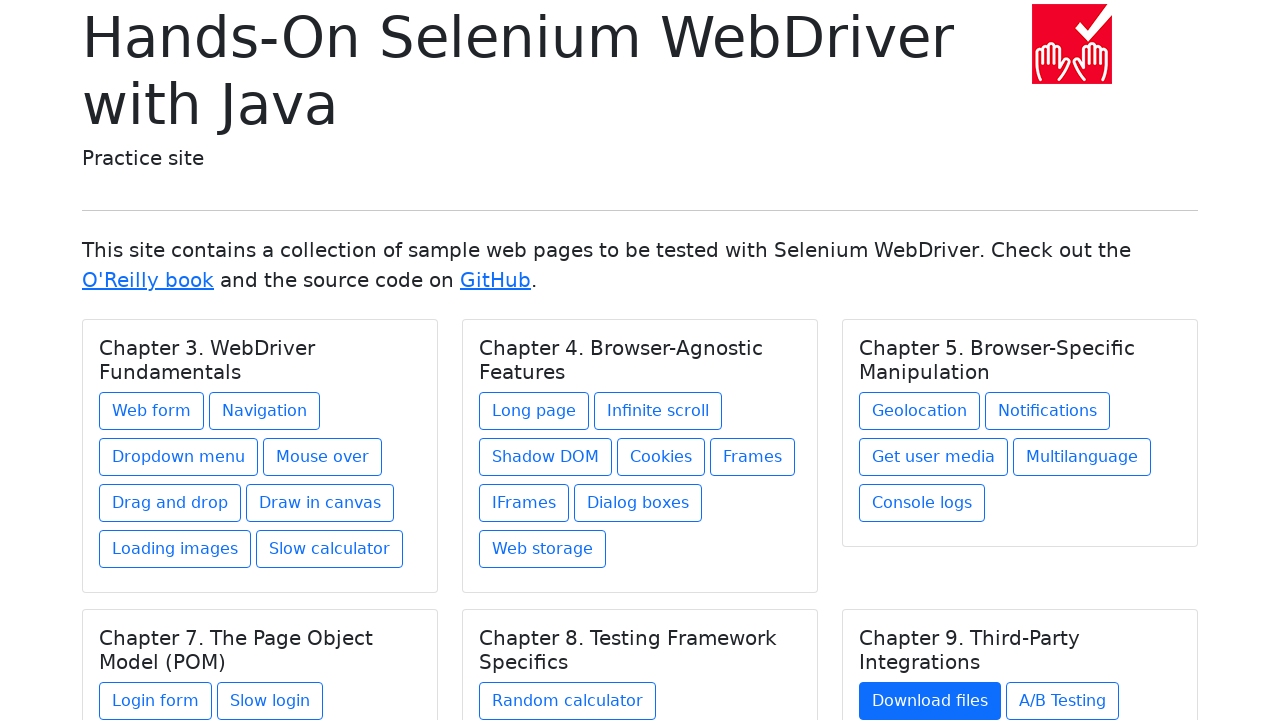

Re-selected chapter 6
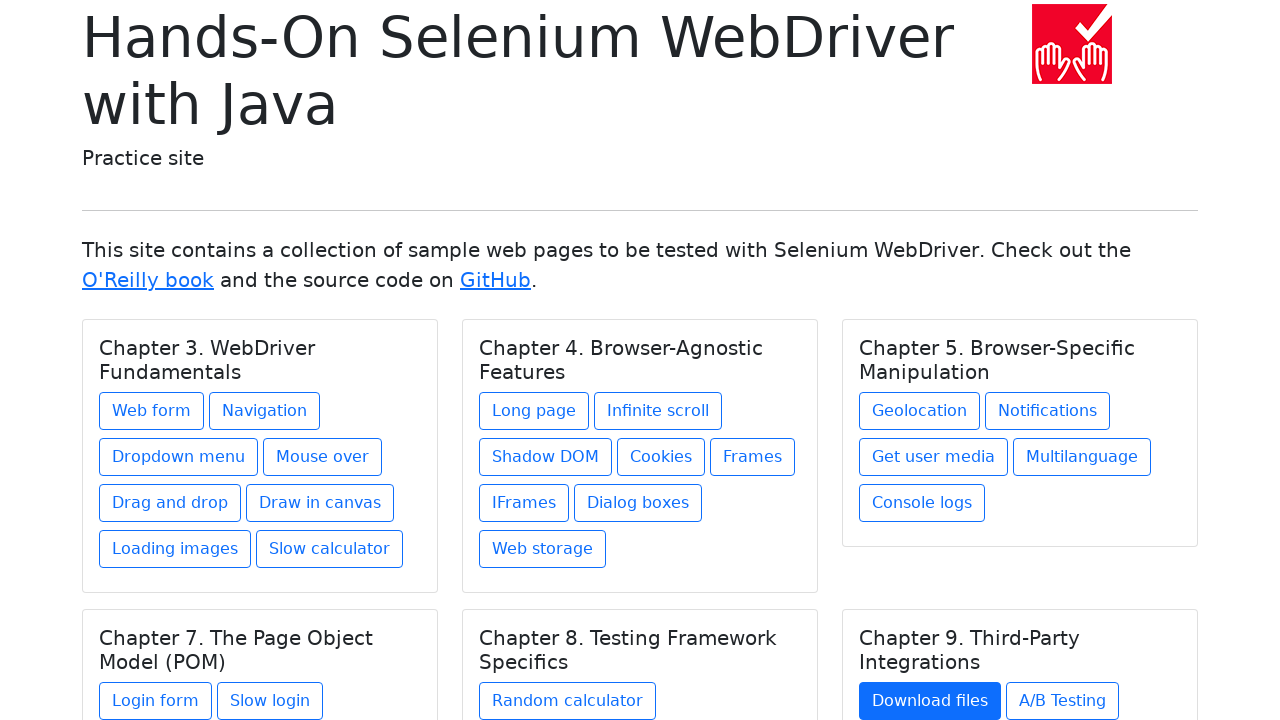

Re-fetched links in chapter 6
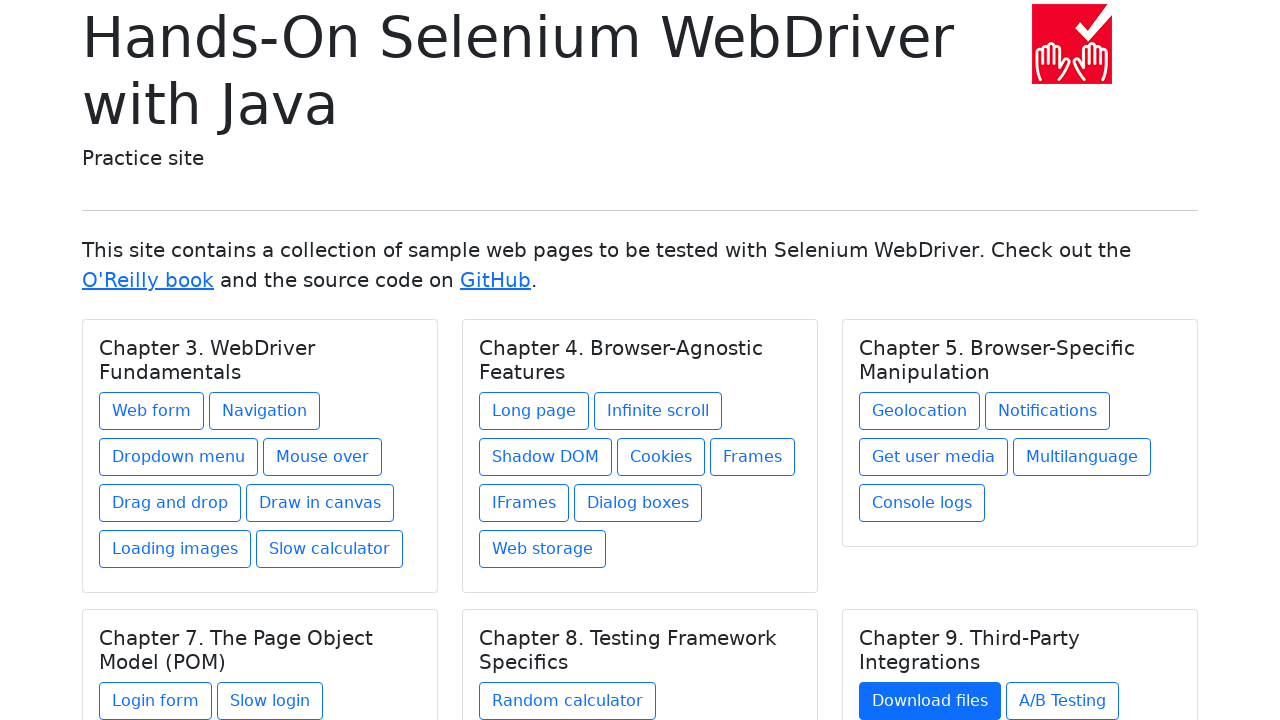

Clicked link 2 in chapter 6 at (1062, 701) on h5.card-title >> nth=5 >> xpath=./../a >> nth=1
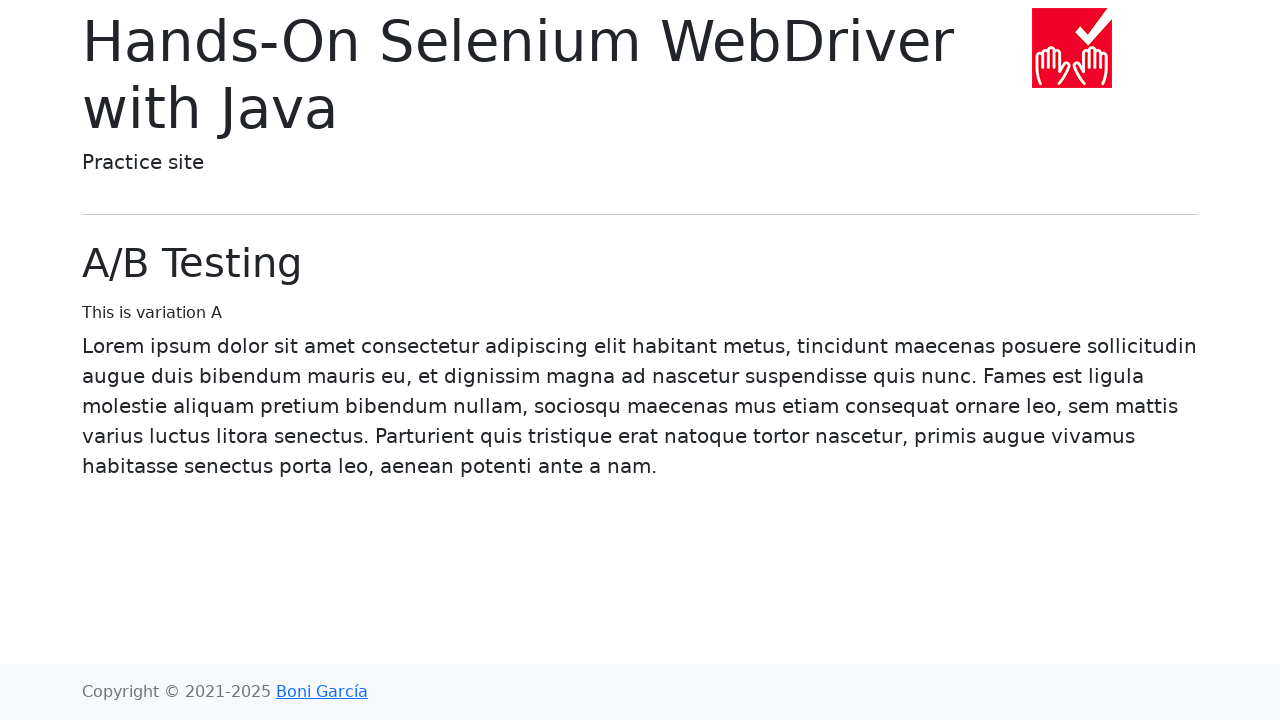

Waited for page load after clicking link 2 in chapter 6
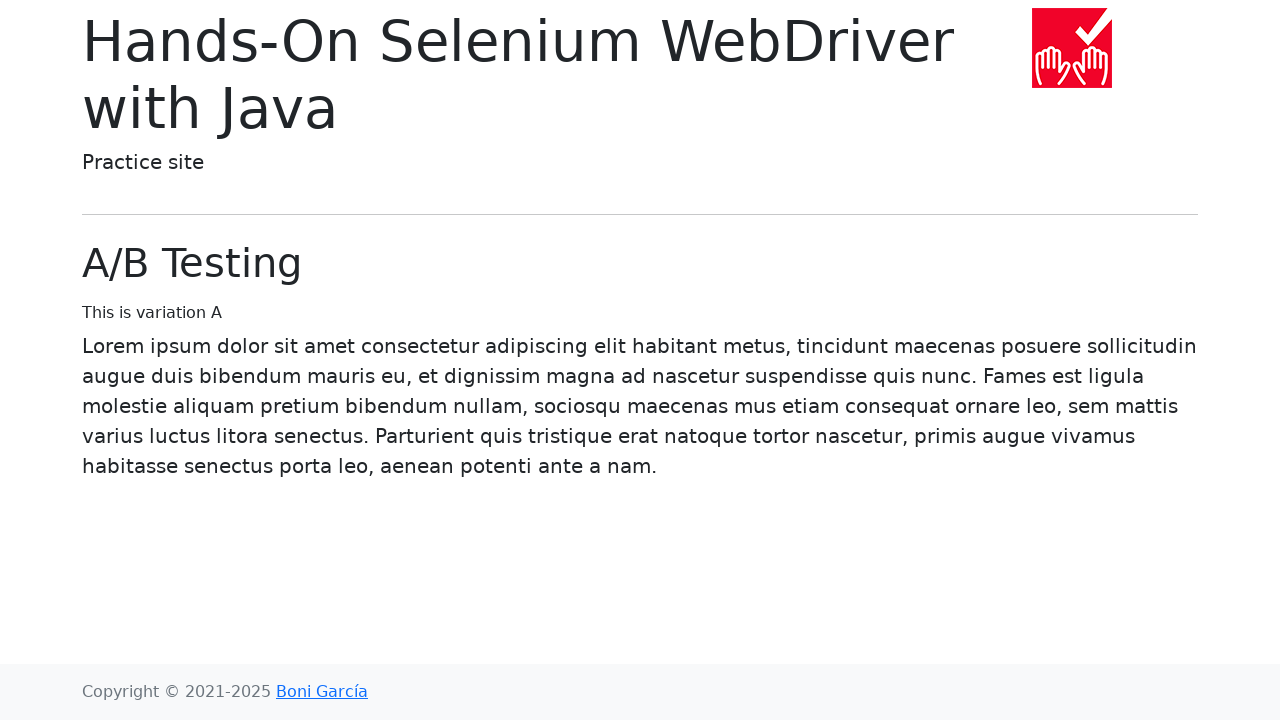

Navigated back to main page after visiting link 2 in chapter 6
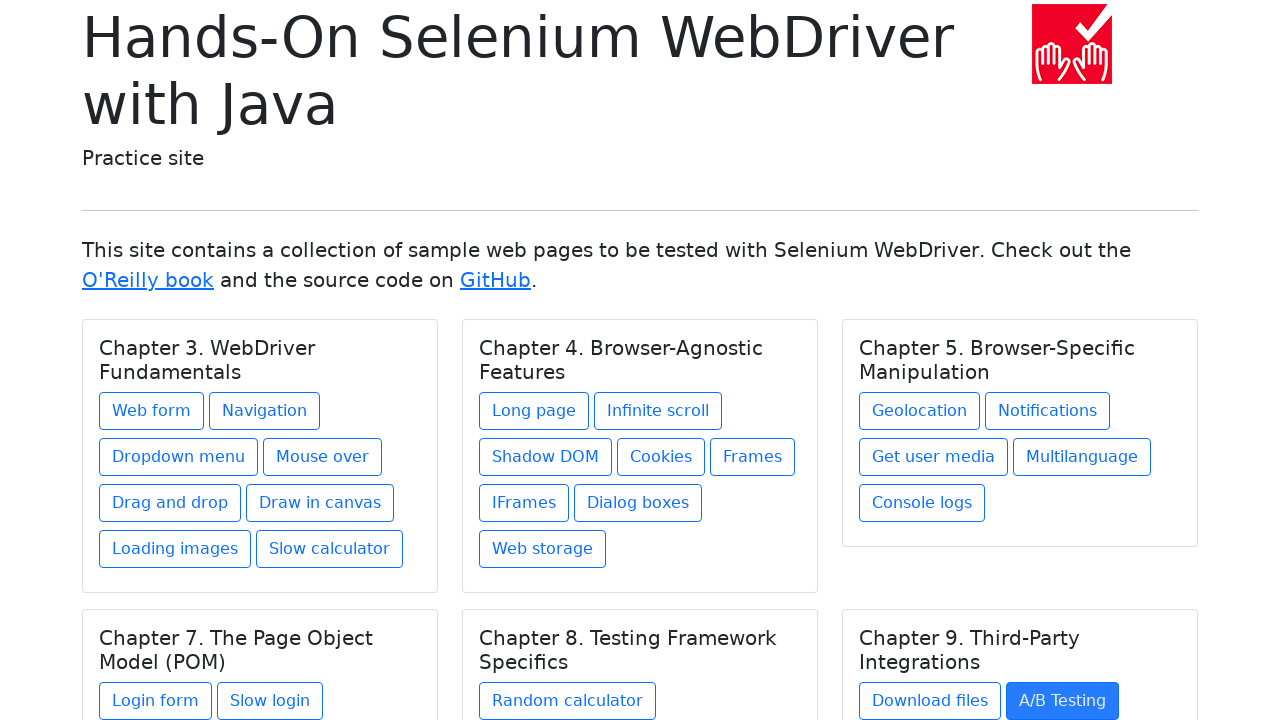

Waited for page load after navigating back
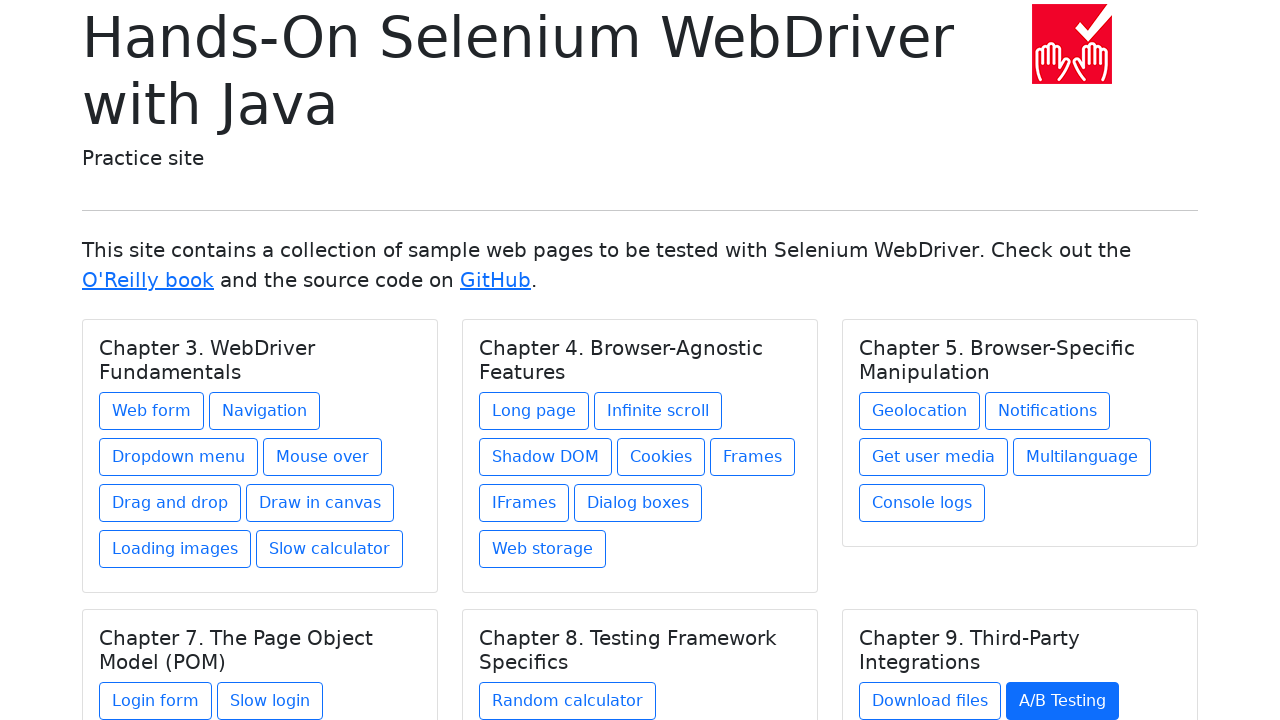

Re-fetched all chapters before clicking link 3 in chapter 6
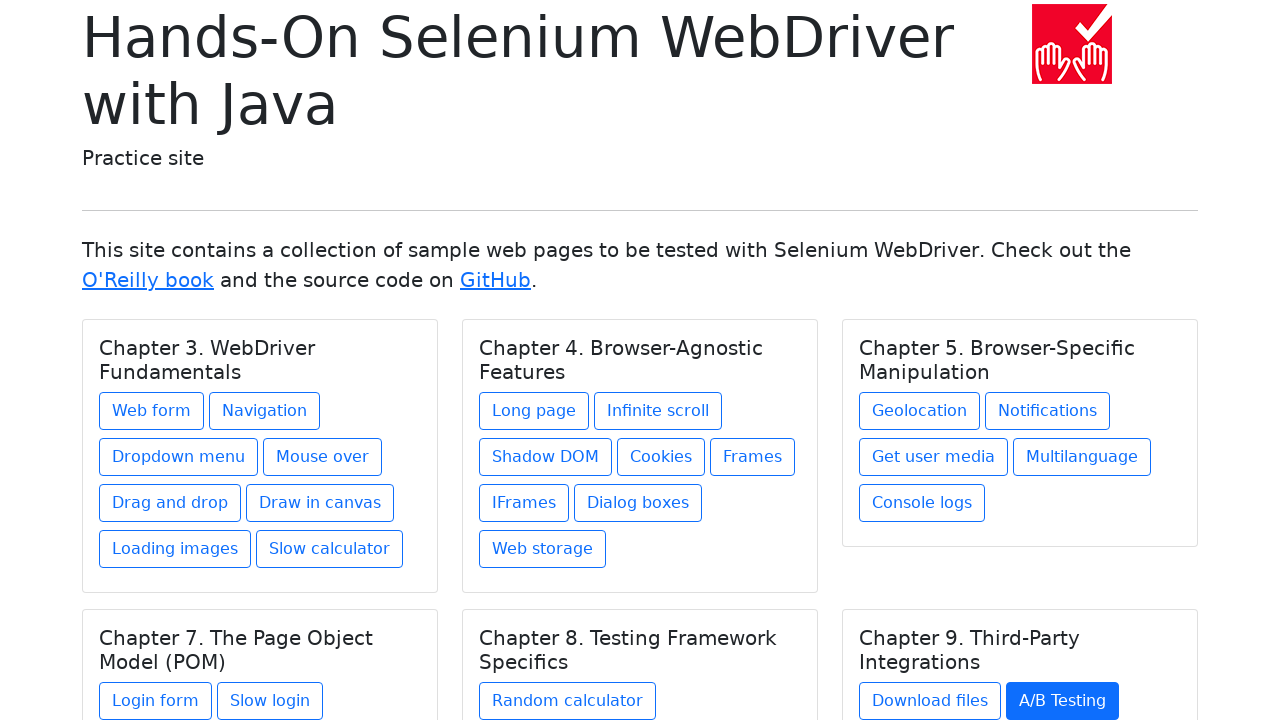

Re-selected chapter 6
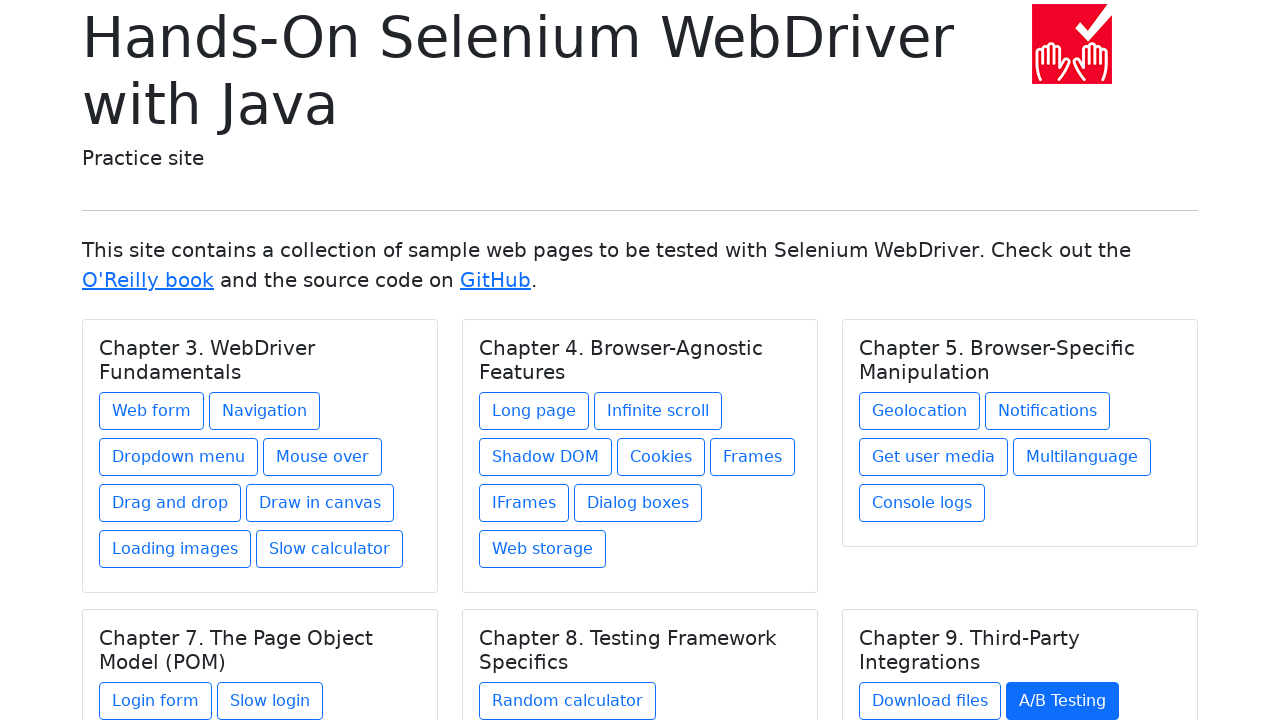

Re-fetched links in chapter 6
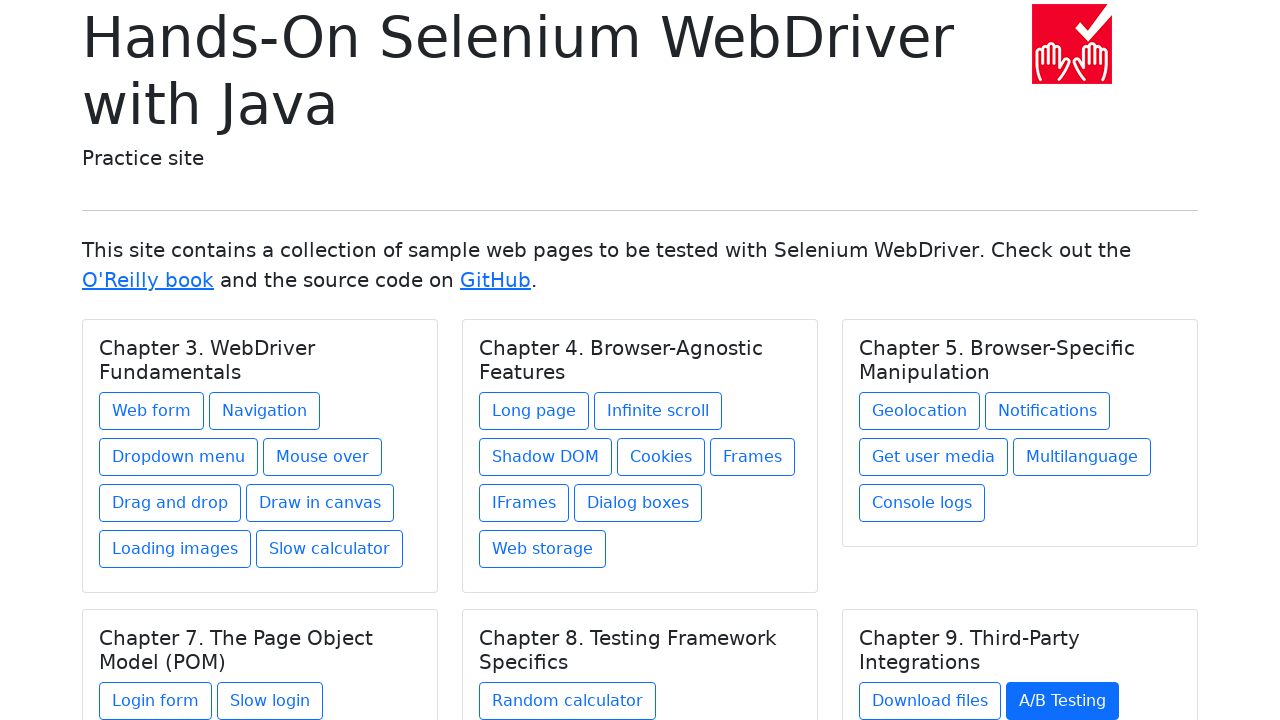

Clicked link 3 in chapter 6 at (915, 612) on h5.card-title >> nth=5 >> xpath=./../a >> nth=2
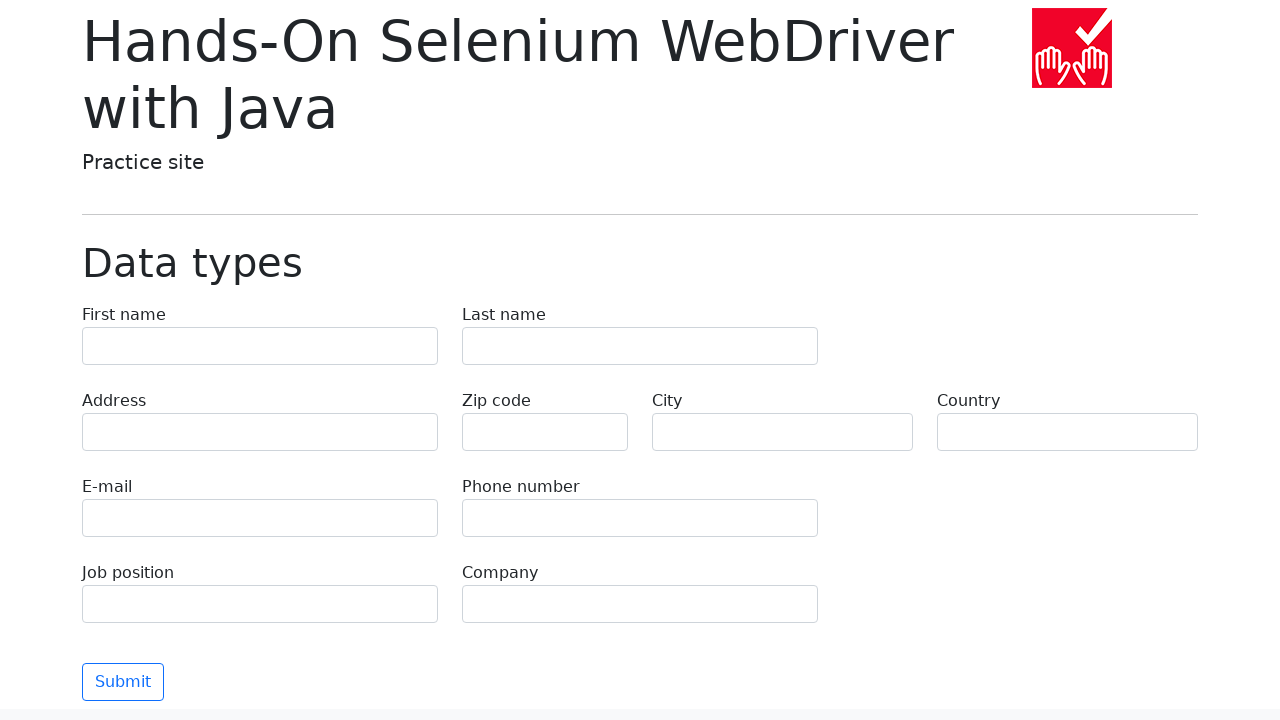

Waited for page load after clicking link 3 in chapter 6
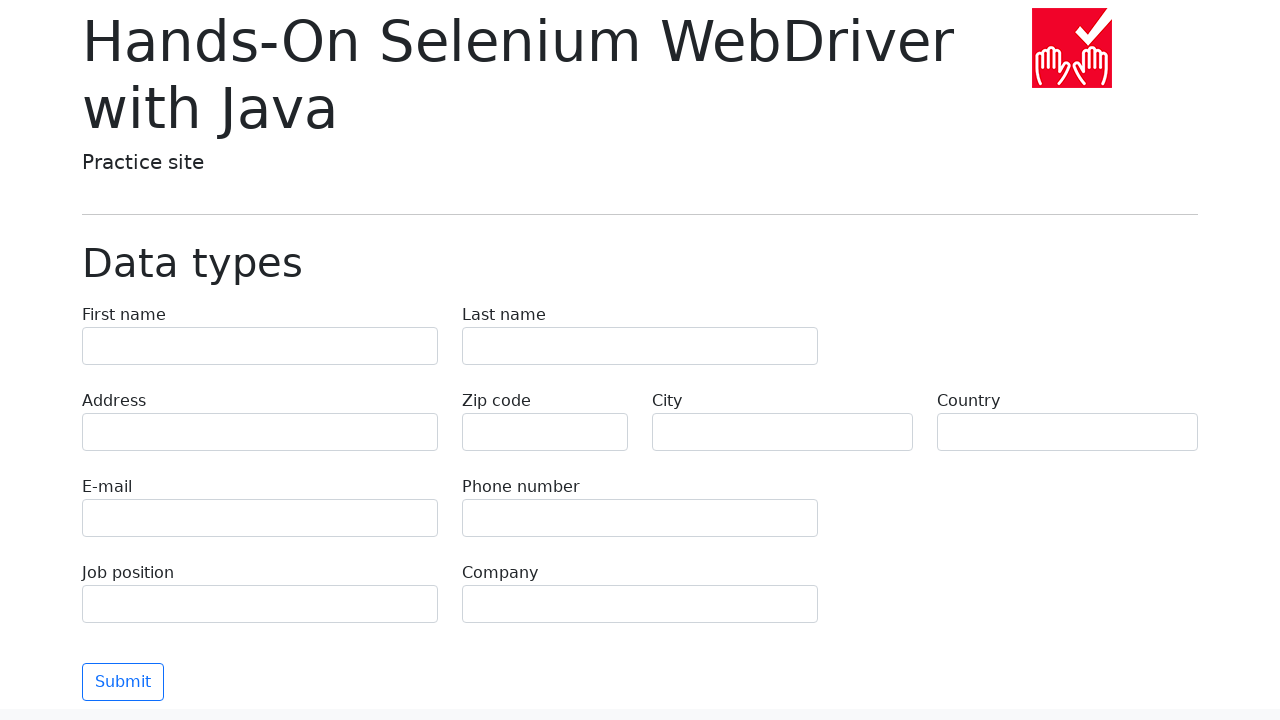

Navigated back to main page after visiting link 3 in chapter 6
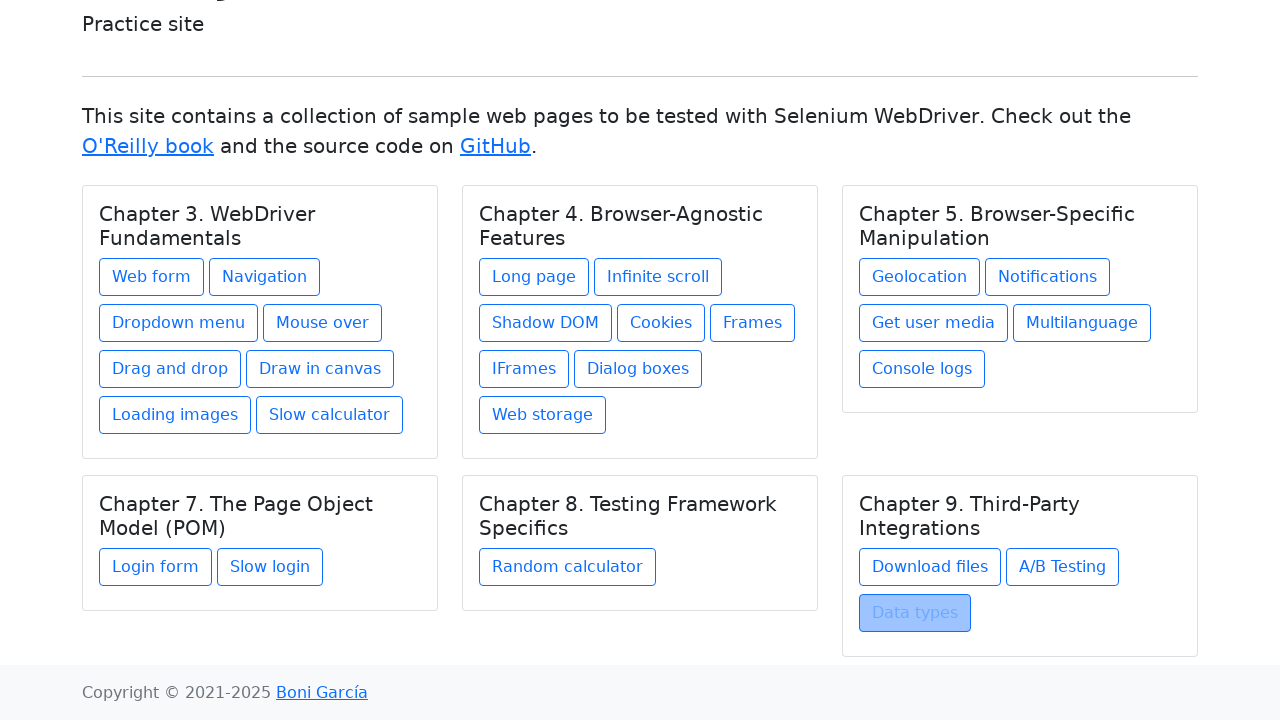

Waited for page load after navigating back
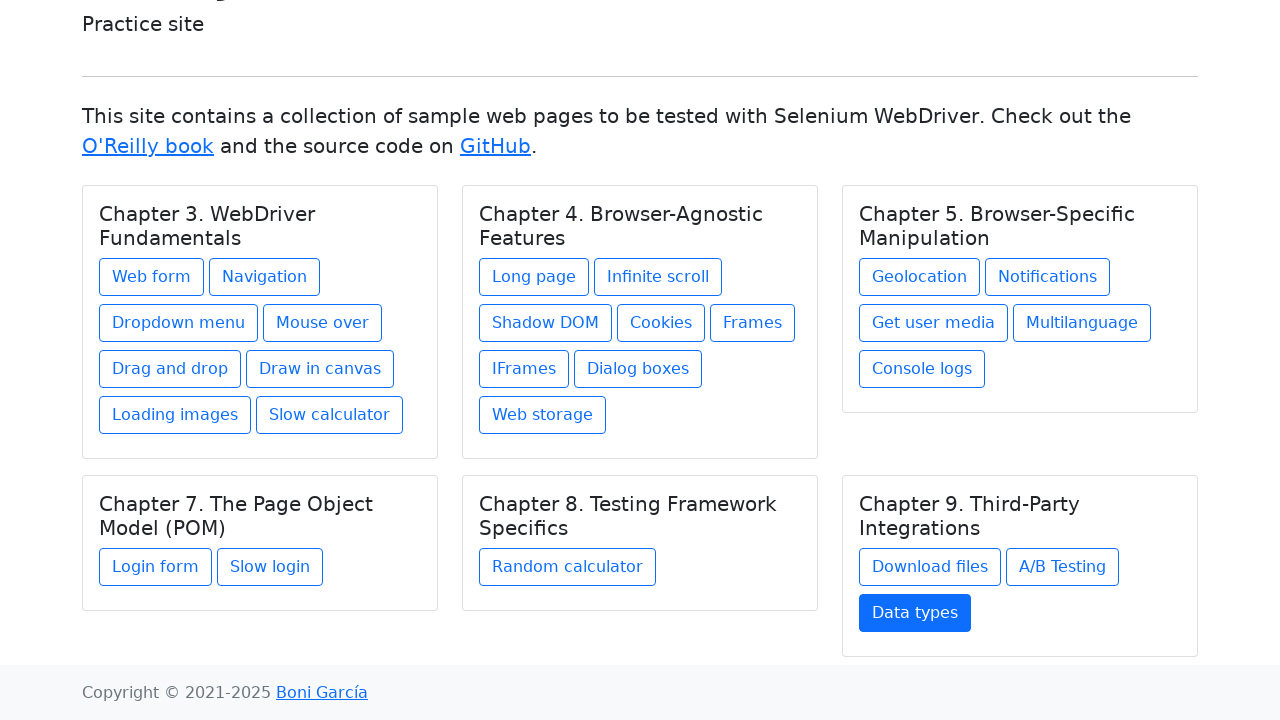

Verified that exactly 27 total links were clicked across all chapters
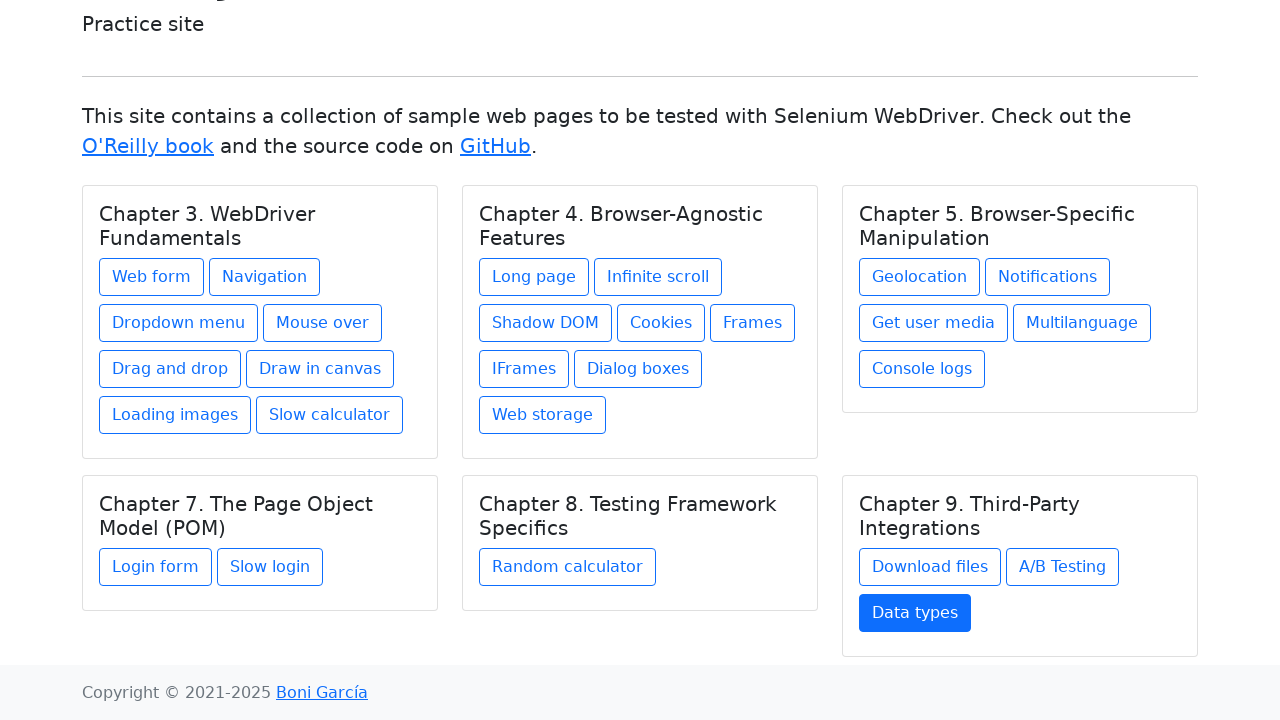

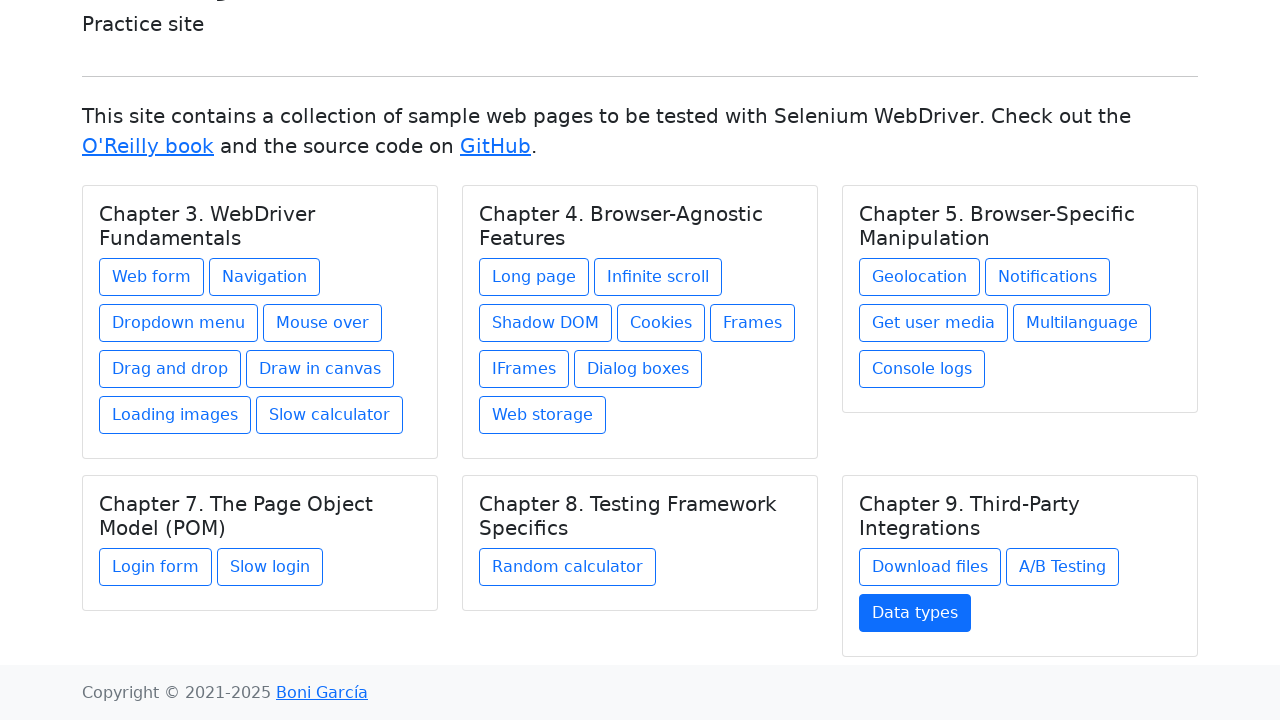